Tests adding 100 todos and marking all as complete to verify all 100 items appear in completed list

Starting URL: https://todomvc.com/examples/javascript-es6/dist/#/completed

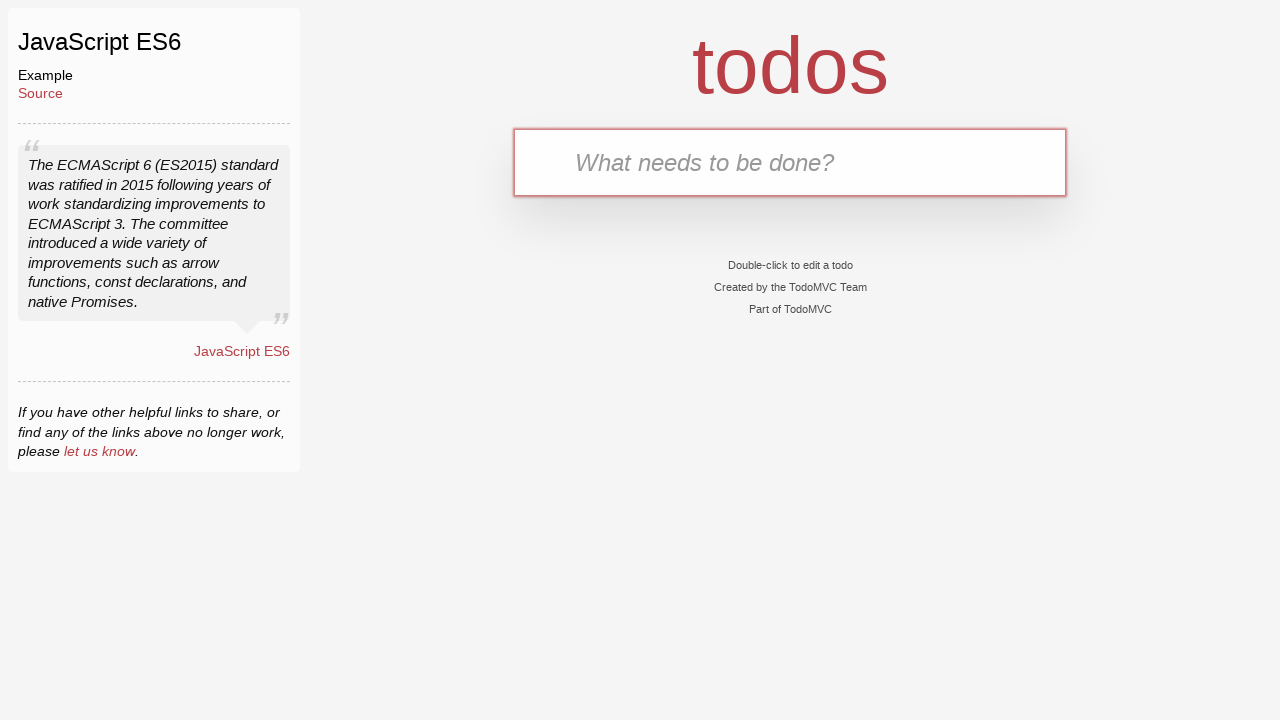

Filled todo input with 'Buy Bread' on input[placeholder='What needs to be done?']
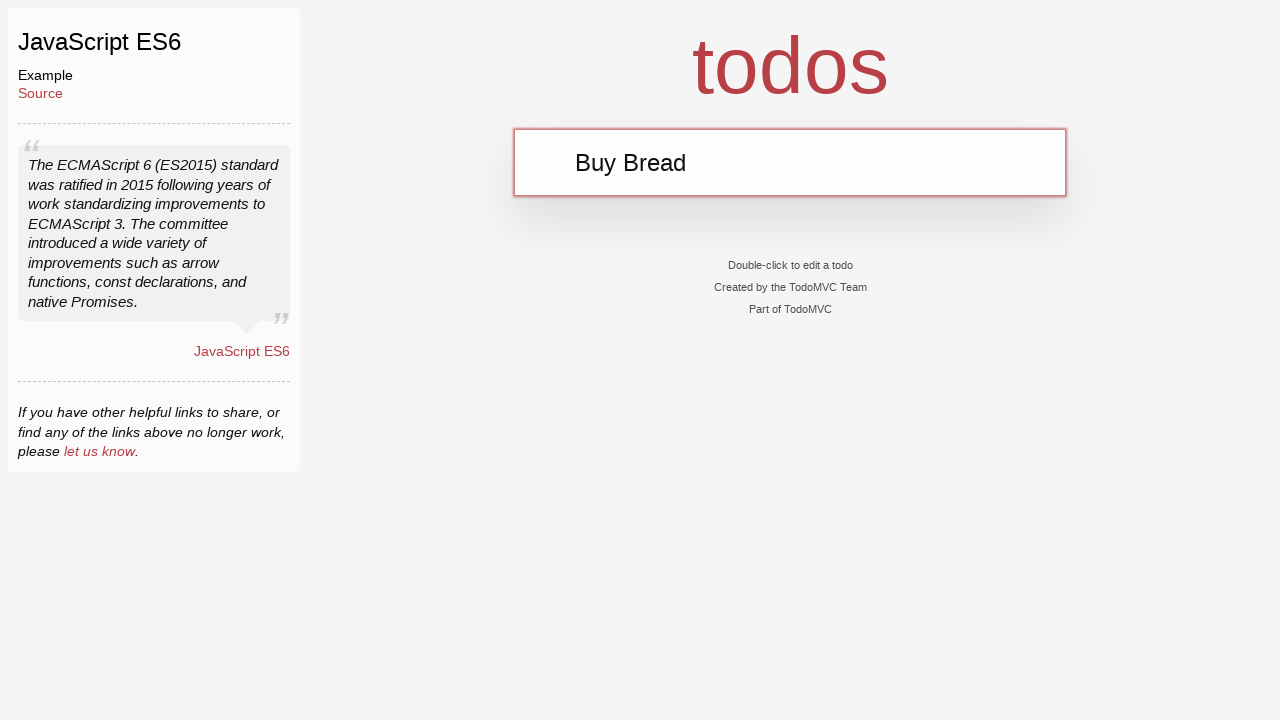

Pressed Enter to add 'Buy Bread' todo on input[placeholder='What needs to be done?']
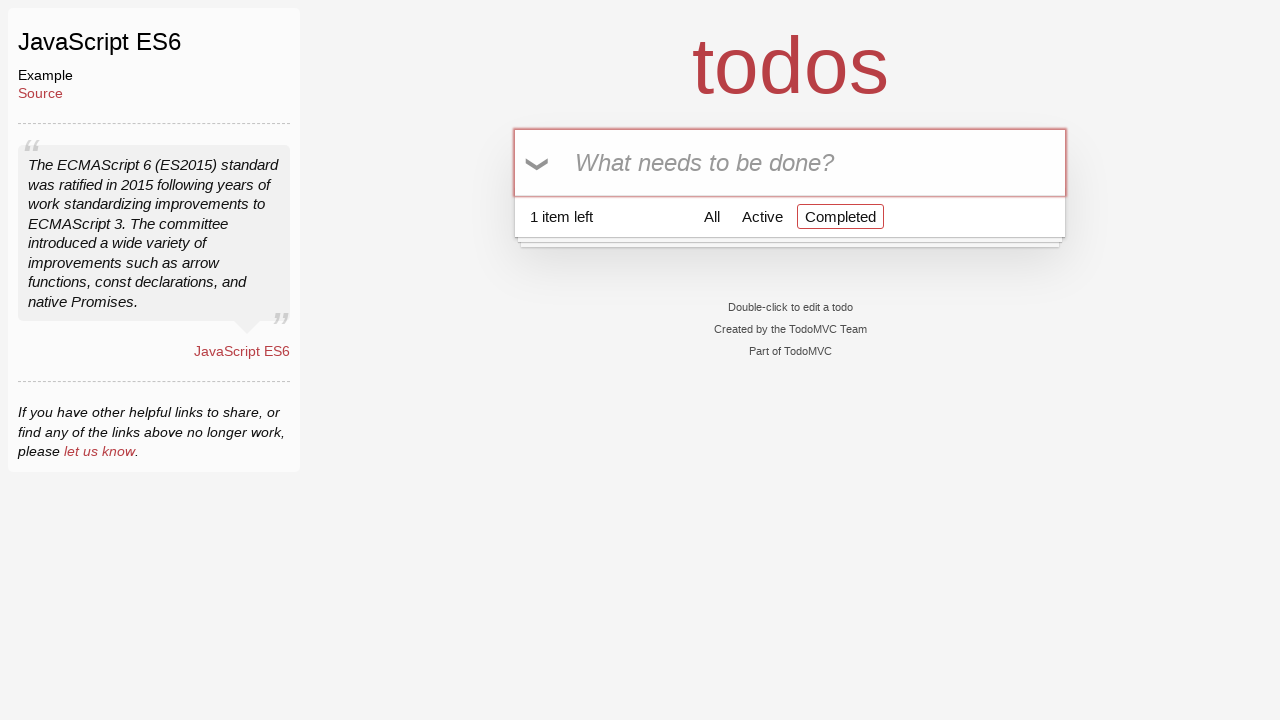

Filled todo input with 'Buy Milk' on input[placeholder='What needs to be done?']
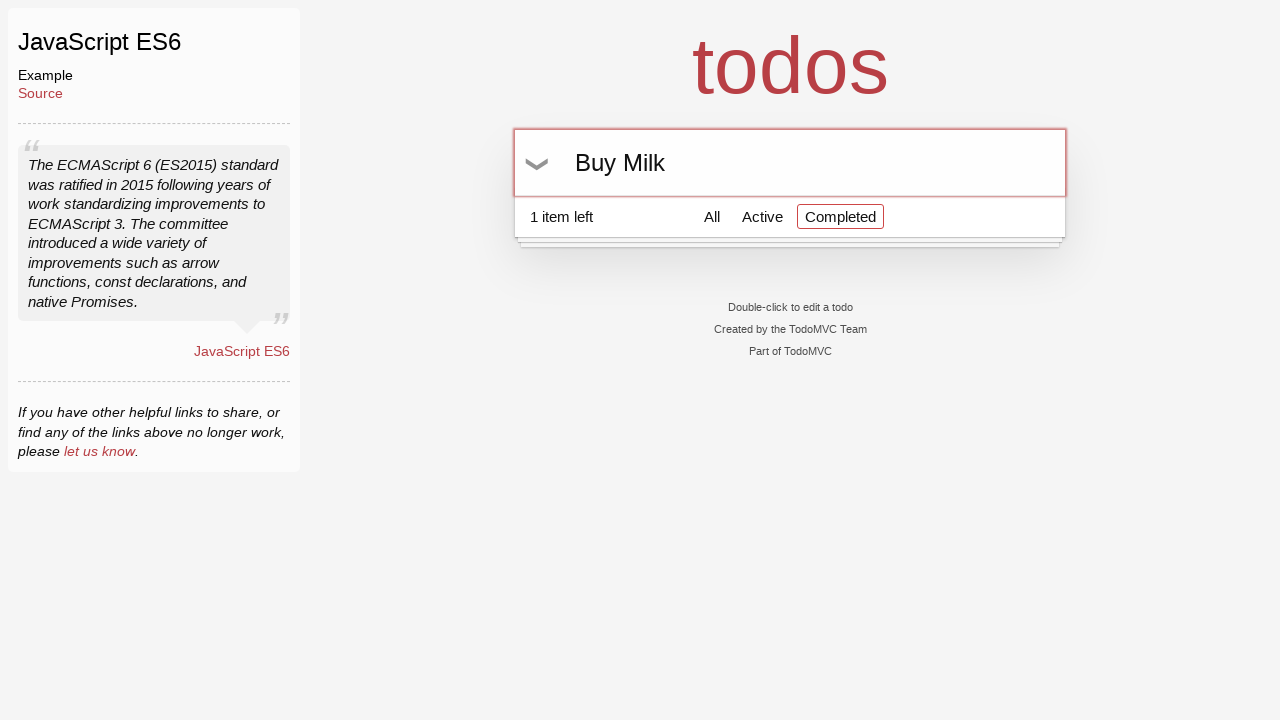

Pressed Enter to add 'Buy Milk' todo on input[placeholder='What needs to be done?']
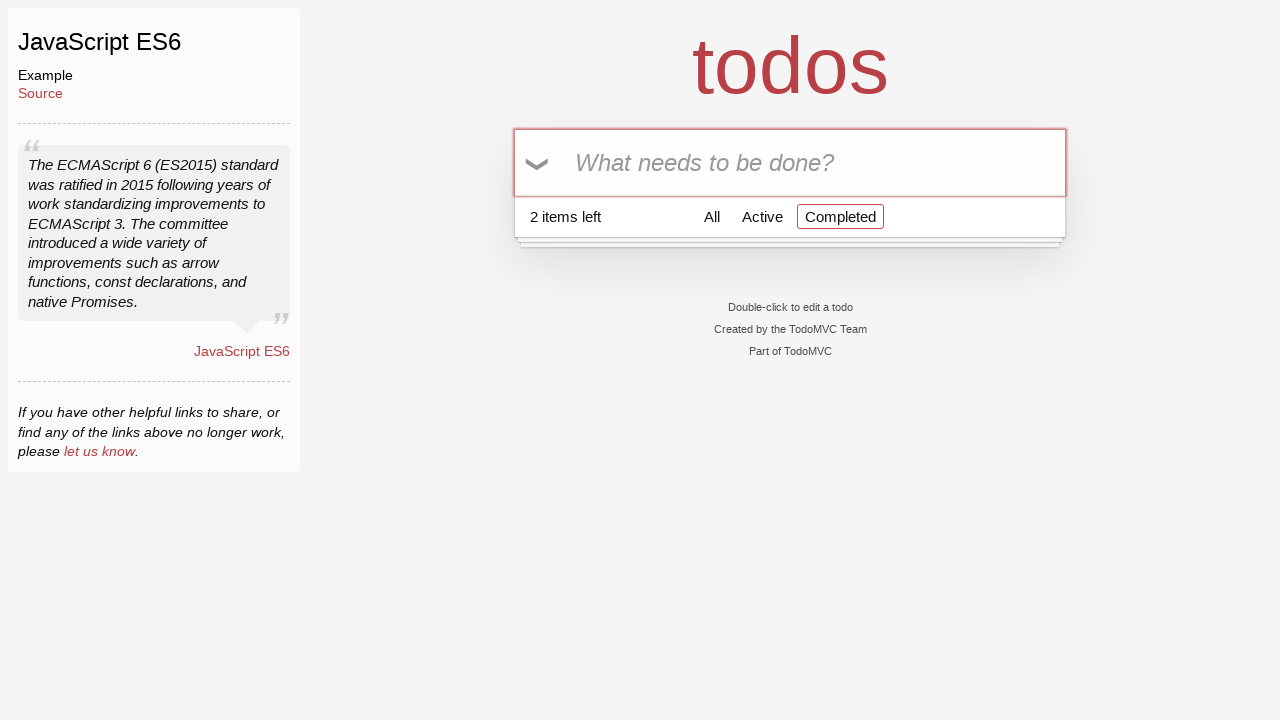

Filled todo input with 'Buy Bread' on input[placeholder='What needs to be done?']
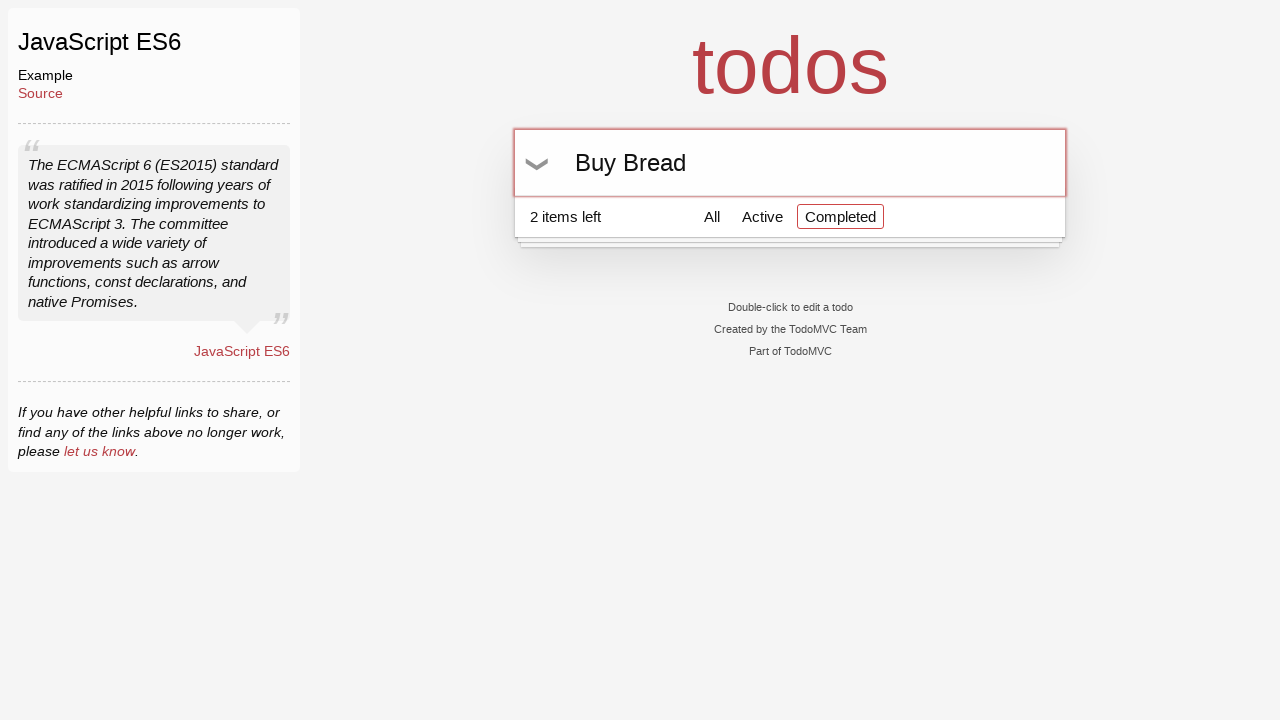

Pressed Enter to add 'Buy Bread' todo on input[placeholder='What needs to be done?']
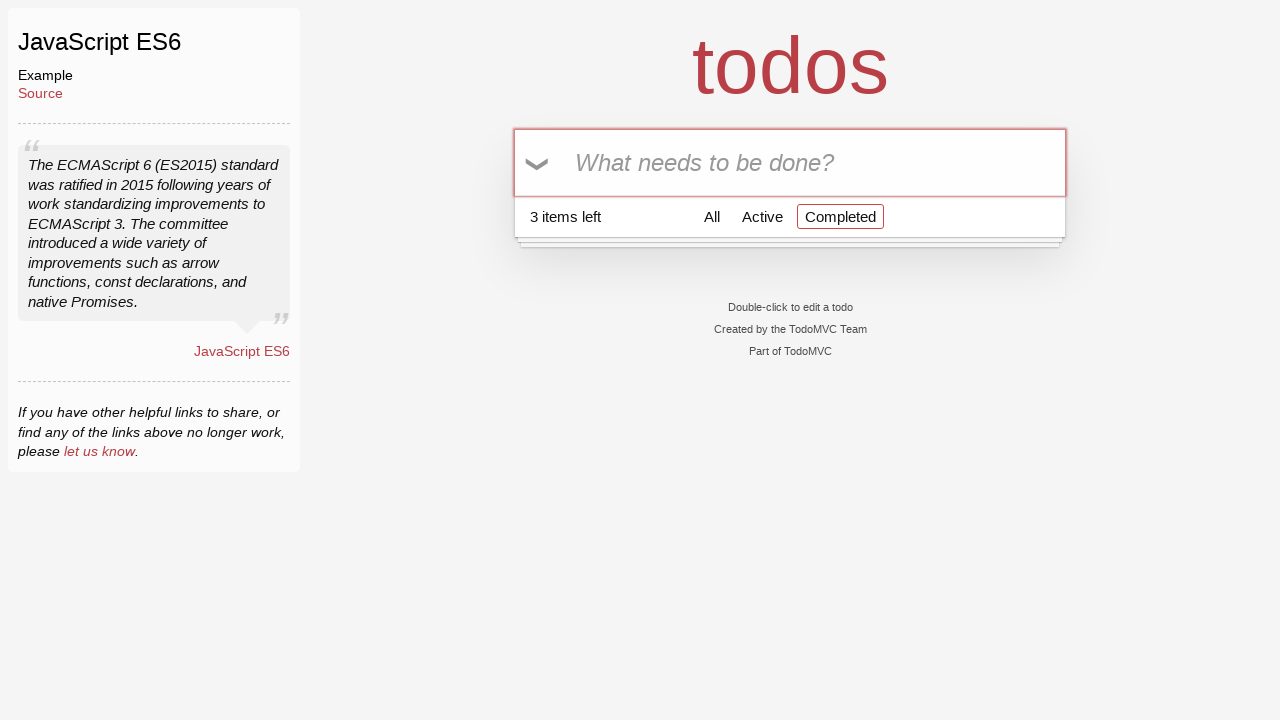

Filled todo input with 'Buy Milk' on input[placeholder='What needs to be done?']
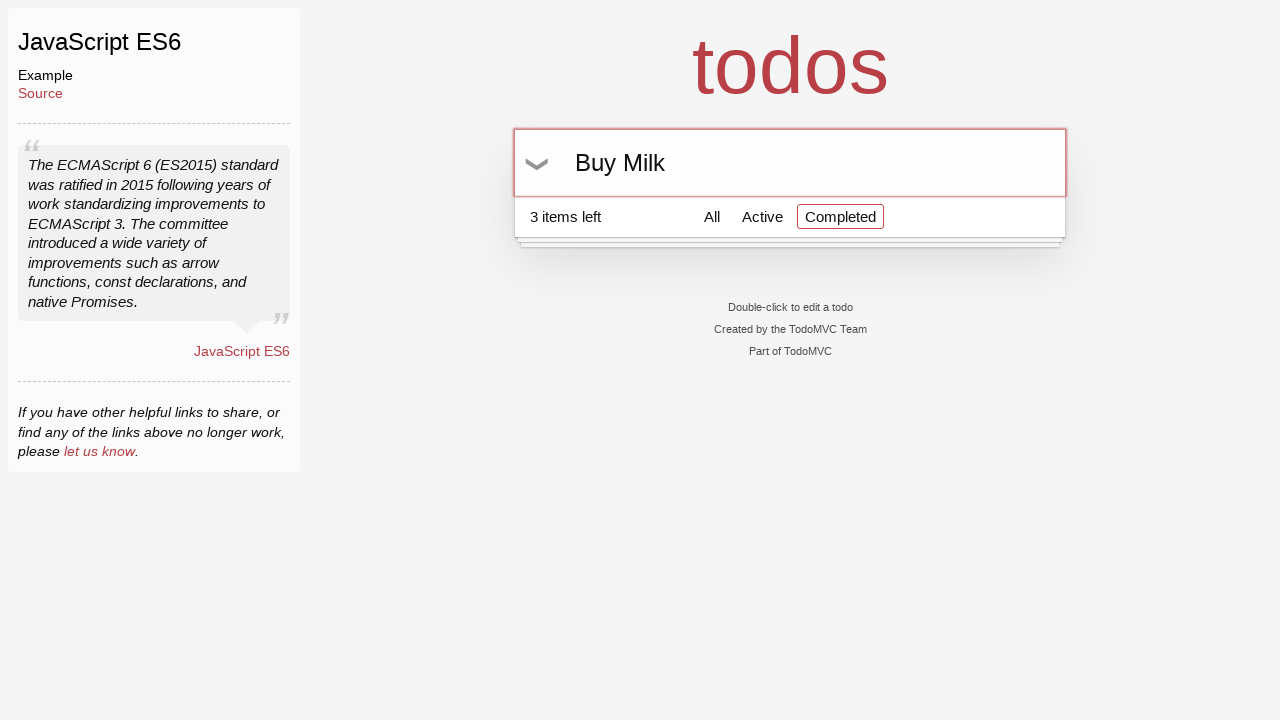

Pressed Enter to add 'Buy Milk' todo on input[placeholder='What needs to be done?']
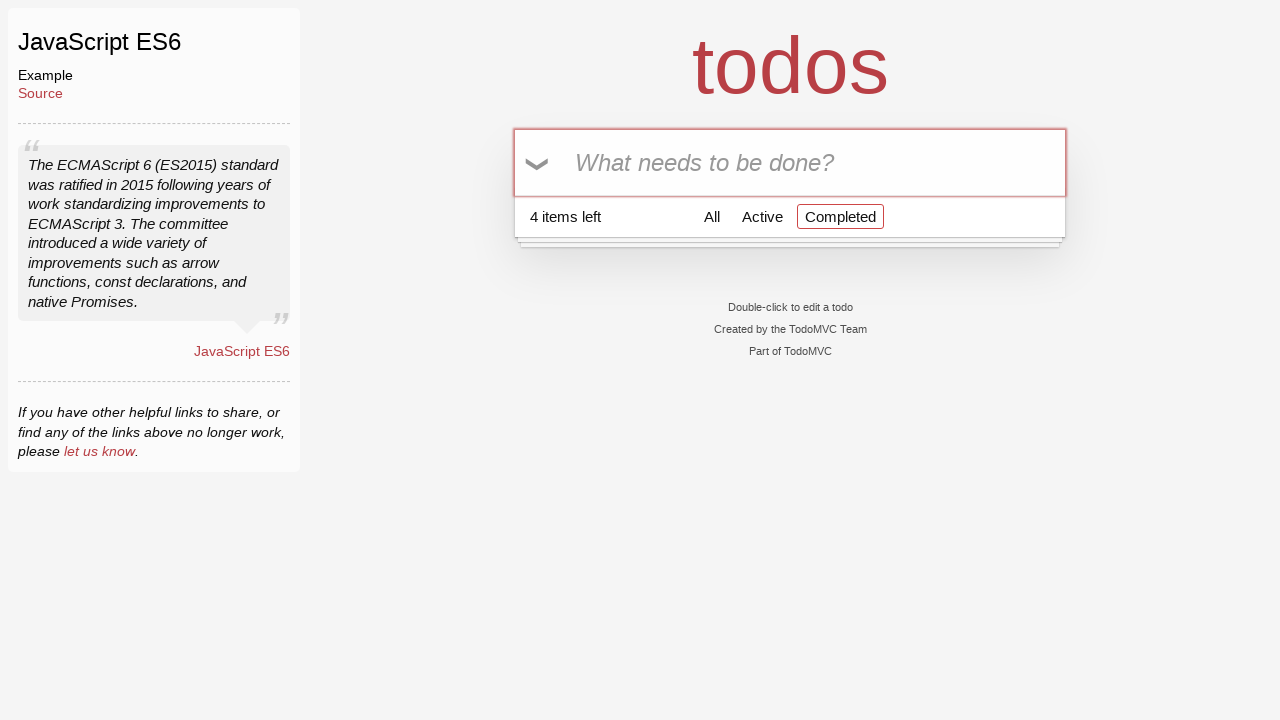

Filled todo input with 'Buy Bread' on input[placeholder='What needs to be done?']
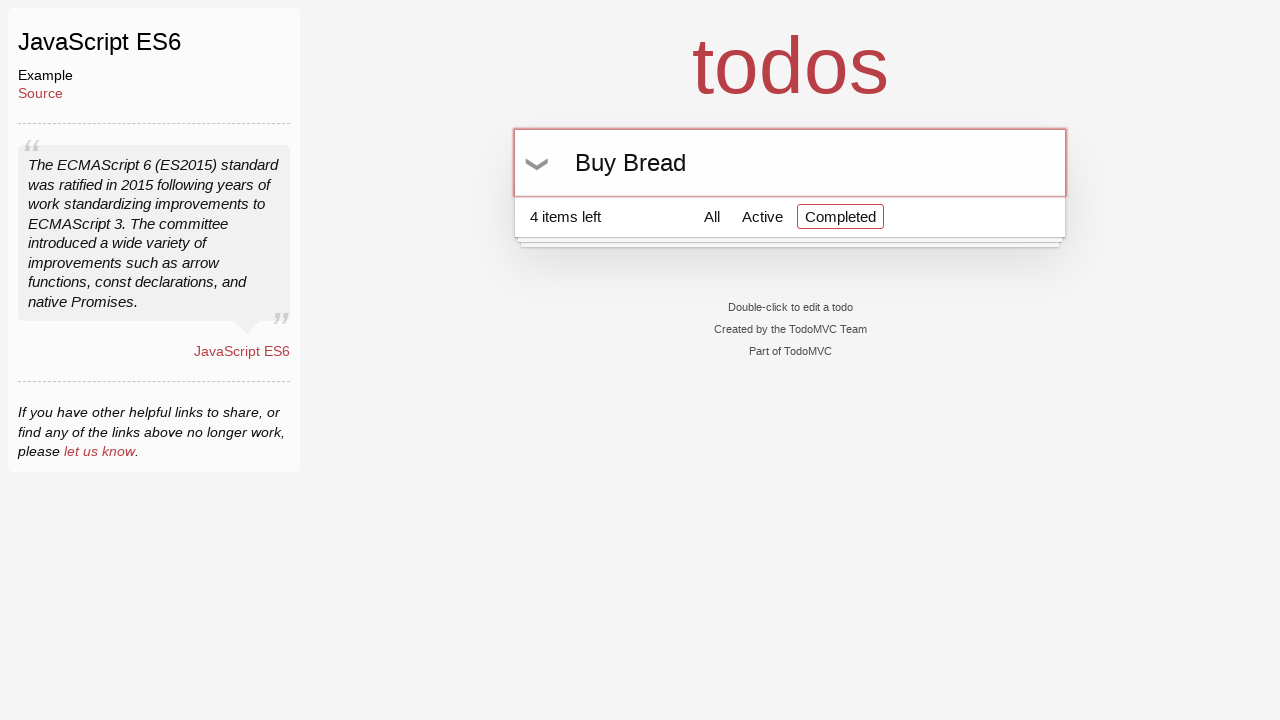

Pressed Enter to add 'Buy Bread' todo on input[placeholder='What needs to be done?']
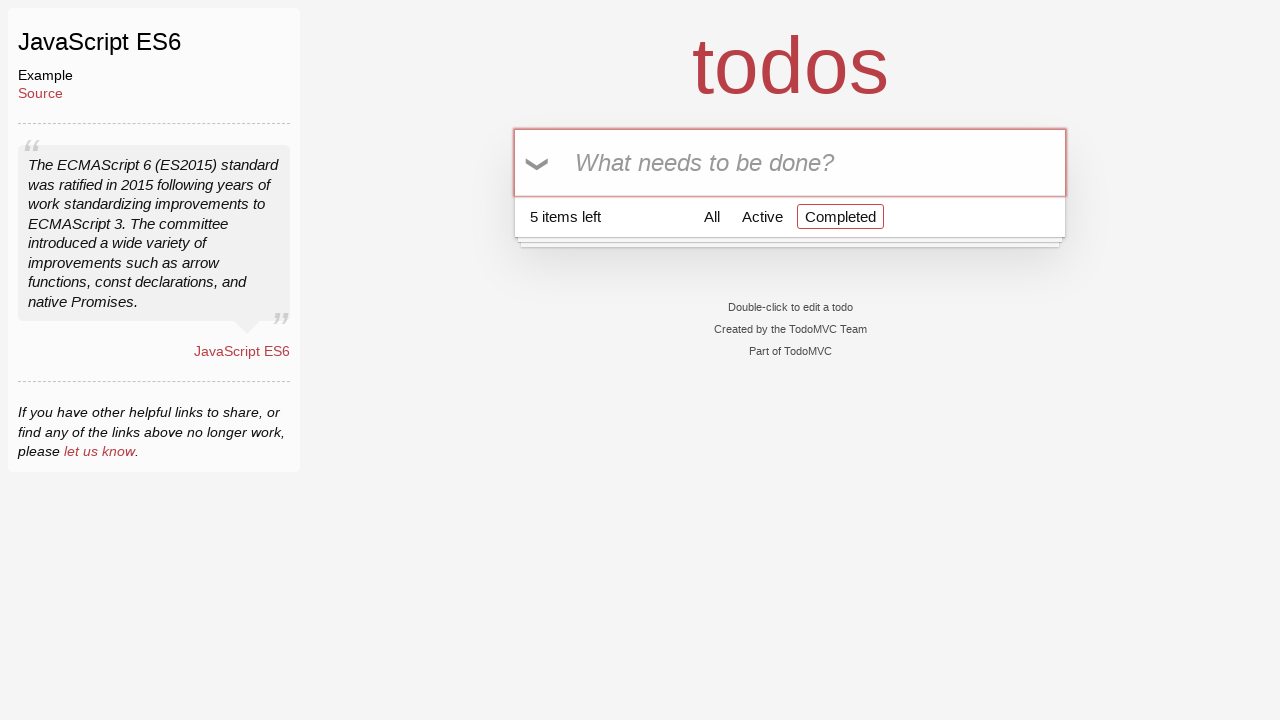

Filled todo input with 'Buy Milk' on input[placeholder='What needs to be done?']
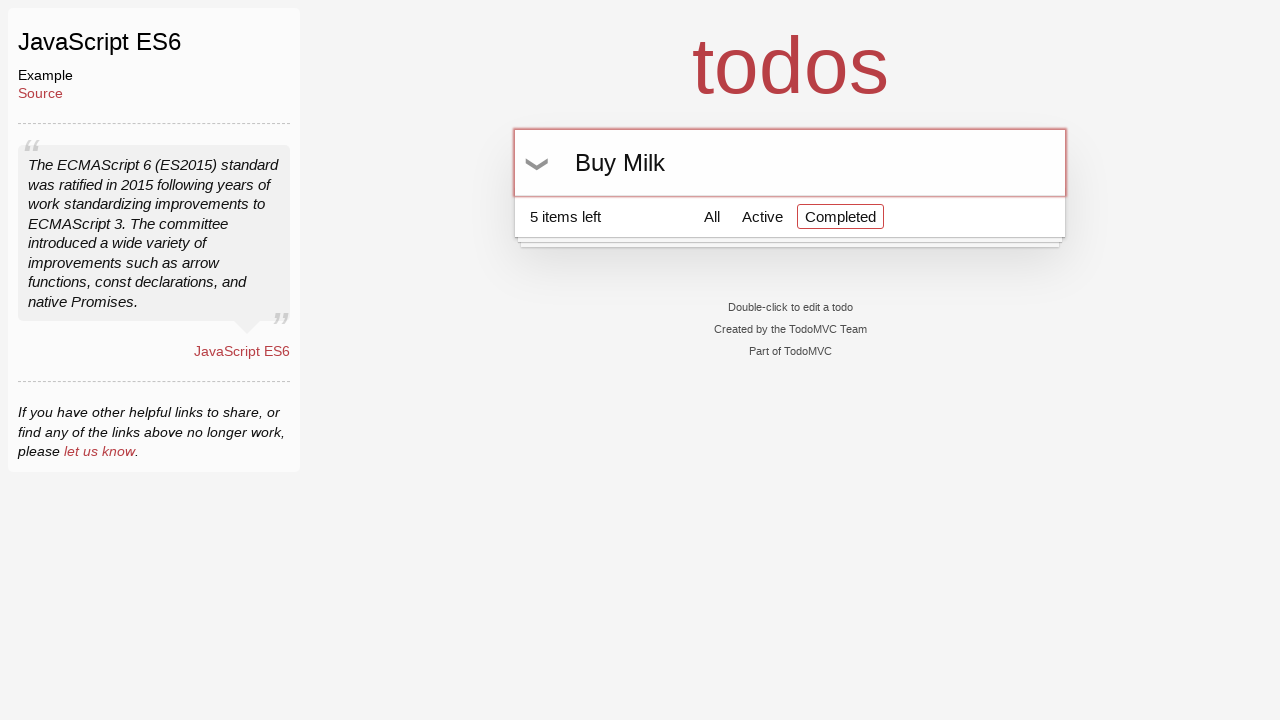

Pressed Enter to add 'Buy Milk' todo on input[placeholder='What needs to be done?']
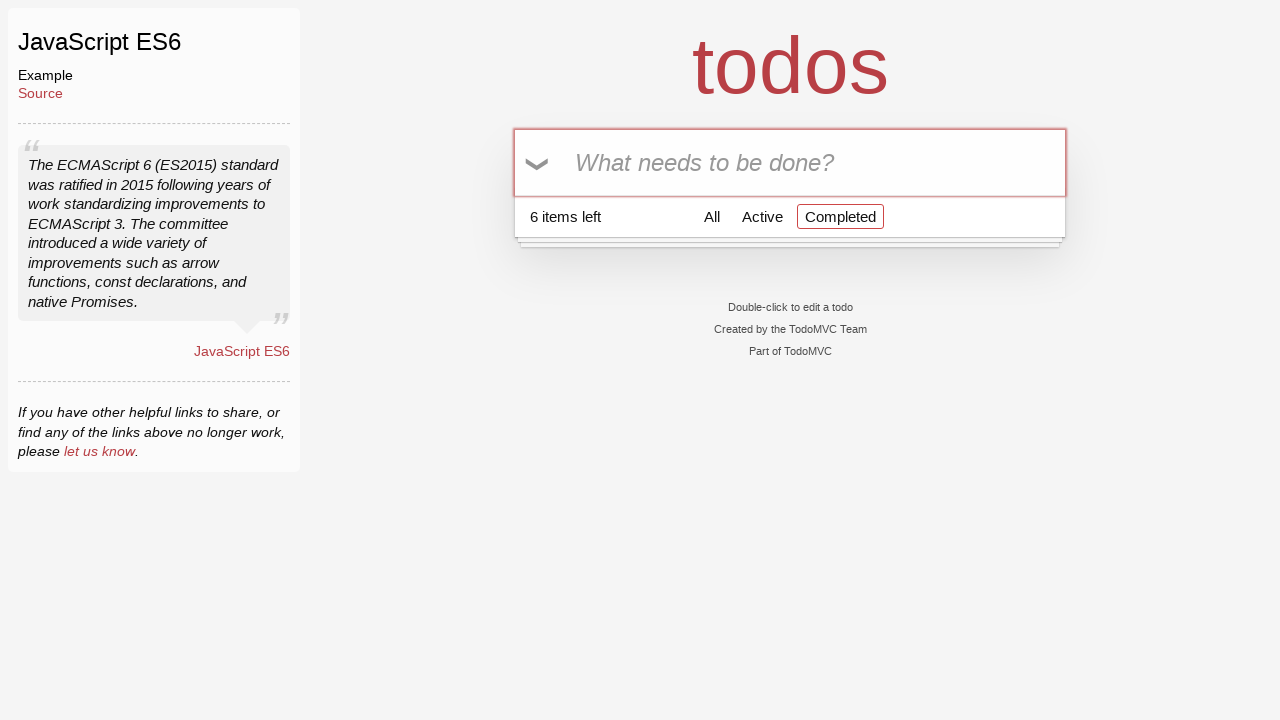

Filled todo input with 'Buy Bread' on input[placeholder='What needs to be done?']
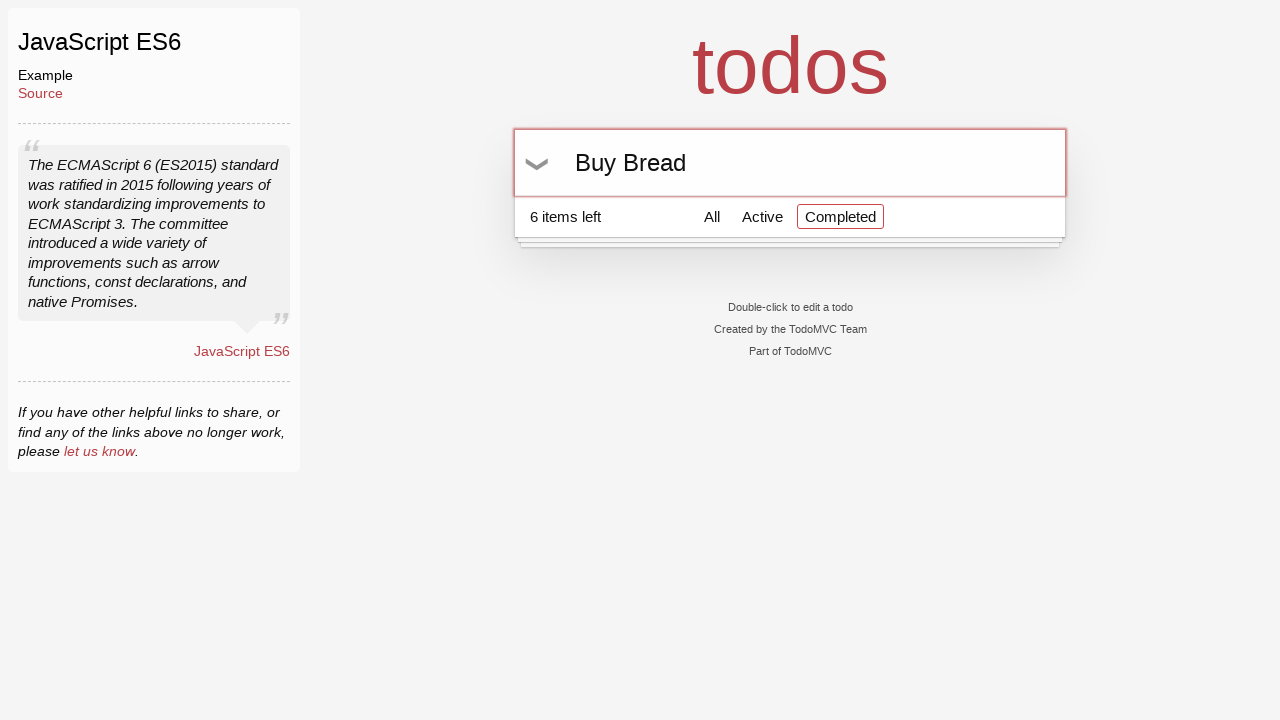

Pressed Enter to add 'Buy Bread' todo on input[placeholder='What needs to be done?']
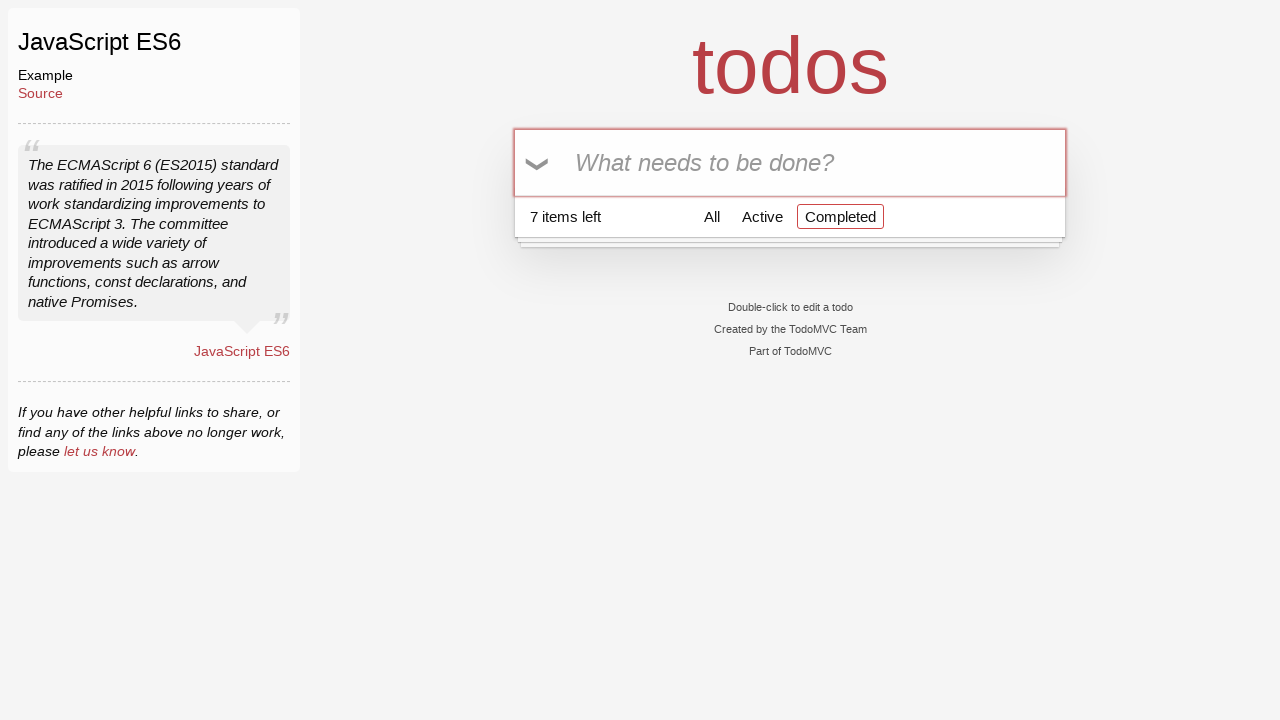

Filled todo input with 'Buy Milk' on input[placeholder='What needs to be done?']
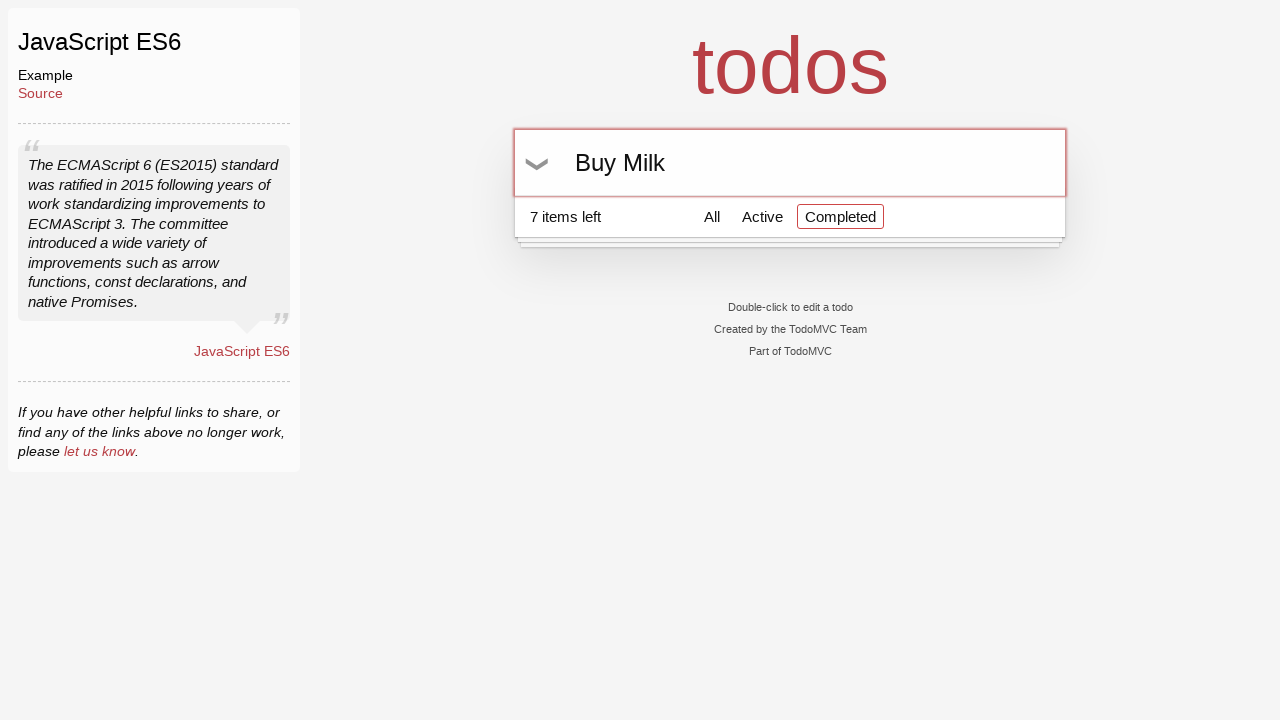

Pressed Enter to add 'Buy Milk' todo on input[placeholder='What needs to be done?']
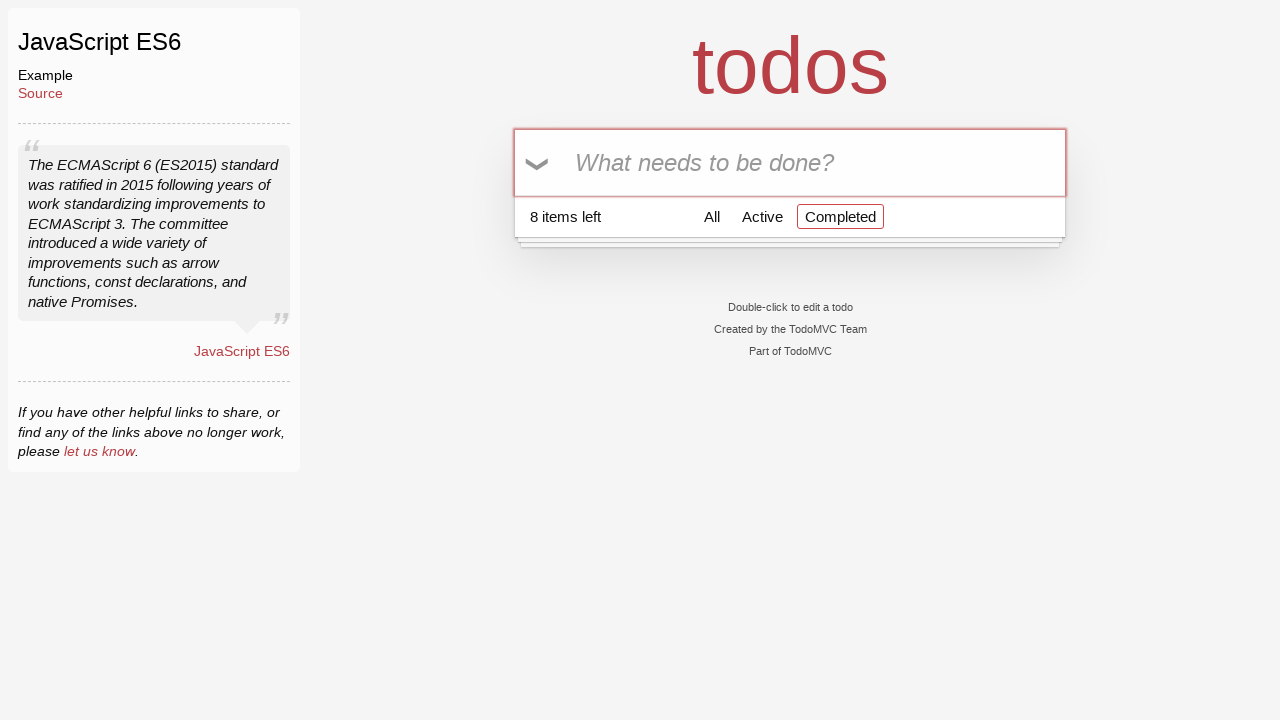

Filled todo input with 'Buy Bread' on input[placeholder='What needs to be done?']
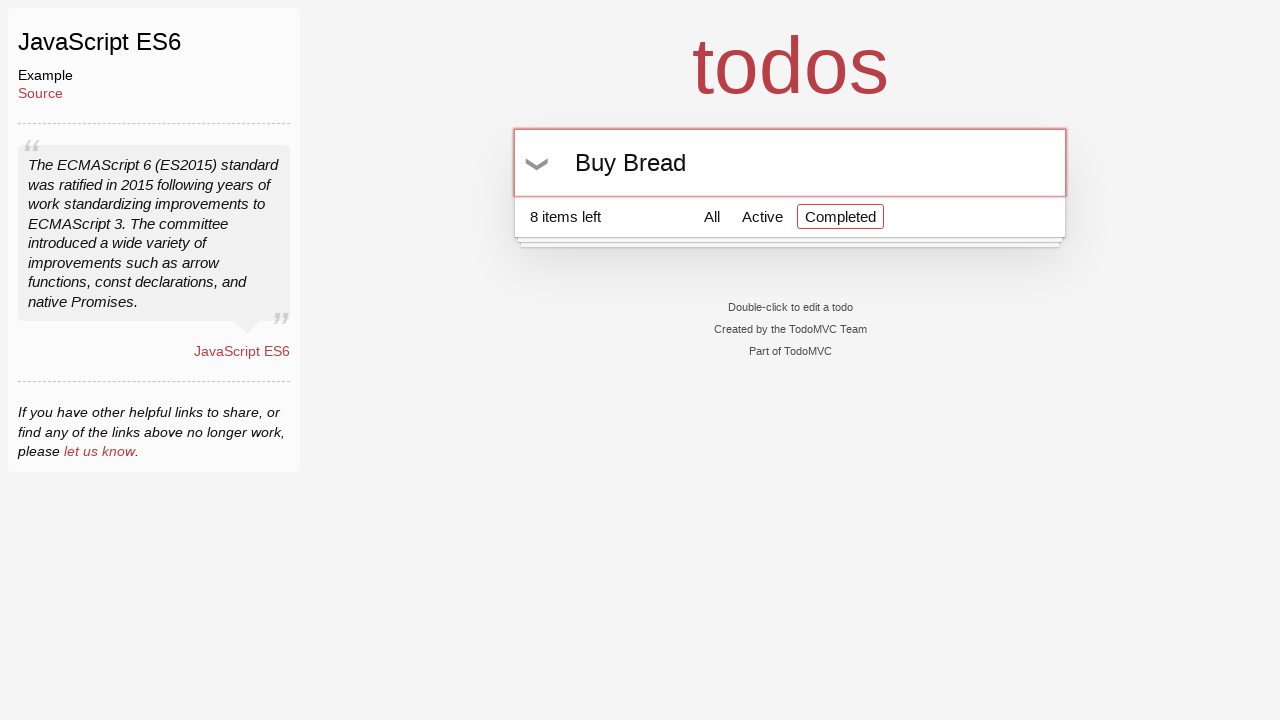

Pressed Enter to add 'Buy Bread' todo on input[placeholder='What needs to be done?']
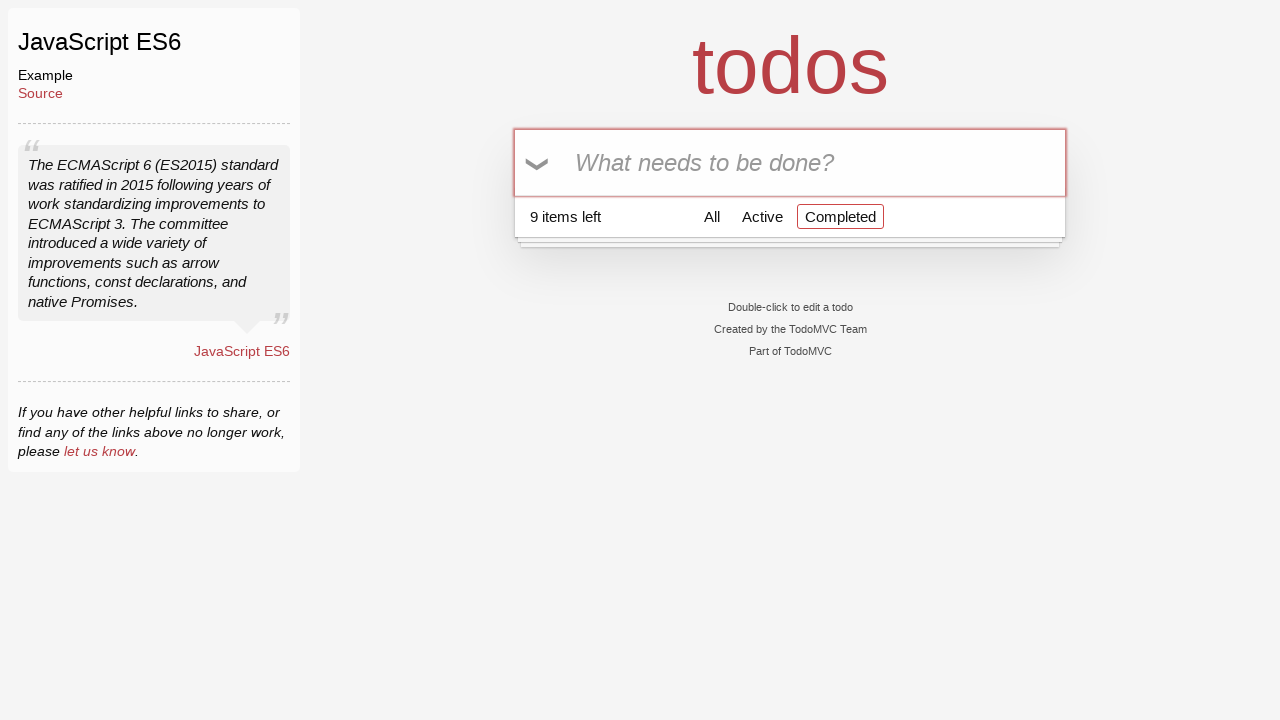

Filled todo input with 'Buy Milk' on input[placeholder='What needs to be done?']
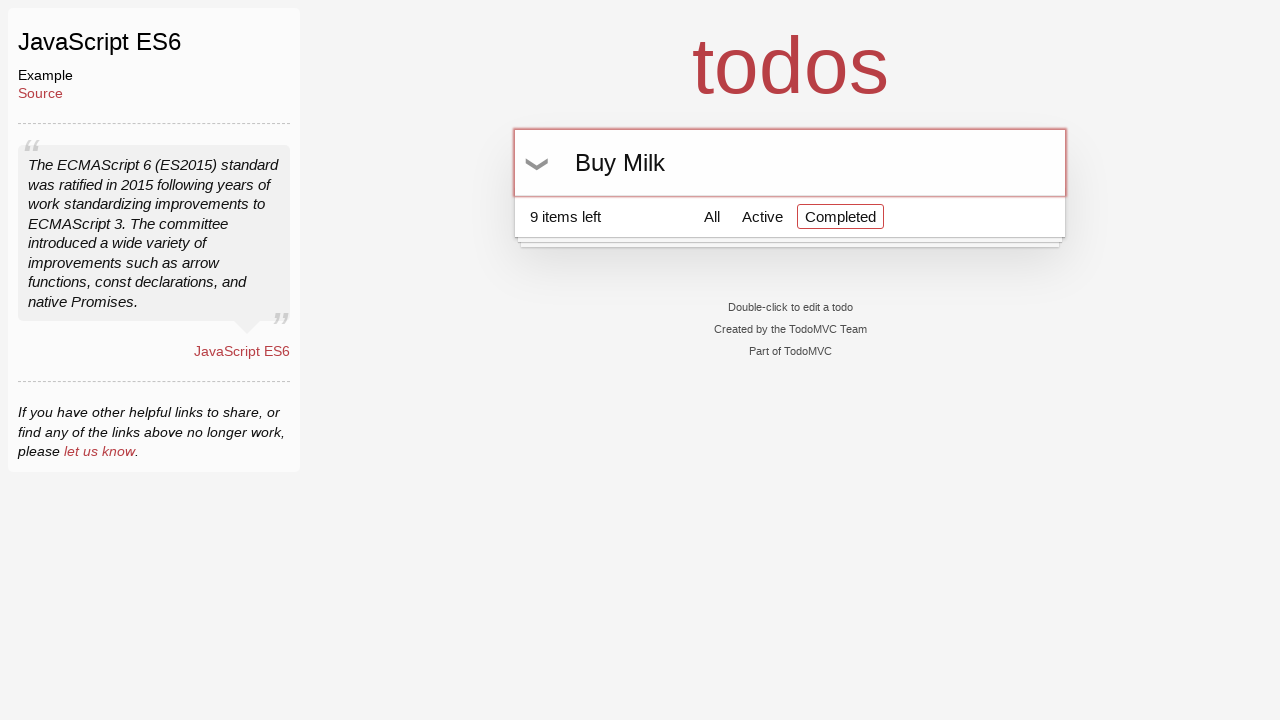

Pressed Enter to add 'Buy Milk' todo on input[placeholder='What needs to be done?']
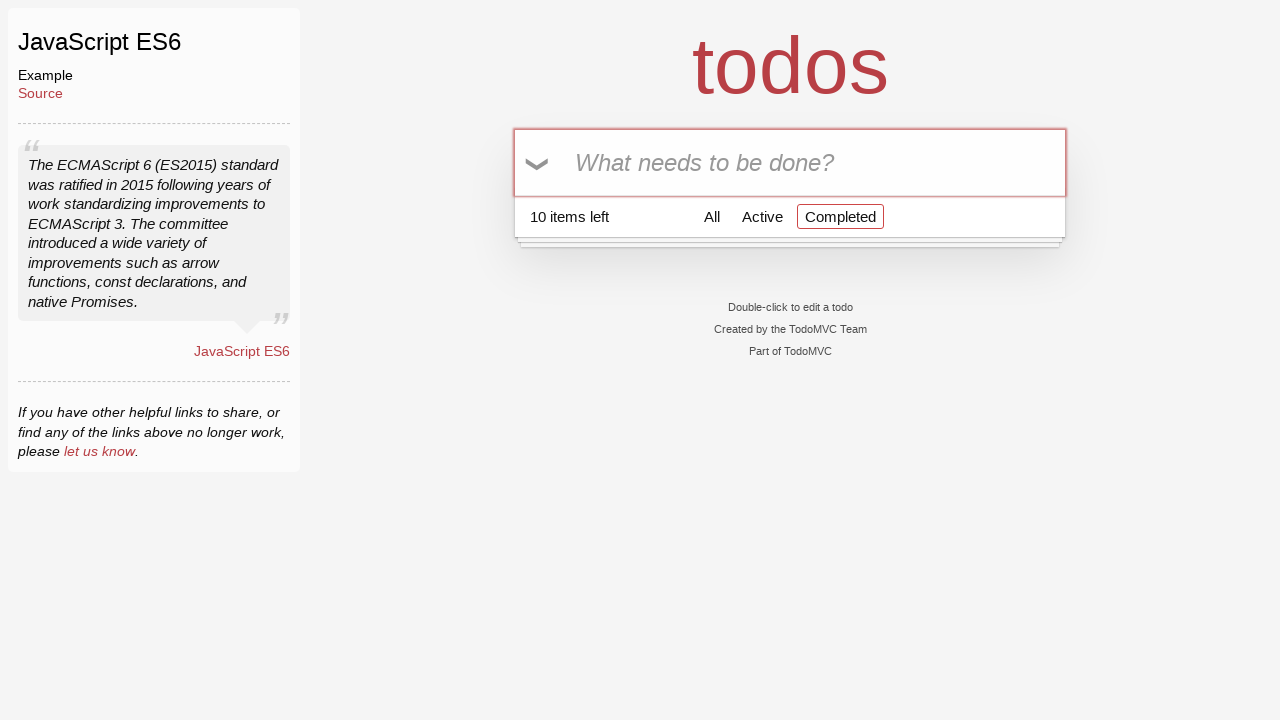

Filled todo input with 'Buy Bread' on input[placeholder='What needs to be done?']
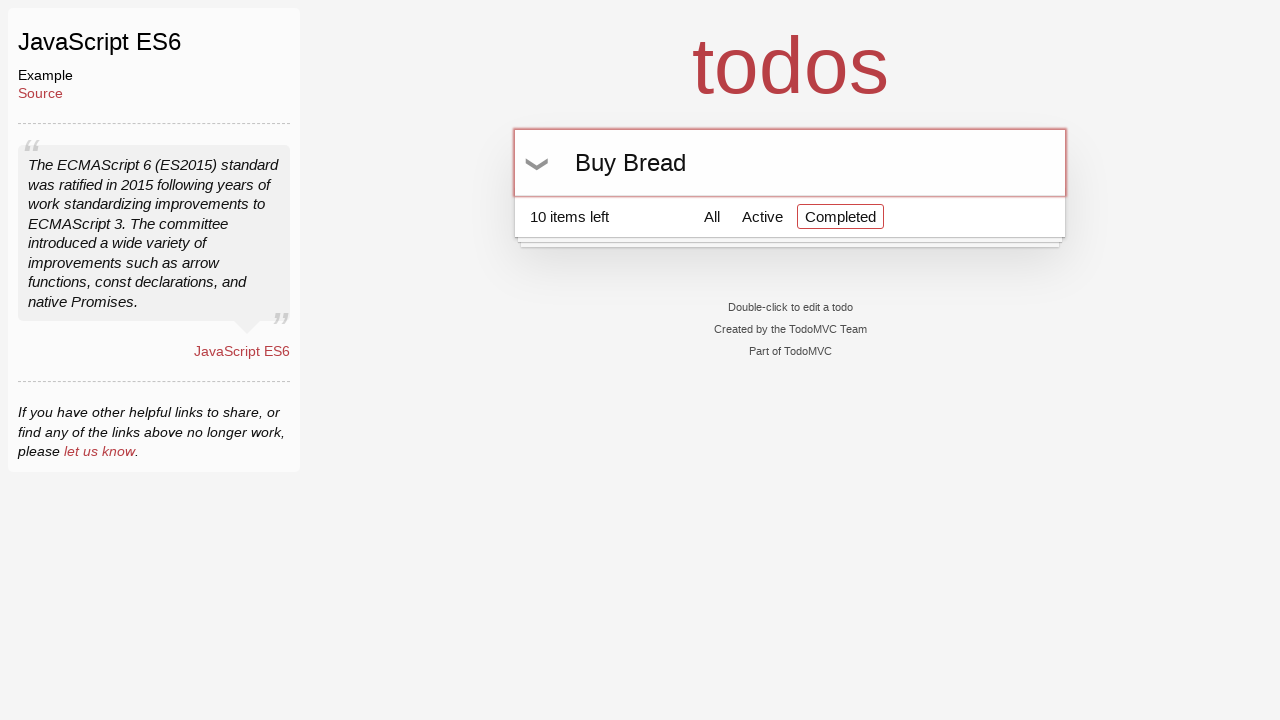

Pressed Enter to add 'Buy Bread' todo on input[placeholder='What needs to be done?']
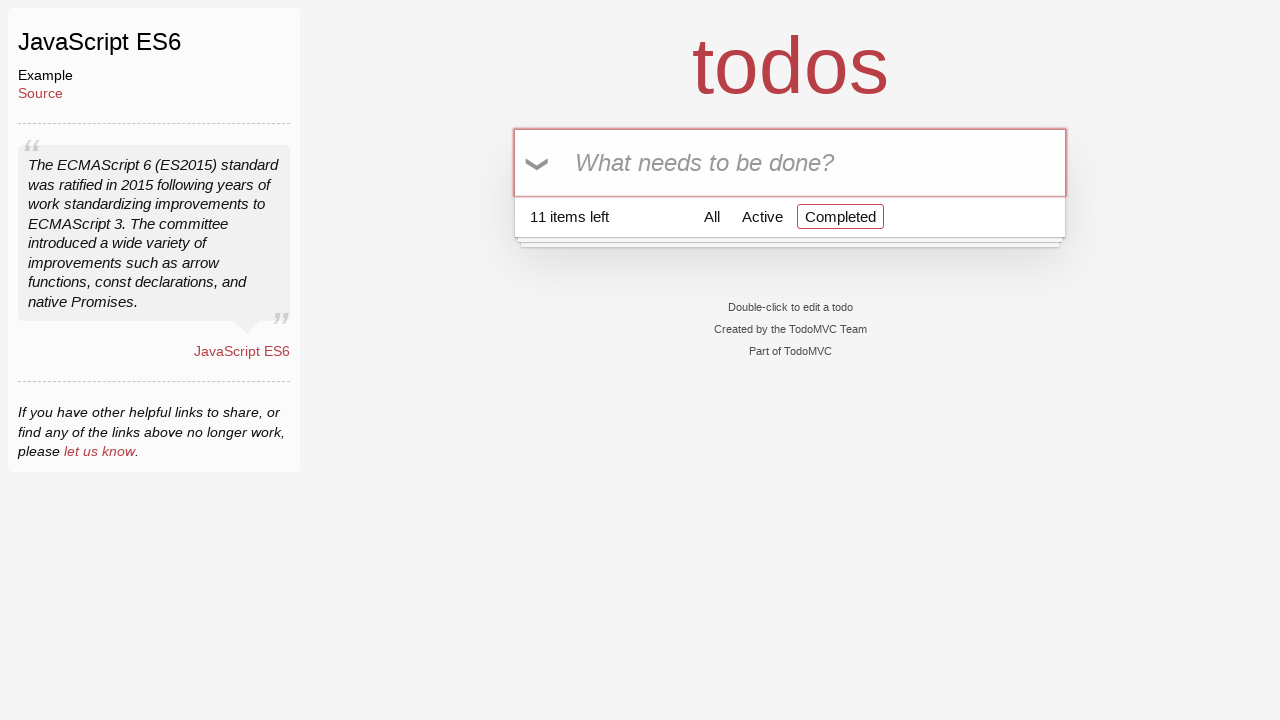

Filled todo input with 'Buy Milk' on input[placeholder='What needs to be done?']
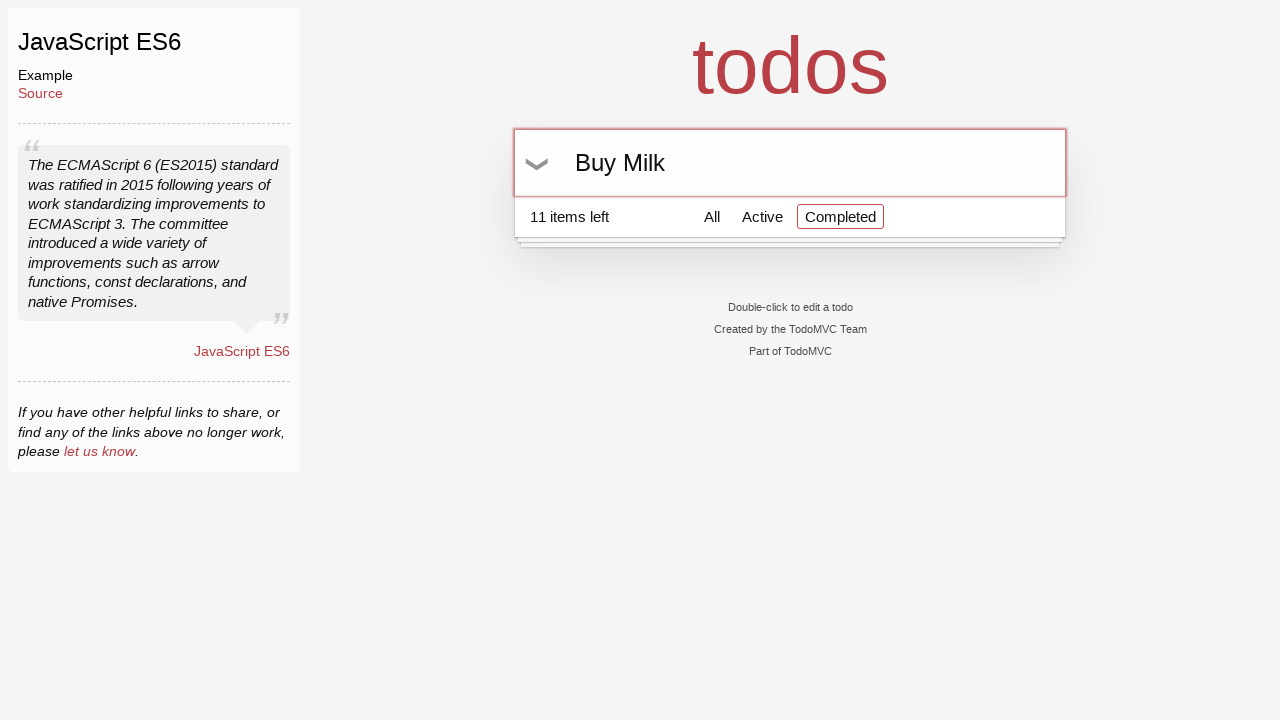

Pressed Enter to add 'Buy Milk' todo on input[placeholder='What needs to be done?']
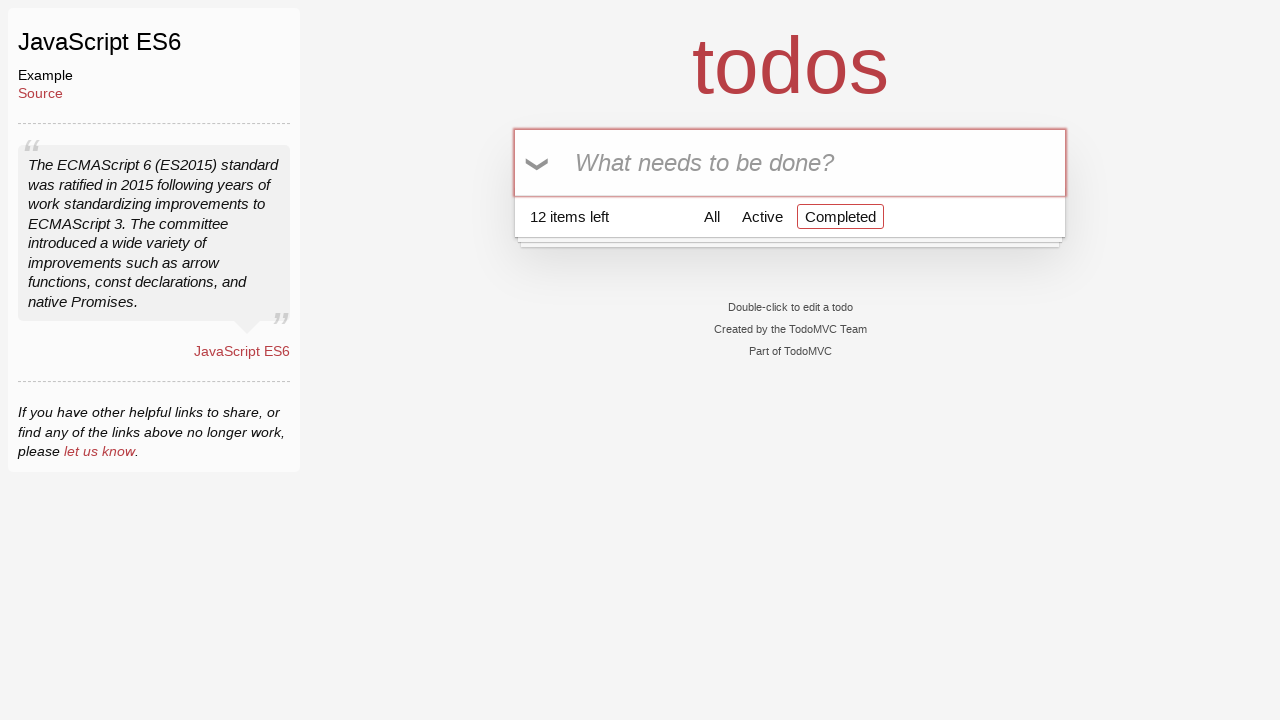

Filled todo input with 'Buy Bread' on input[placeholder='What needs to be done?']
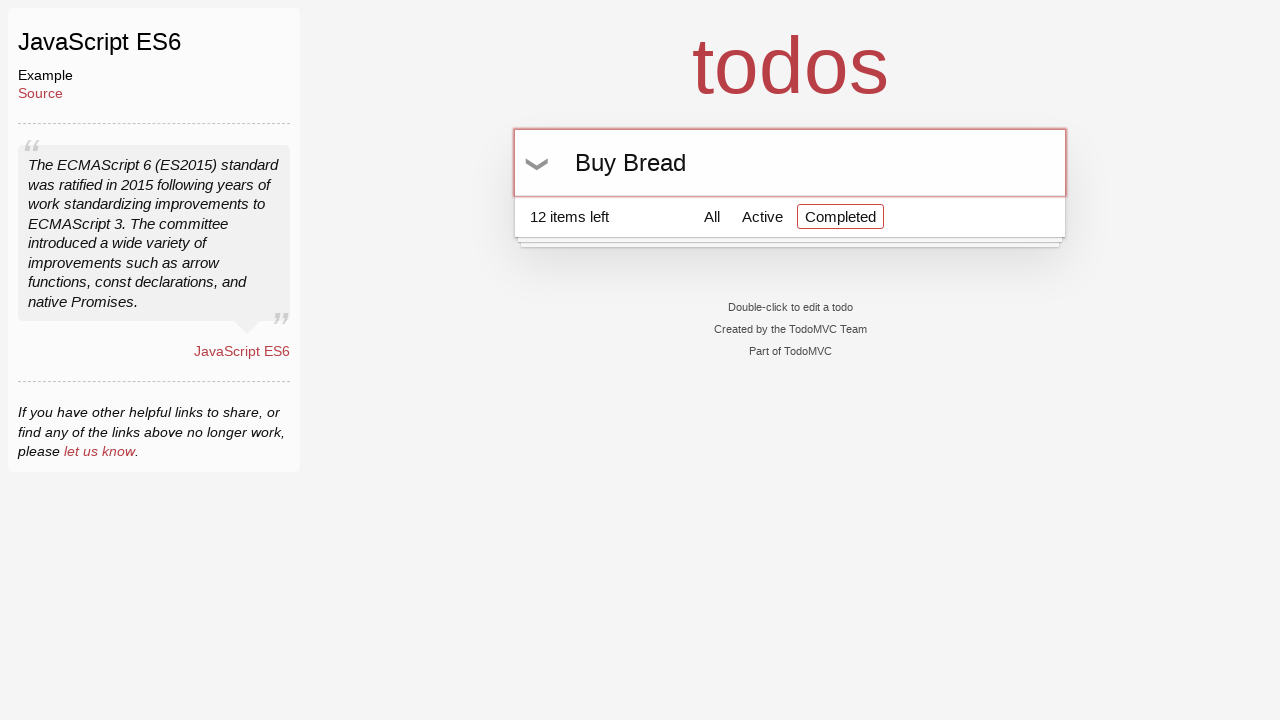

Pressed Enter to add 'Buy Bread' todo on input[placeholder='What needs to be done?']
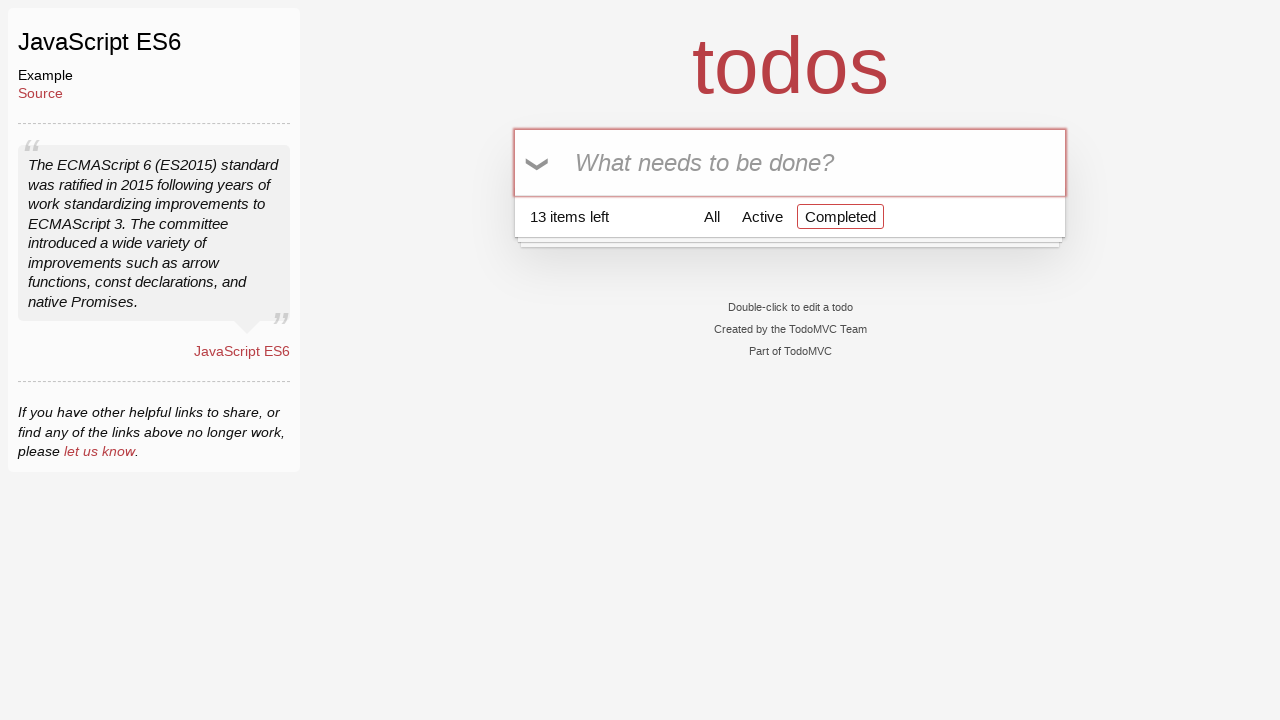

Filled todo input with 'Buy Milk' on input[placeholder='What needs to be done?']
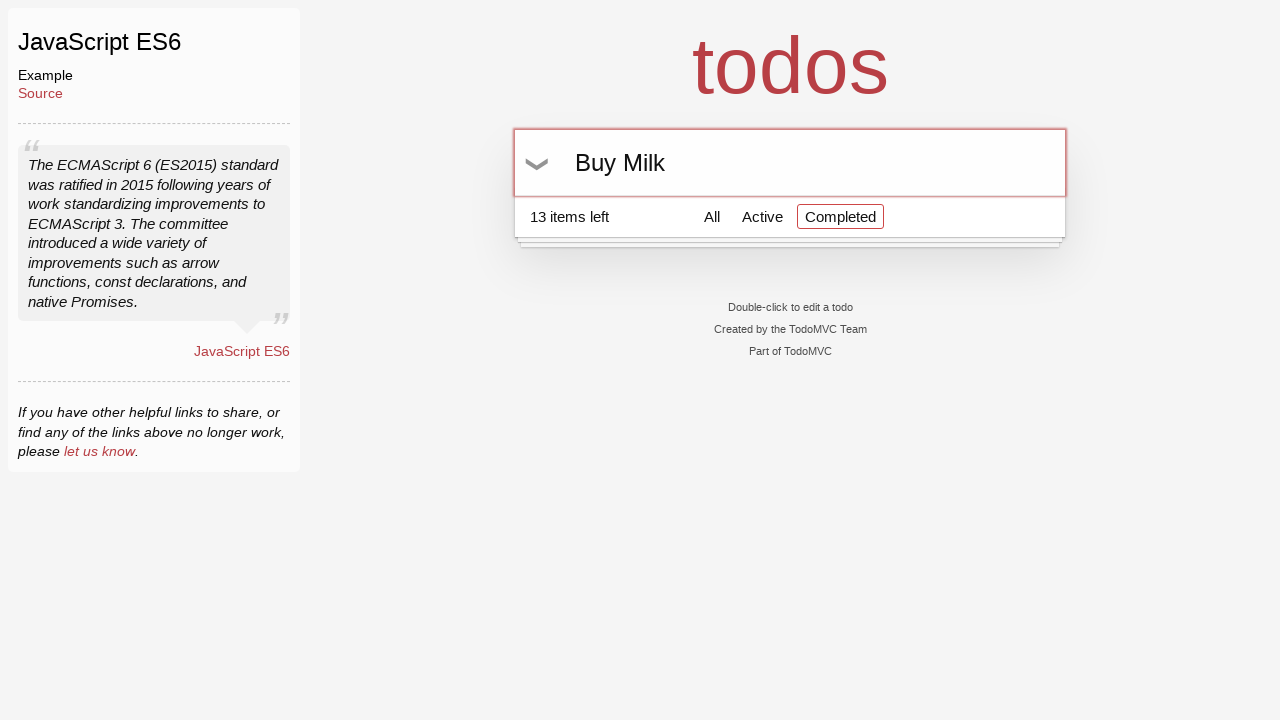

Pressed Enter to add 'Buy Milk' todo on input[placeholder='What needs to be done?']
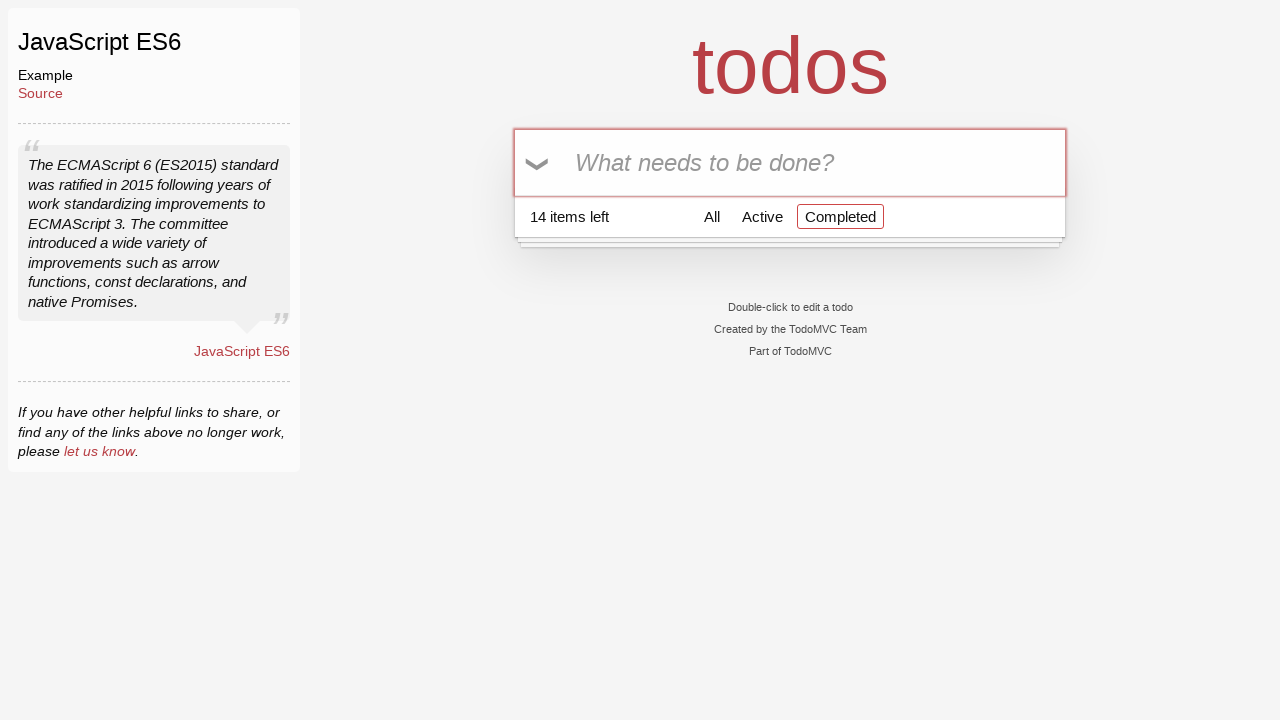

Filled todo input with 'Buy Bread' on input[placeholder='What needs to be done?']
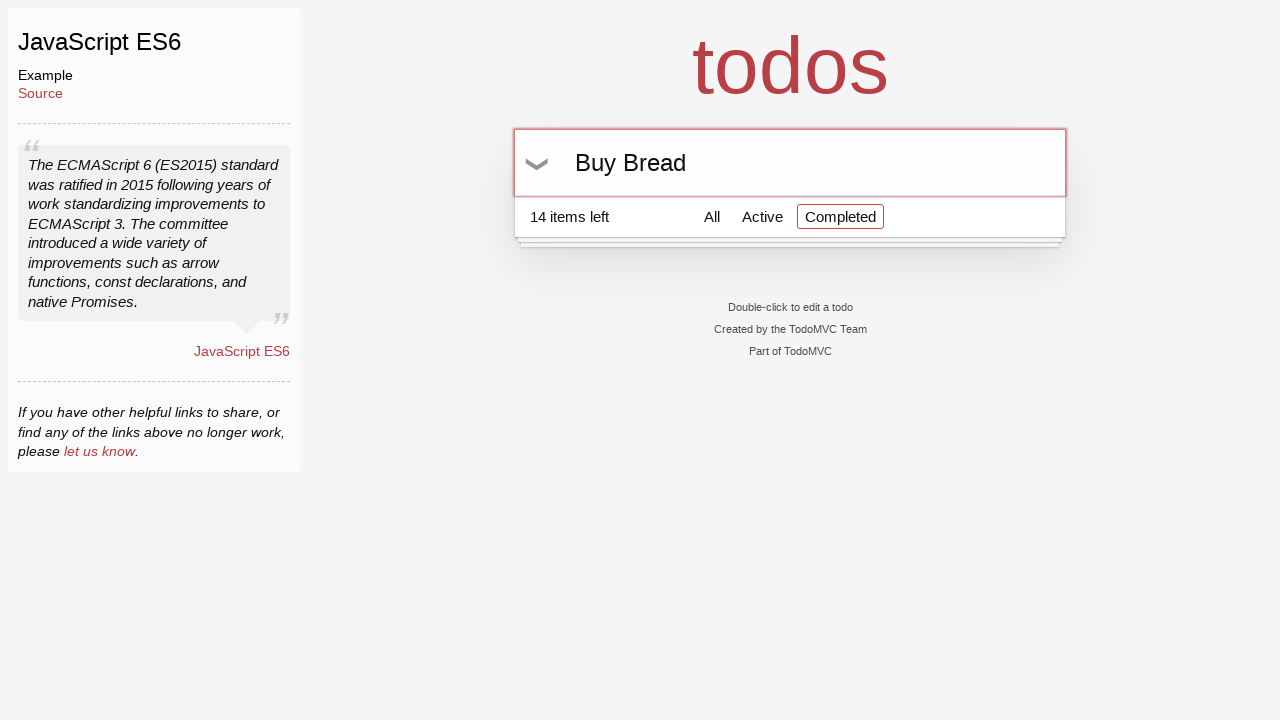

Pressed Enter to add 'Buy Bread' todo on input[placeholder='What needs to be done?']
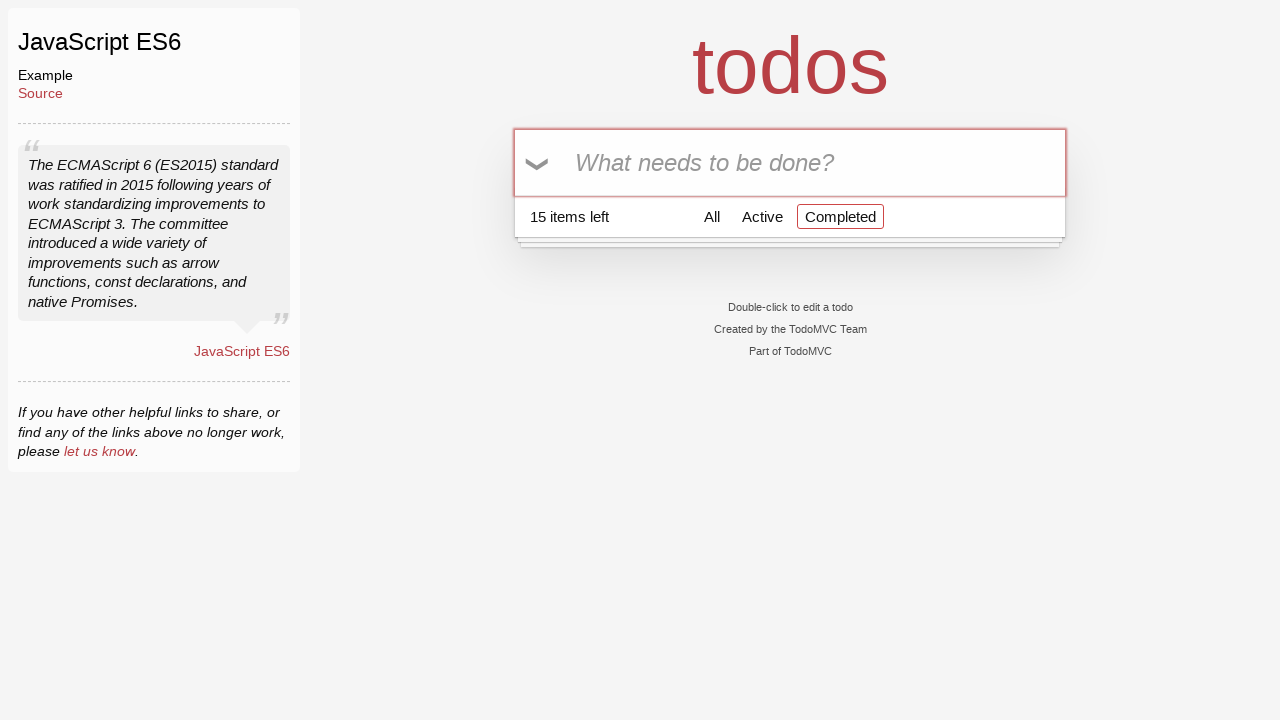

Filled todo input with 'Buy Milk' on input[placeholder='What needs to be done?']
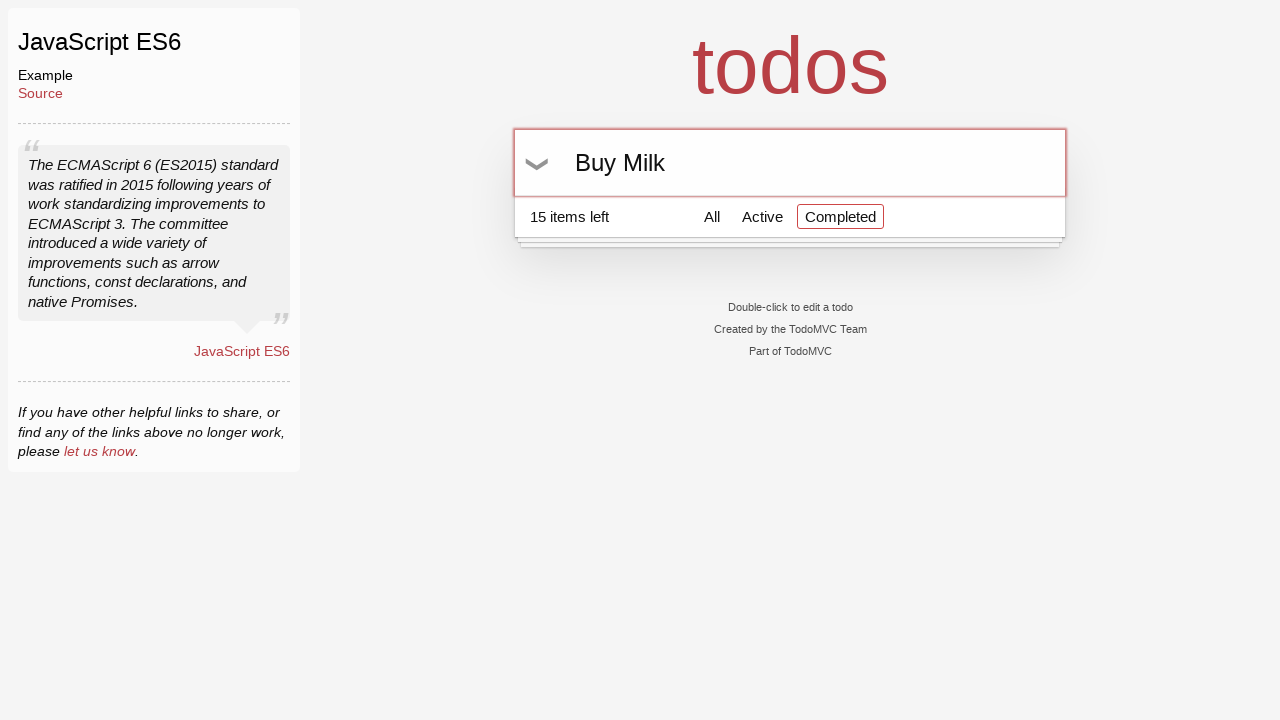

Pressed Enter to add 'Buy Milk' todo on input[placeholder='What needs to be done?']
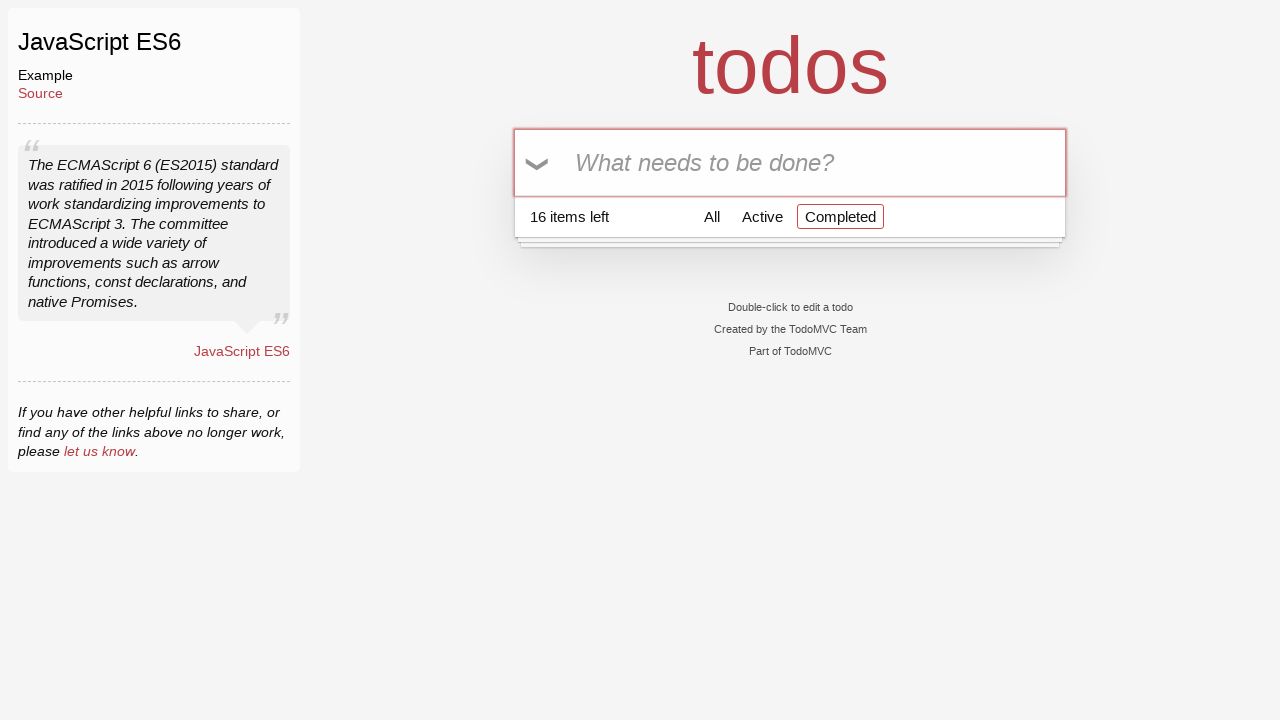

Filled todo input with 'Buy Bread' on input[placeholder='What needs to be done?']
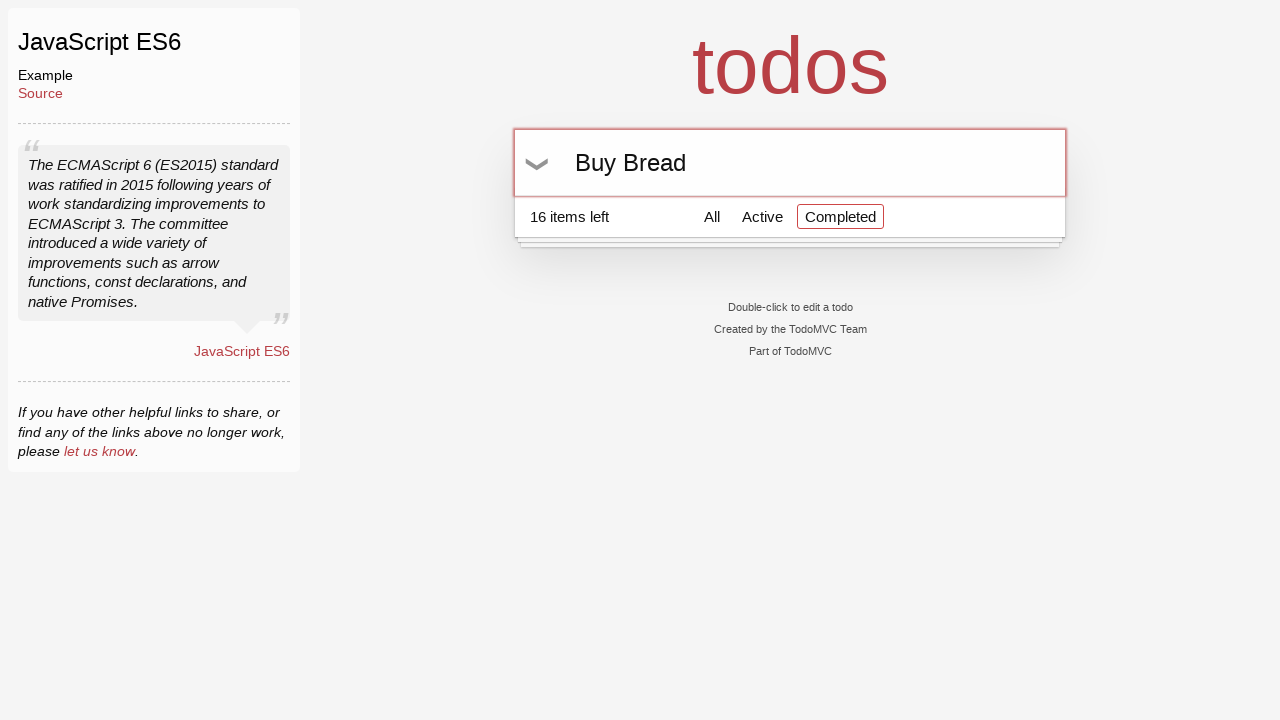

Pressed Enter to add 'Buy Bread' todo on input[placeholder='What needs to be done?']
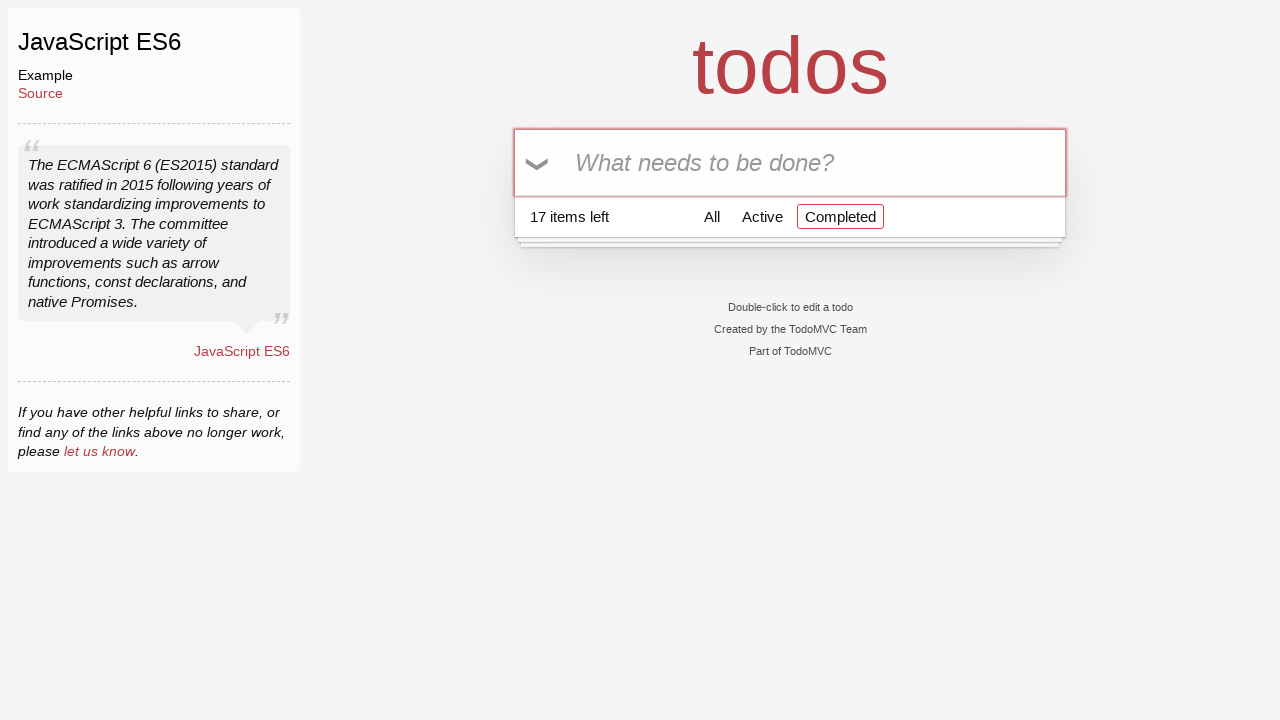

Filled todo input with 'Buy Milk' on input[placeholder='What needs to be done?']
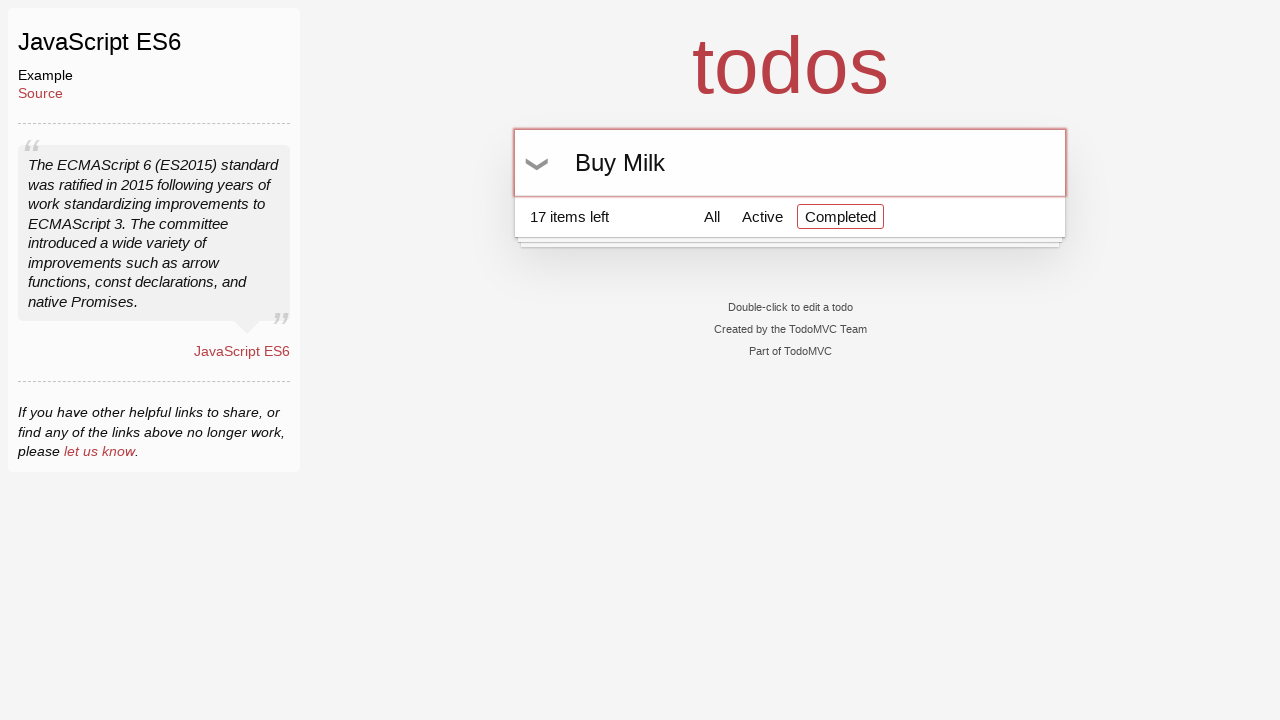

Pressed Enter to add 'Buy Milk' todo on input[placeholder='What needs to be done?']
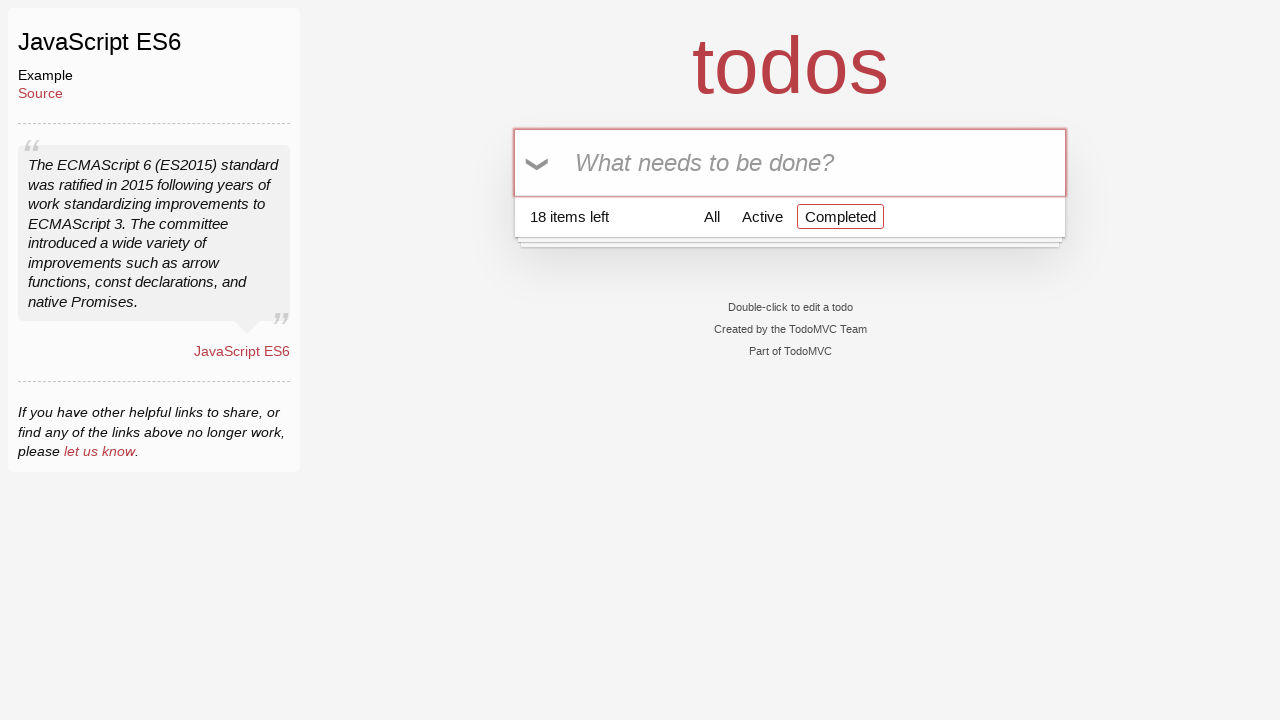

Filled todo input with 'Buy Bread' on input[placeholder='What needs to be done?']
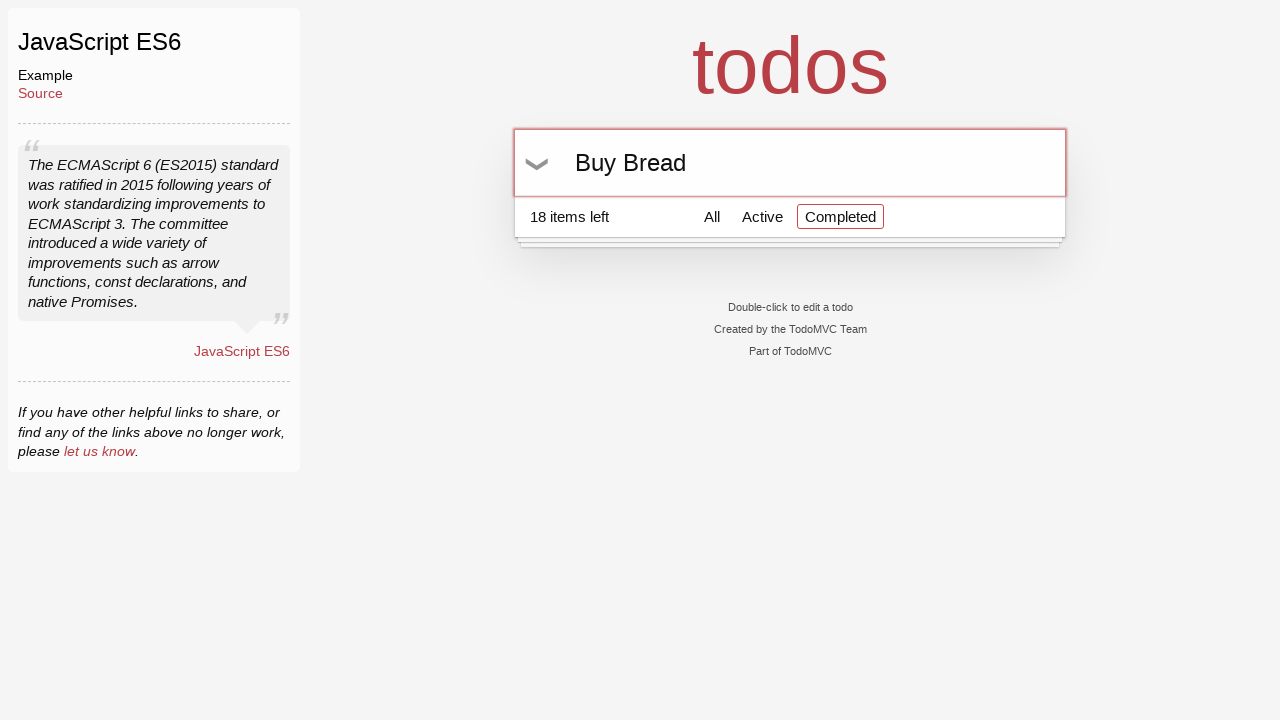

Pressed Enter to add 'Buy Bread' todo on input[placeholder='What needs to be done?']
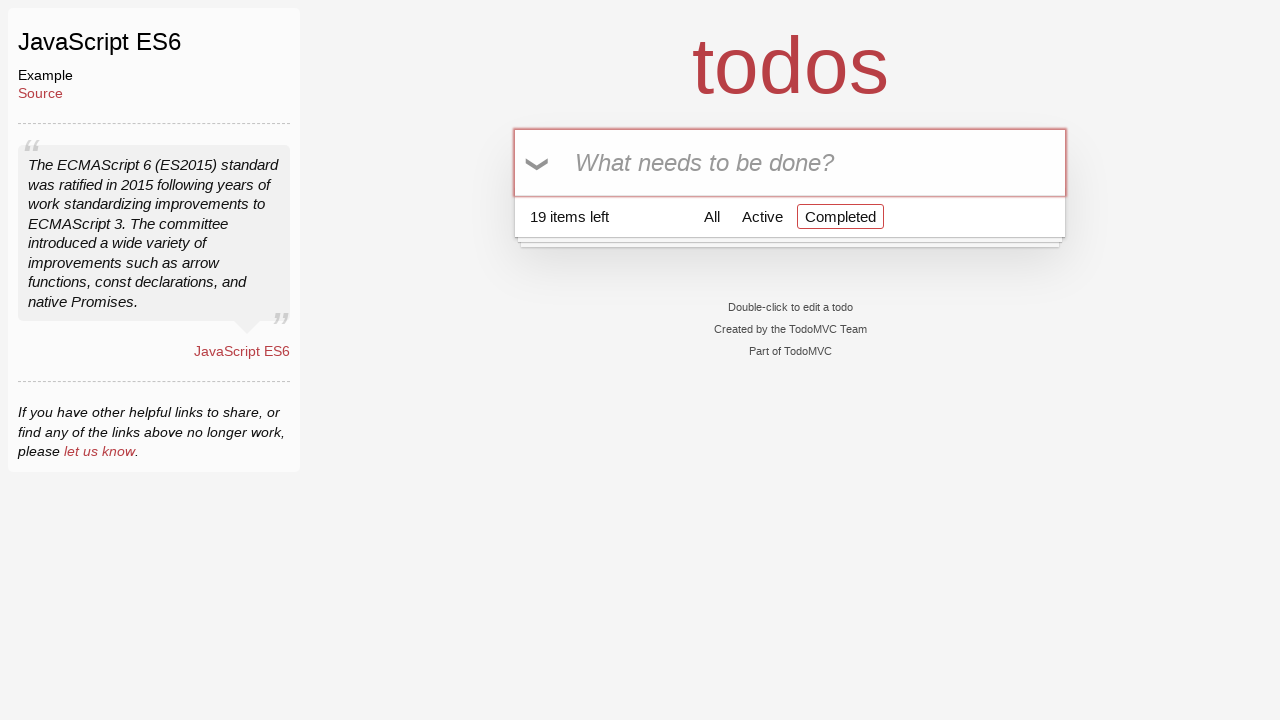

Filled todo input with 'Buy Milk' on input[placeholder='What needs to be done?']
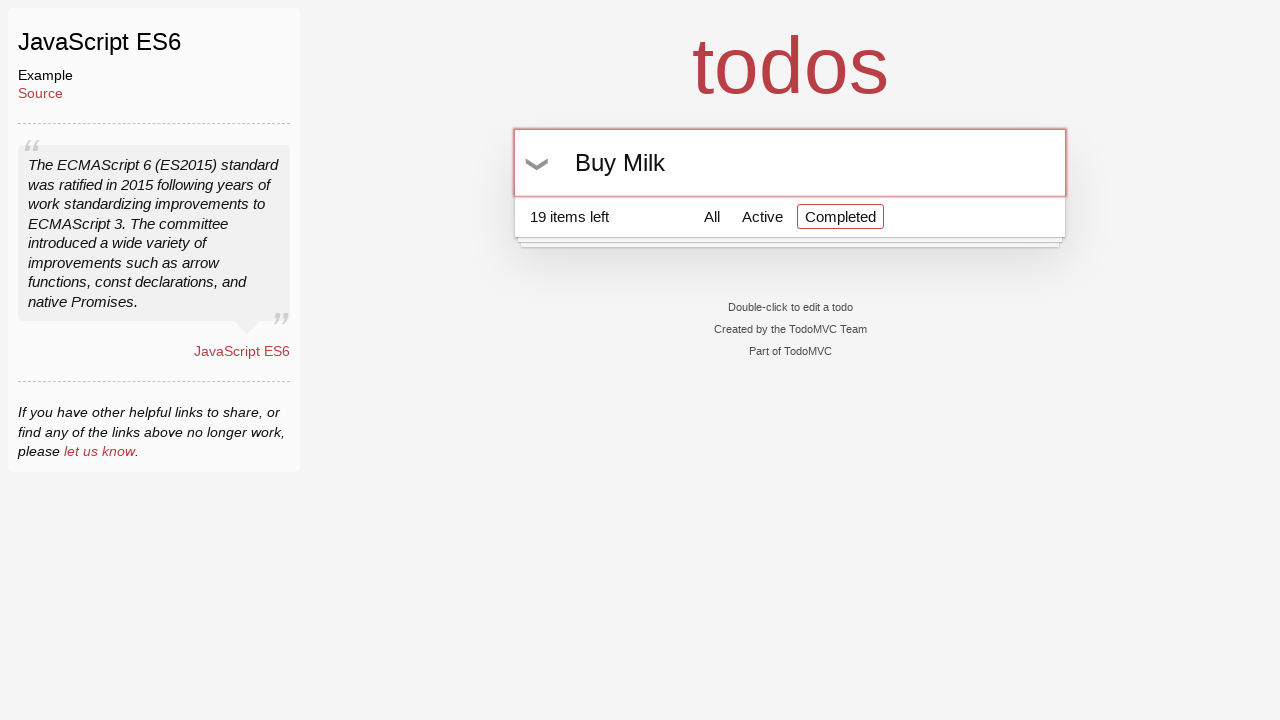

Pressed Enter to add 'Buy Milk' todo on input[placeholder='What needs to be done?']
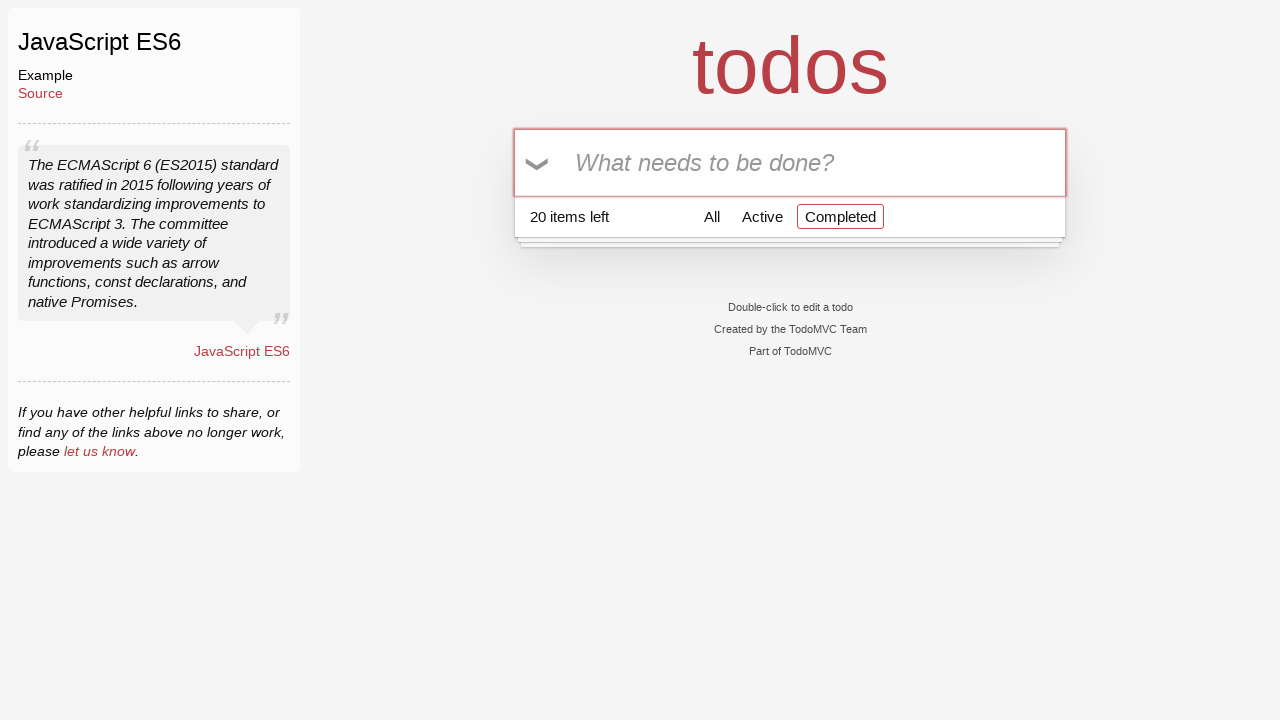

Filled todo input with 'Buy Bread' on input[placeholder='What needs to be done?']
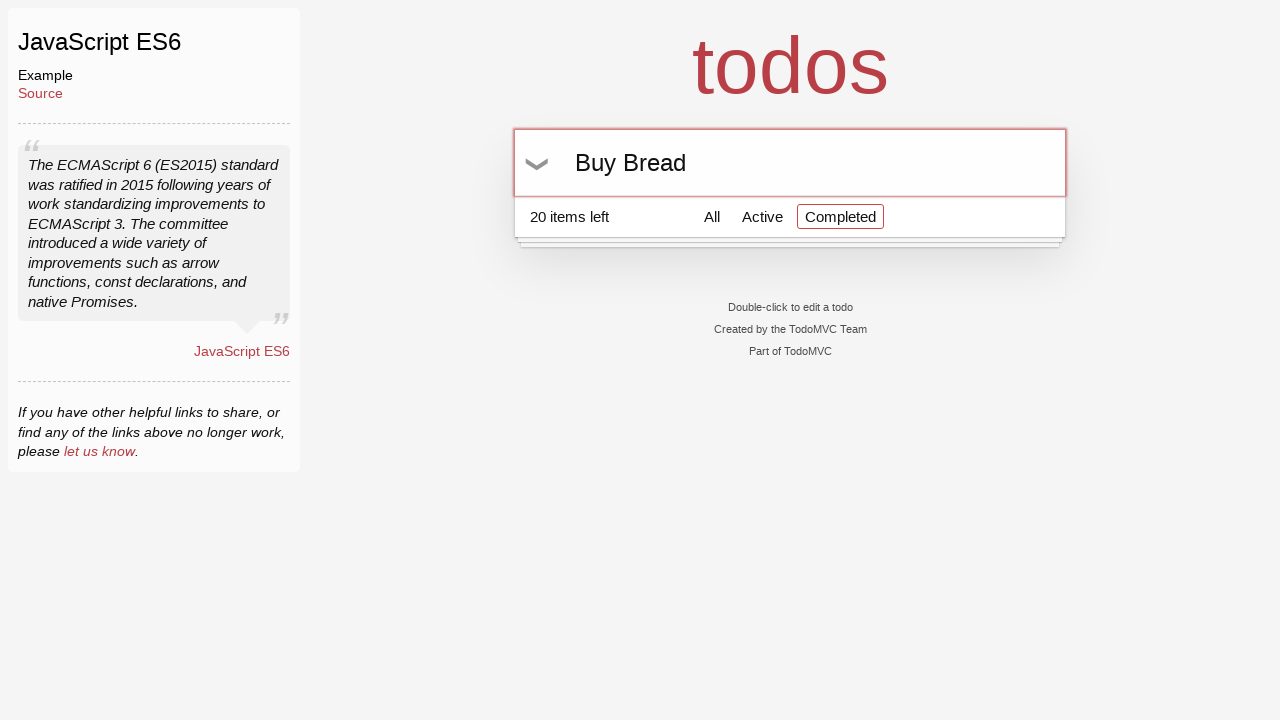

Pressed Enter to add 'Buy Bread' todo on input[placeholder='What needs to be done?']
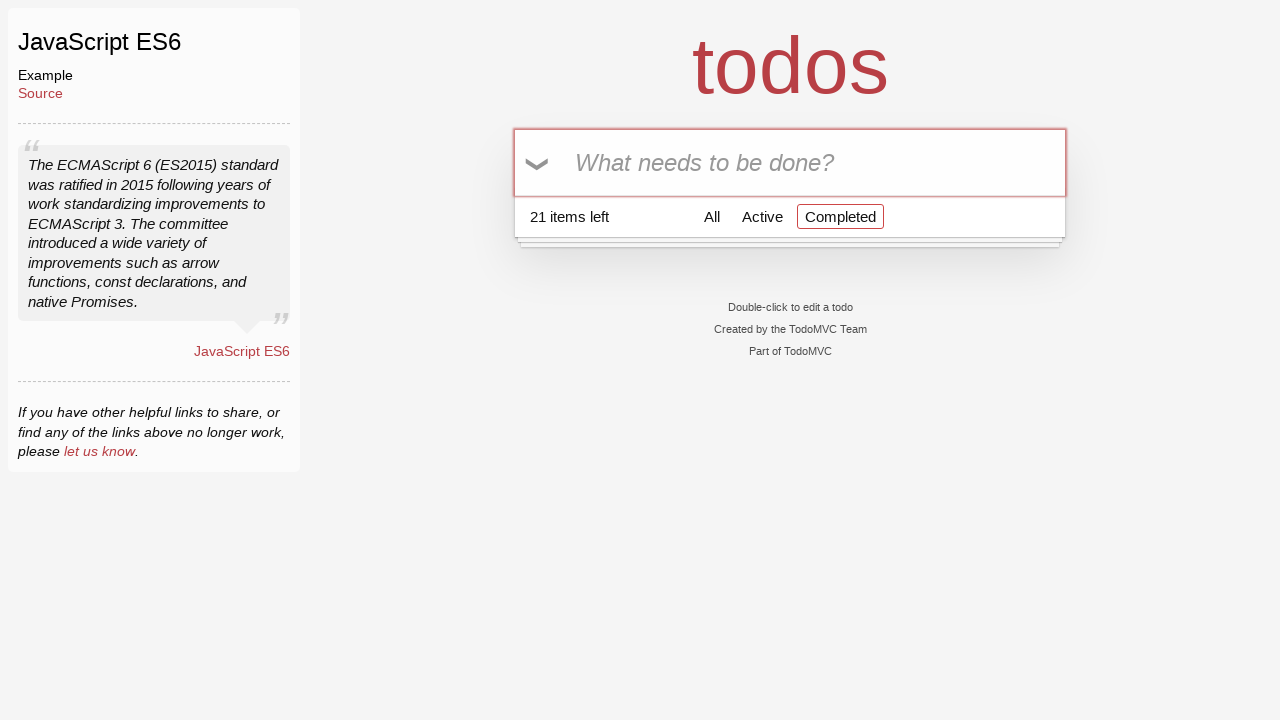

Filled todo input with 'Buy Milk' on input[placeholder='What needs to be done?']
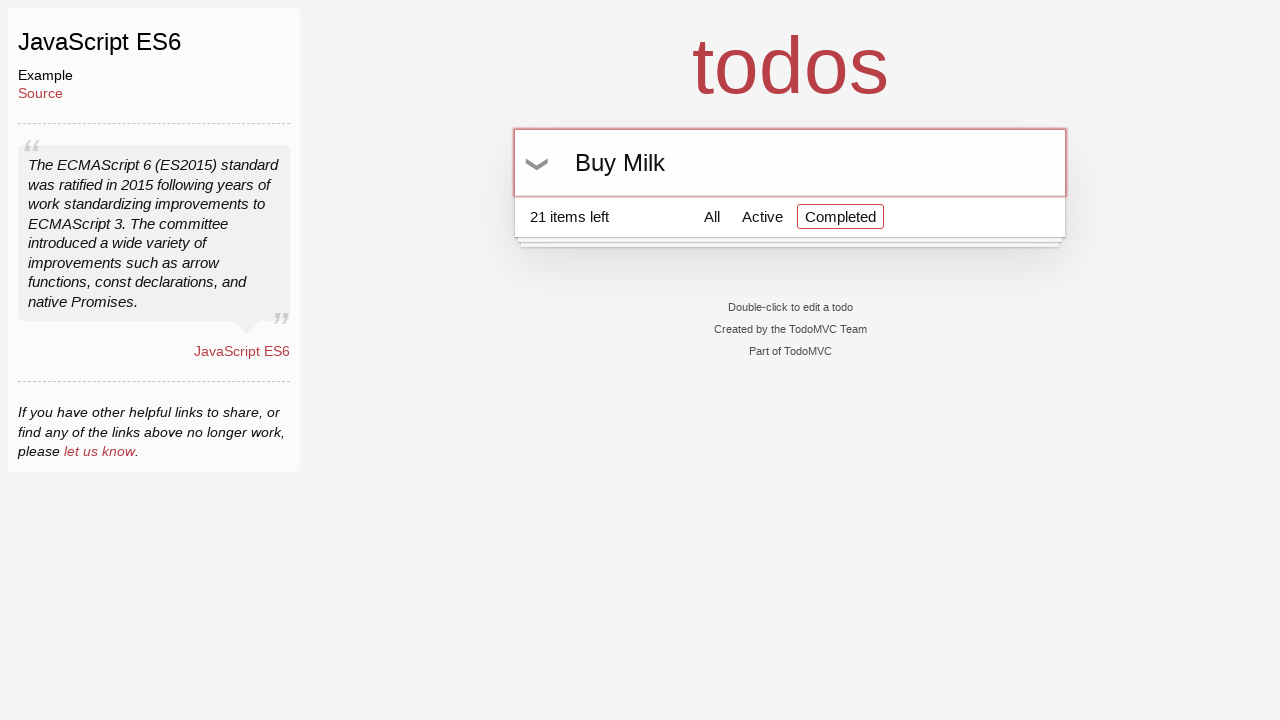

Pressed Enter to add 'Buy Milk' todo on input[placeholder='What needs to be done?']
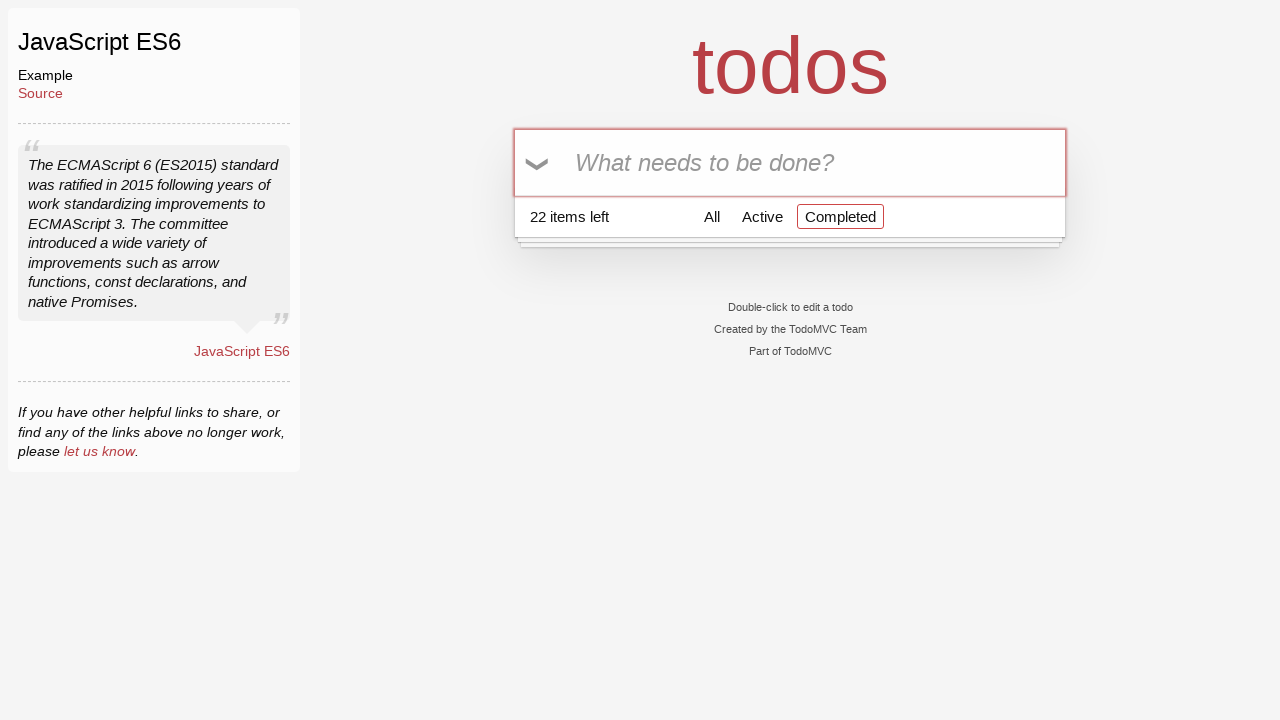

Filled todo input with 'Buy Bread' on input[placeholder='What needs to be done?']
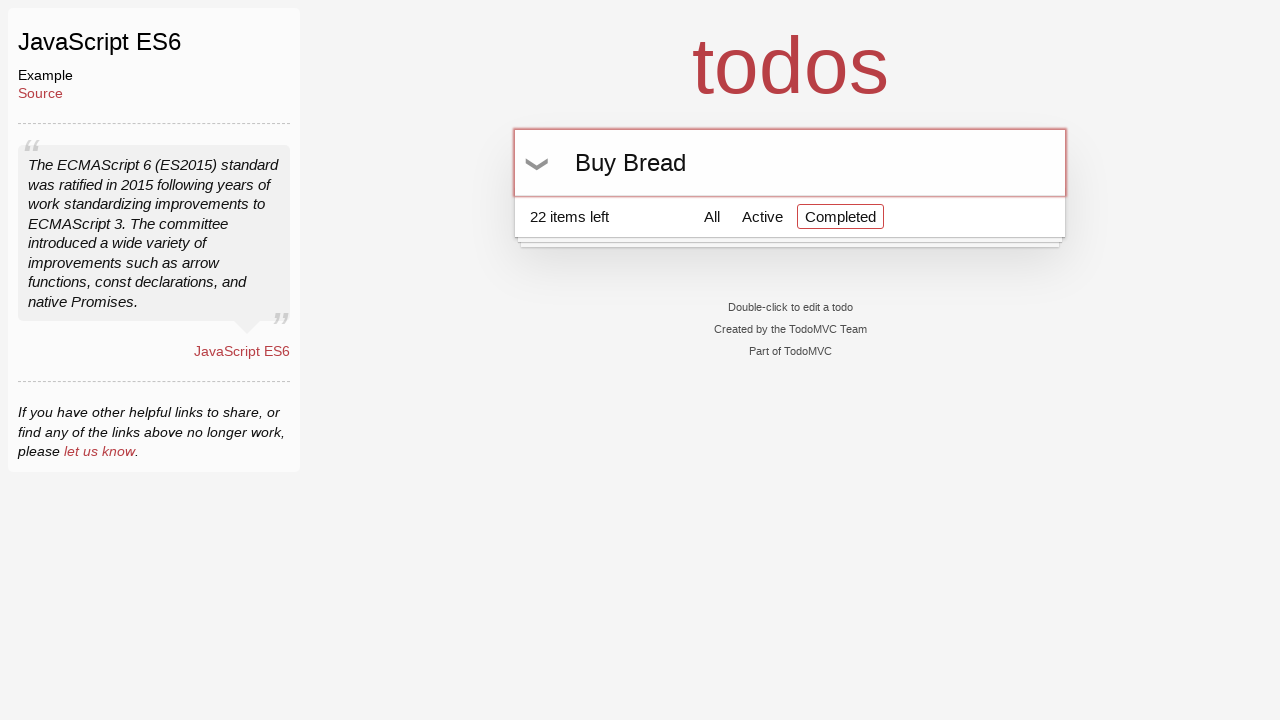

Pressed Enter to add 'Buy Bread' todo on input[placeholder='What needs to be done?']
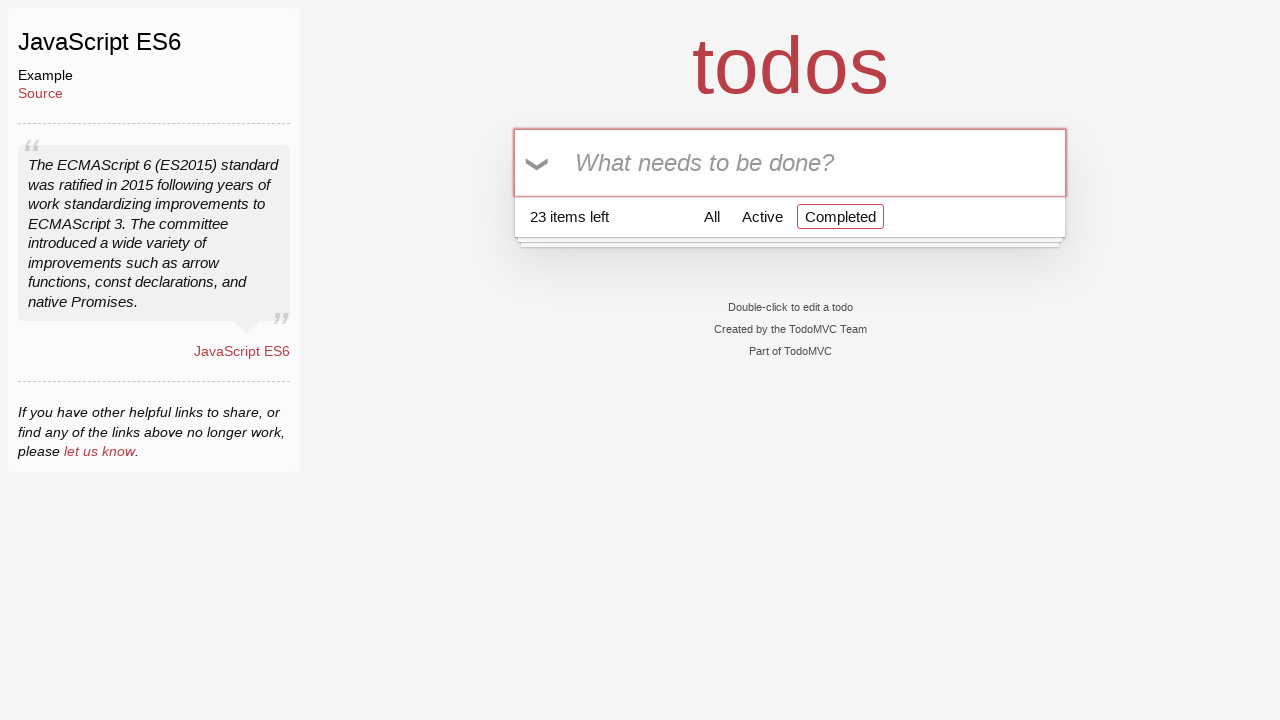

Filled todo input with 'Buy Milk' on input[placeholder='What needs to be done?']
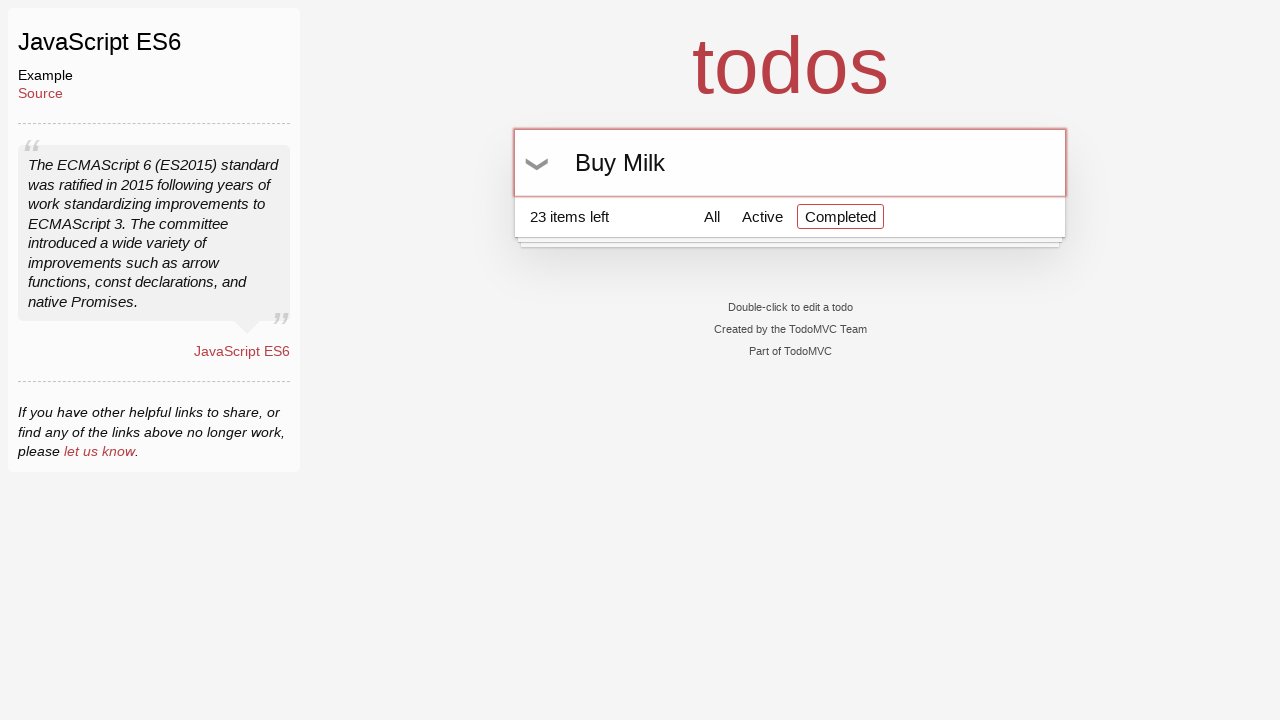

Pressed Enter to add 'Buy Milk' todo on input[placeholder='What needs to be done?']
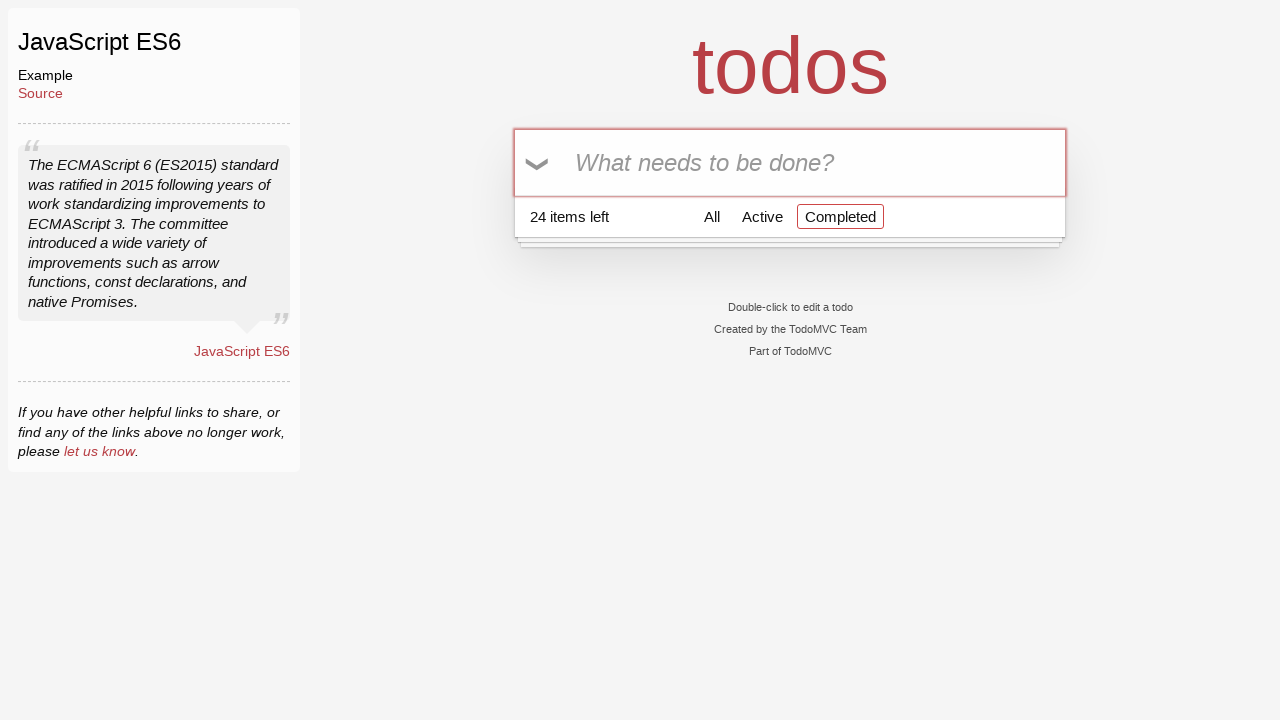

Filled todo input with 'Buy Bread' on input[placeholder='What needs to be done?']
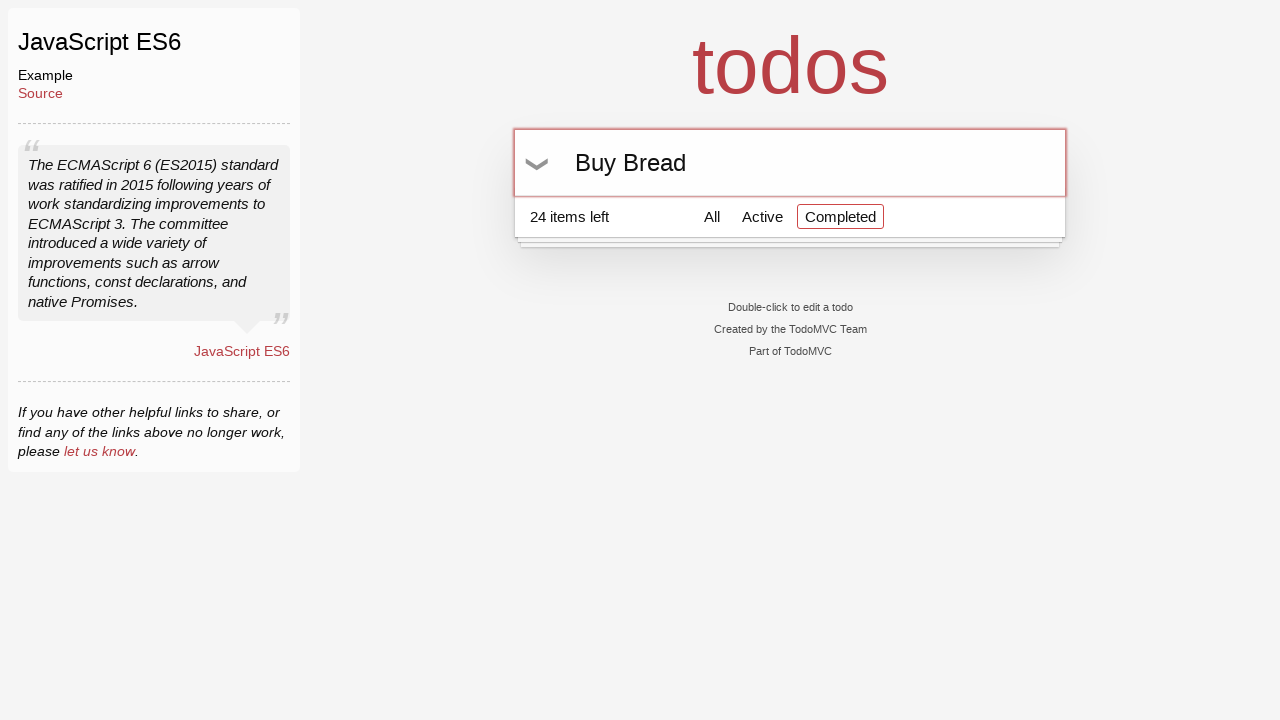

Pressed Enter to add 'Buy Bread' todo on input[placeholder='What needs to be done?']
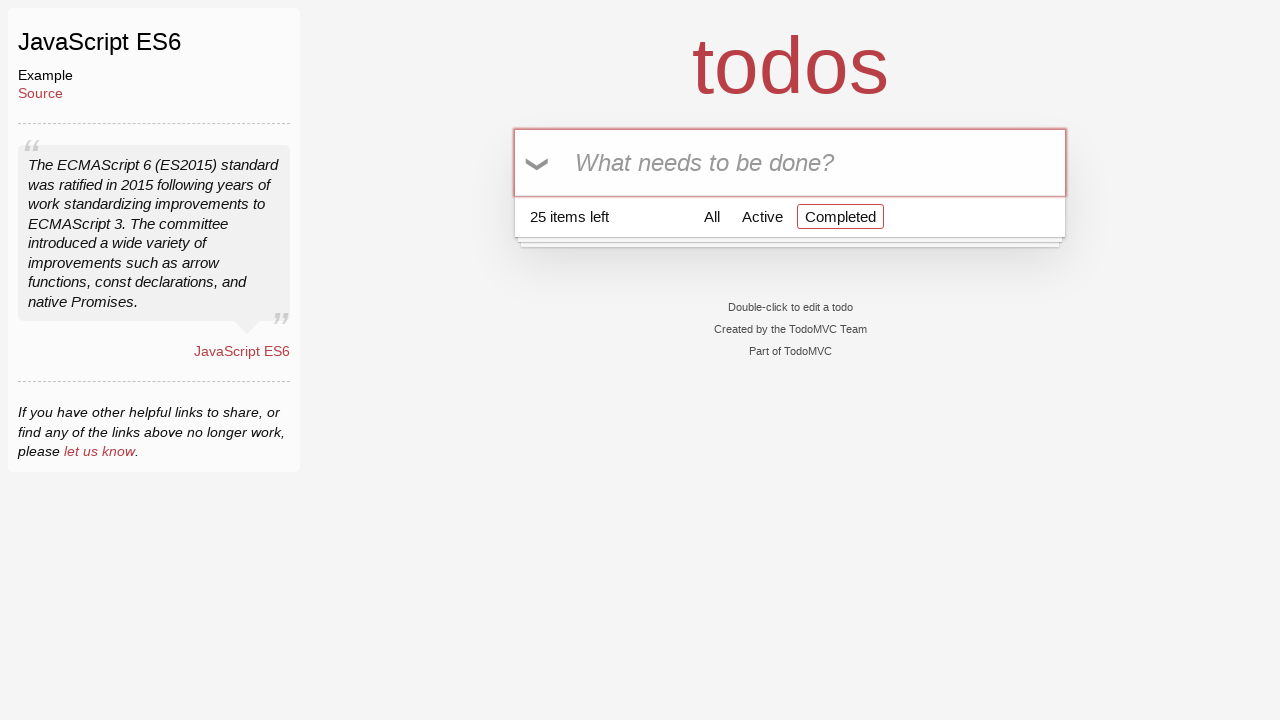

Filled todo input with 'Buy Milk' on input[placeholder='What needs to be done?']
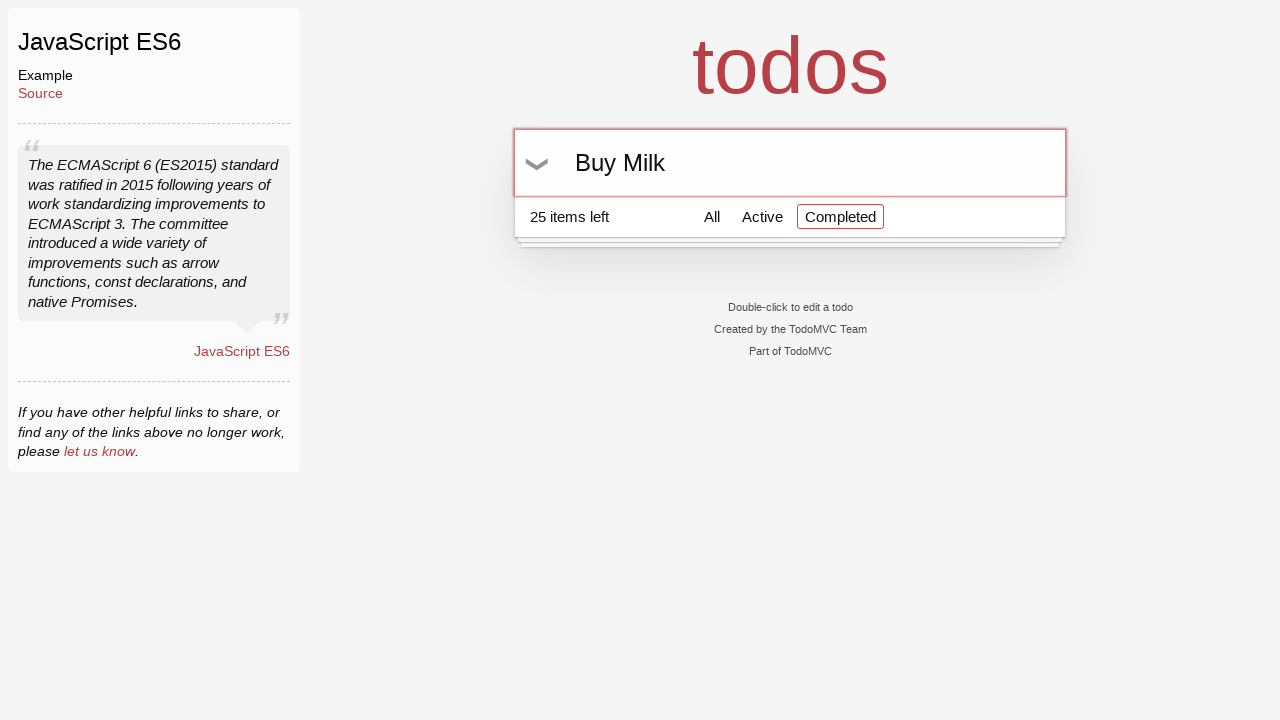

Pressed Enter to add 'Buy Milk' todo on input[placeholder='What needs to be done?']
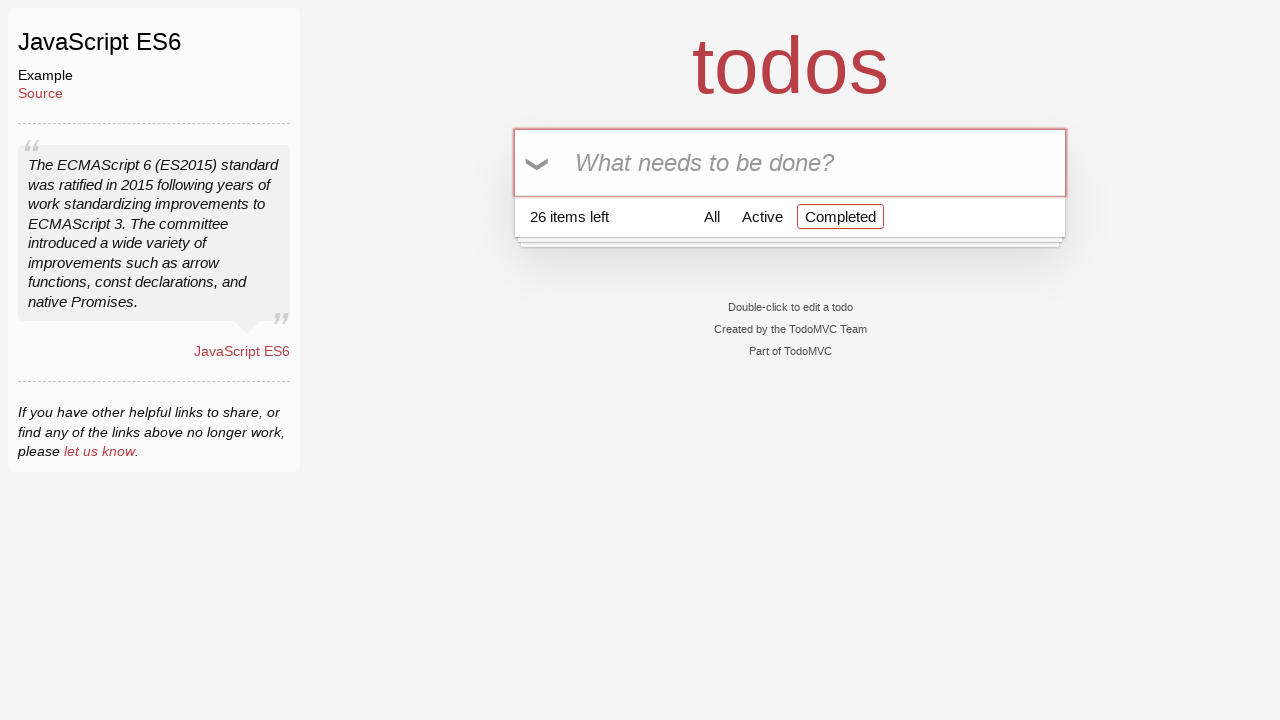

Filled todo input with 'Buy Bread' on input[placeholder='What needs to be done?']
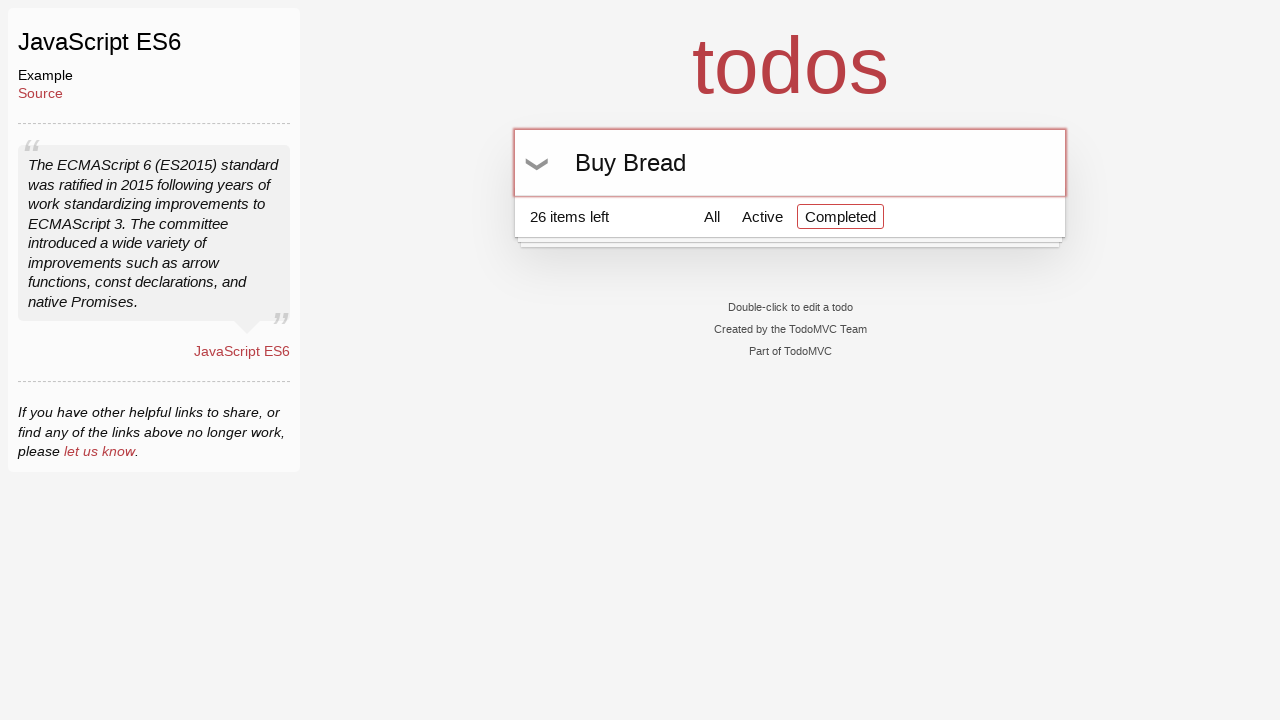

Pressed Enter to add 'Buy Bread' todo on input[placeholder='What needs to be done?']
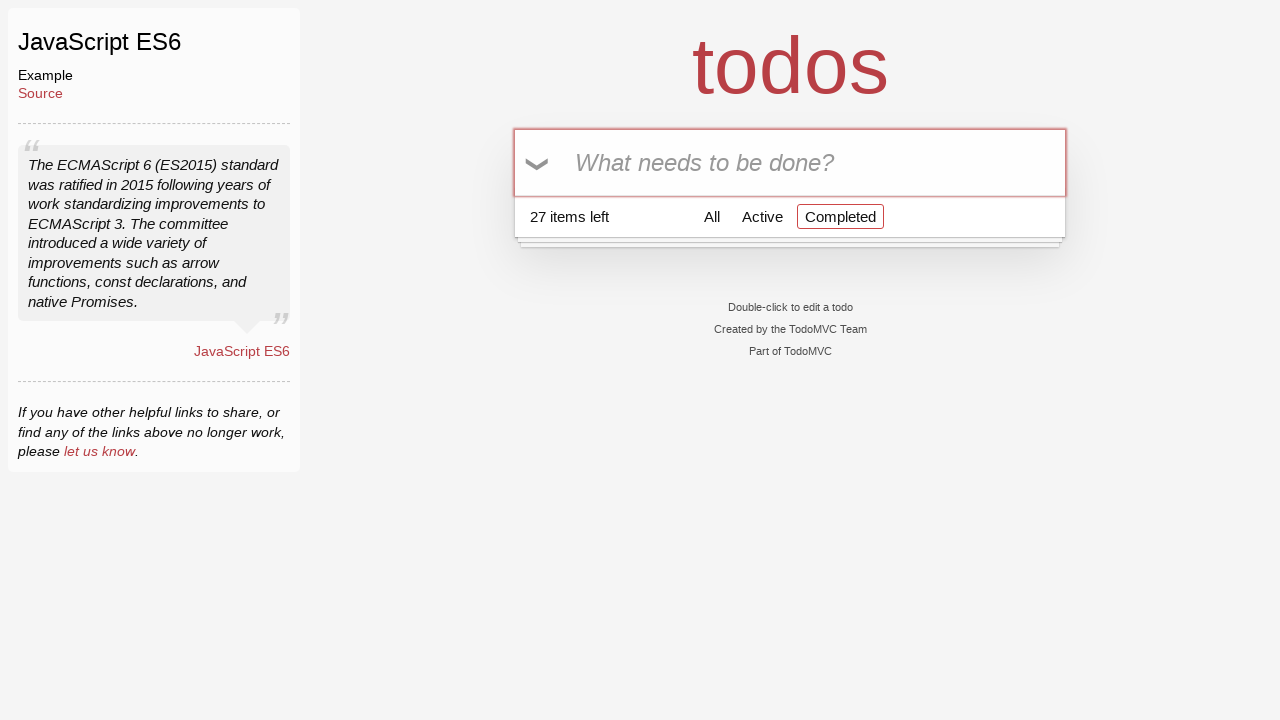

Filled todo input with 'Buy Milk' on input[placeholder='What needs to be done?']
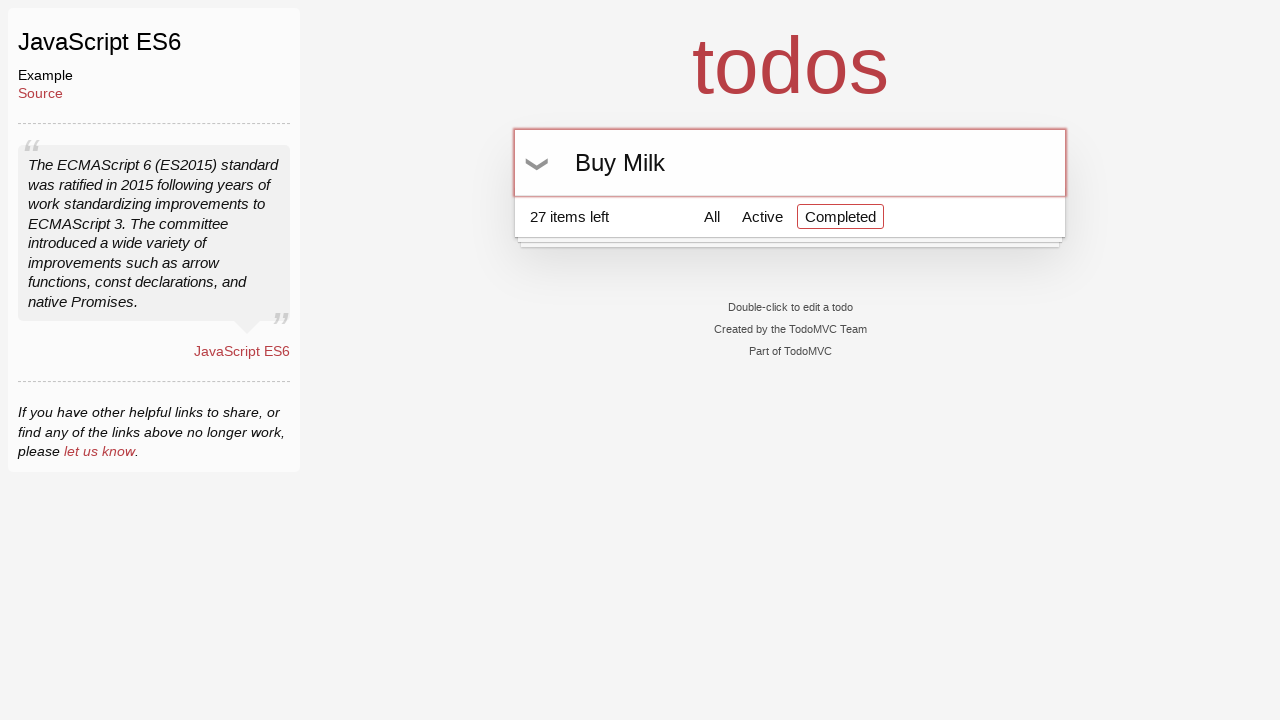

Pressed Enter to add 'Buy Milk' todo on input[placeholder='What needs to be done?']
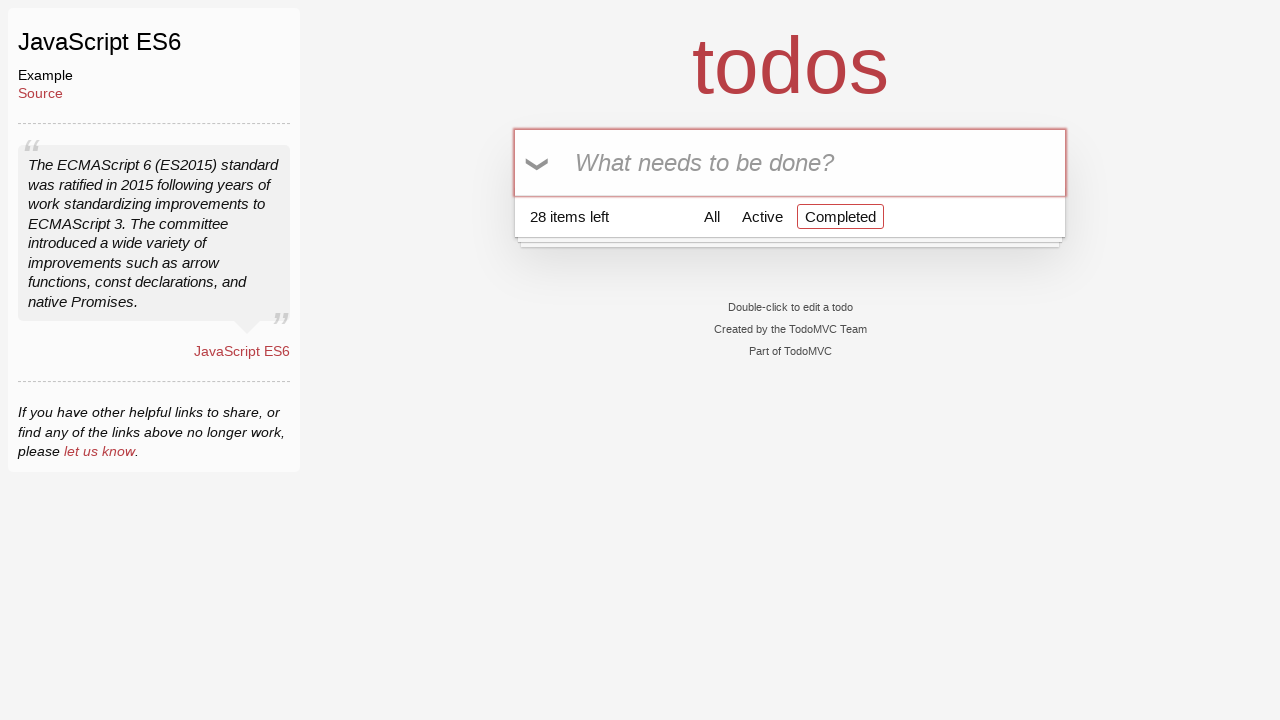

Filled todo input with 'Buy Bread' on input[placeholder='What needs to be done?']
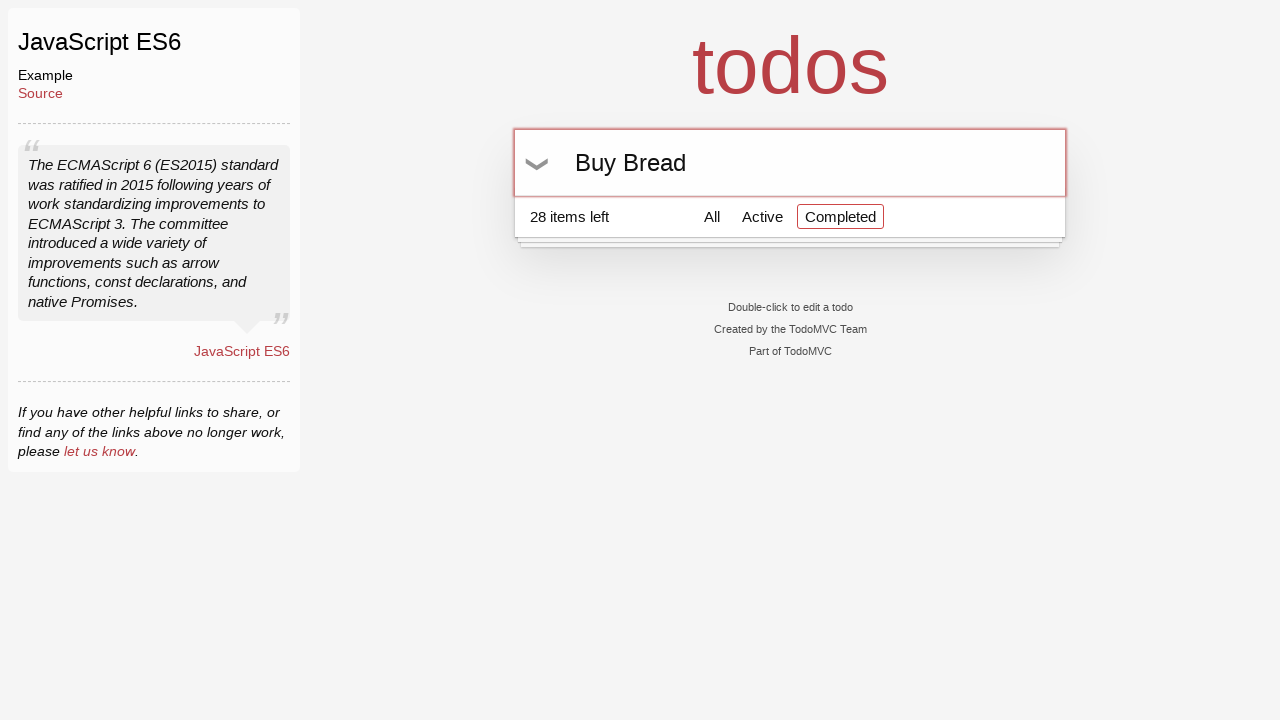

Pressed Enter to add 'Buy Bread' todo on input[placeholder='What needs to be done?']
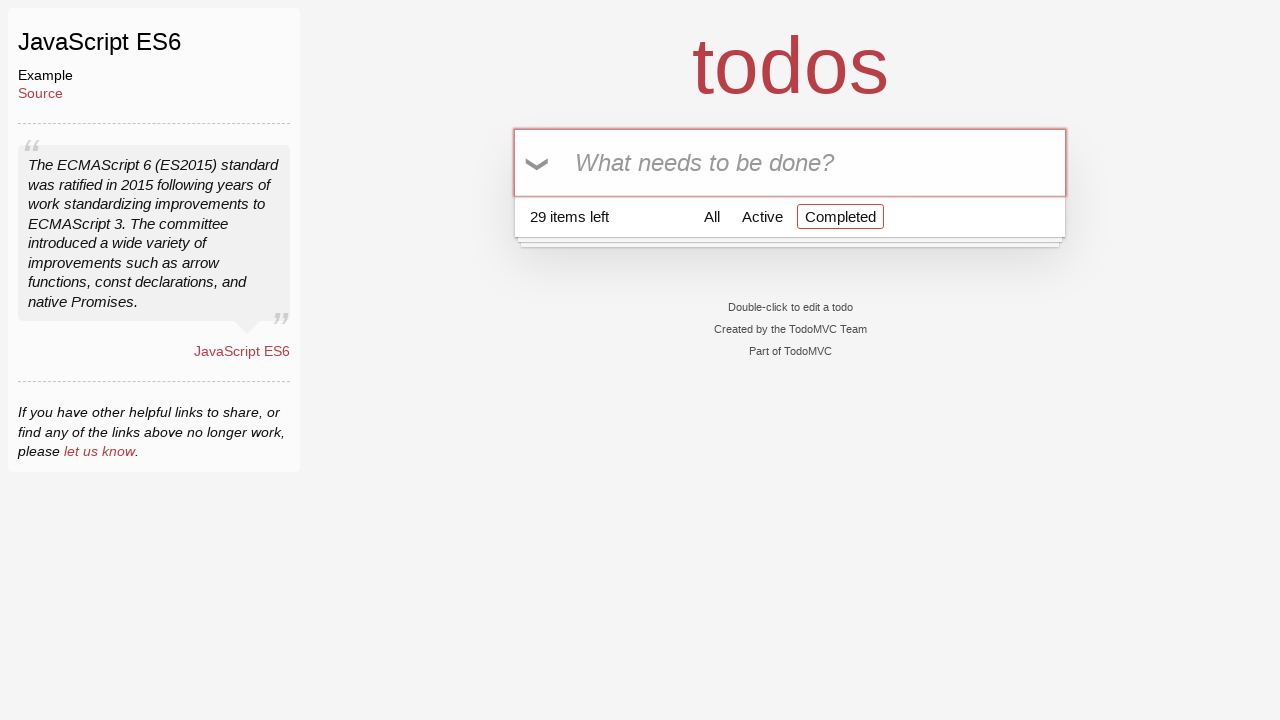

Filled todo input with 'Buy Milk' on input[placeholder='What needs to be done?']
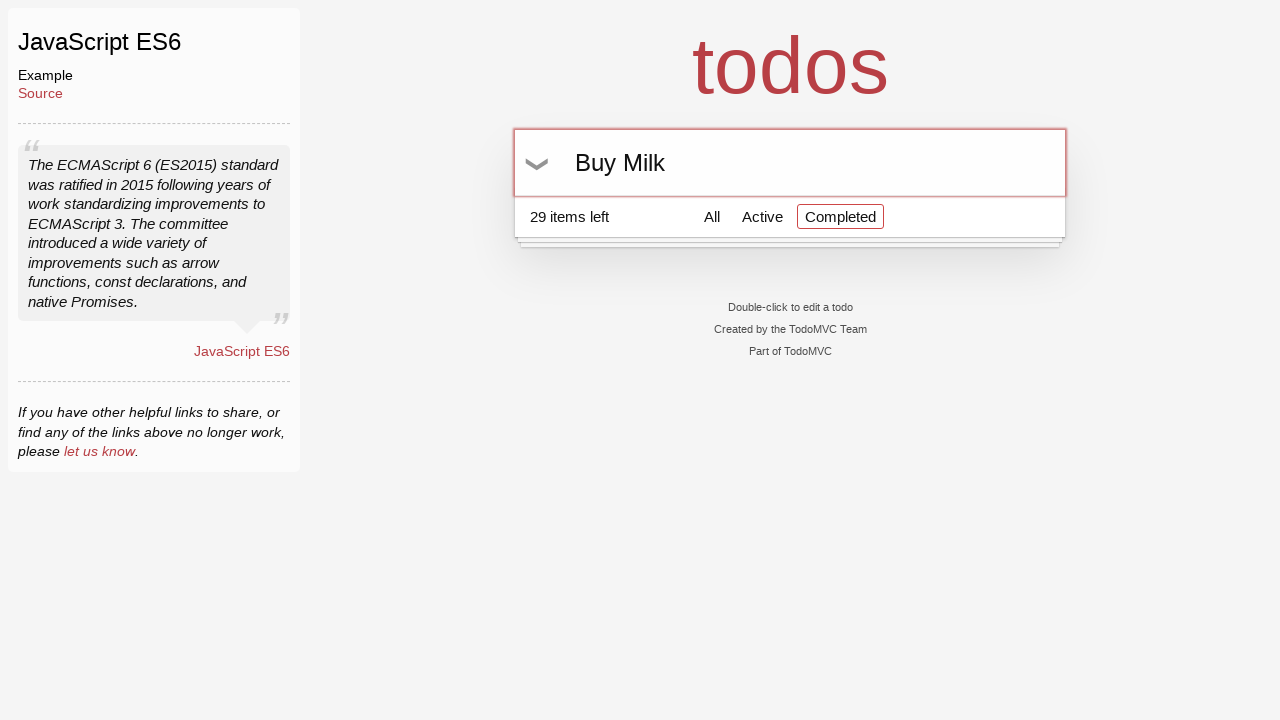

Pressed Enter to add 'Buy Milk' todo on input[placeholder='What needs to be done?']
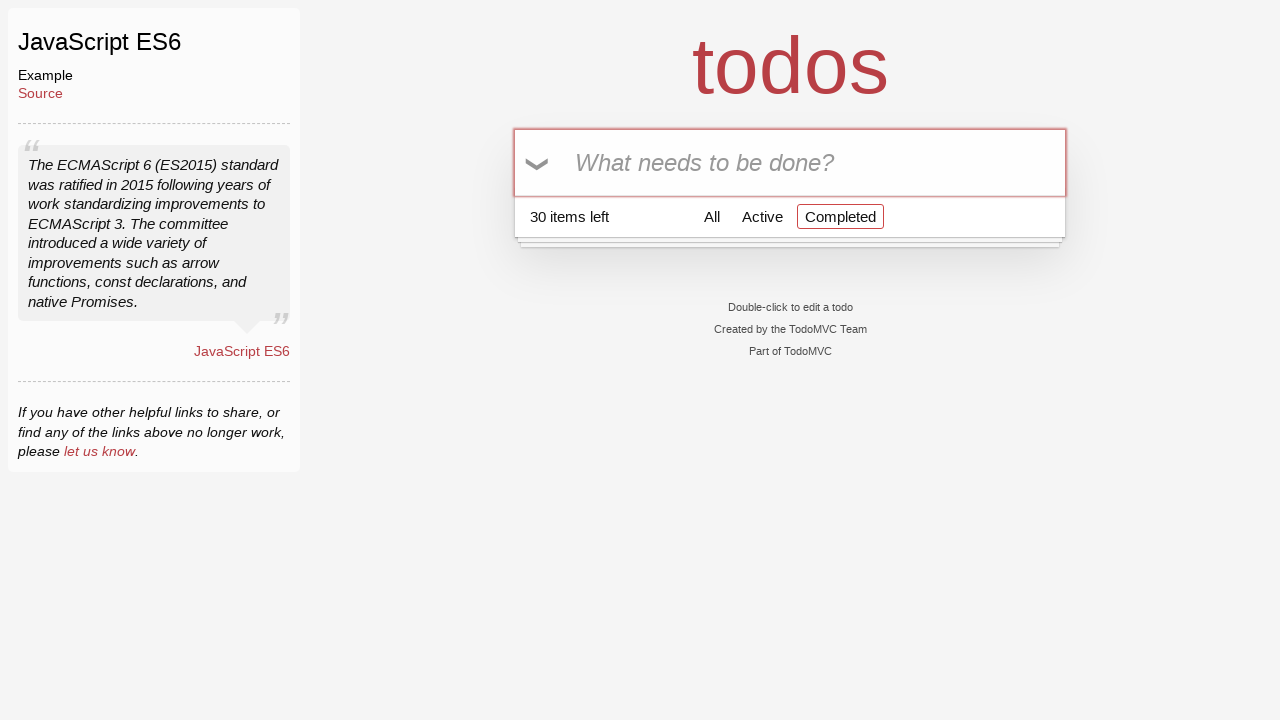

Filled todo input with 'Buy Bread' on input[placeholder='What needs to be done?']
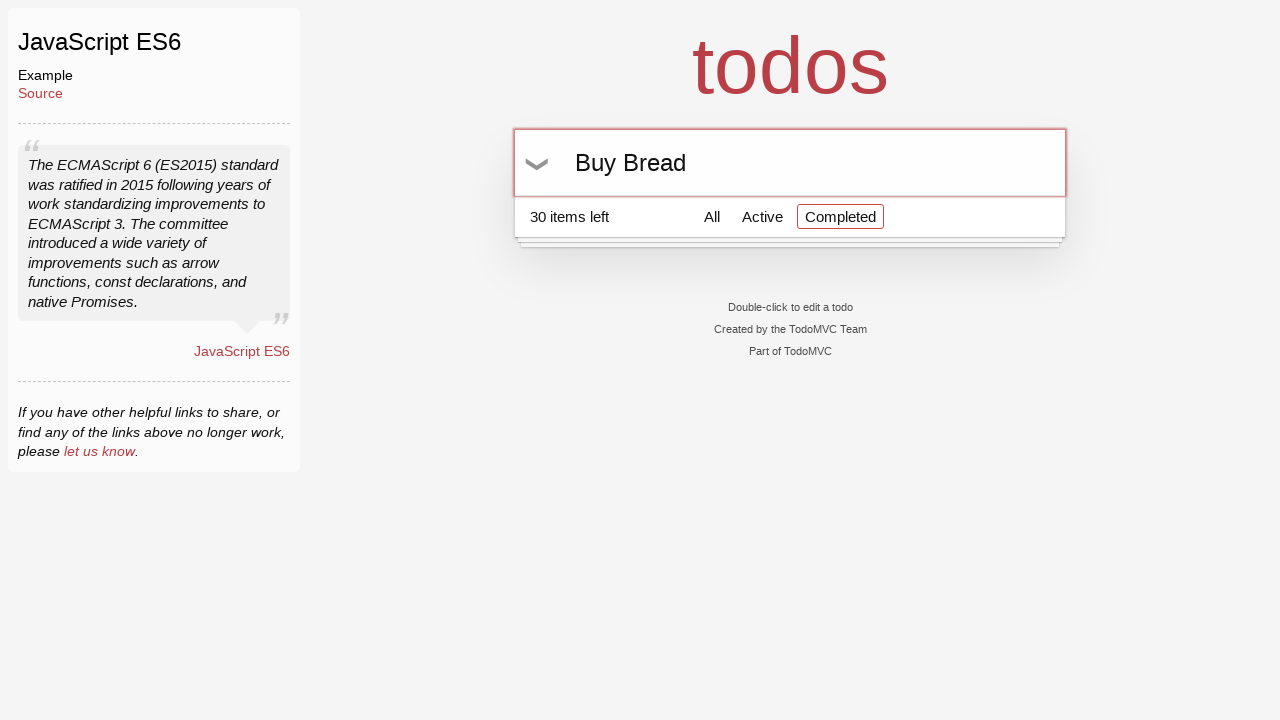

Pressed Enter to add 'Buy Bread' todo on input[placeholder='What needs to be done?']
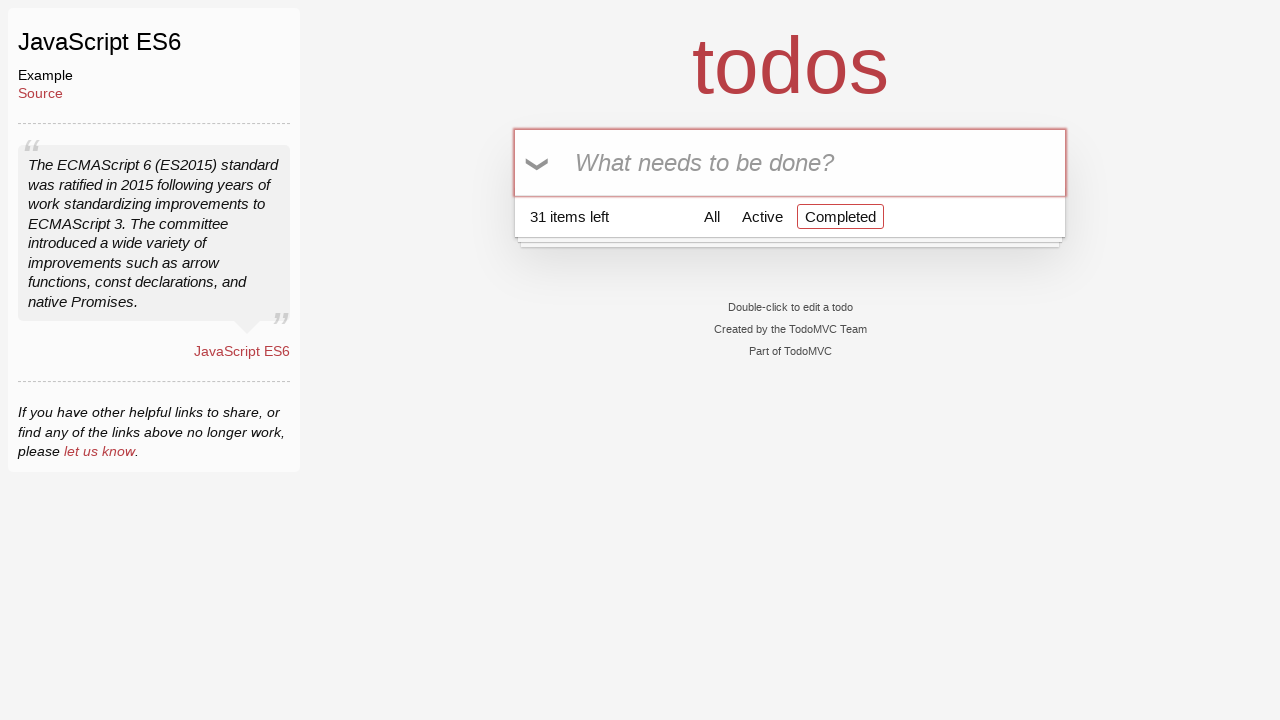

Filled todo input with 'Buy Milk' on input[placeholder='What needs to be done?']
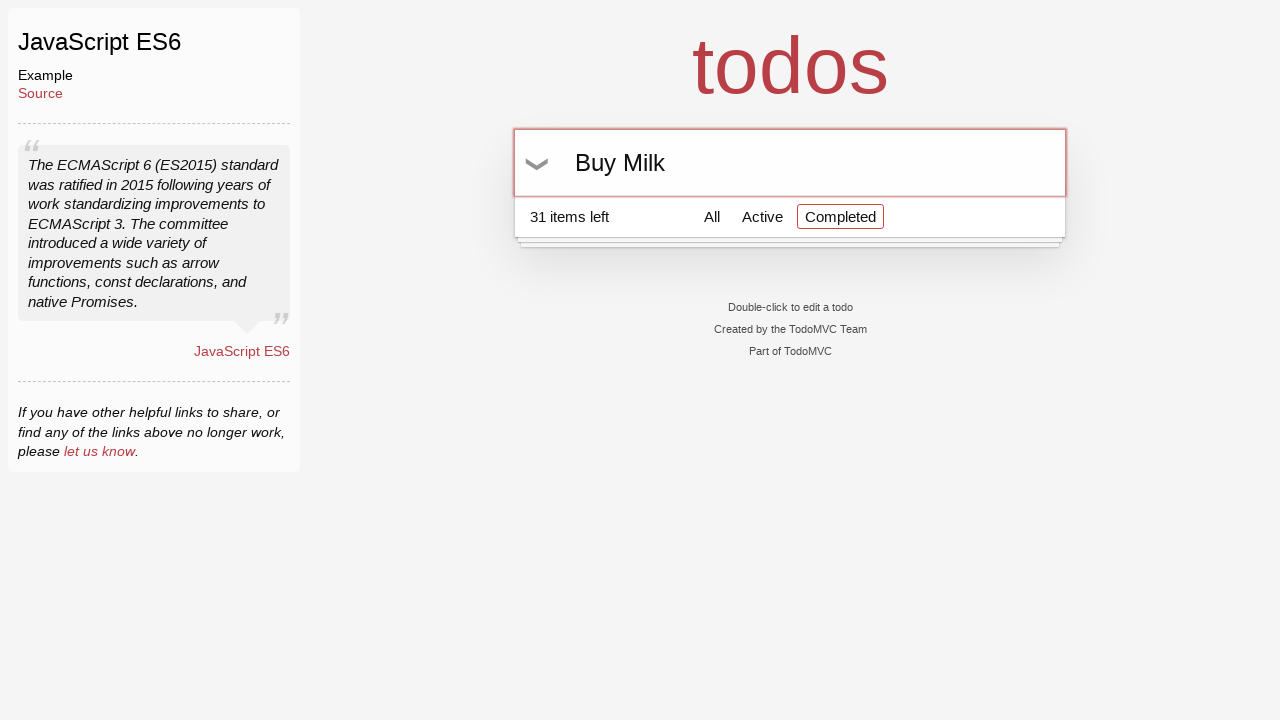

Pressed Enter to add 'Buy Milk' todo on input[placeholder='What needs to be done?']
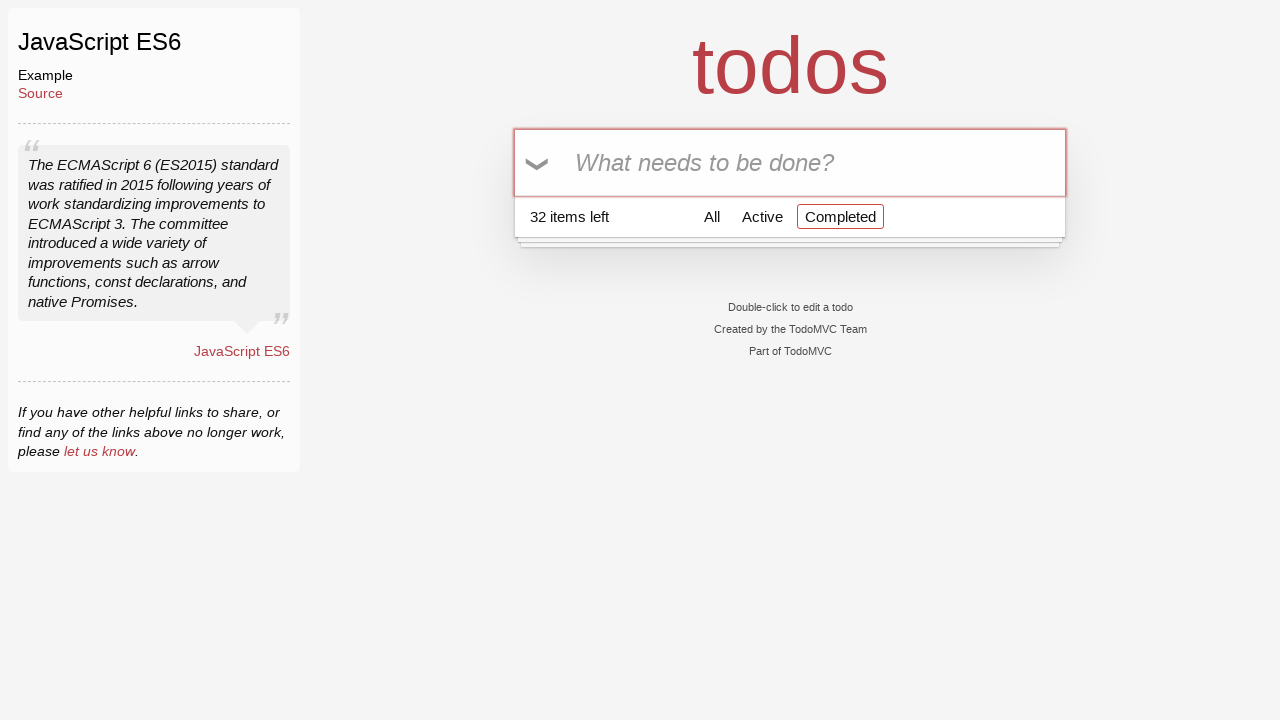

Filled todo input with 'Buy Bread' on input[placeholder='What needs to be done?']
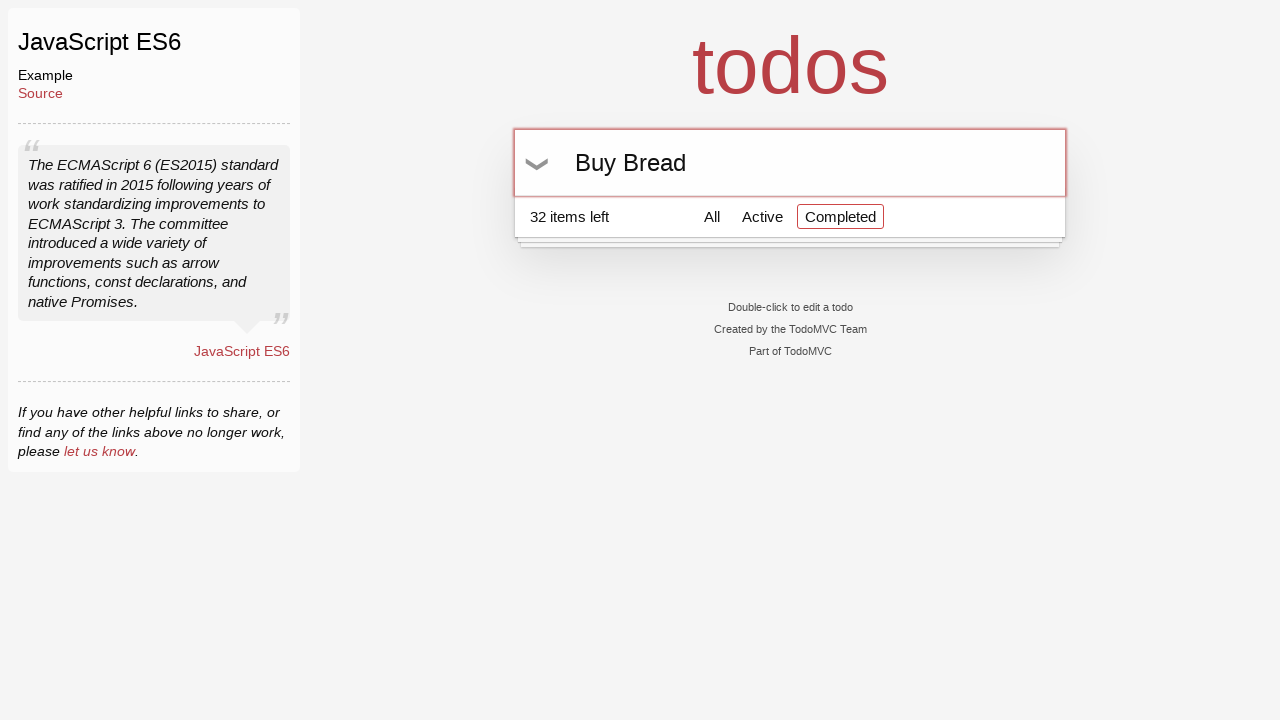

Pressed Enter to add 'Buy Bread' todo on input[placeholder='What needs to be done?']
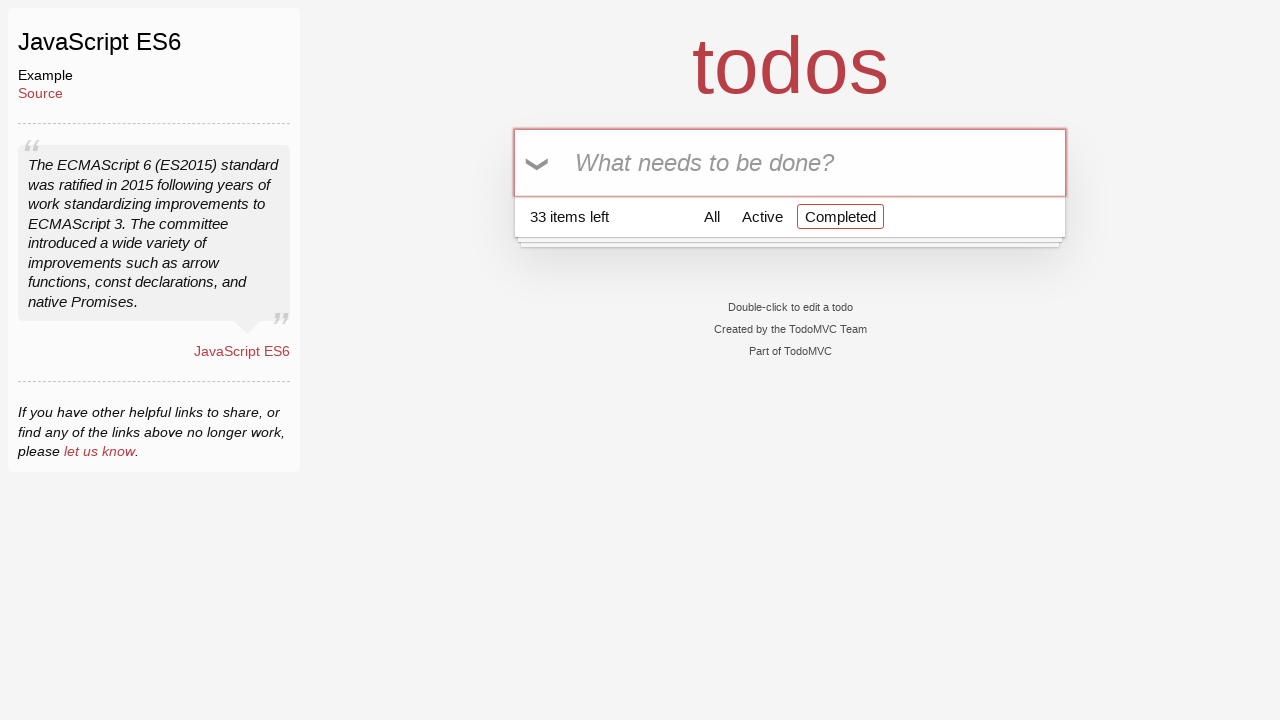

Filled todo input with 'Buy Milk' on input[placeholder='What needs to be done?']
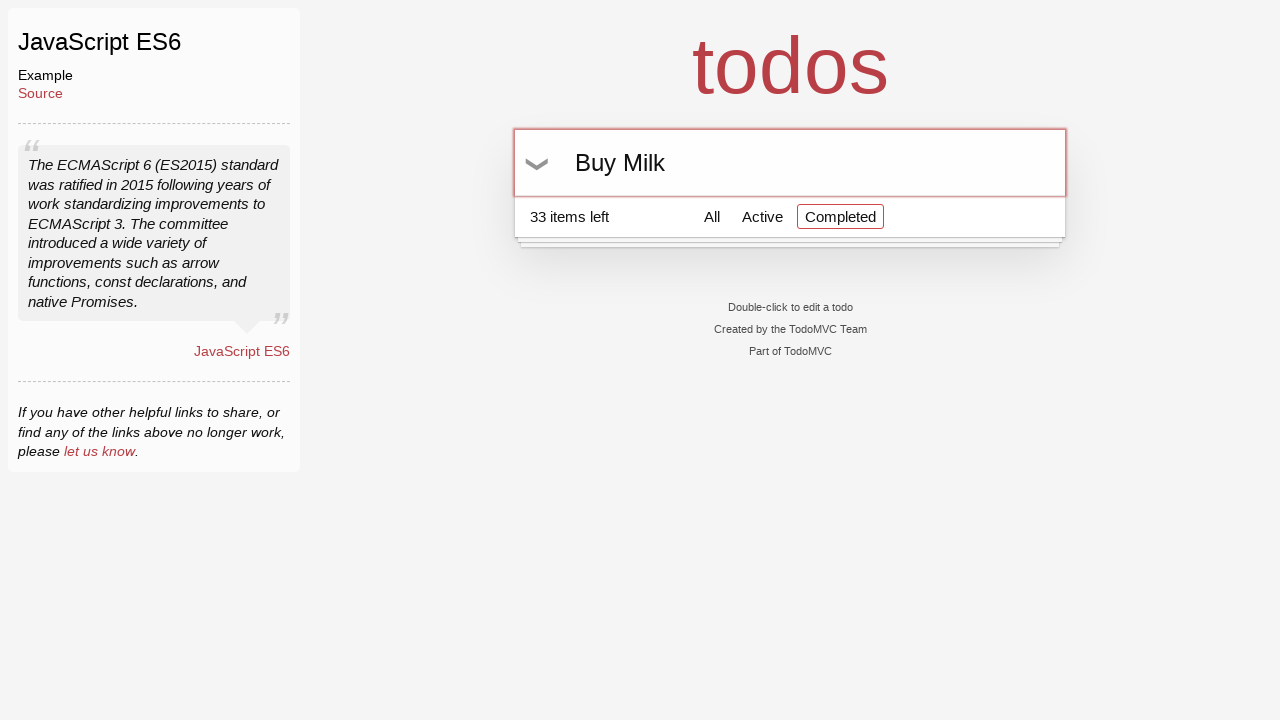

Pressed Enter to add 'Buy Milk' todo on input[placeholder='What needs to be done?']
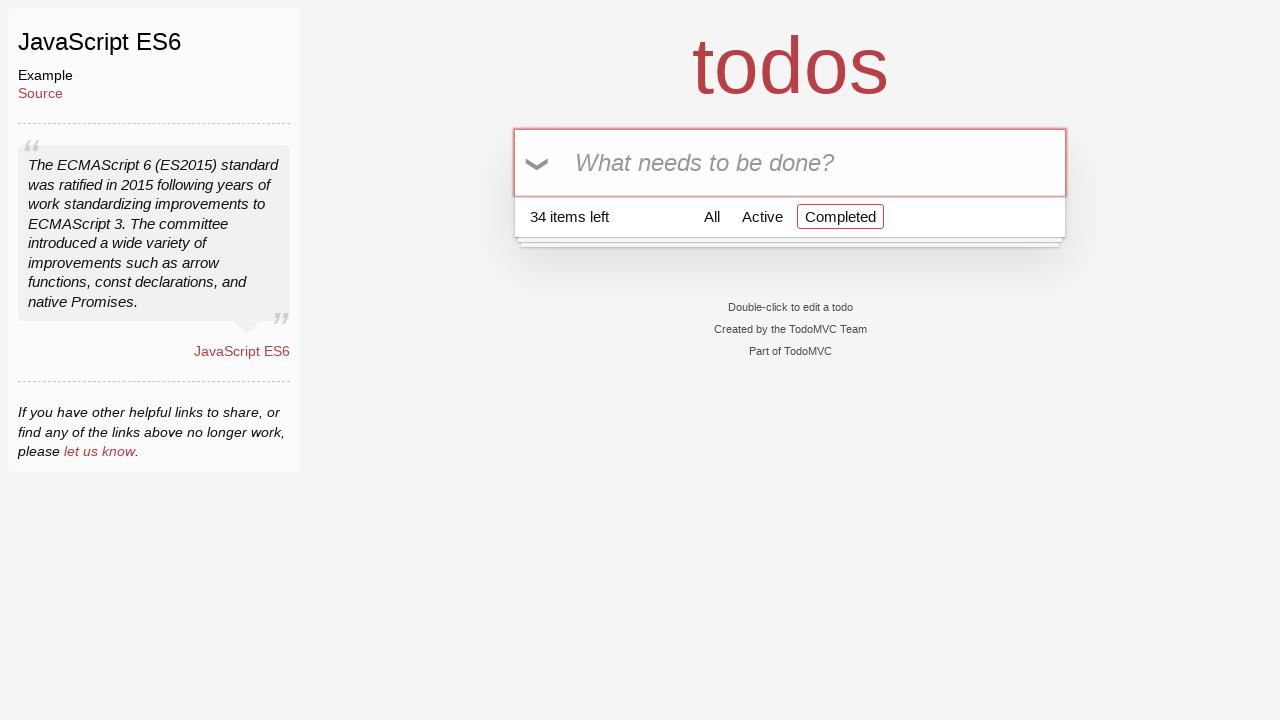

Filled todo input with 'Buy Bread' on input[placeholder='What needs to be done?']
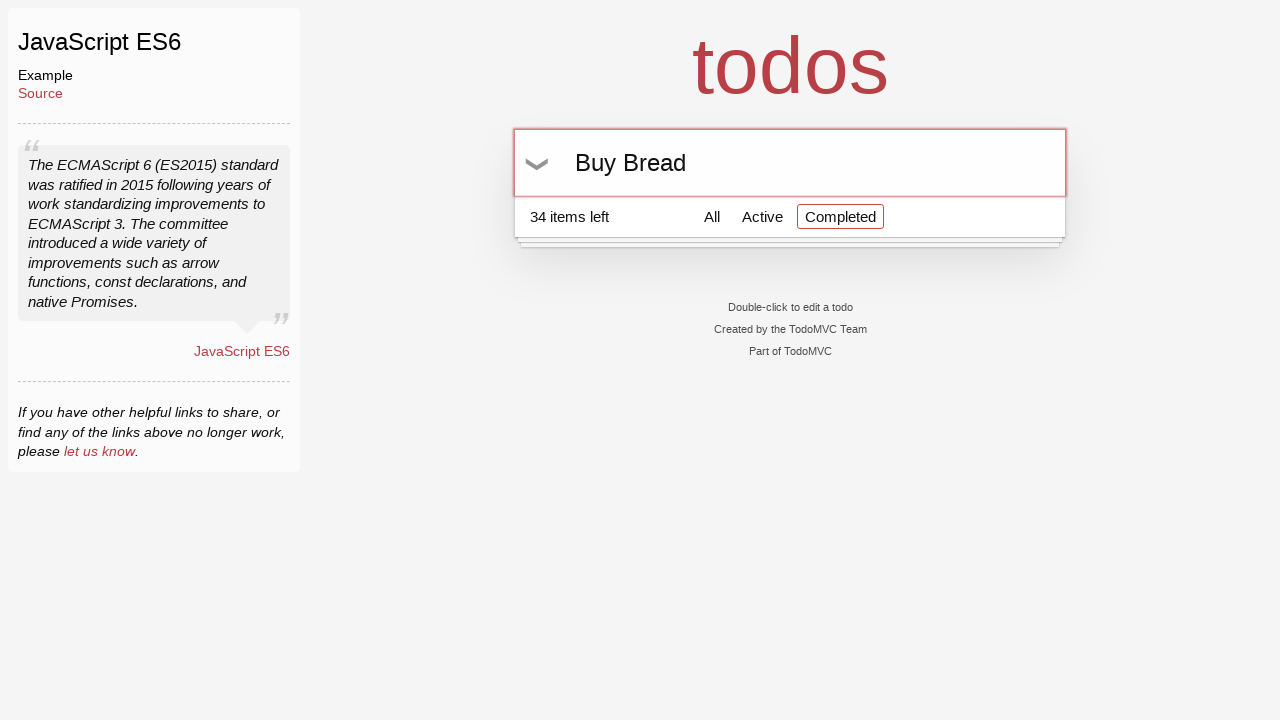

Pressed Enter to add 'Buy Bread' todo on input[placeholder='What needs to be done?']
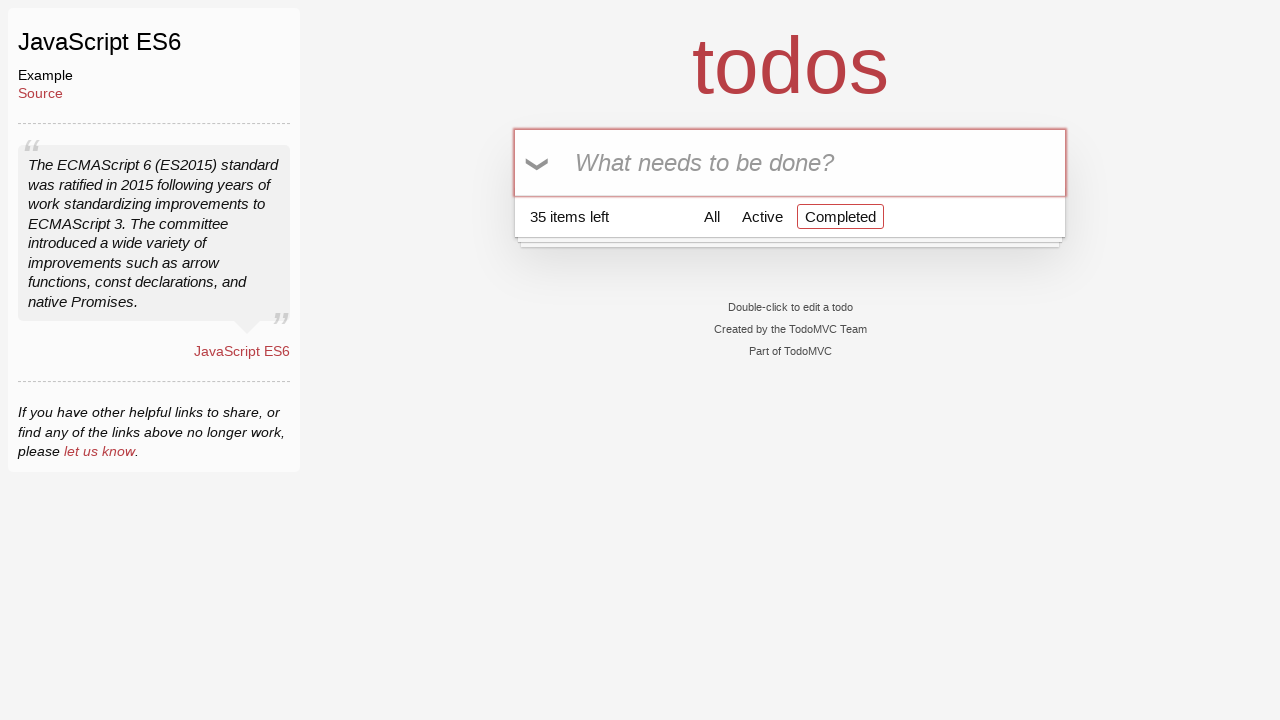

Filled todo input with 'Buy Milk' on input[placeholder='What needs to be done?']
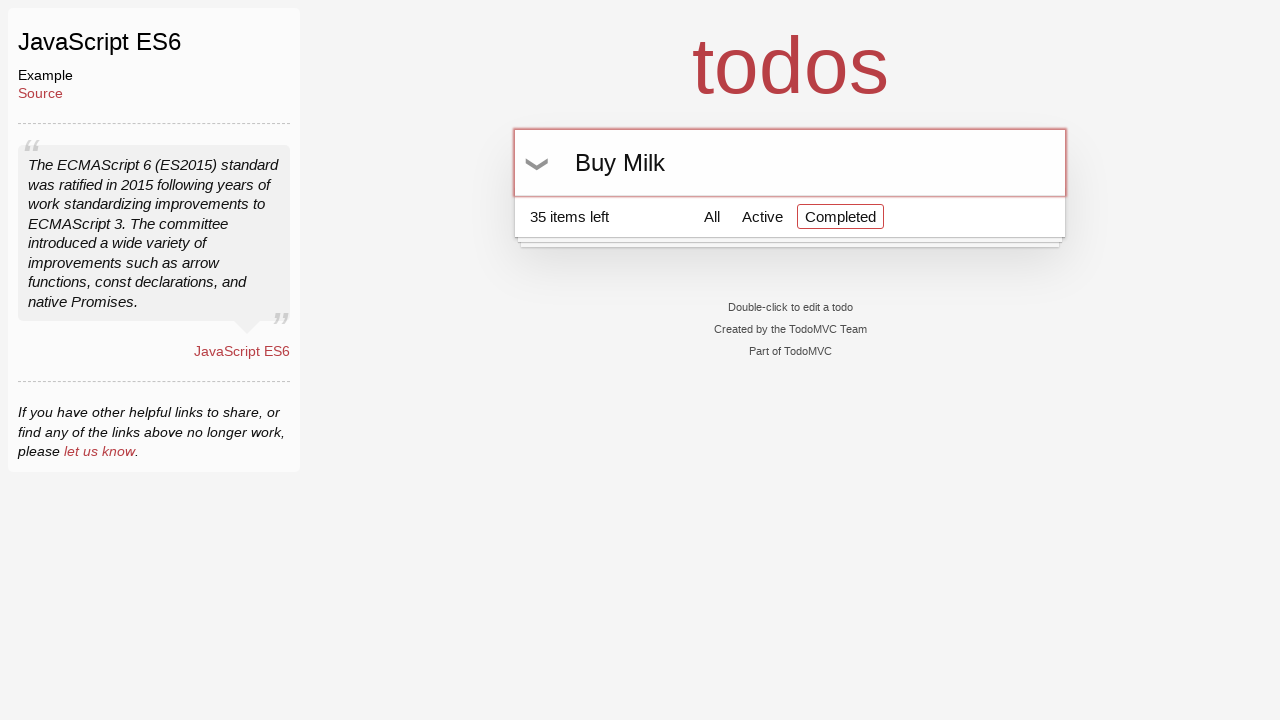

Pressed Enter to add 'Buy Milk' todo on input[placeholder='What needs to be done?']
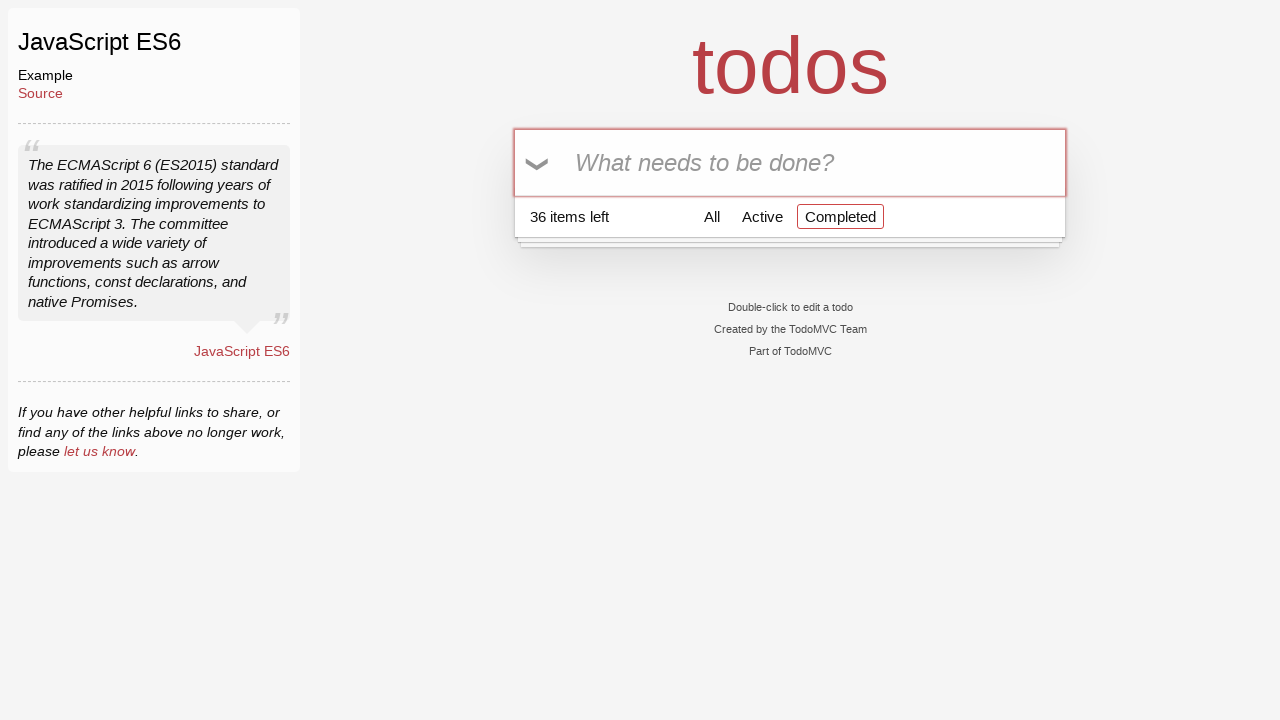

Filled todo input with 'Buy Bread' on input[placeholder='What needs to be done?']
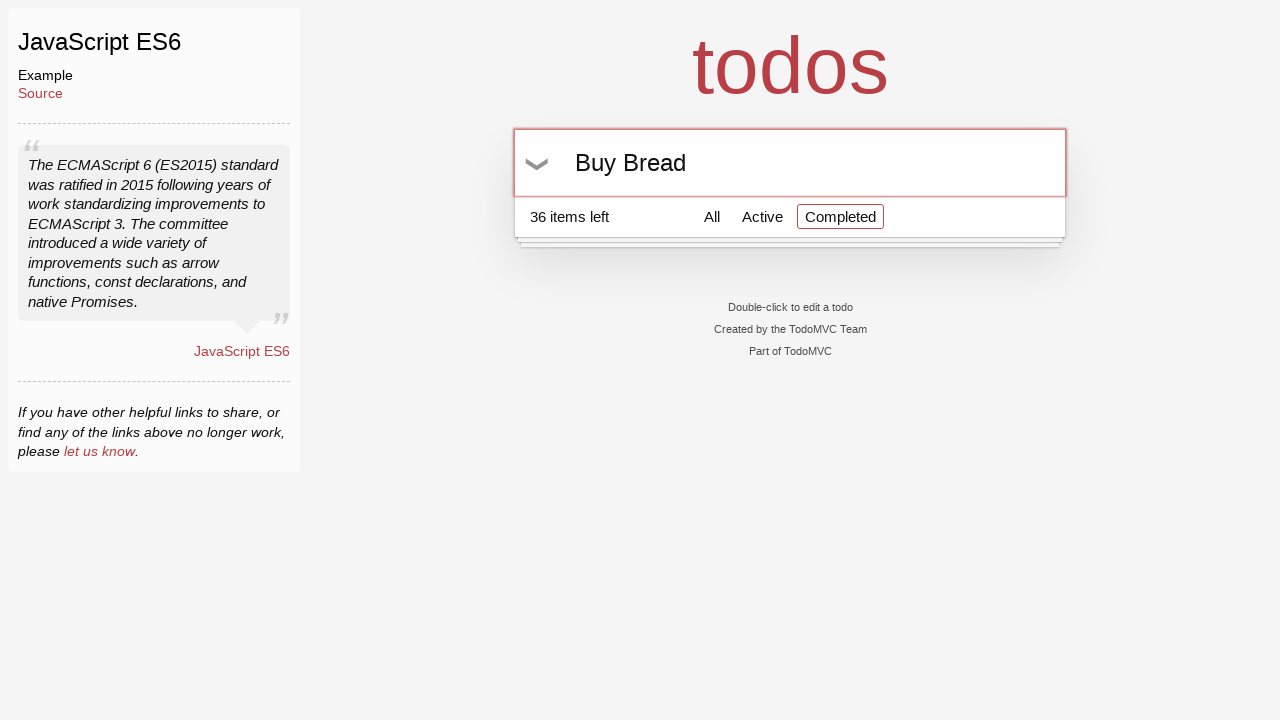

Pressed Enter to add 'Buy Bread' todo on input[placeholder='What needs to be done?']
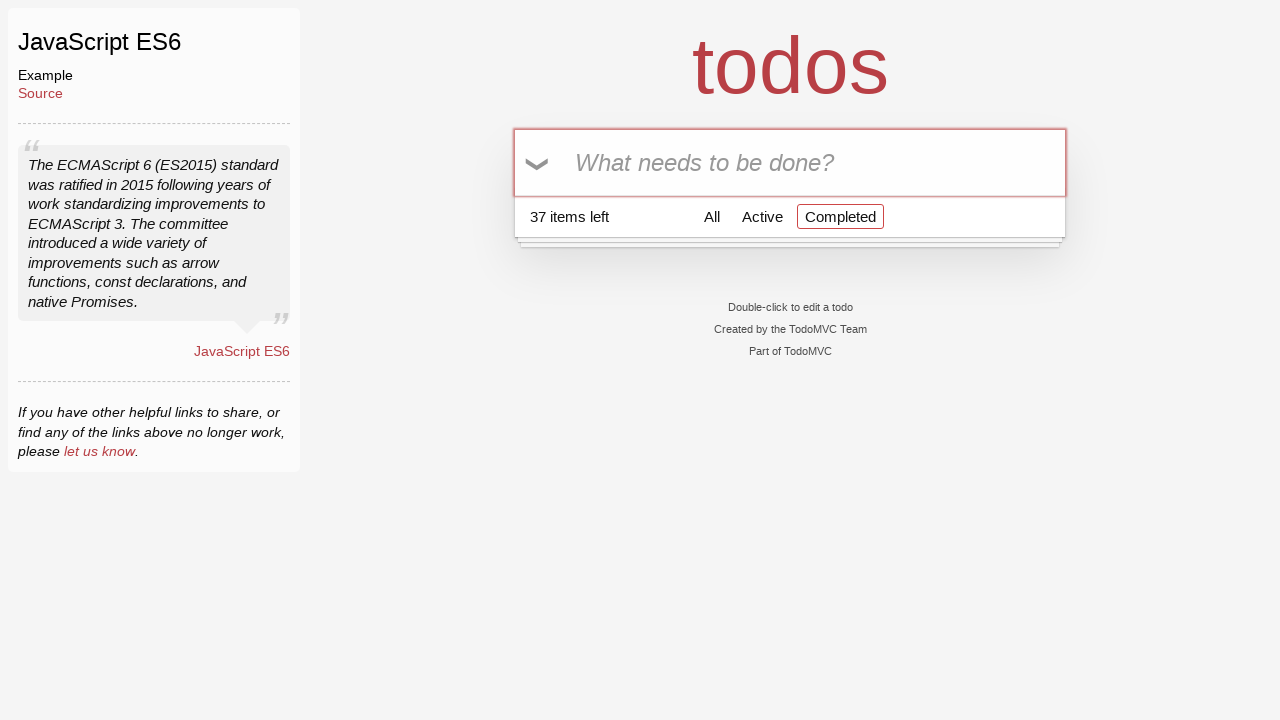

Filled todo input with 'Buy Milk' on input[placeholder='What needs to be done?']
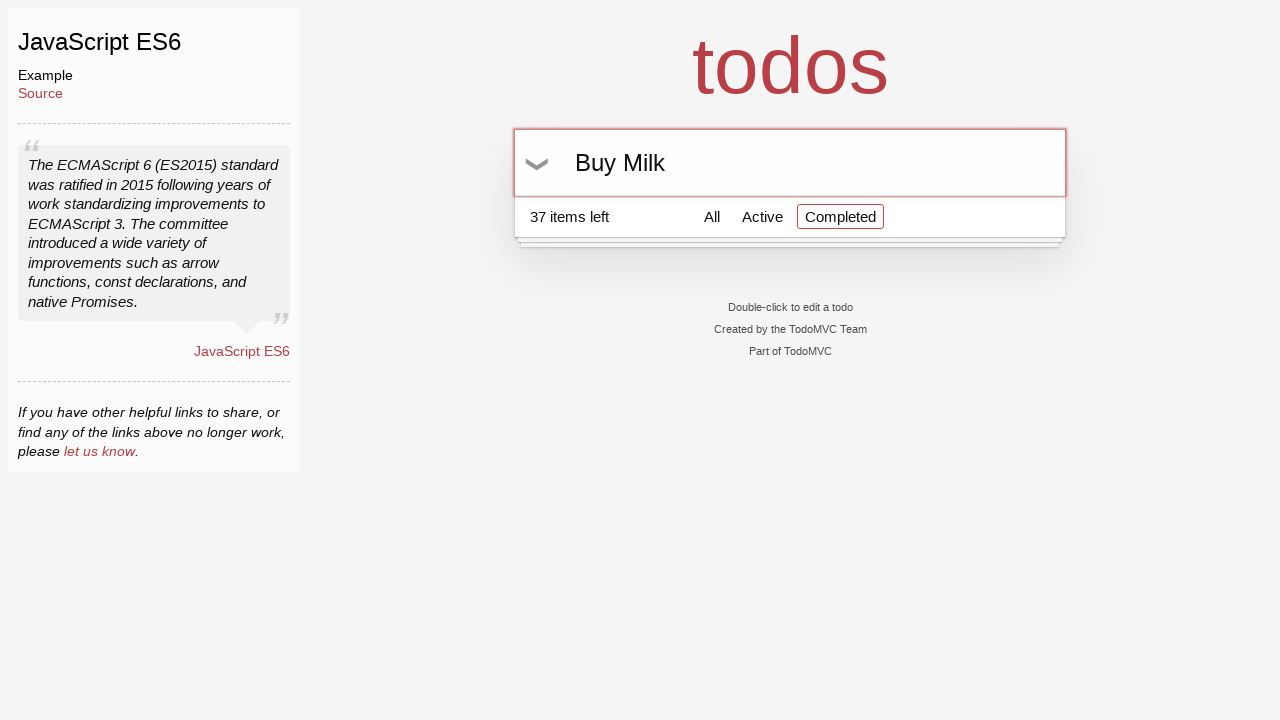

Pressed Enter to add 'Buy Milk' todo on input[placeholder='What needs to be done?']
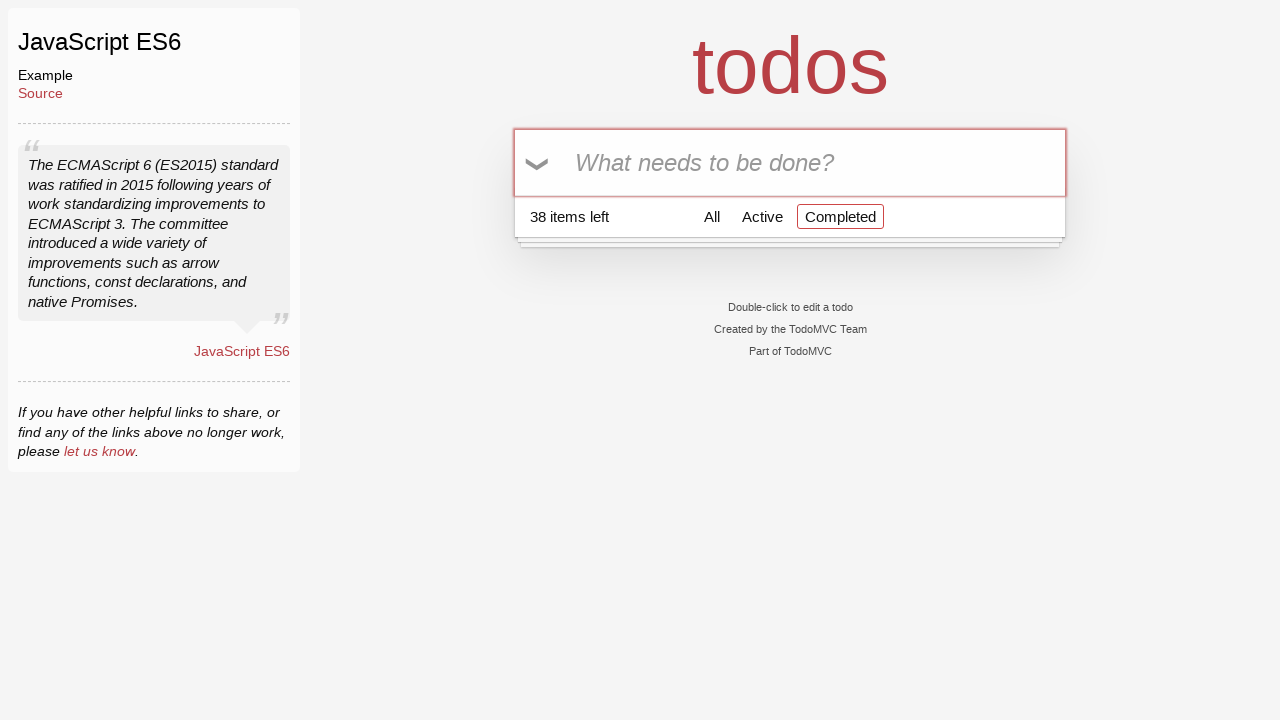

Filled todo input with 'Buy Bread' on input[placeholder='What needs to be done?']
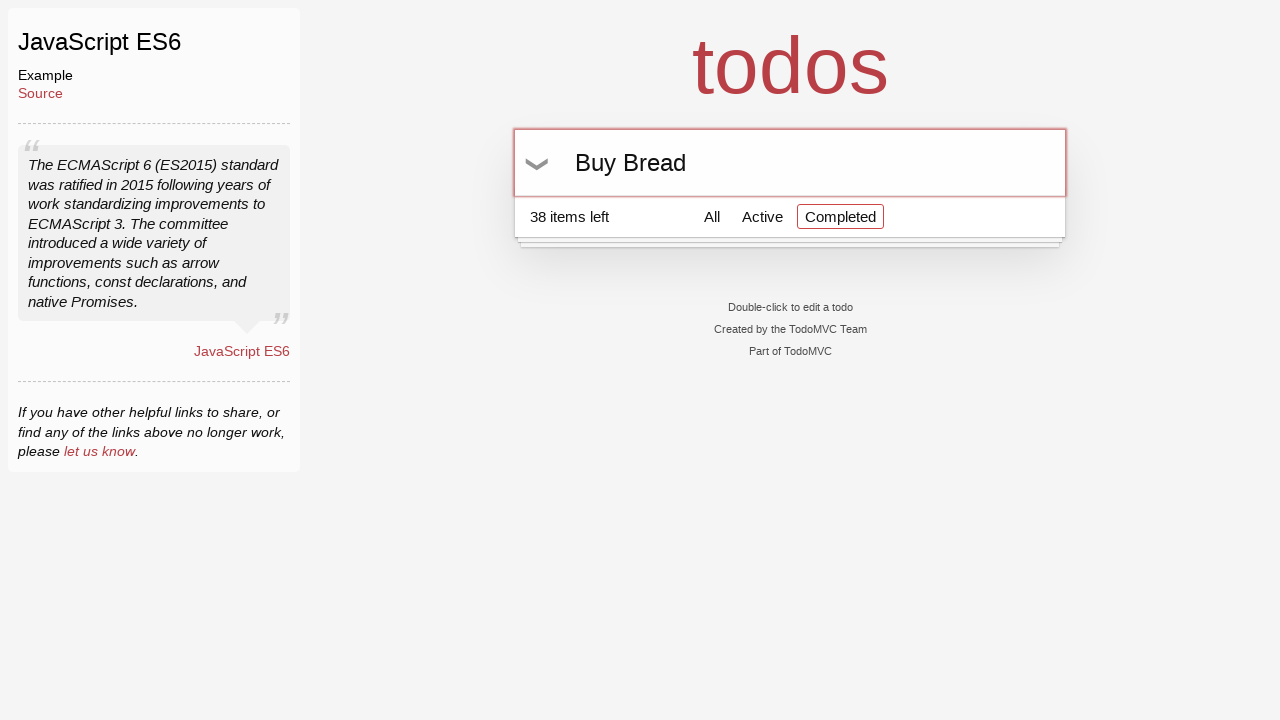

Pressed Enter to add 'Buy Bread' todo on input[placeholder='What needs to be done?']
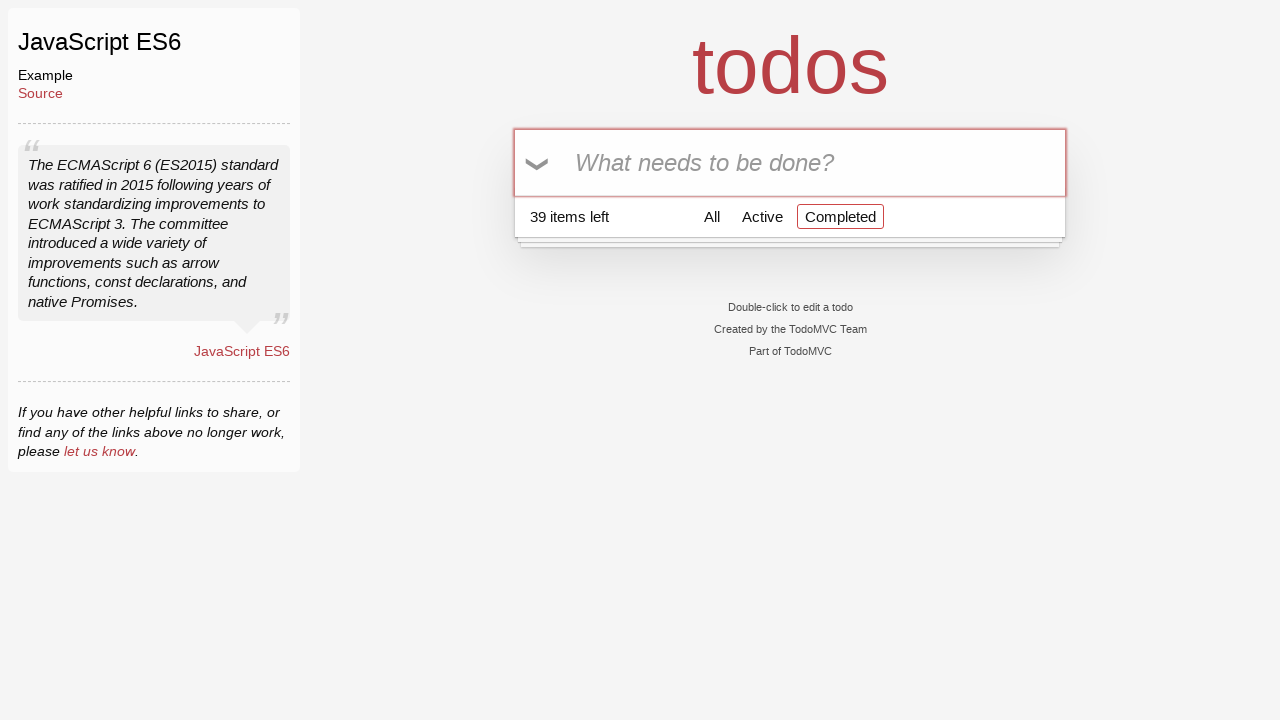

Filled todo input with 'Buy Milk' on input[placeholder='What needs to be done?']
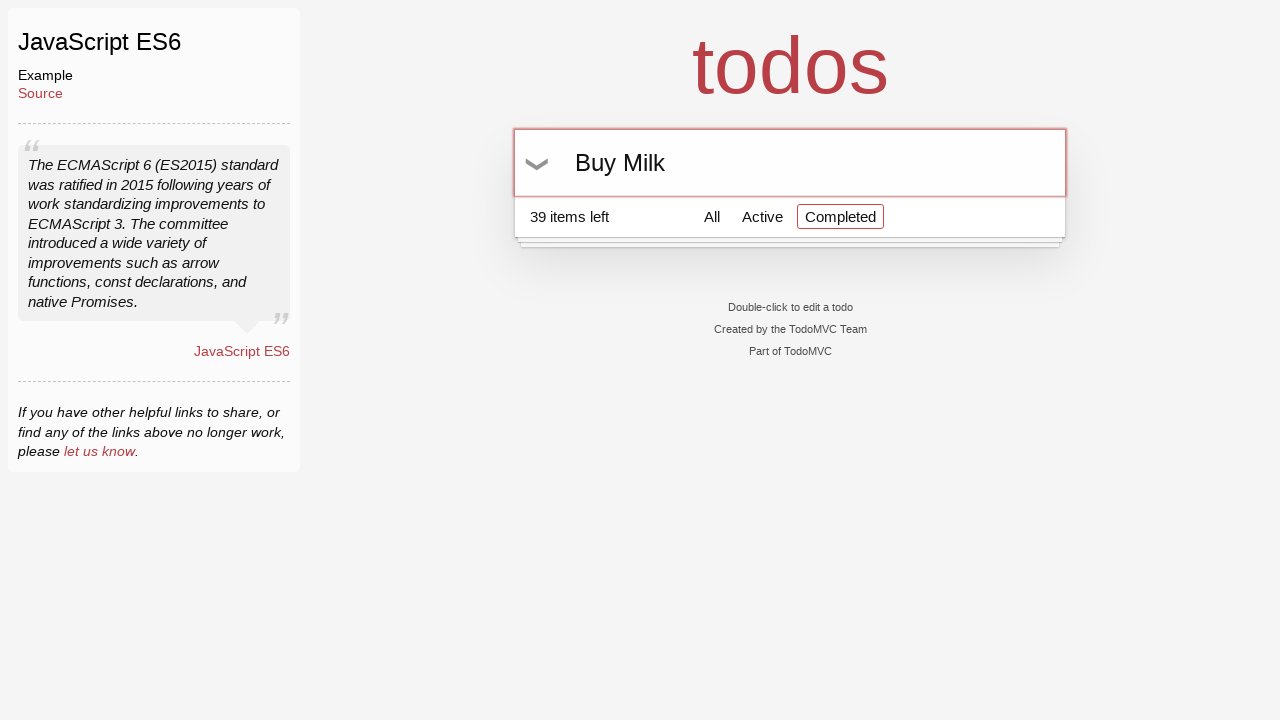

Pressed Enter to add 'Buy Milk' todo on input[placeholder='What needs to be done?']
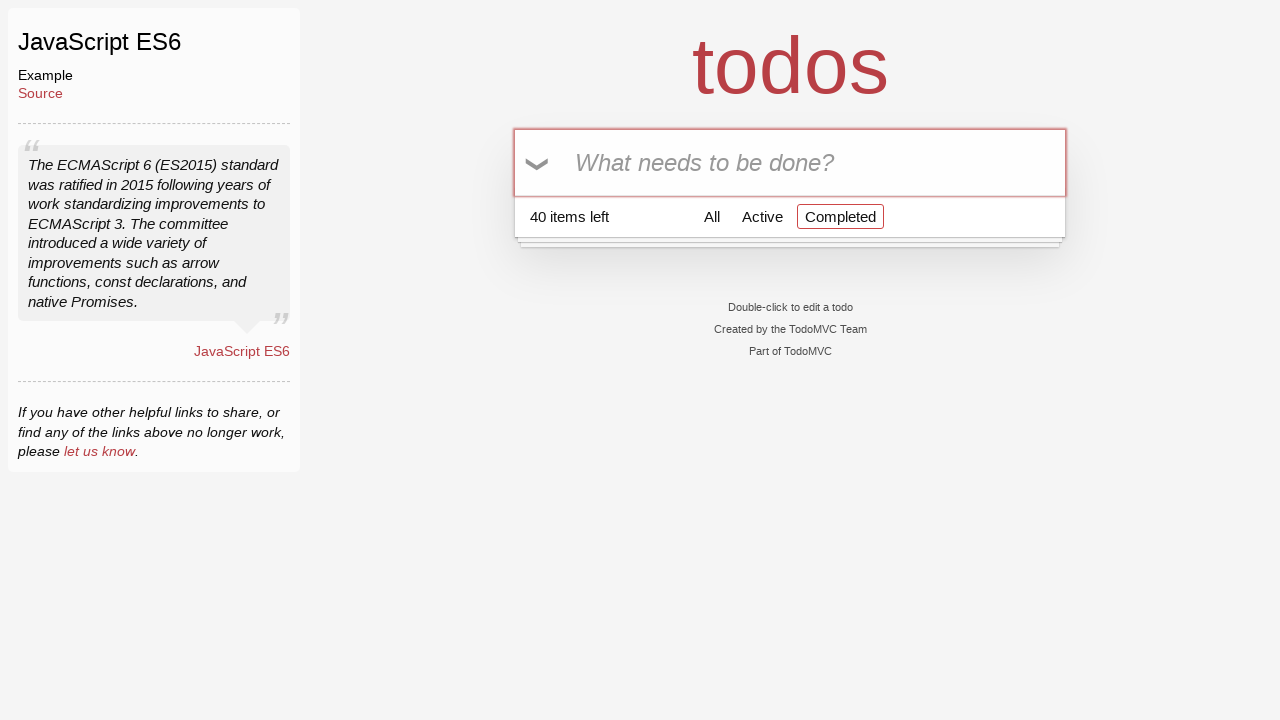

Filled todo input with 'Buy Bread' on input[placeholder='What needs to be done?']
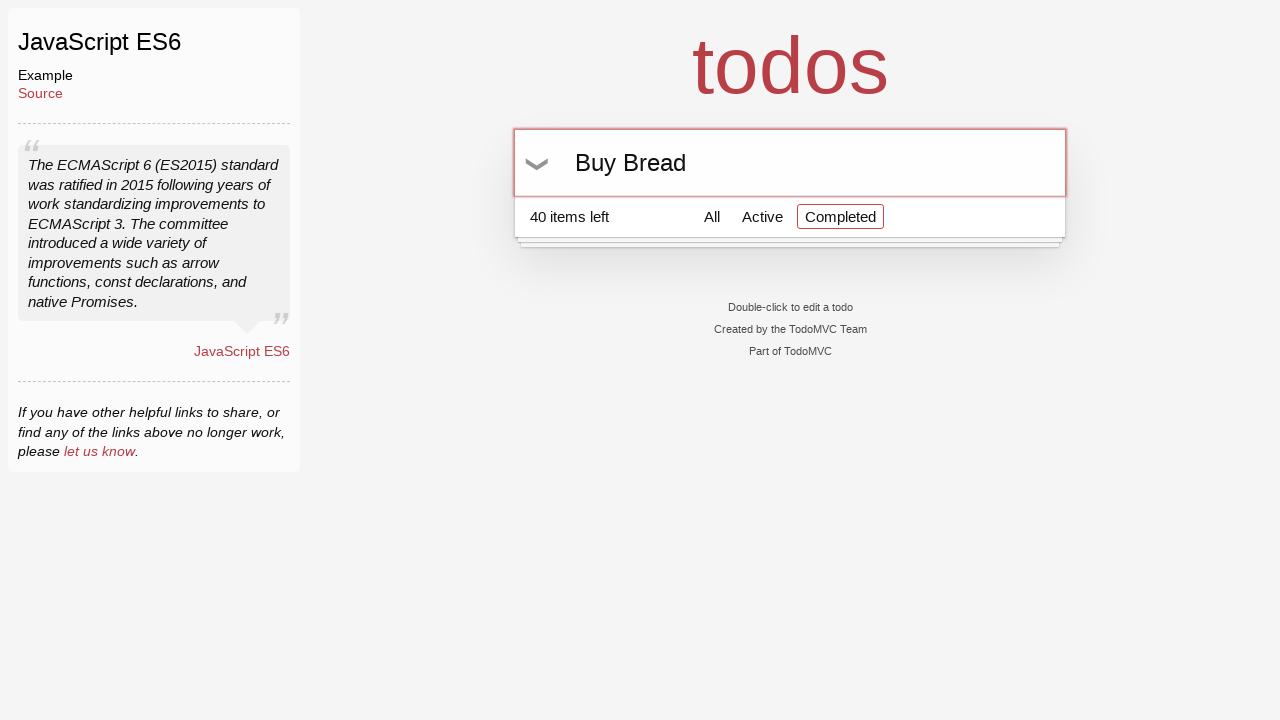

Pressed Enter to add 'Buy Bread' todo on input[placeholder='What needs to be done?']
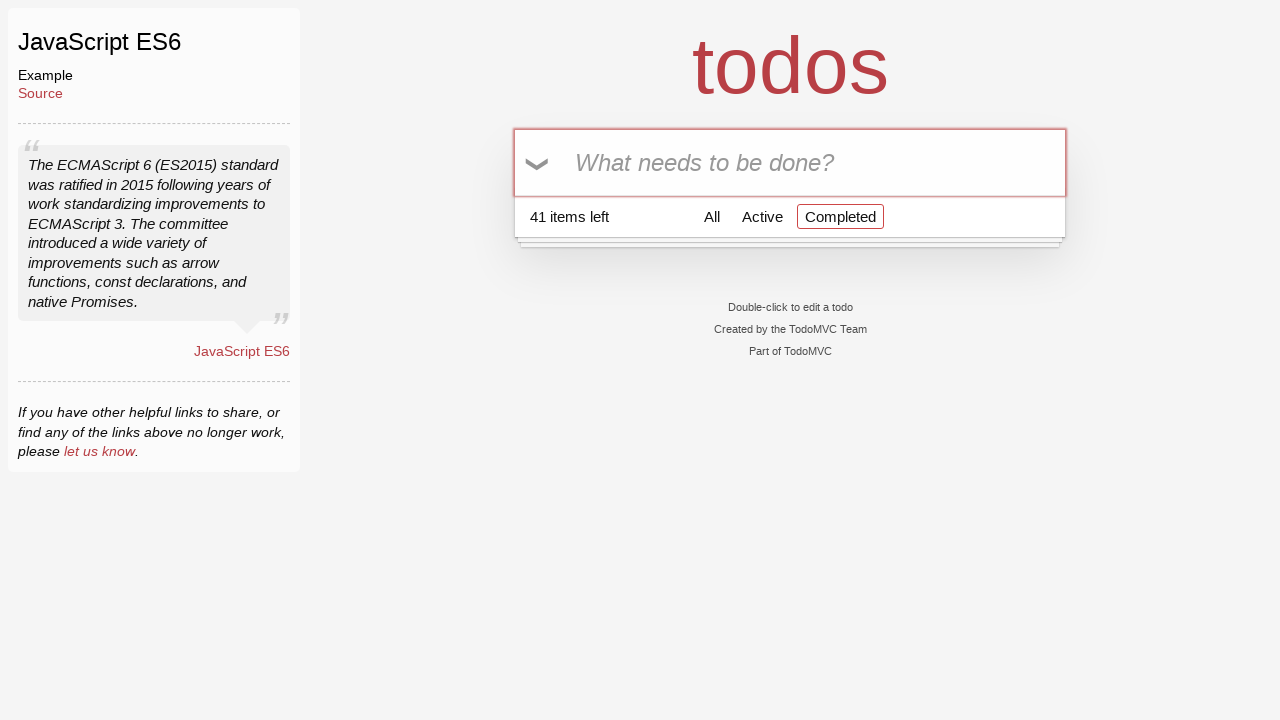

Filled todo input with 'Buy Milk' on input[placeholder='What needs to be done?']
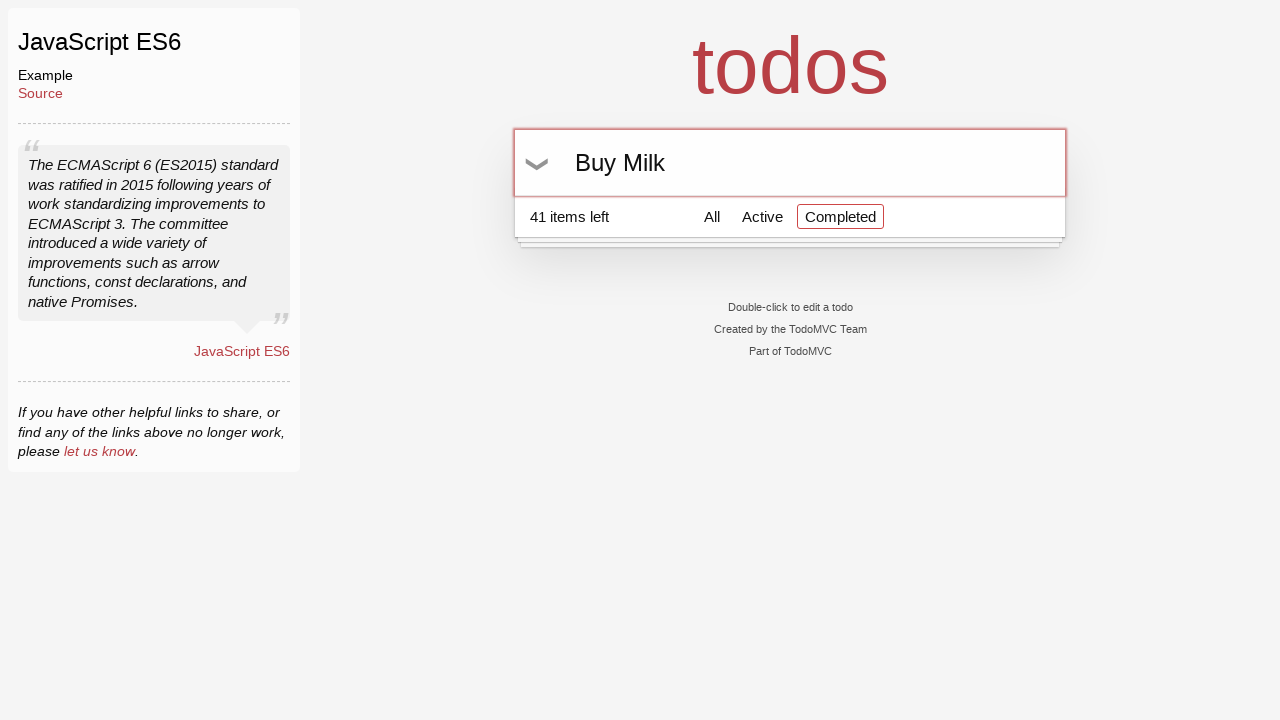

Pressed Enter to add 'Buy Milk' todo on input[placeholder='What needs to be done?']
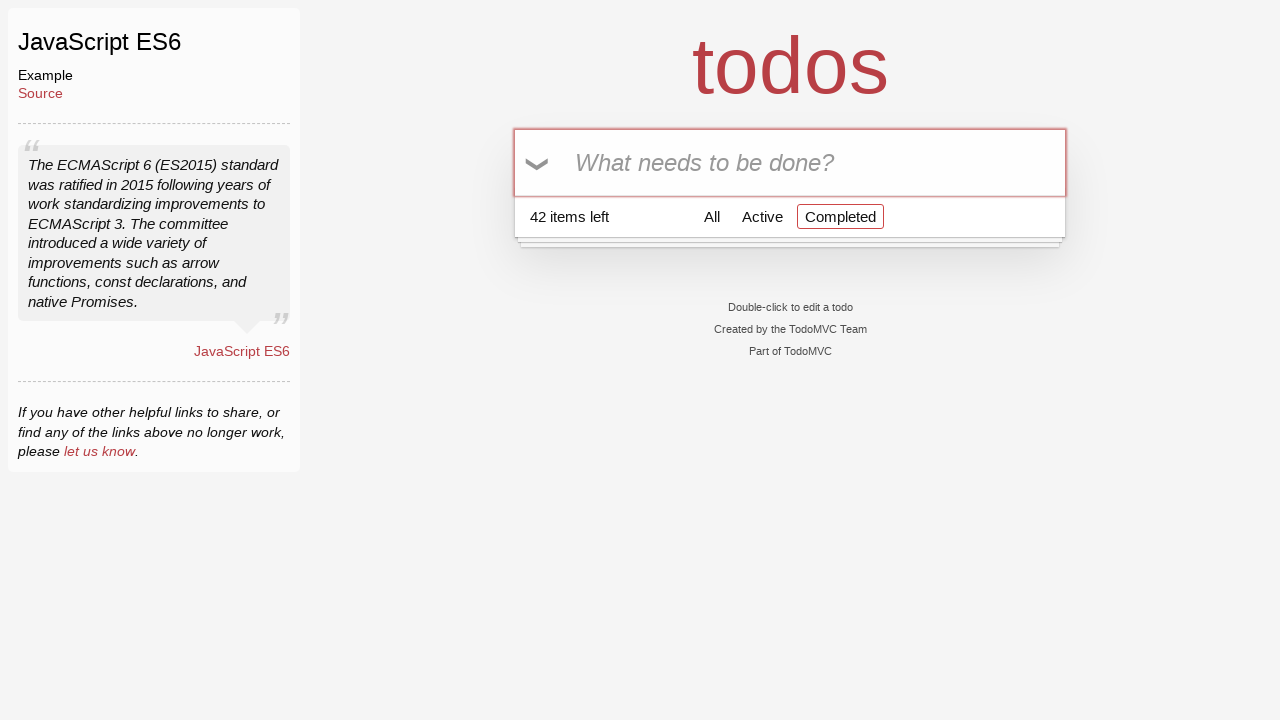

Filled todo input with 'Buy Bread' on input[placeholder='What needs to be done?']
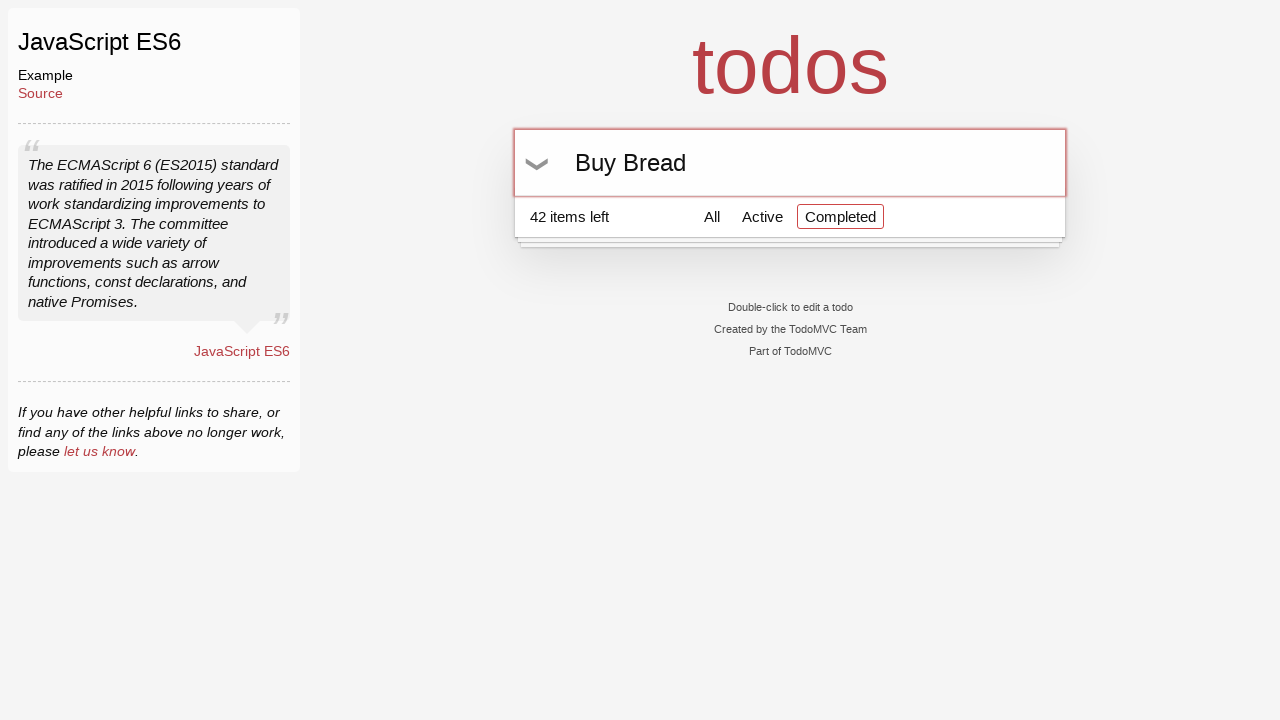

Pressed Enter to add 'Buy Bread' todo on input[placeholder='What needs to be done?']
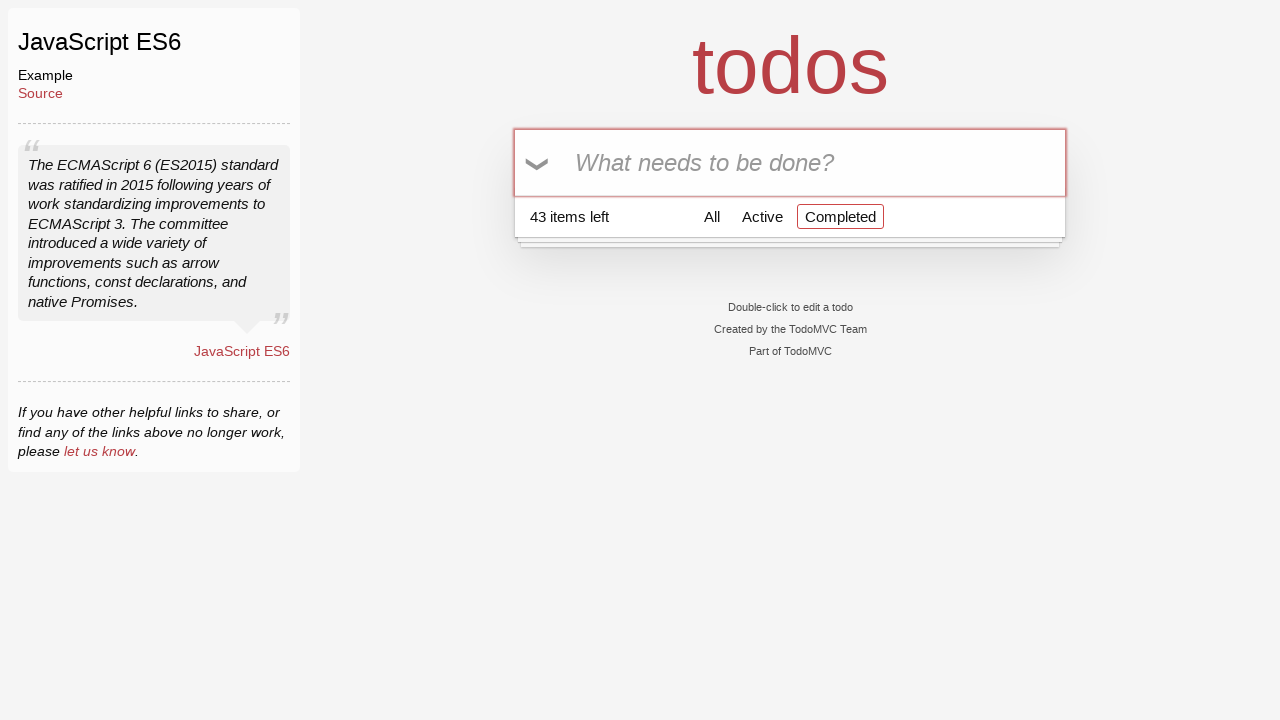

Filled todo input with 'Buy Milk' on input[placeholder='What needs to be done?']
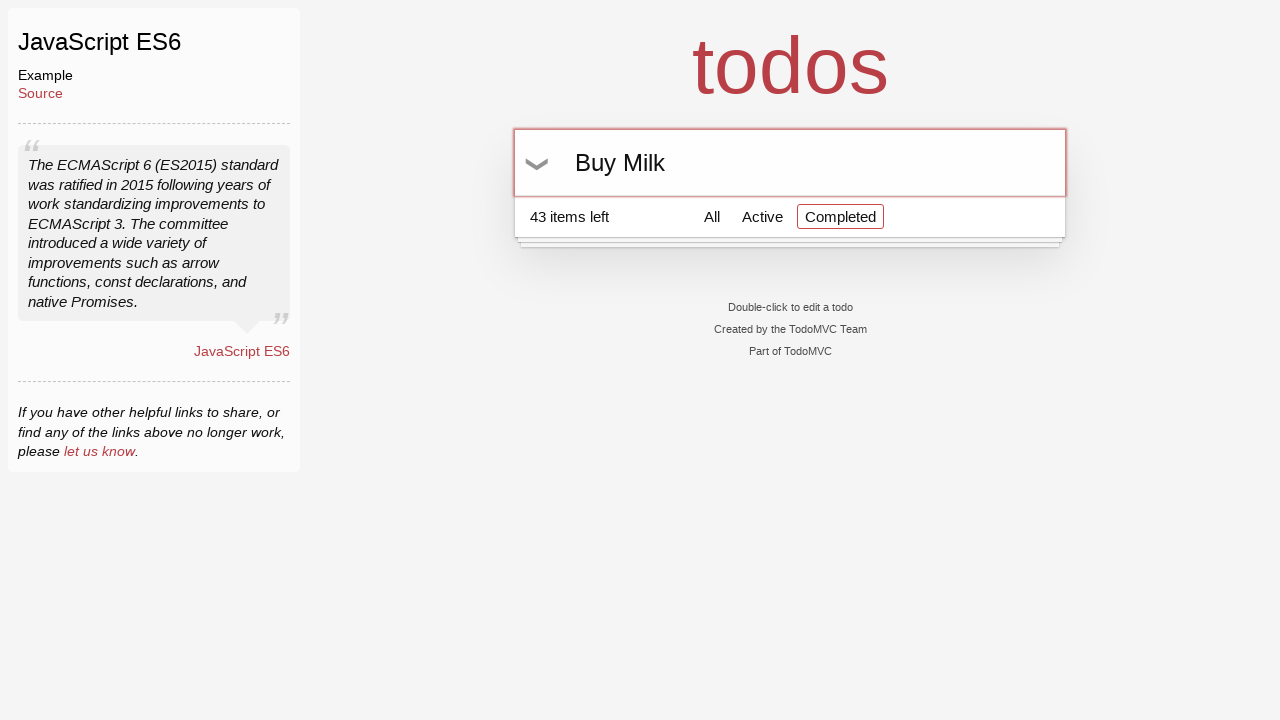

Pressed Enter to add 'Buy Milk' todo on input[placeholder='What needs to be done?']
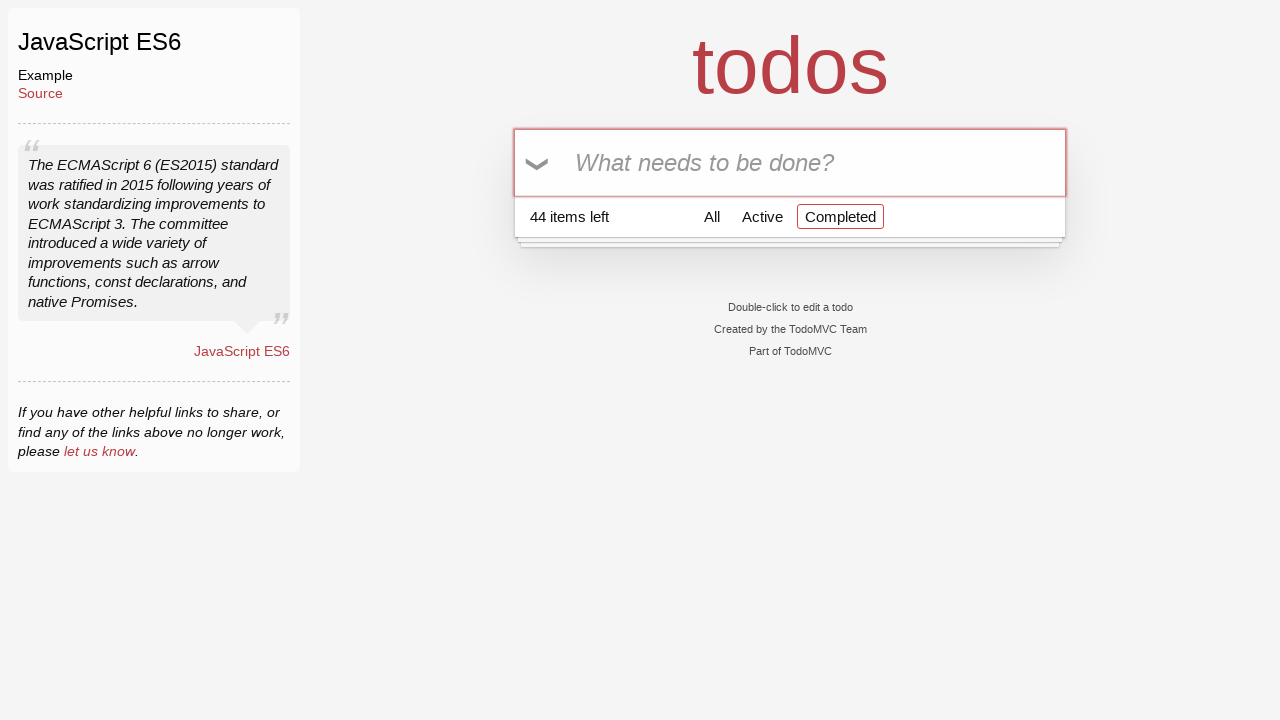

Filled todo input with 'Buy Bread' on input[placeholder='What needs to be done?']
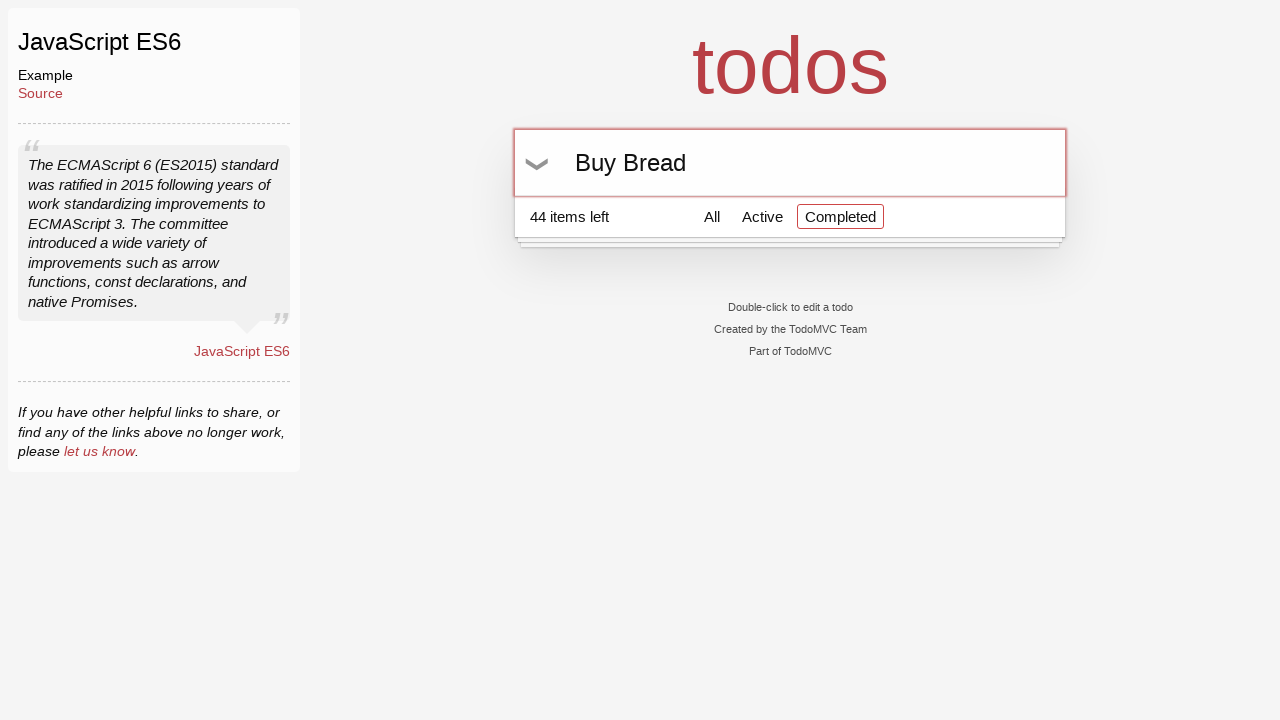

Pressed Enter to add 'Buy Bread' todo on input[placeholder='What needs to be done?']
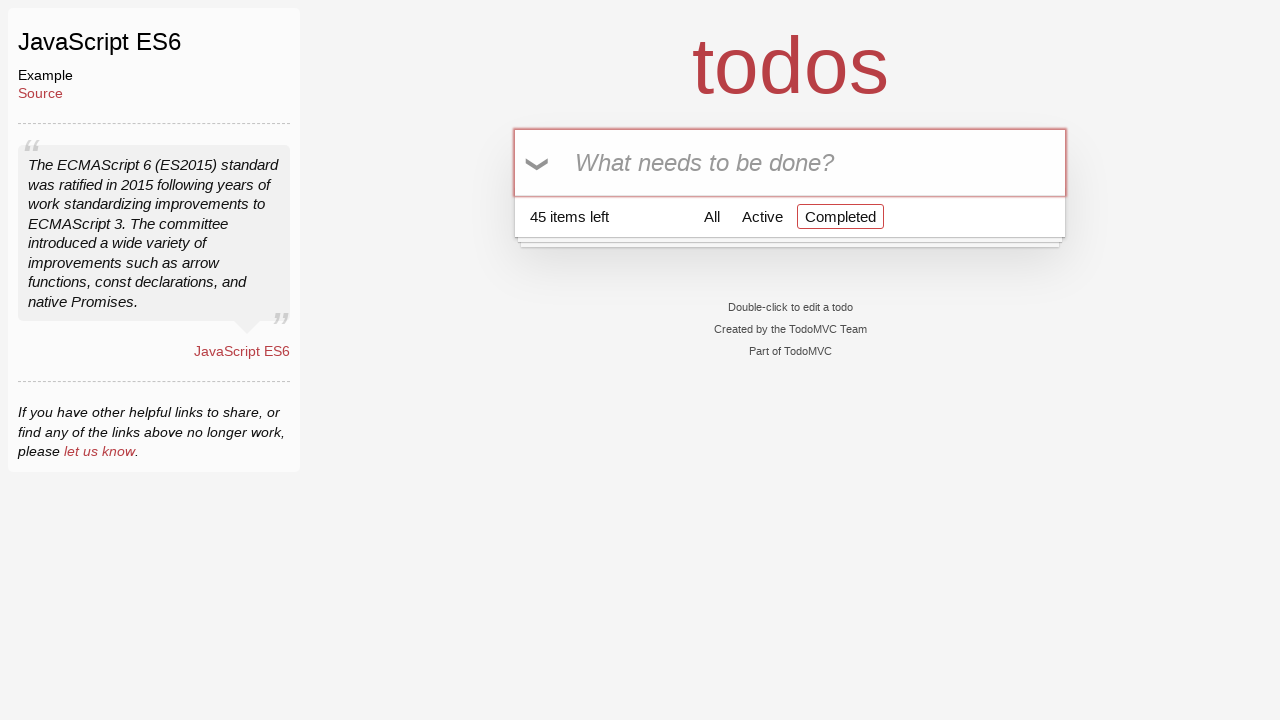

Filled todo input with 'Buy Milk' on input[placeholder='What needs to be done?']
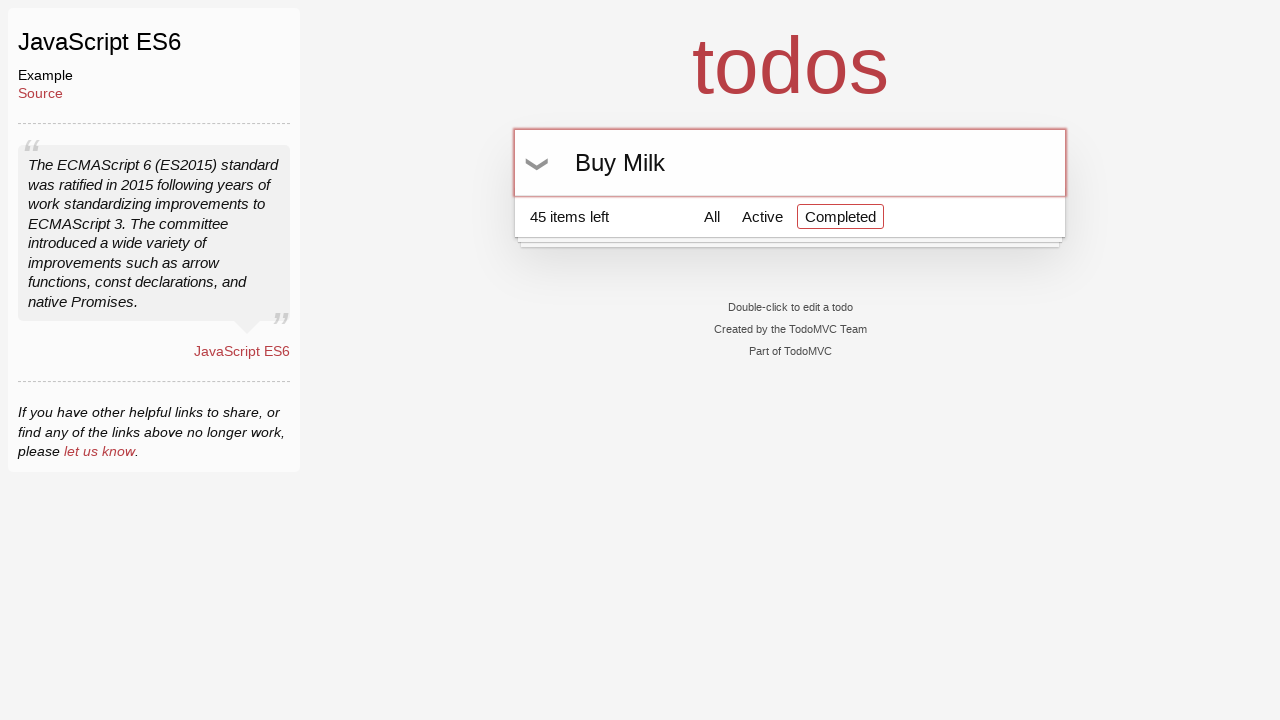

Pressed Enter to add 'Buy Milk' todo on input[placeholder='What needs to be done?']
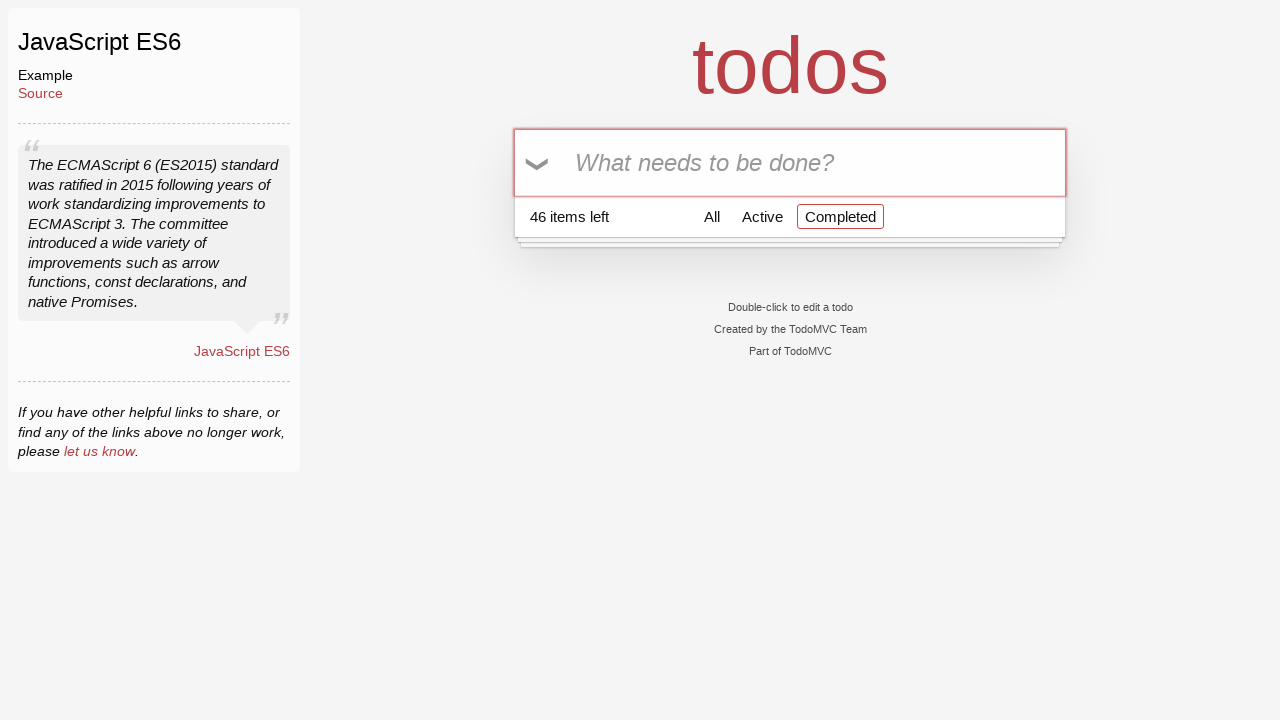

Filled todo input with 'Buy Bread' on input[placeholder='What needs to be done?']
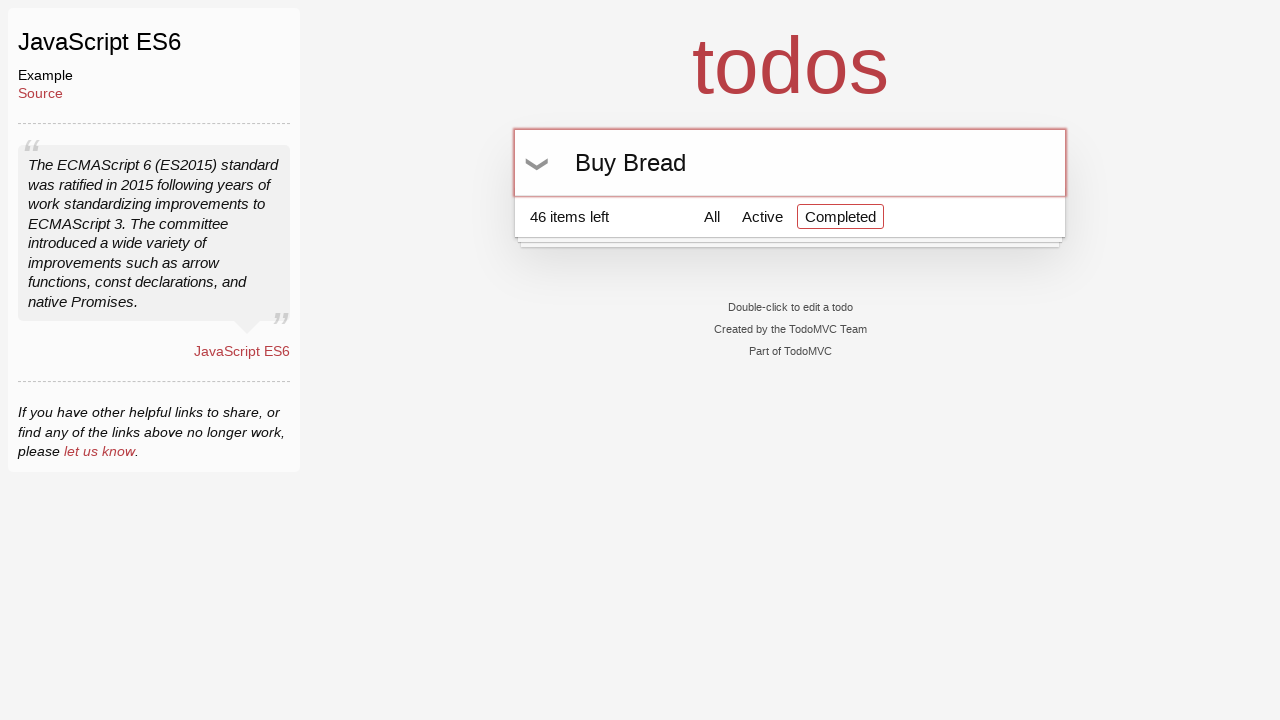

Pressed Enter to add 'Buy Bread' todo on input[placeholder='What needs to be done?']
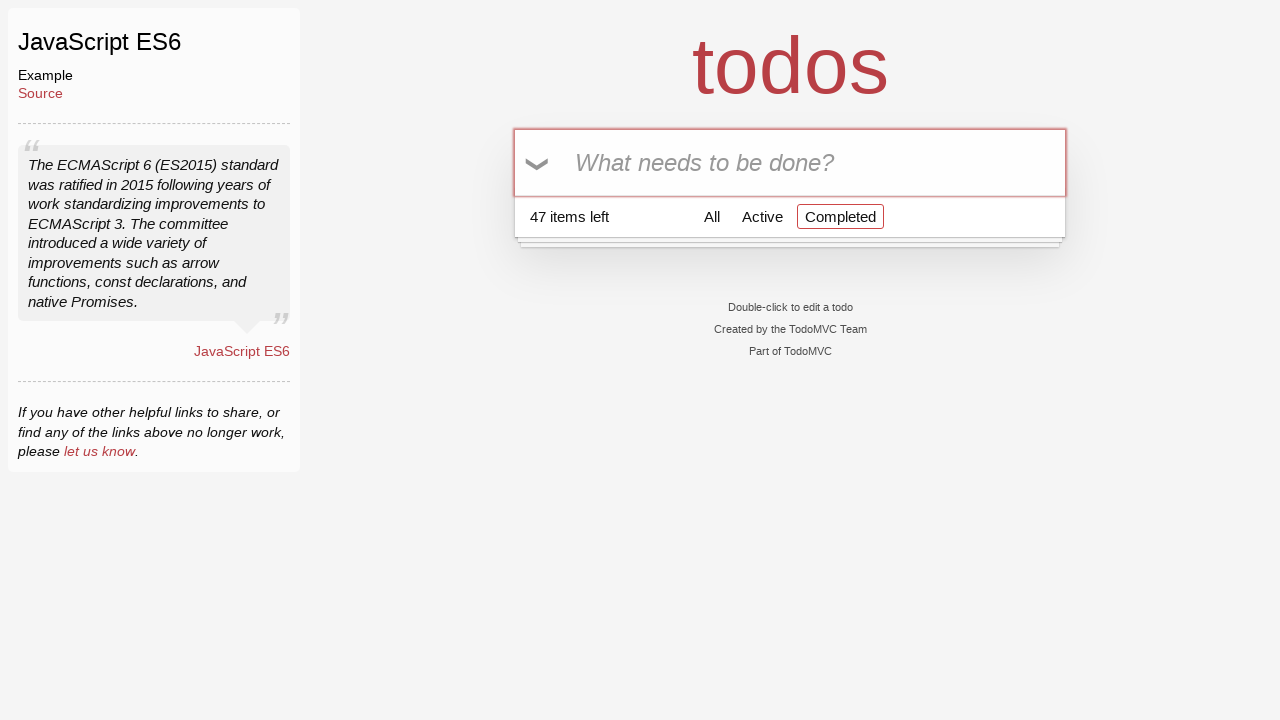

Filled todo input with 'Buy Milk' on input[placeholder='What needs to be done?']
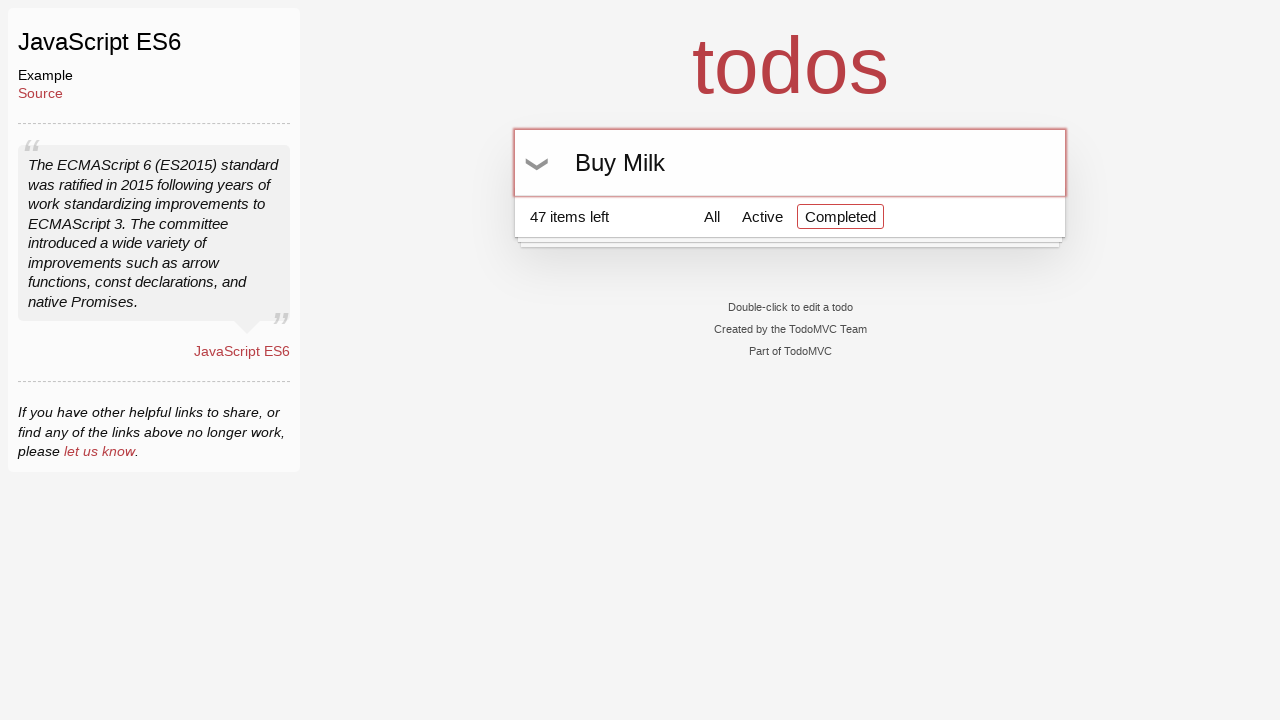

Pressed Enter to add 'Buy Milk' todo on input[placeholder='What needs to be done?']
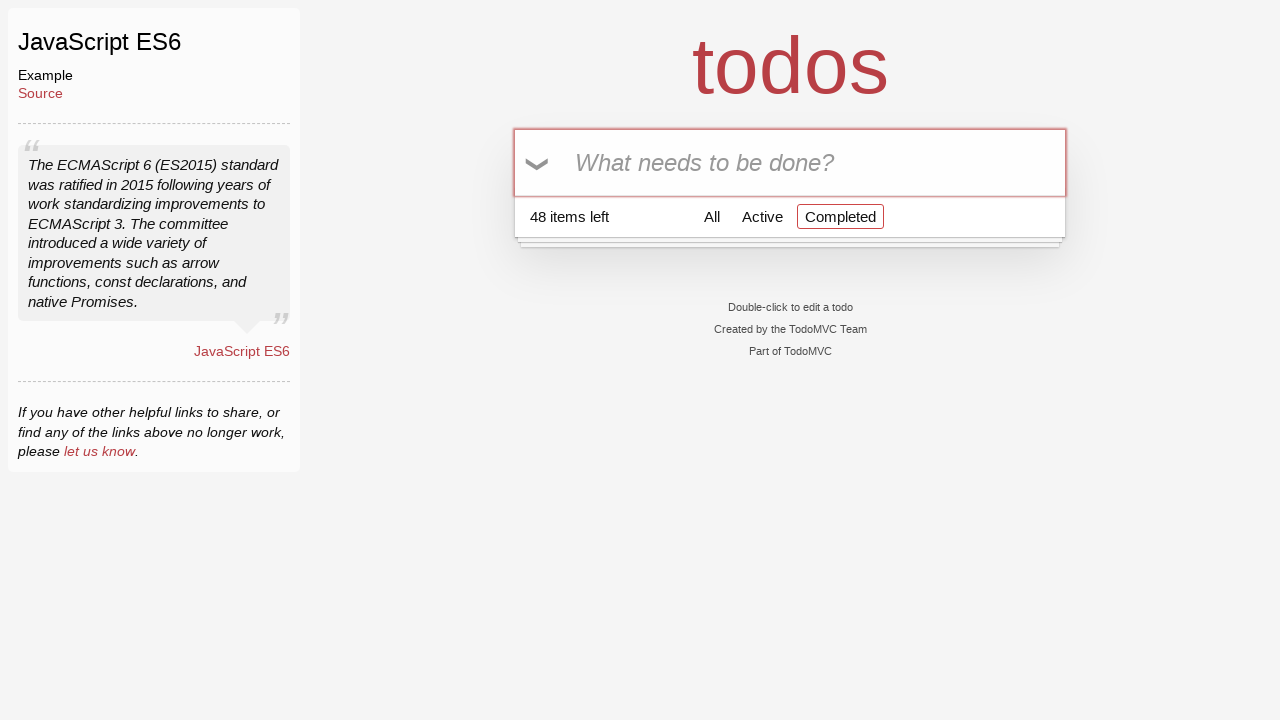

Filled todo input with 'Buy Bread' on input[placeholder='What needs to be done?']
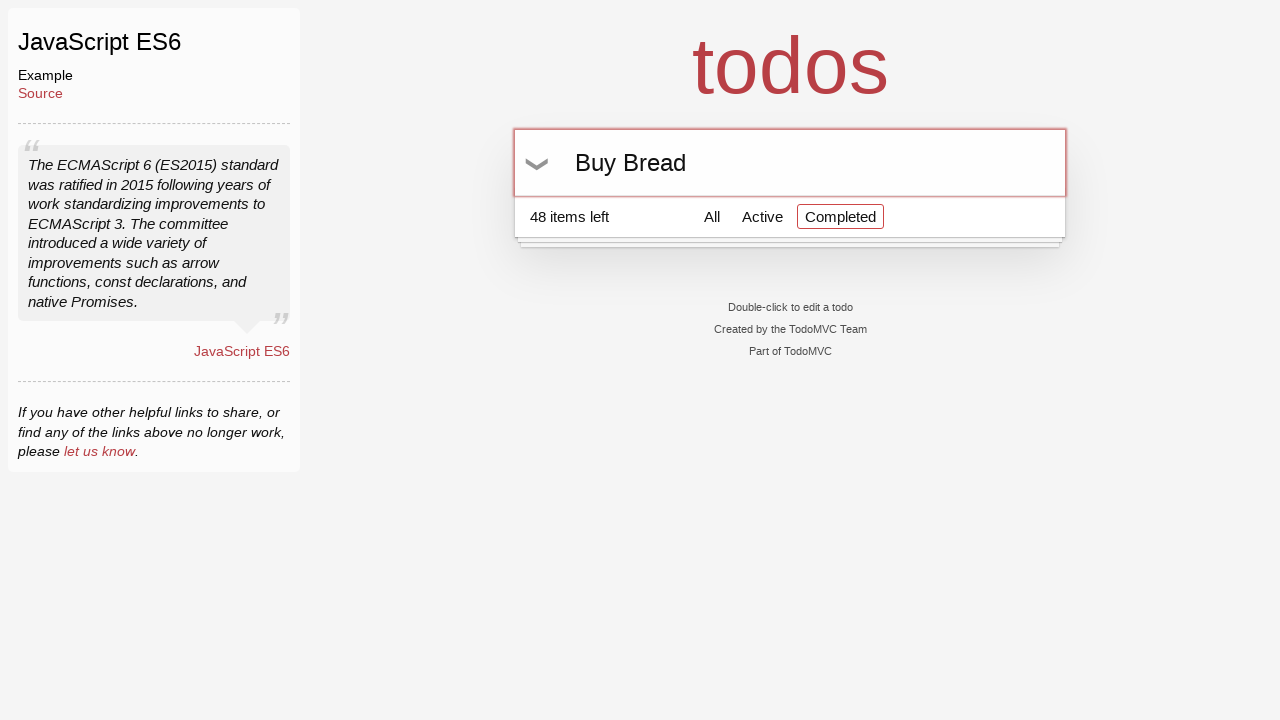

Pressed Enter to add 'Buy Bread' todo on input[placeholder='What needs to be done?']
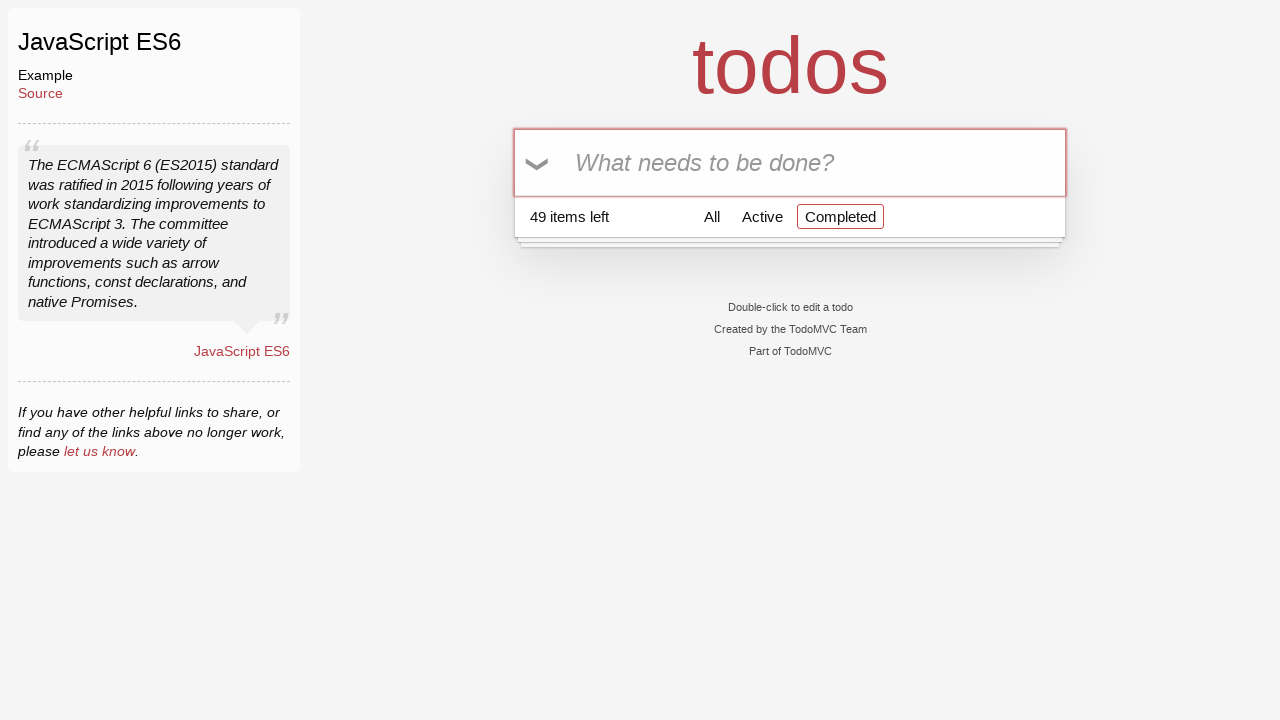

Filled todo input with 'Buy Milk' on input[placeholder='What needs to be done?']
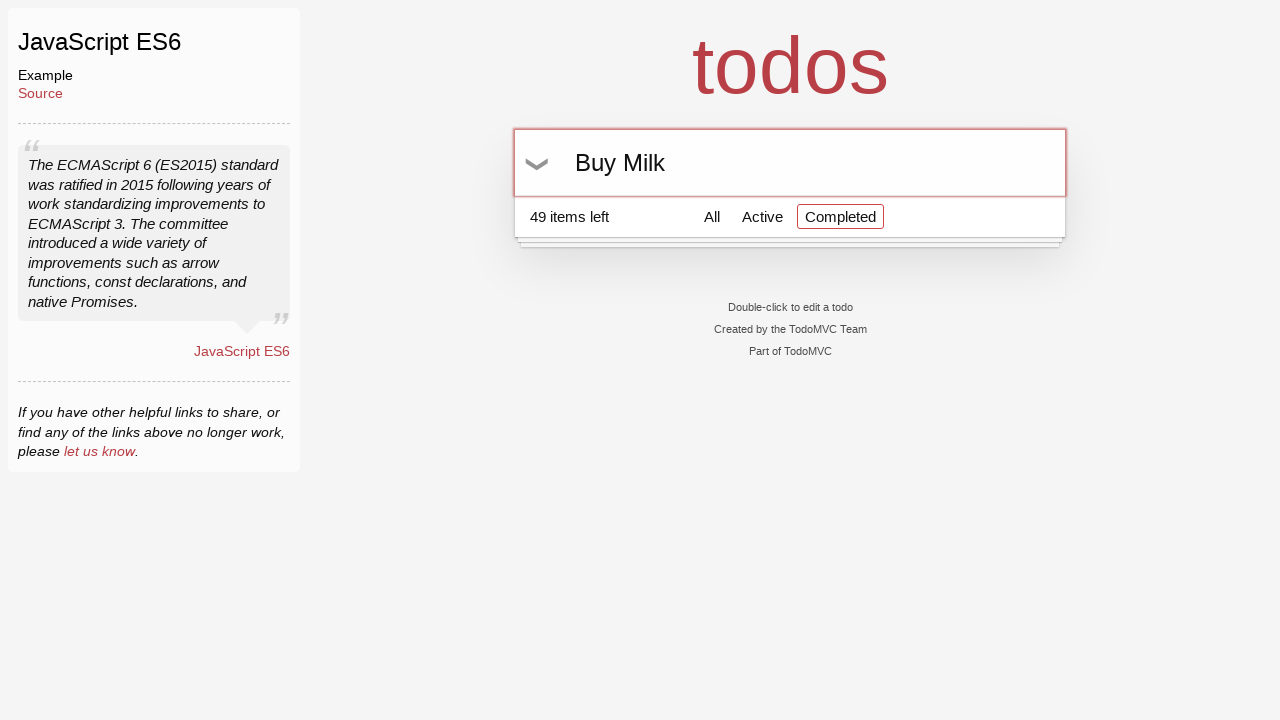

Pressed Enter to add 'Buy Milk' todo on input[placeholder='What needs to be done?']
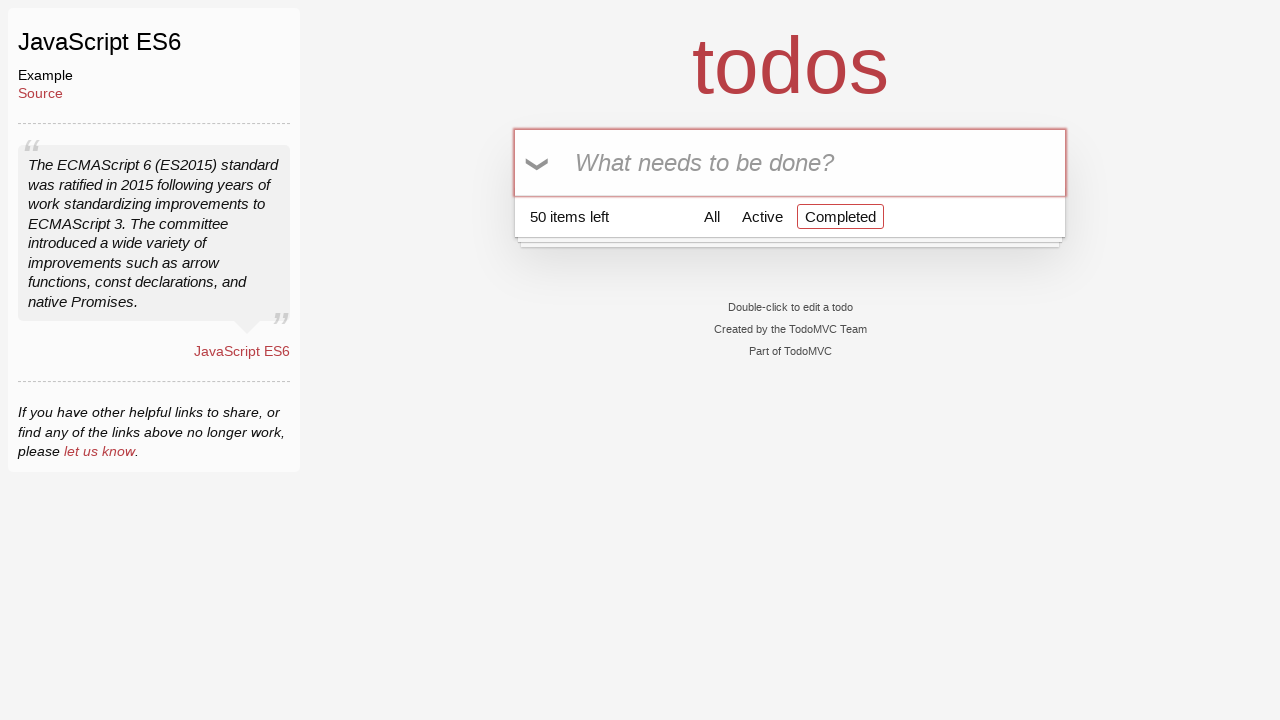

Filled todo input with 'Buy Bread' on input[placeholder='What needs to be done?']
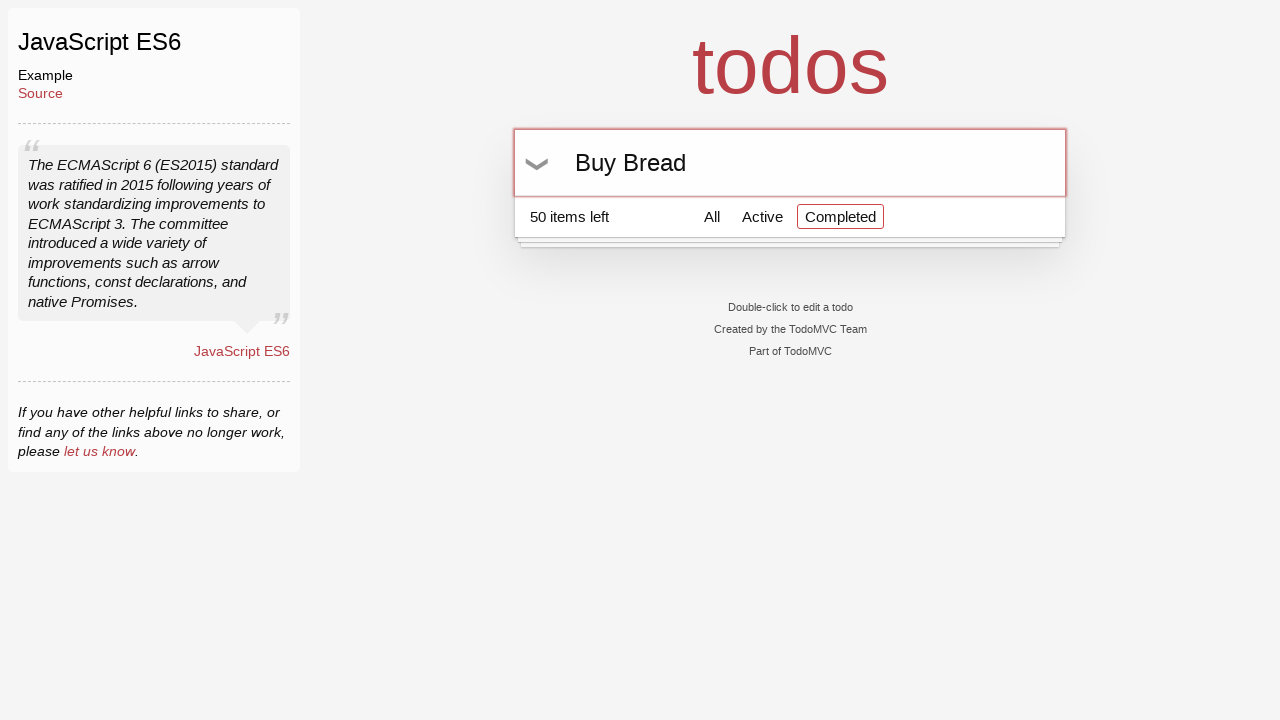

Pressed Enter to add 'Buy Bread' todo on input[placeholder='What needs to be done?']
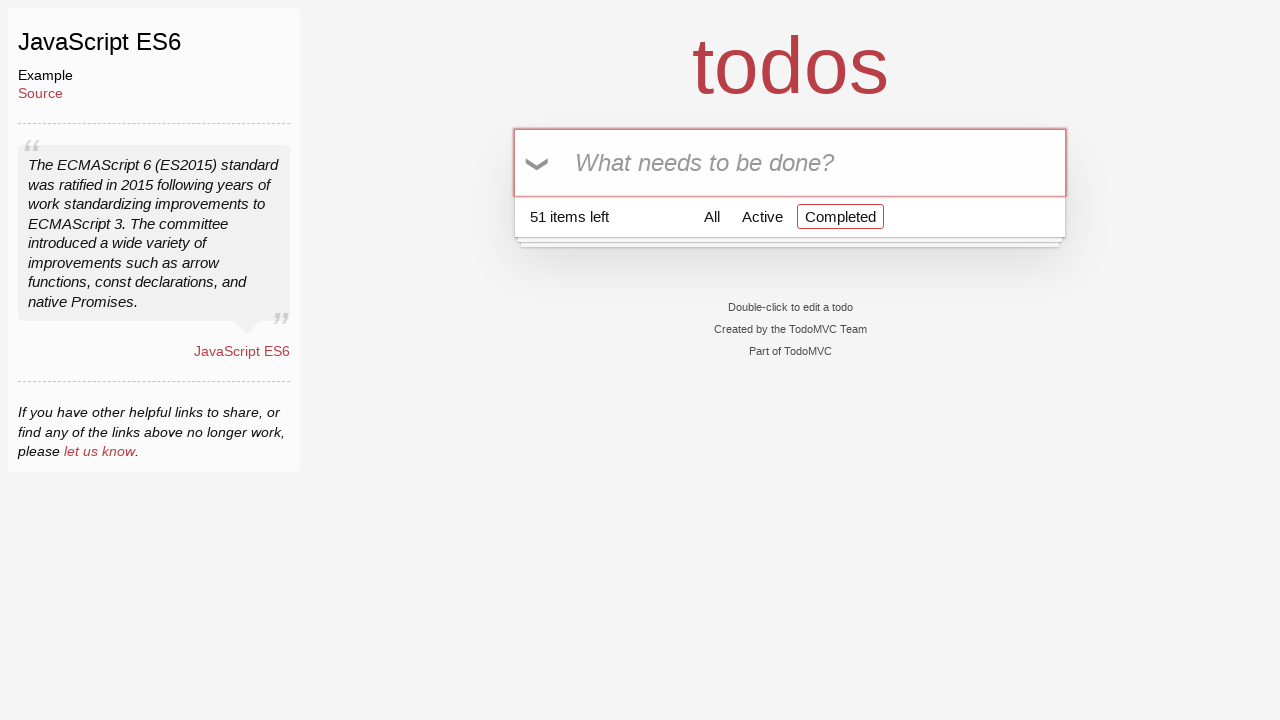

Filled todo input with 'Buy Milk' on input[placeholder='What needs to be done?']
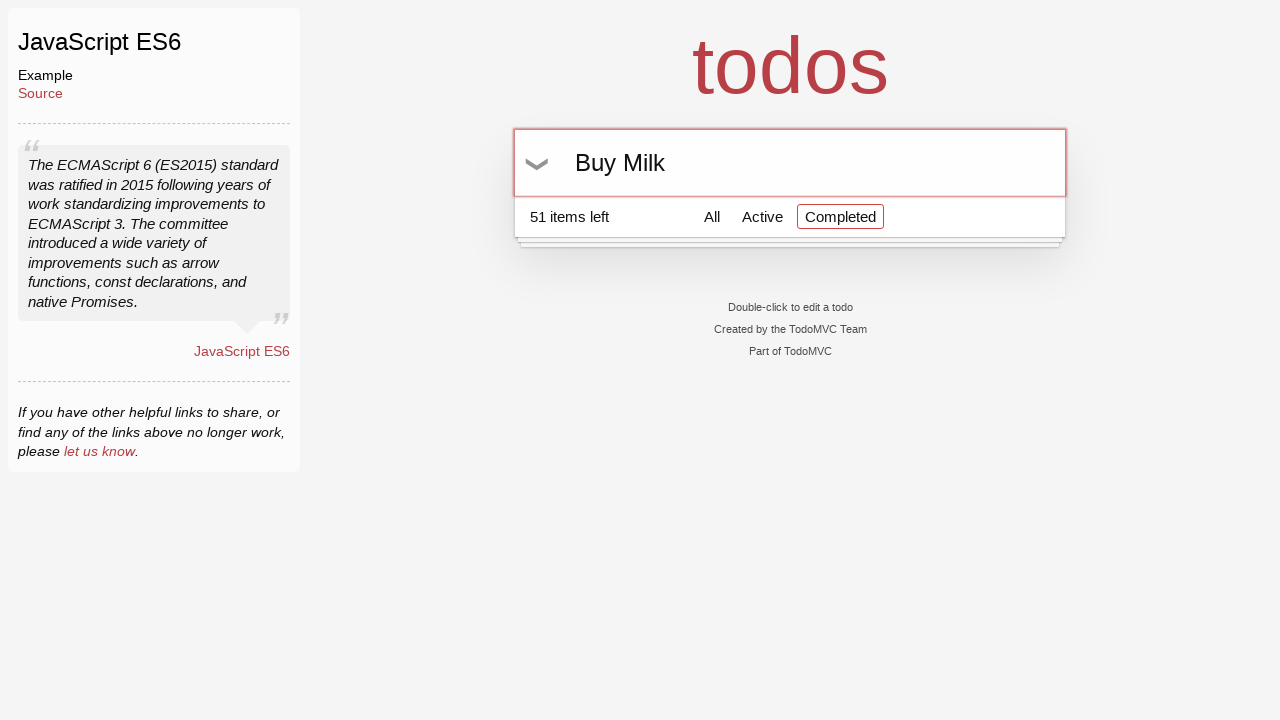

Pressed Enter to add 'Buy Milk' todo on input[placeholder='What needs to be done?']
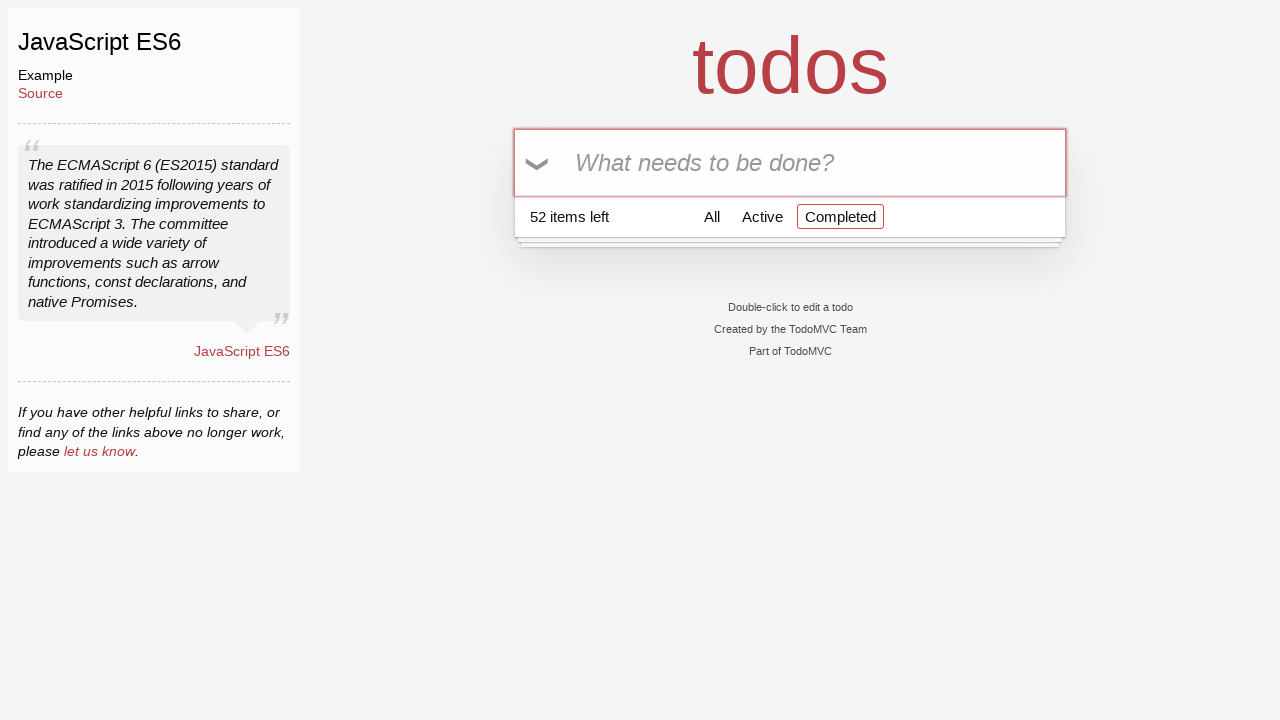

Filled todo input with 'Buy Bread' on input[placeholder='What needs to be done?']
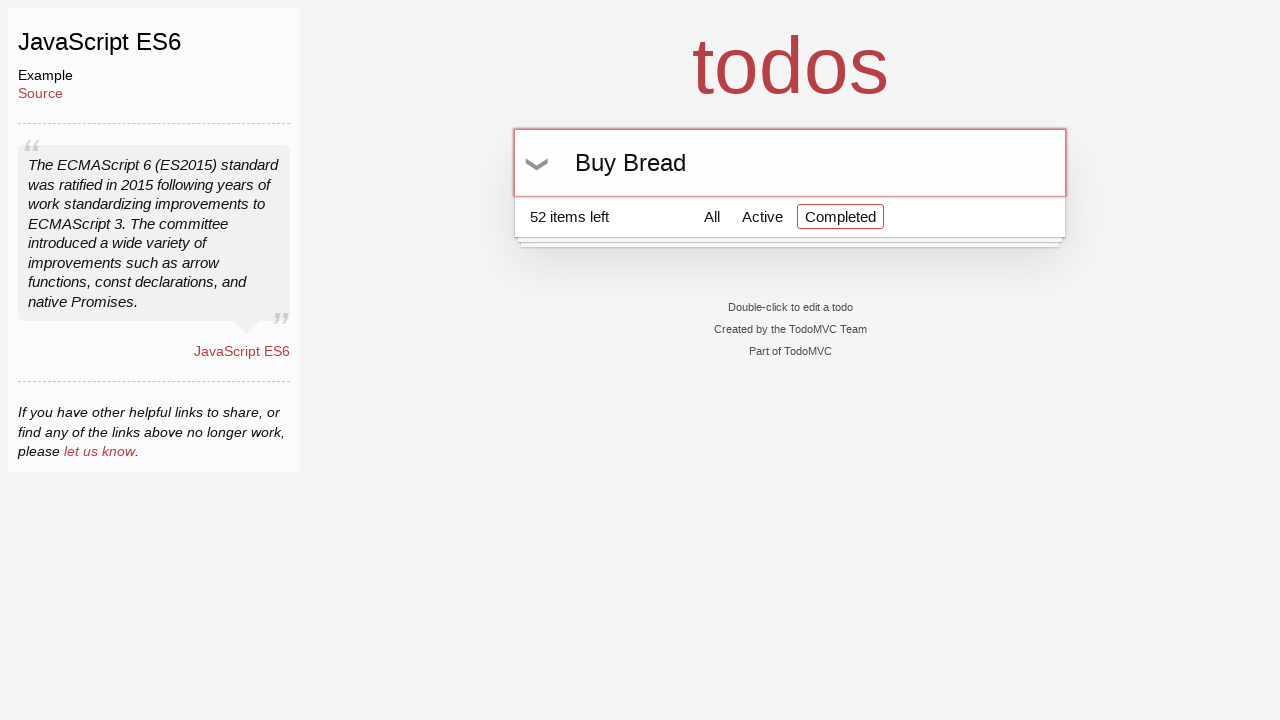

Pressed Enter to add 'Buy Bread' todo on input[placeholder='What needs to be done?']
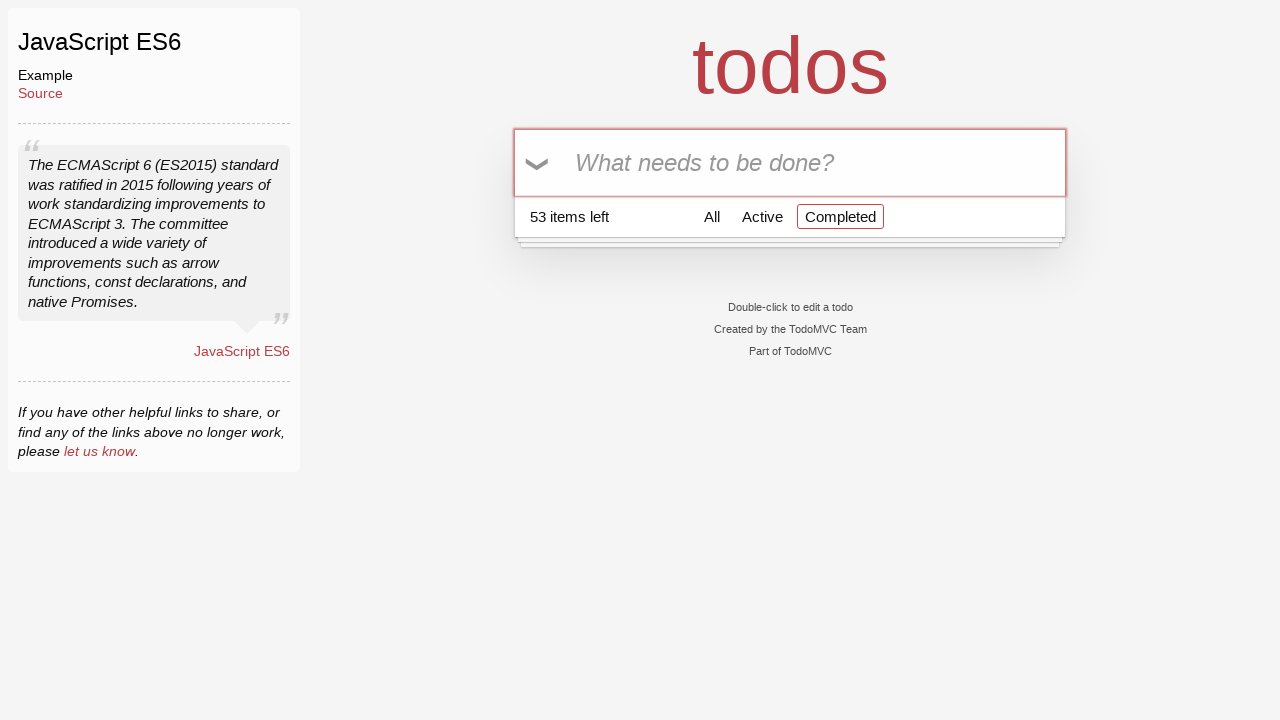

Filled todo input with 'Buy Milk' on input[placeholder='What needs to be done?']
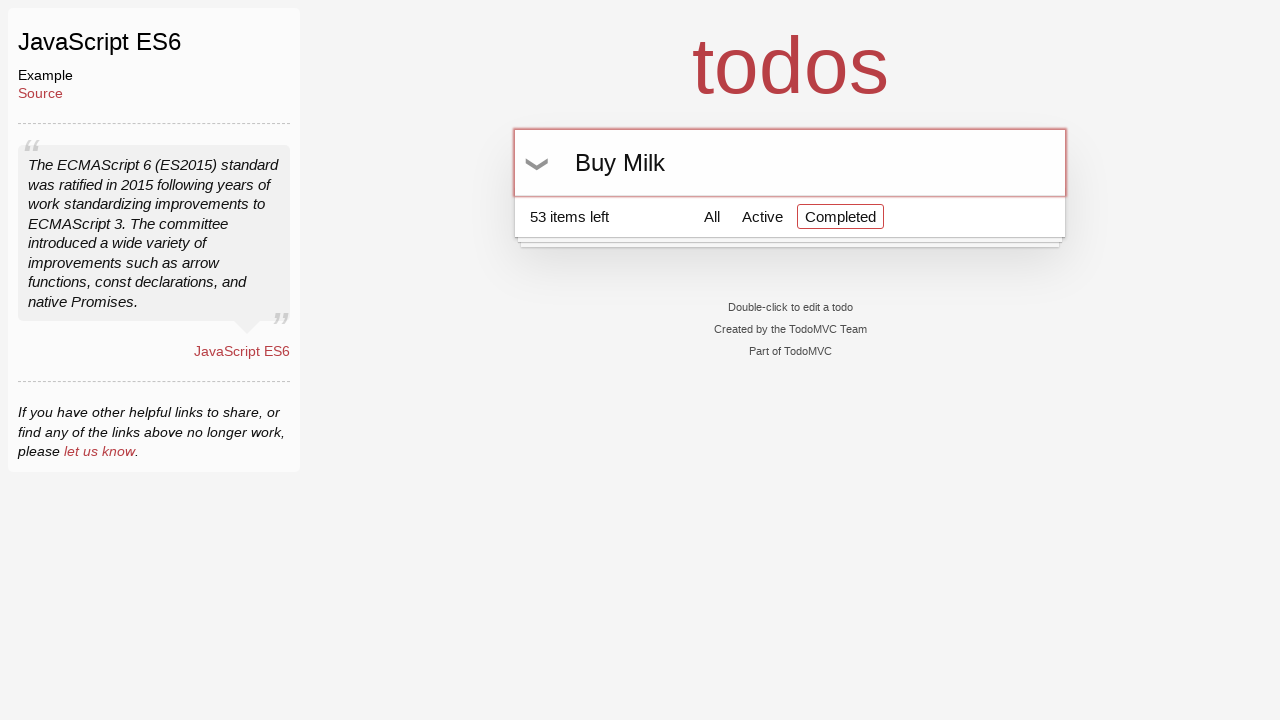

Pressed Enter to add 'Buy Milk' todo on input[placeholder='What needs to be done?']
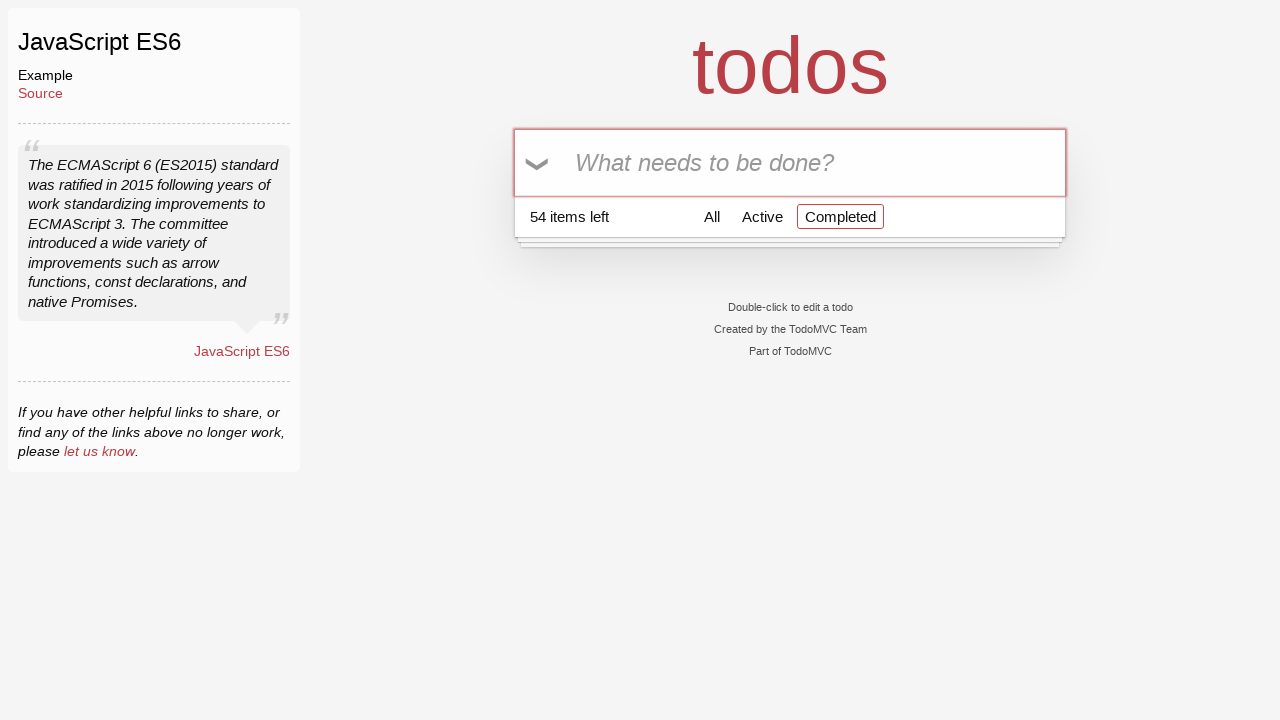

Filled todo input with 'Buy Bread' on input[placeholder='What needs to be done?']
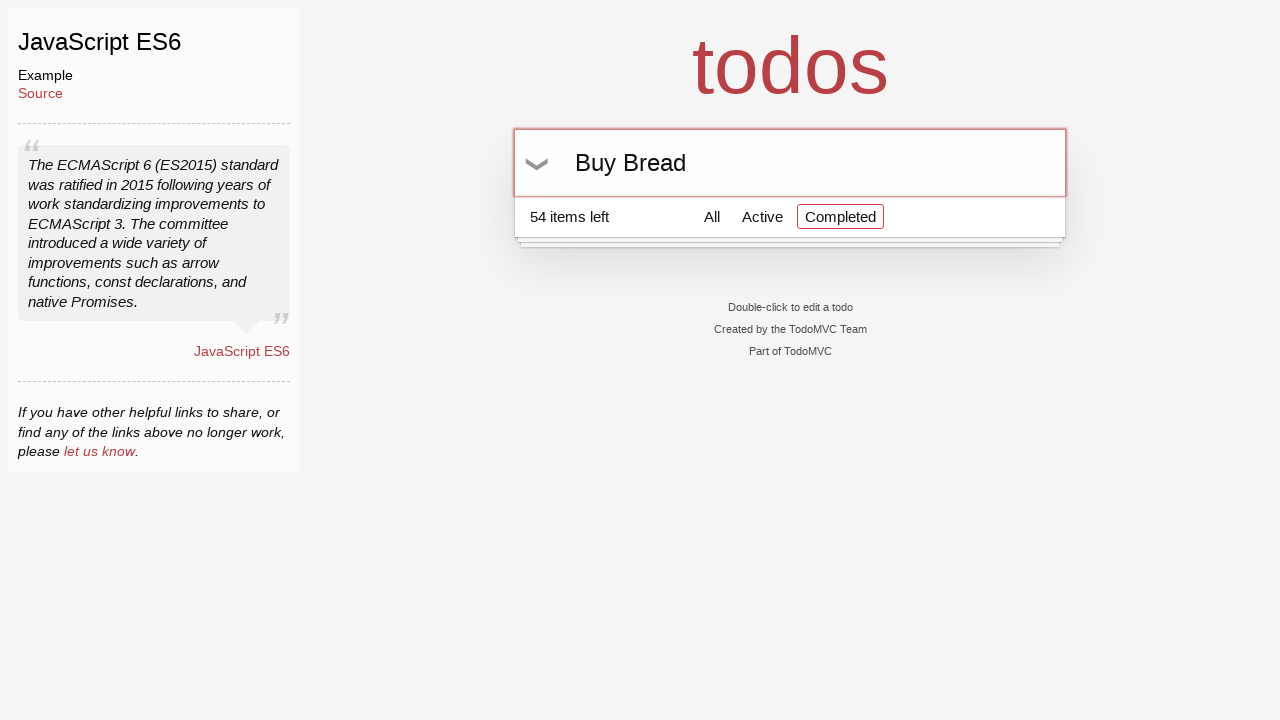

Pressed Enter to add 'Buy Bread' todo on input[placeholder='What needs to be done?']
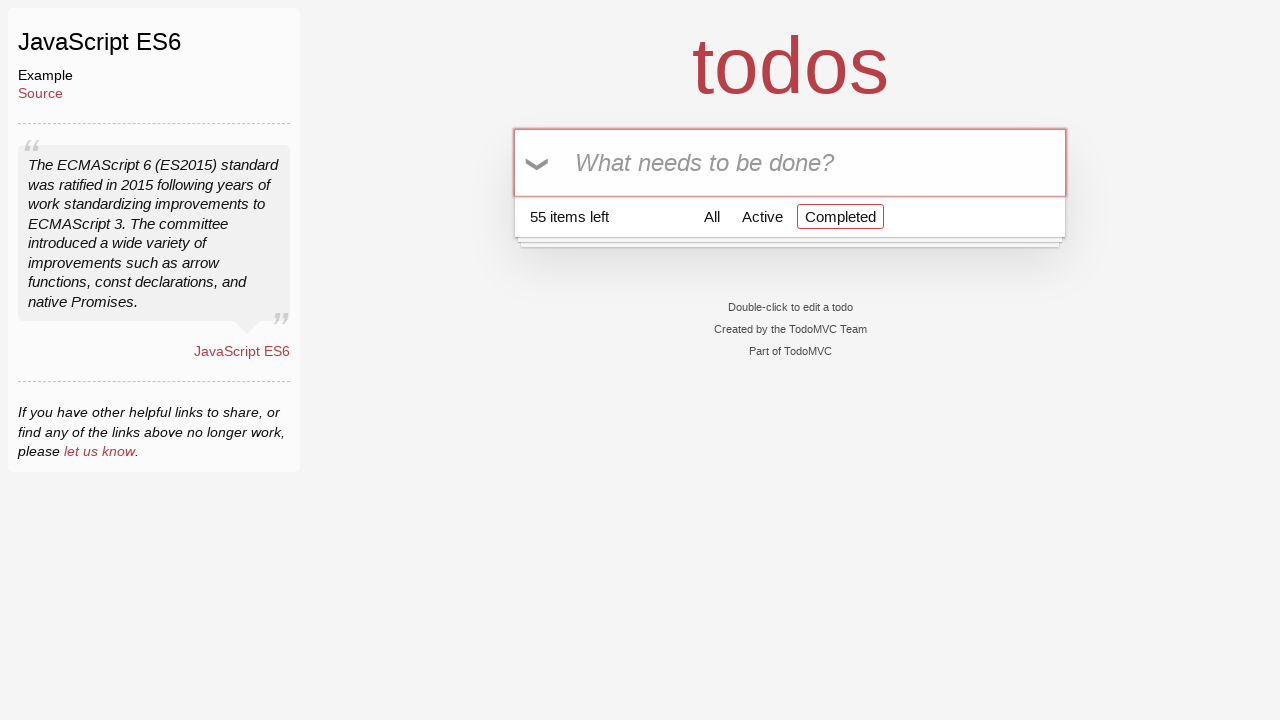

Filled todo input with 'Buy Milk' on input[placeholder='What needs to be done?']
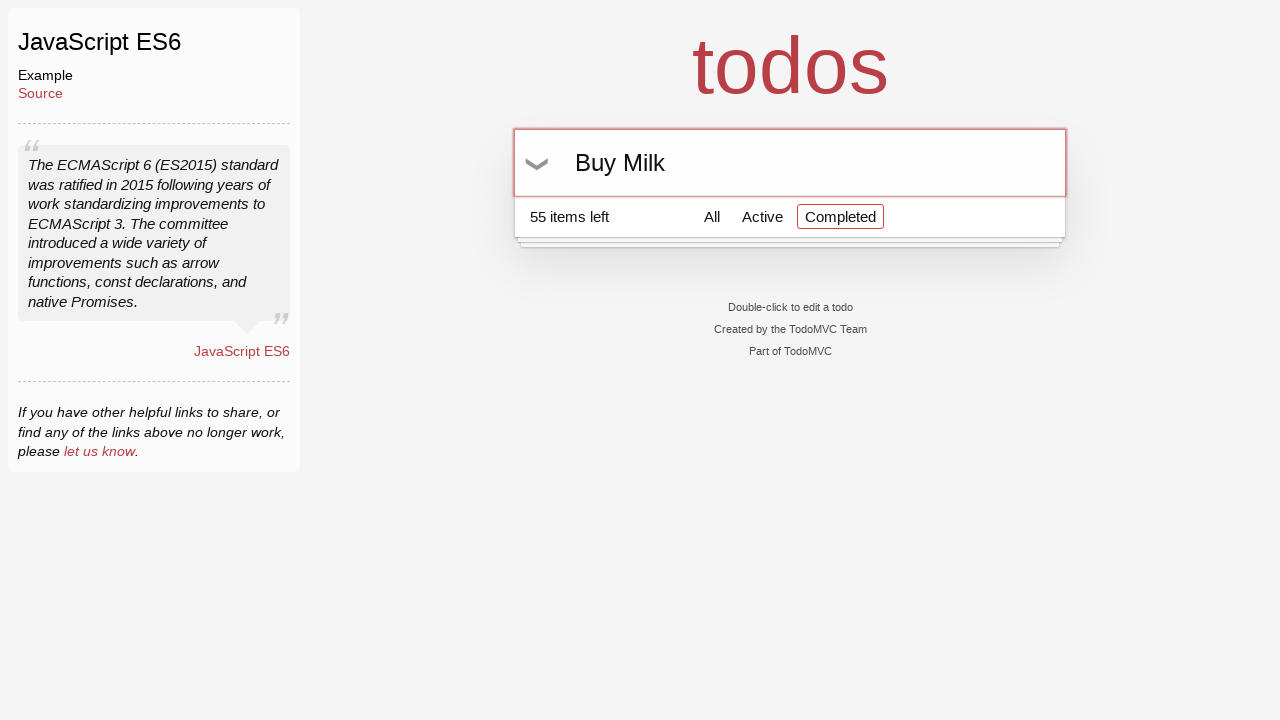

Pressed Enter to add 'Buy Milk' todo on input[placeholder='What needs to be done?']
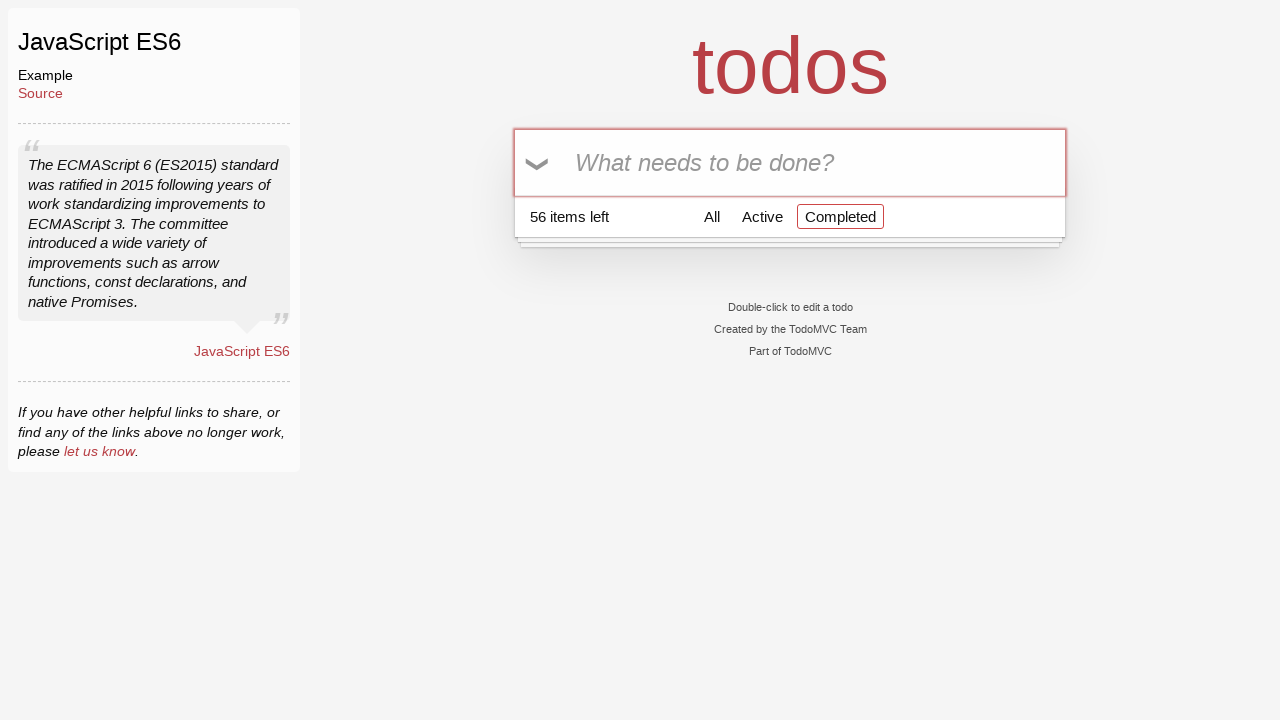

Filled todo input with 'Buy Bread' on input[placeholder='What needs to be done?']
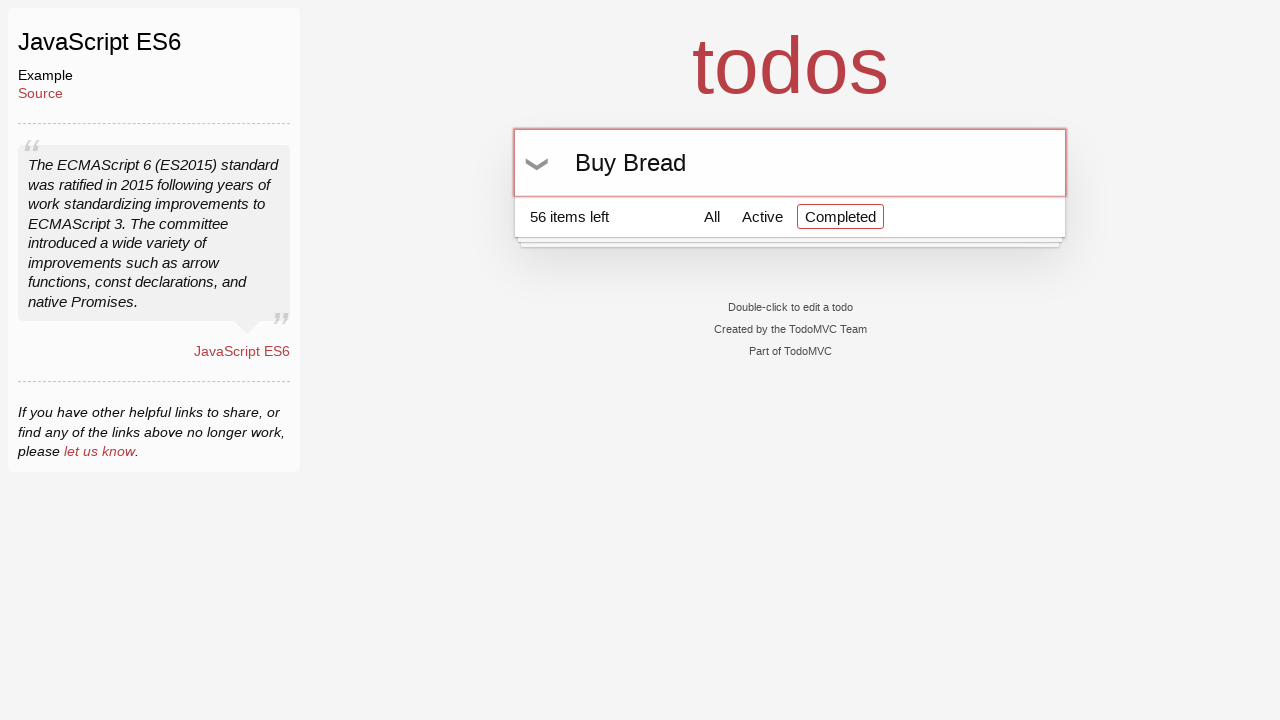

Pressed Enter to add 'Buy Bread' todo on input[placeholder='What needs to be done?']
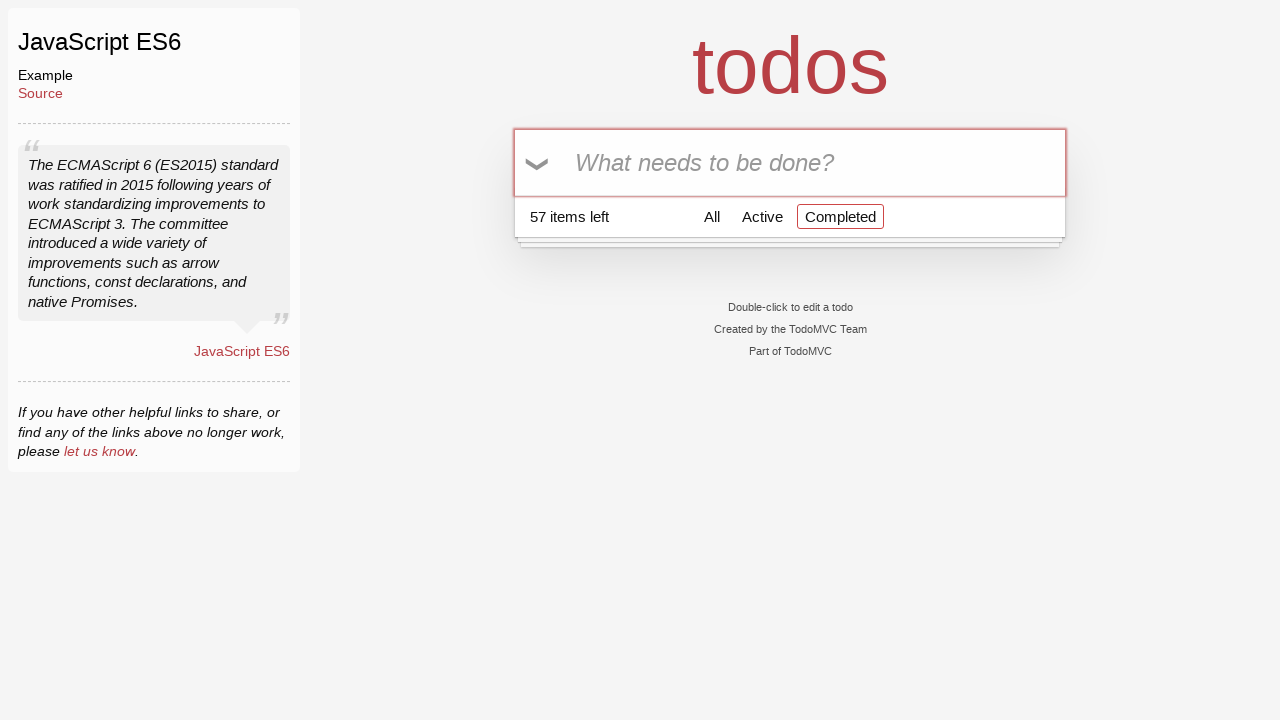

Filled todo input with 'Buy Milk' on input[placeholder='What needs to be done?']
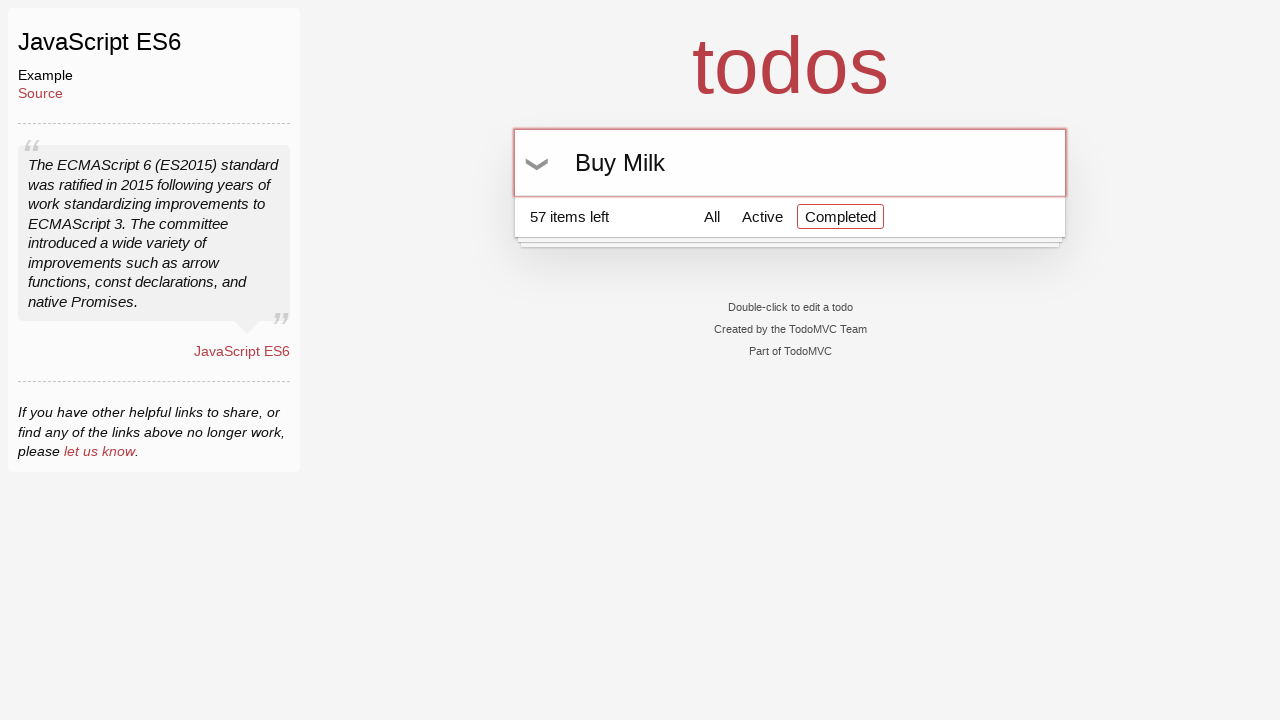

Pressed Enter to add 'Buy Milk' todo on input[placeholder='What needs to be done?']
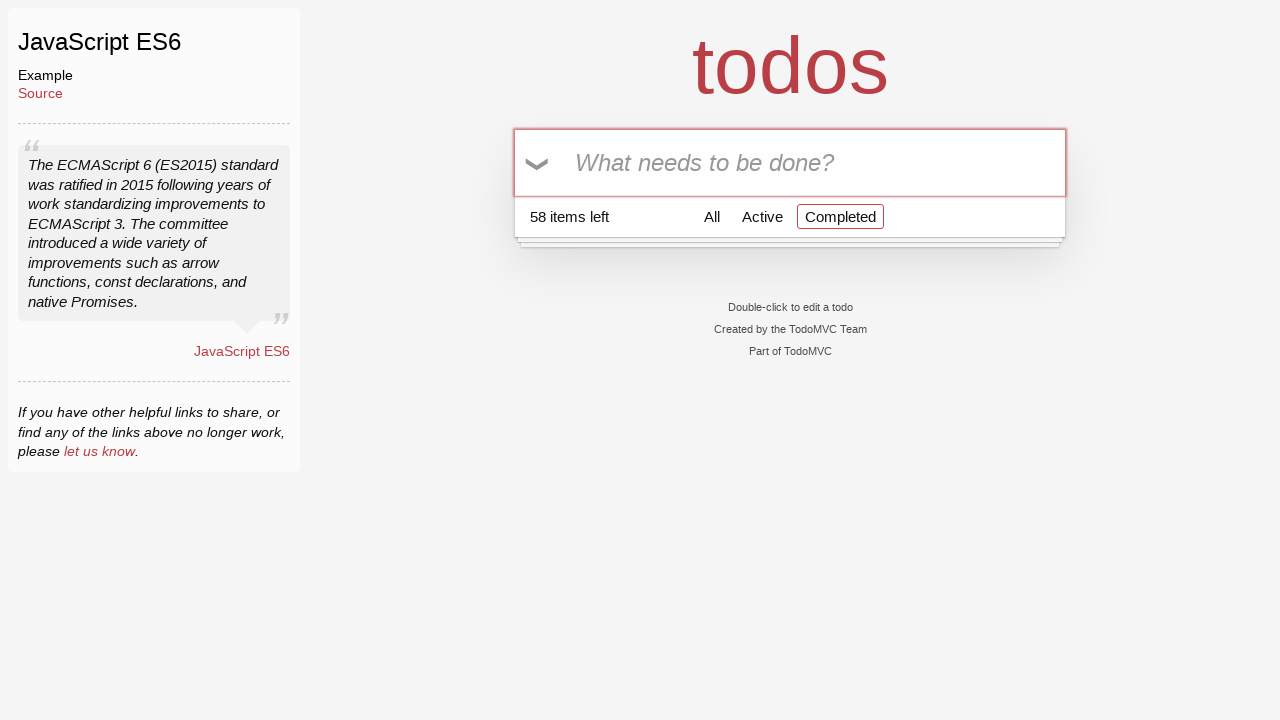

Filled todo input with 'Buy Bread' on input[placeholder='What needs to be done?']
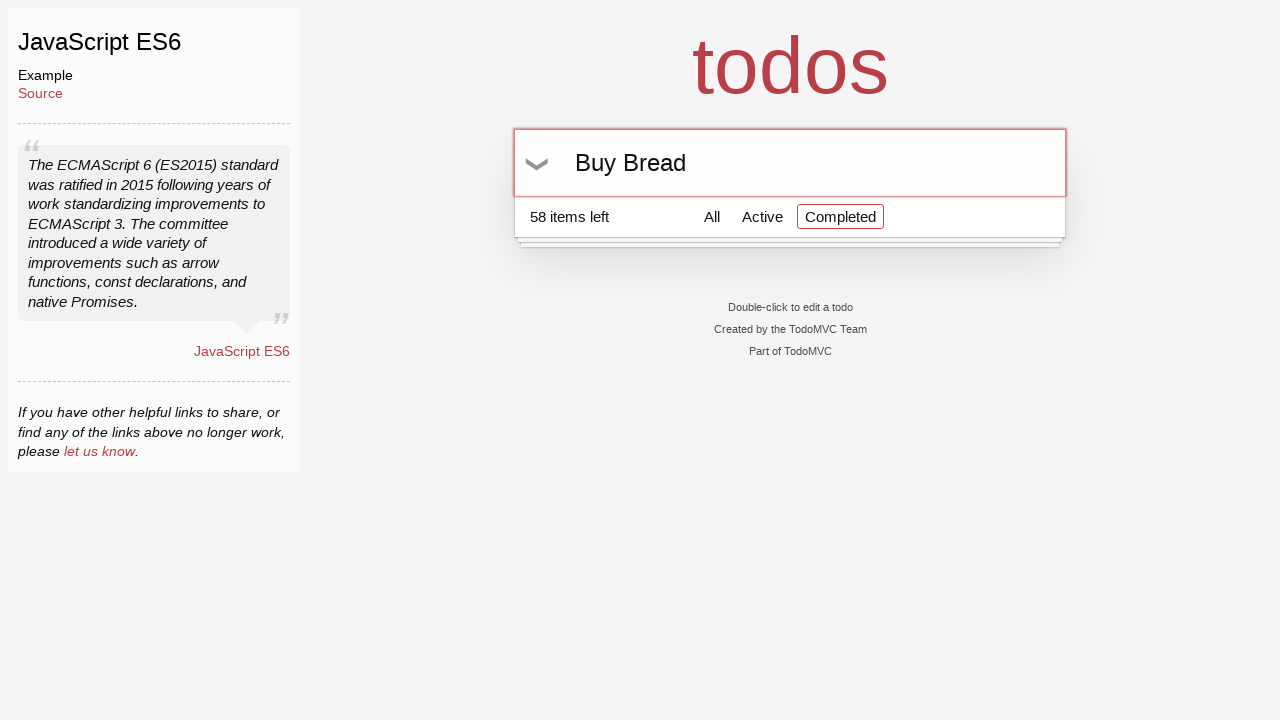

Pressed Enter to add 'Buy Bread' todo on input[placeholder='What needs to be done?']
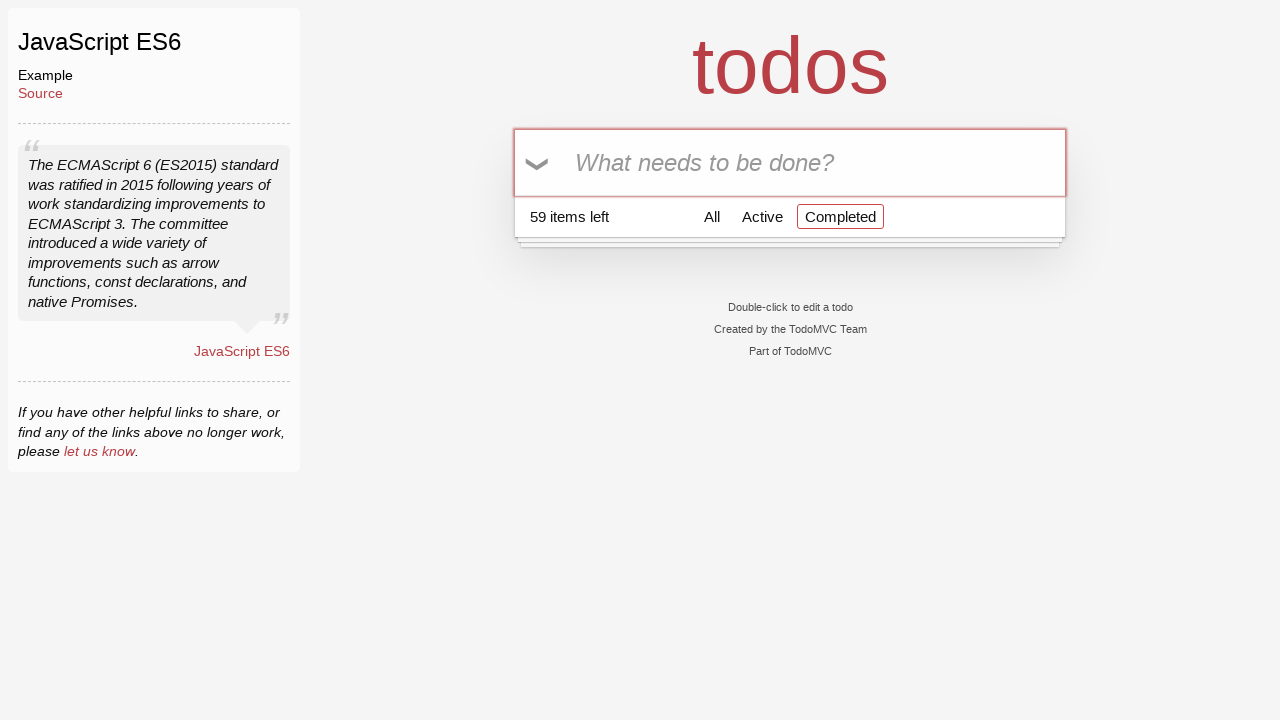

Filled todo input with 'Buy Milk' on input[placeholder='What needs to be done?']
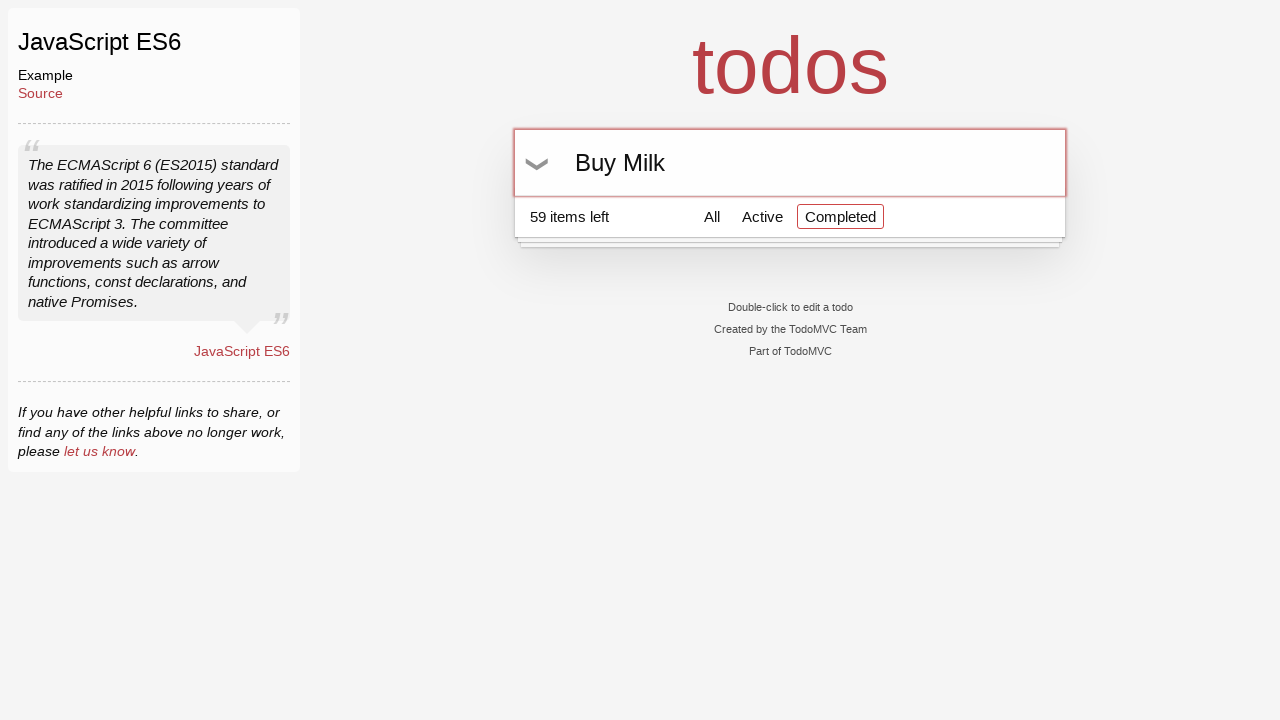

Pressed Enter to add 'Buy Milk' todo on input[placeholder='What needs to be done?']
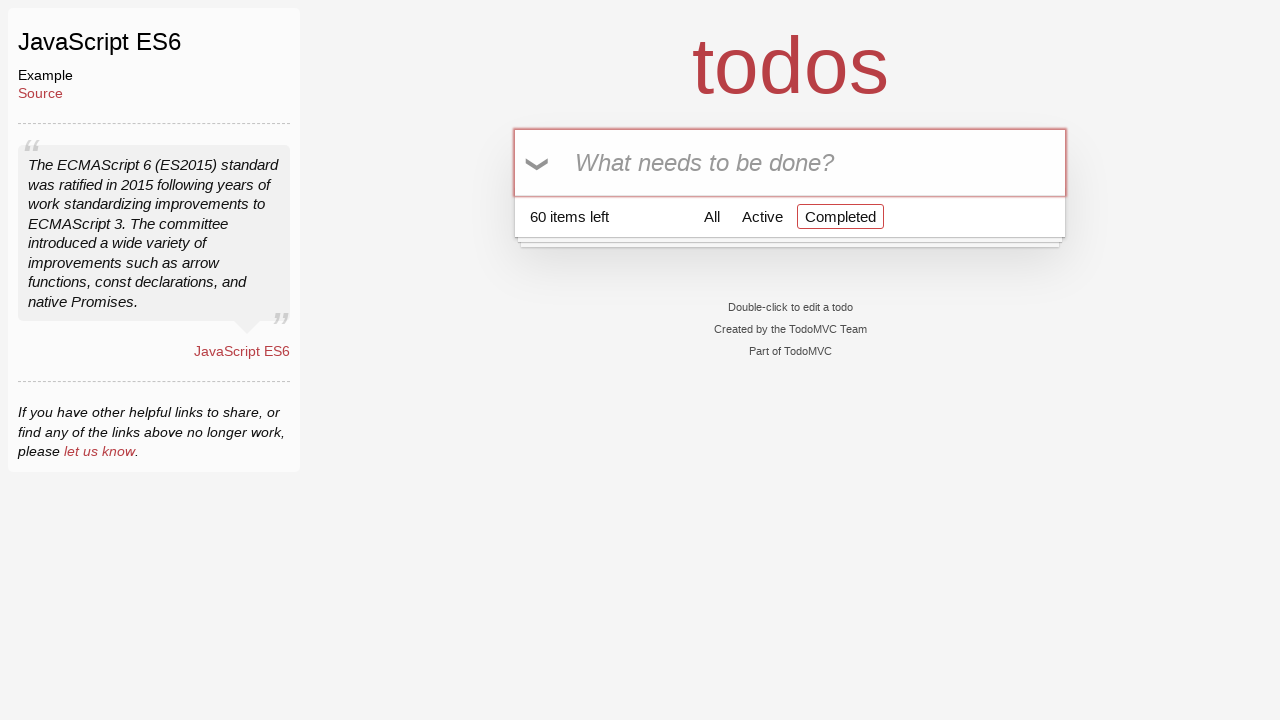

Filled todo input with 'Buy Bread' on input[placeholder='What needs to be done?']
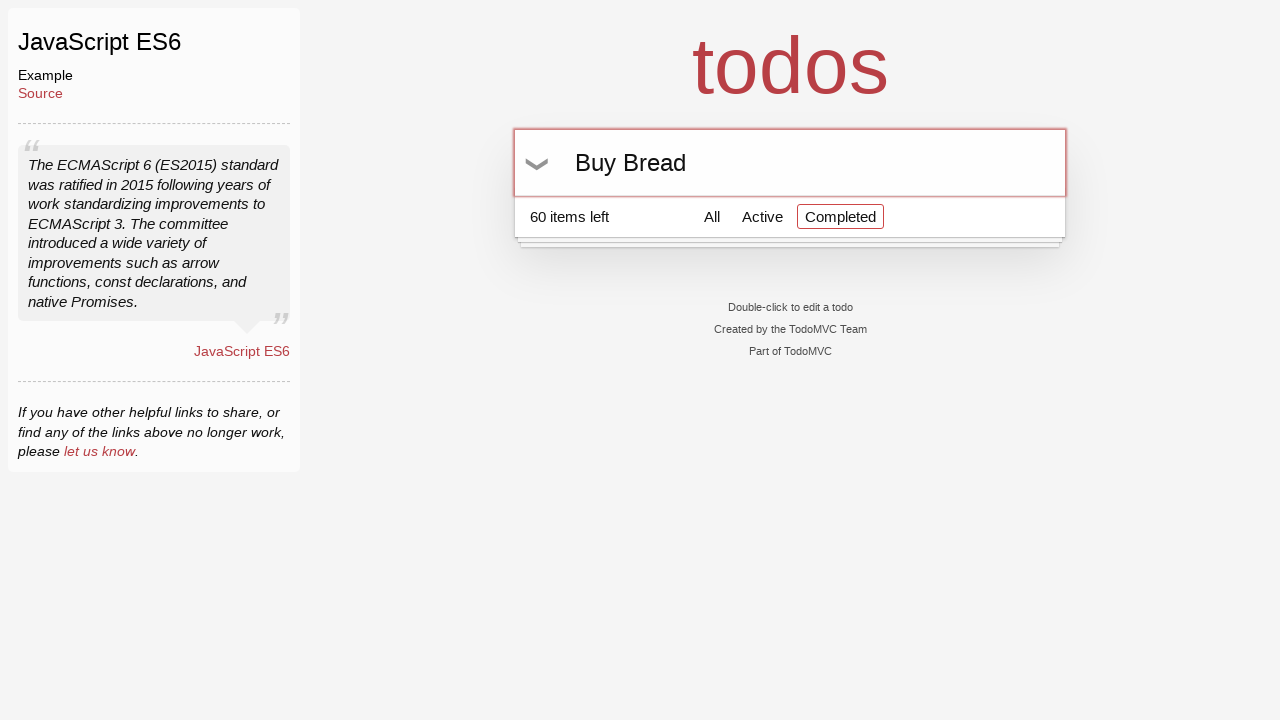

Pressed Enter to add 'Buy Bread' todo on input[placeholder='What needs to be done?']
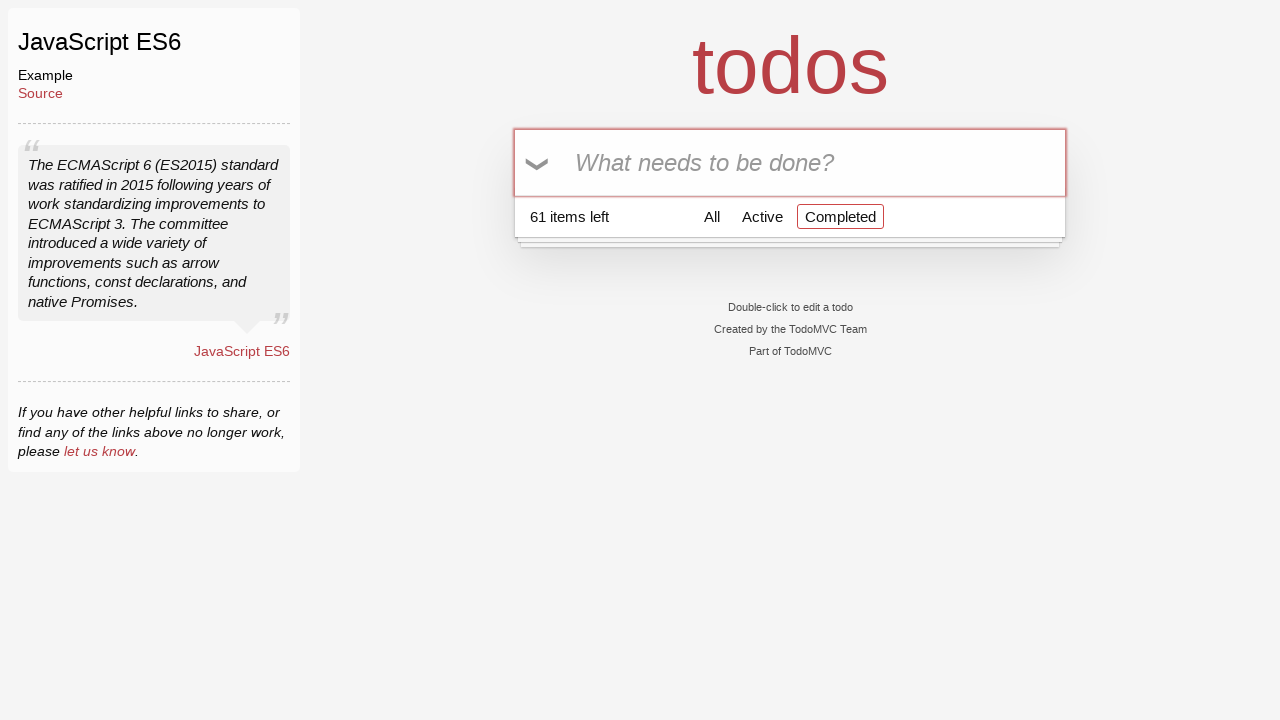

Filled todo input with 'Buy Milk' on input[placeholder='What needs to be done?']
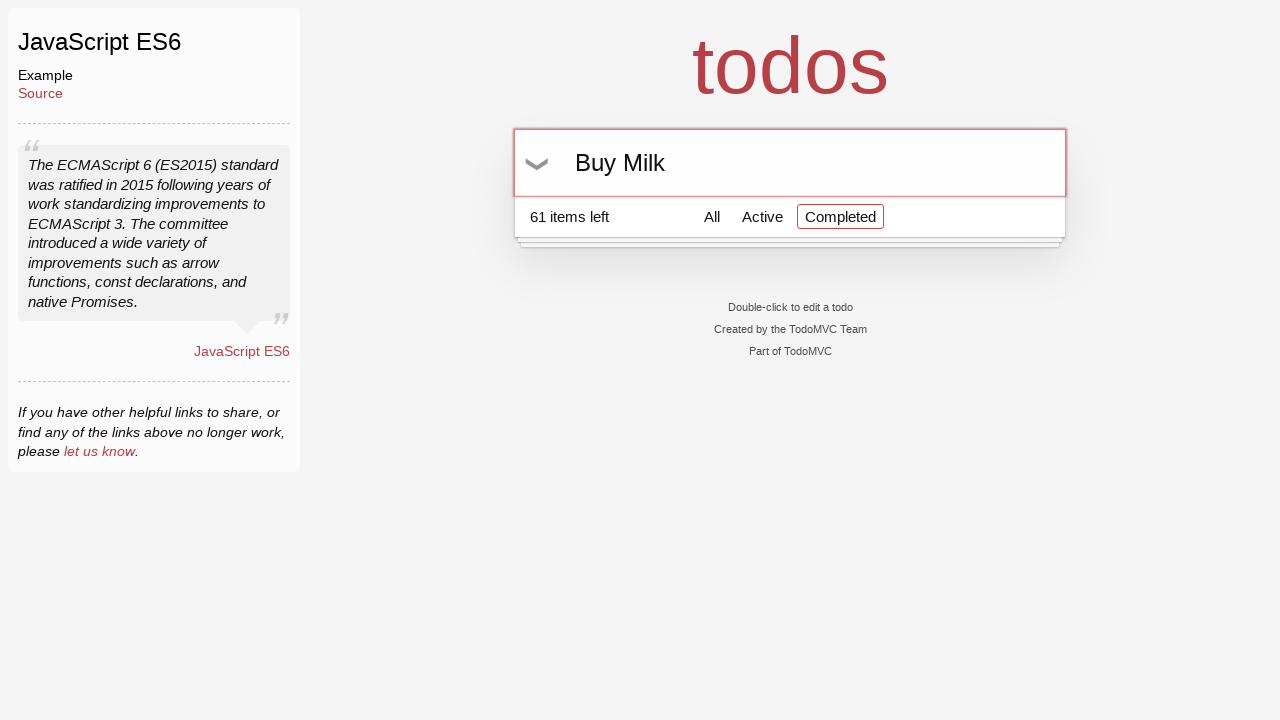

Pressed Enter to add 'Buy Milk' todo on input[placeholder='What needs to be done?']
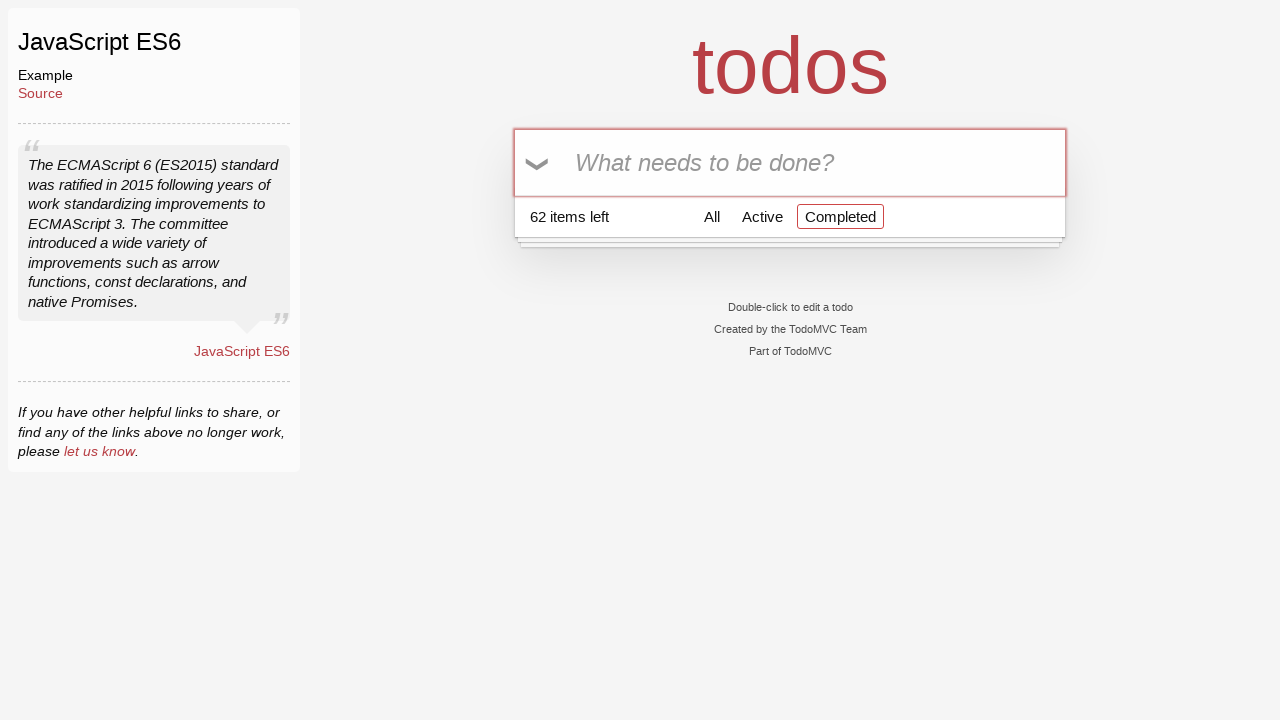

Filled todo input with 'Buy Bread' on input[placeholder='What needs to be done?']
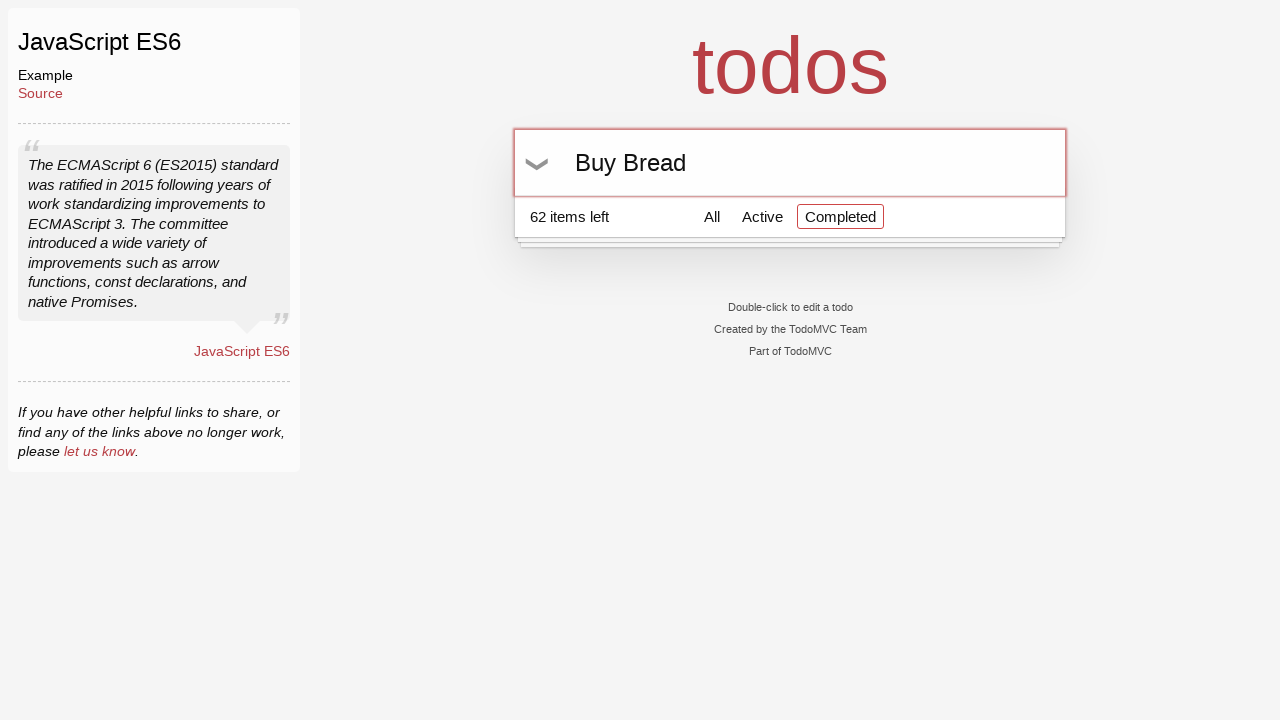

Pressed Enter to add 'Buy Bread' todo on input[placeholder='What needs to be done?']
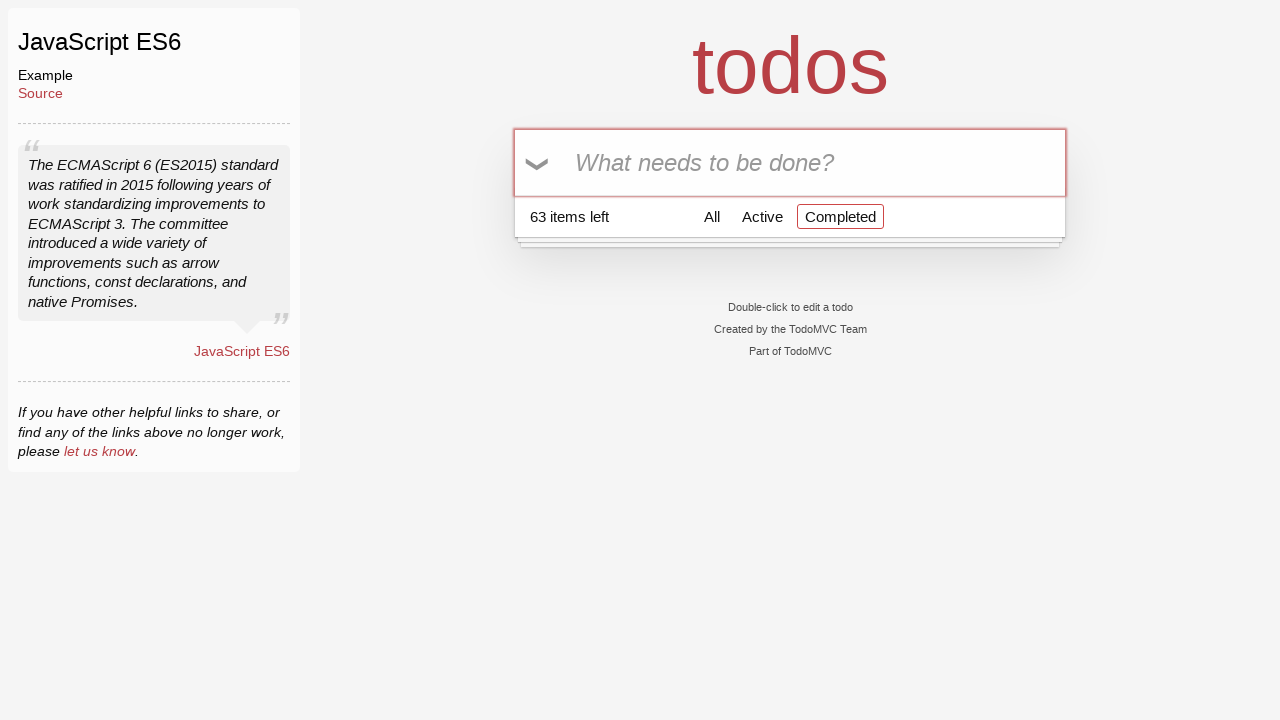

Filled todo input with 'Buy Milk' on input[placeholder='What needs to be done?']
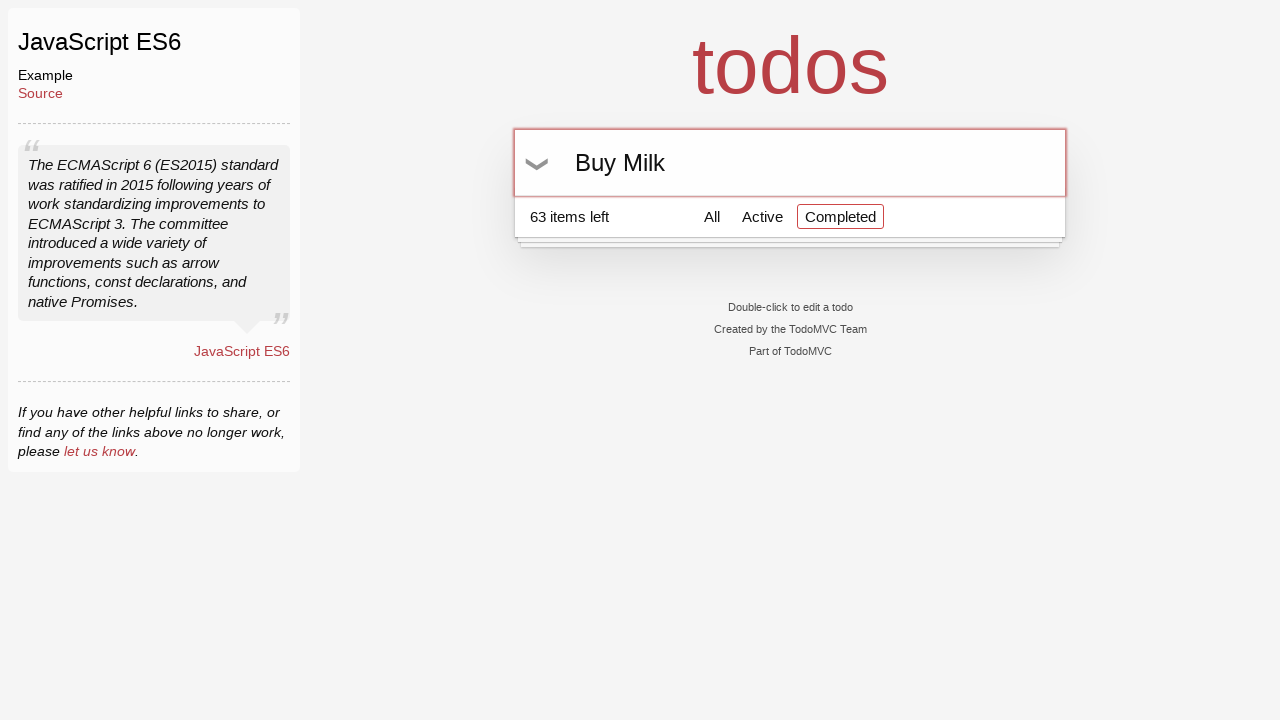

Pressed Enter to add 'Buy Milk' todo on input[placeholder='What needs to be done?']
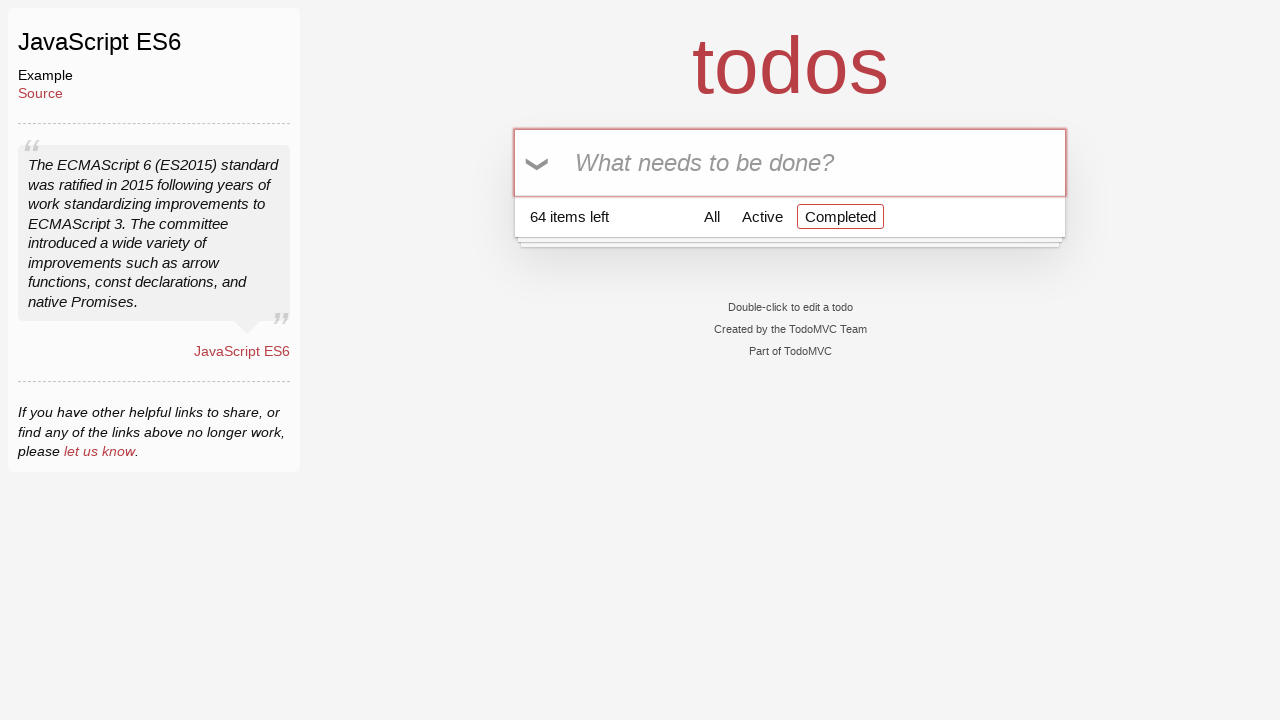

Filled todo input with 'Buy Bread' on input[placeholder='What needs to be done?']
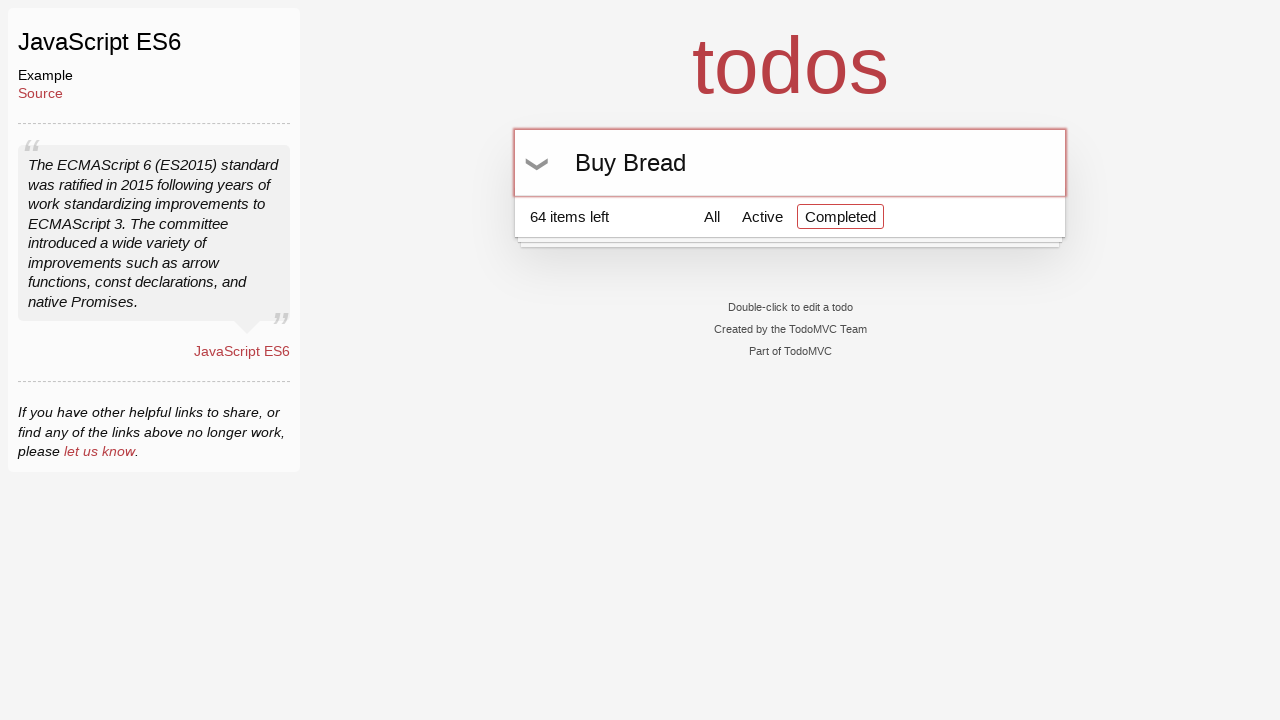

Pressed Enter to add 'Buy Bread' todo on input[placeholder='What needs to be done?']
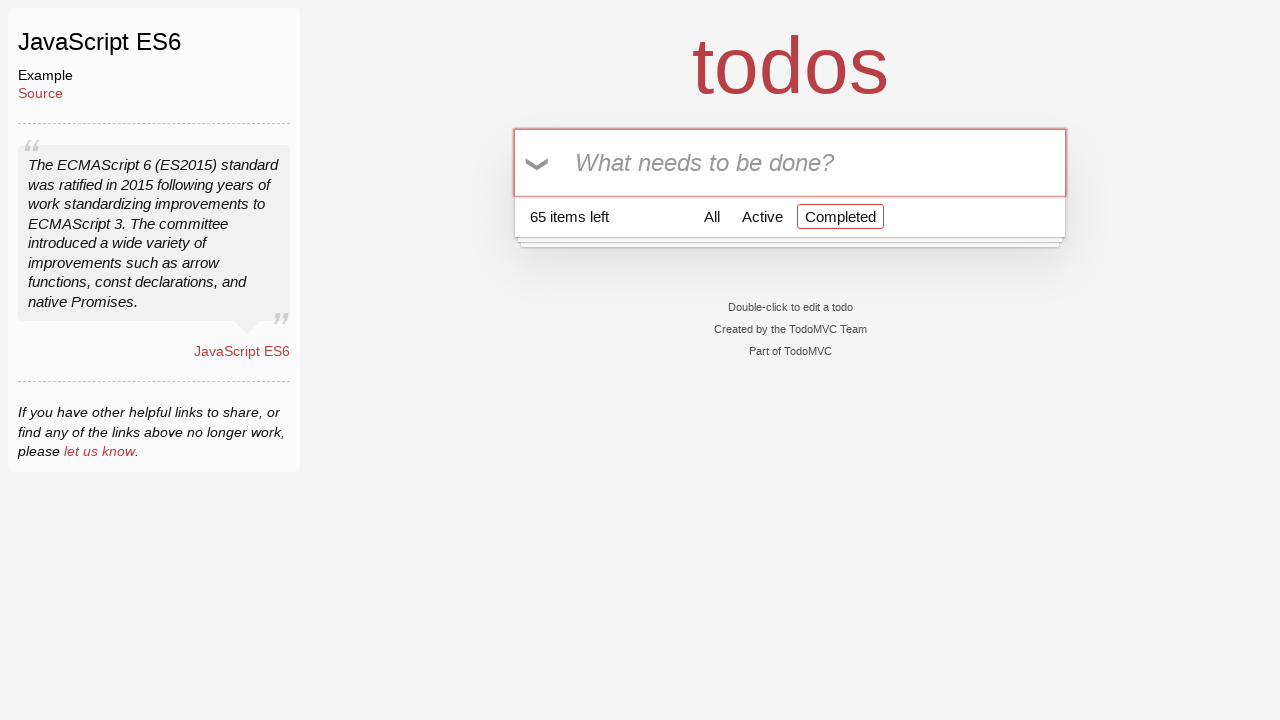

Filled todo input with 'Buy Milk' on input[placeholder='What needs to be done?']
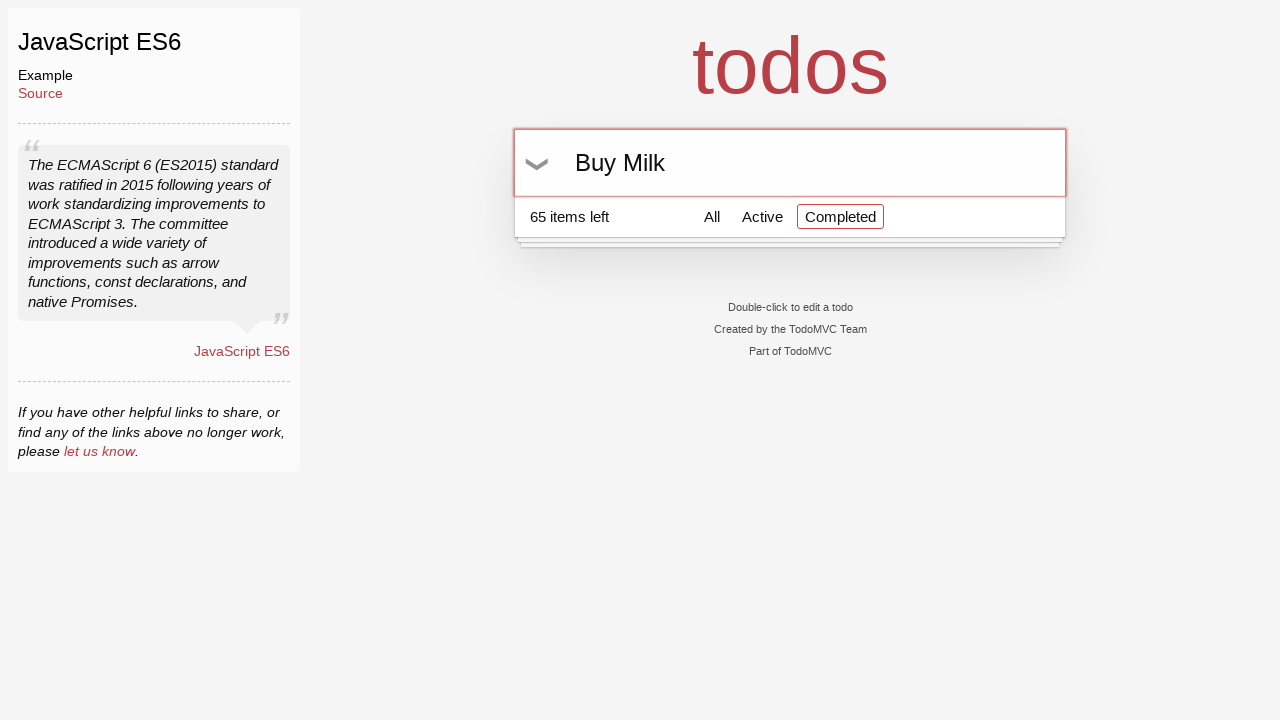

Pressed Enter to add 'Buy Milk' todo on input[placeholder='What needs to be done?']
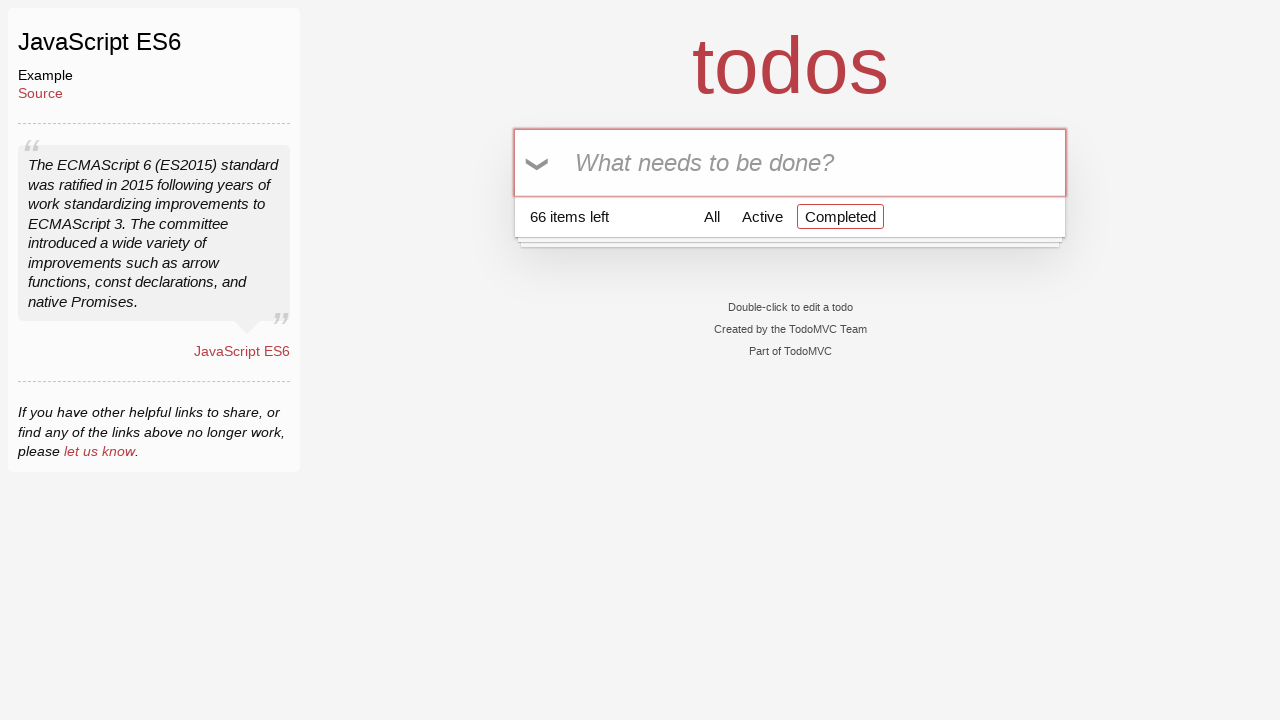

Filled todo input with 'Buy Bread' on input[placeholder='What needs to be done?']
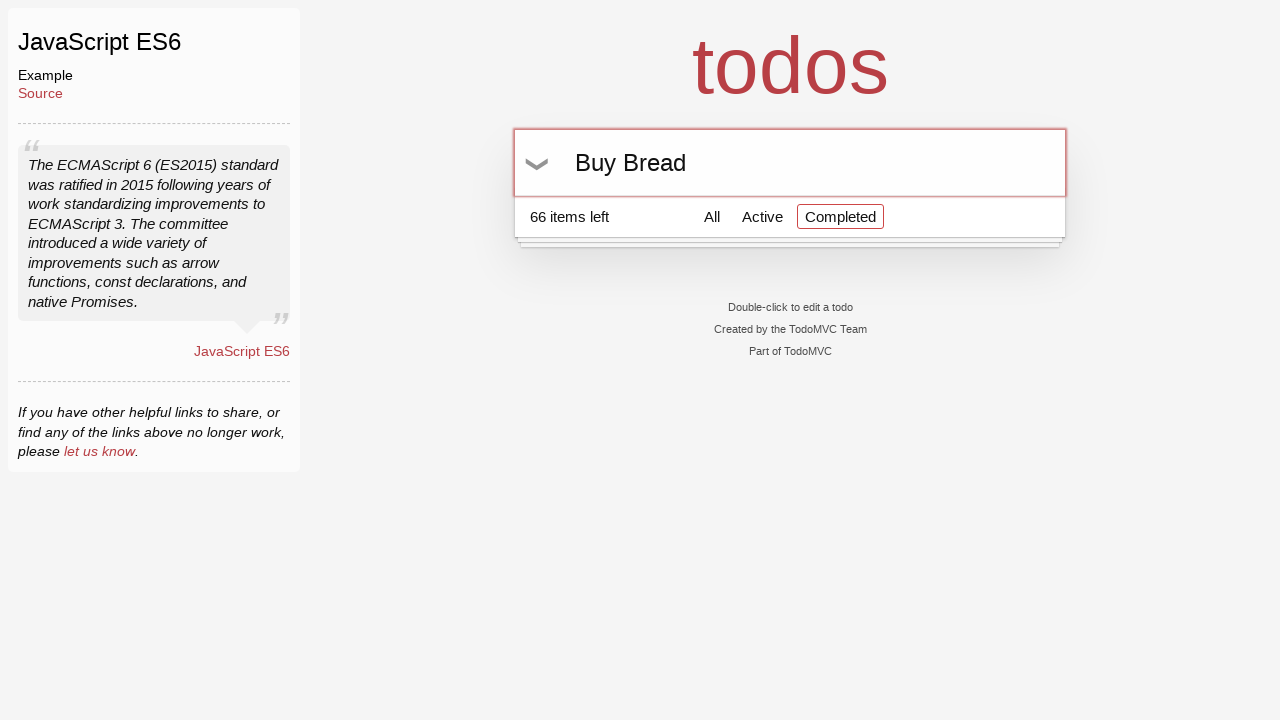

Pressed Enter to add 'Buy Bread' todo on input[placeholder='What needs to be done?']
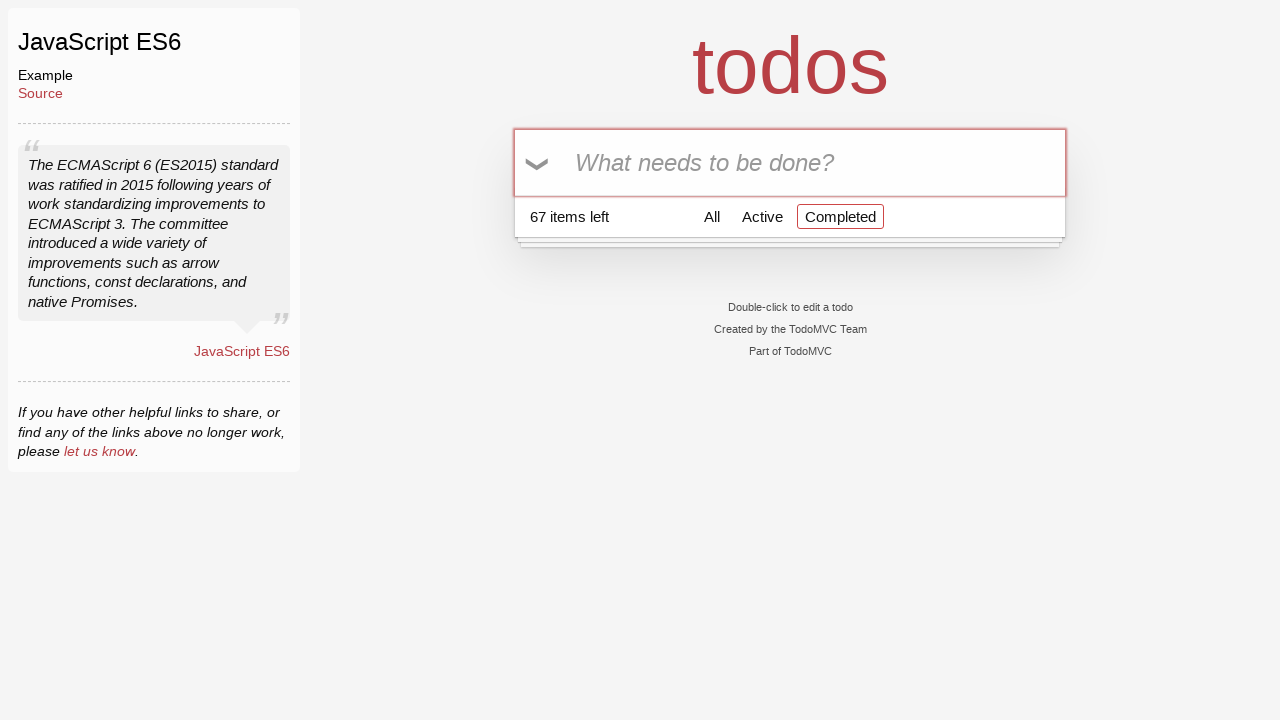

Filled todo input with 'Buy Milk' on input[placeholder='What needs to be done?']
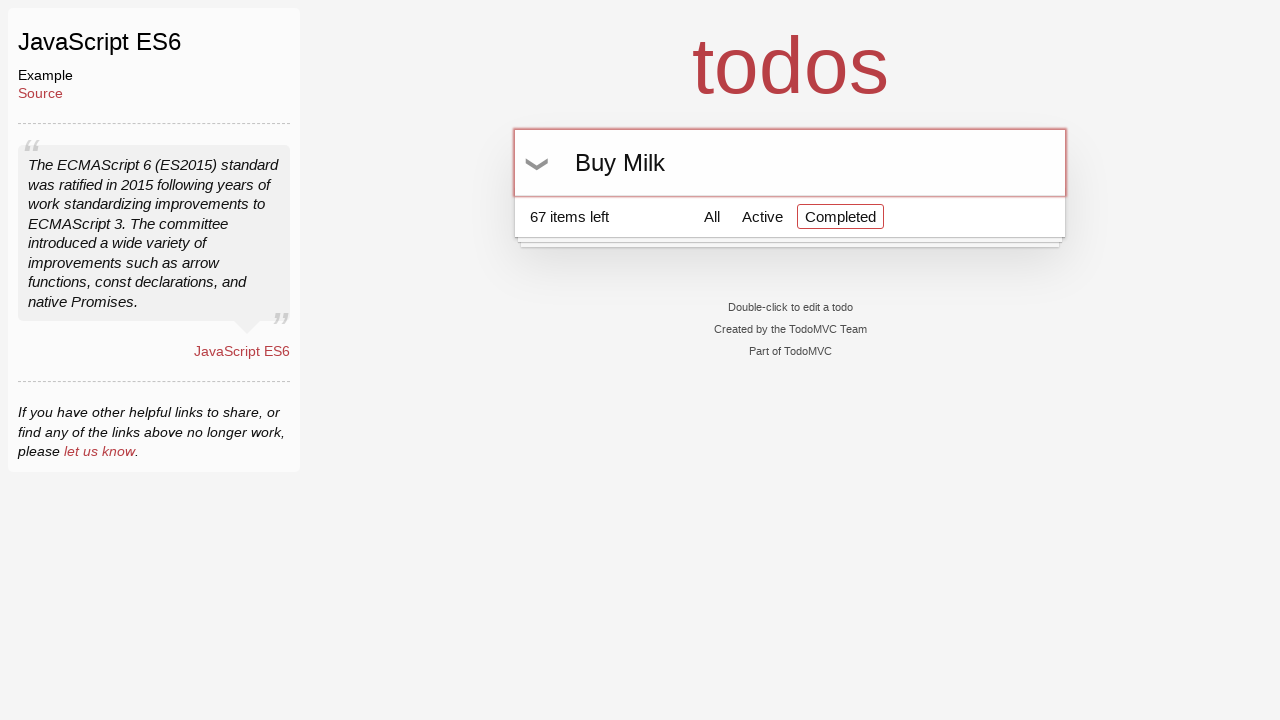

Pressed Enter to add 'Buy Milk' todo on input[placeholder='What needs to be done?']
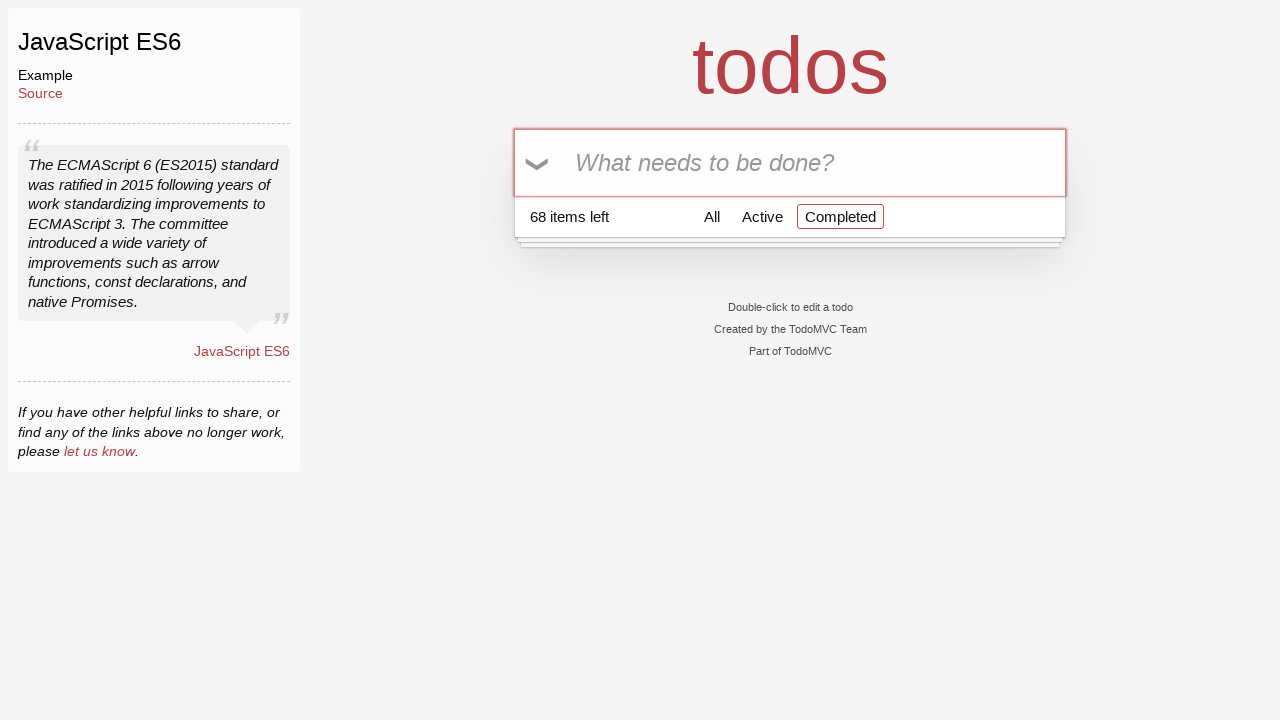

Filled todo input with 'Buy Bread' on input[placeholder='What needs to be done?']
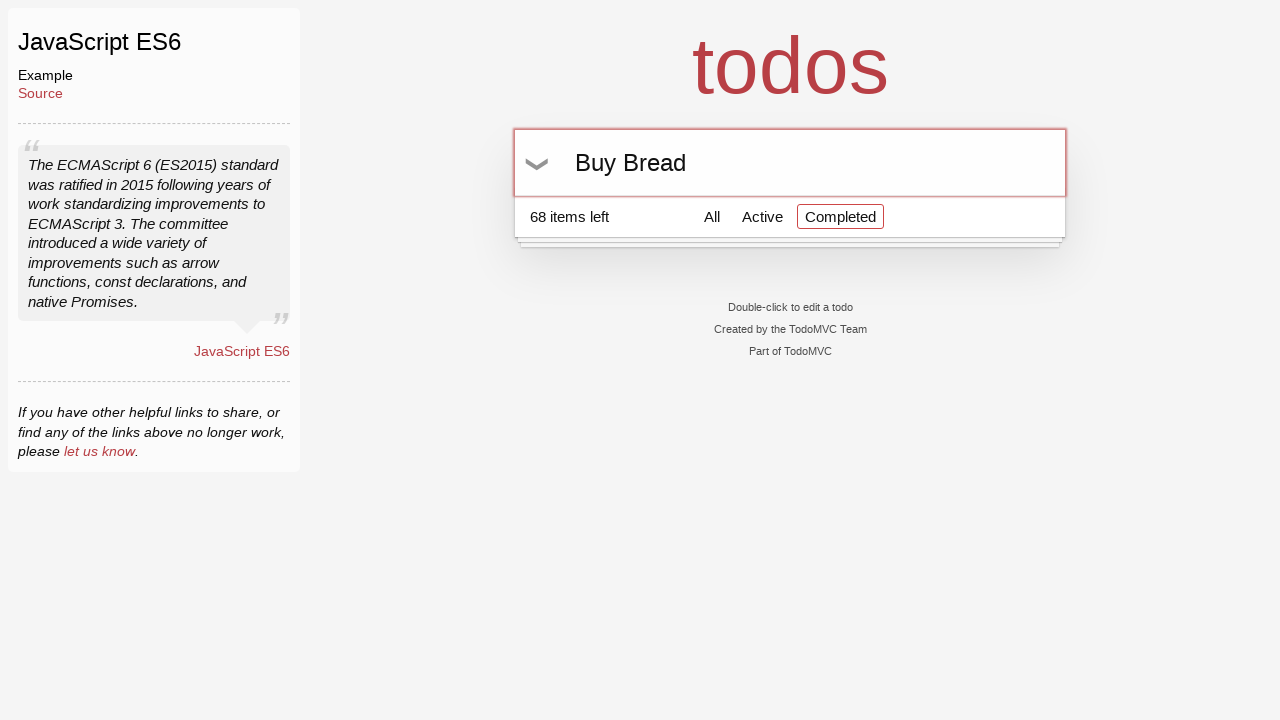

Pressed Enter to add 'Buy Bread' todo on input[placeholder='What needs to be done?']
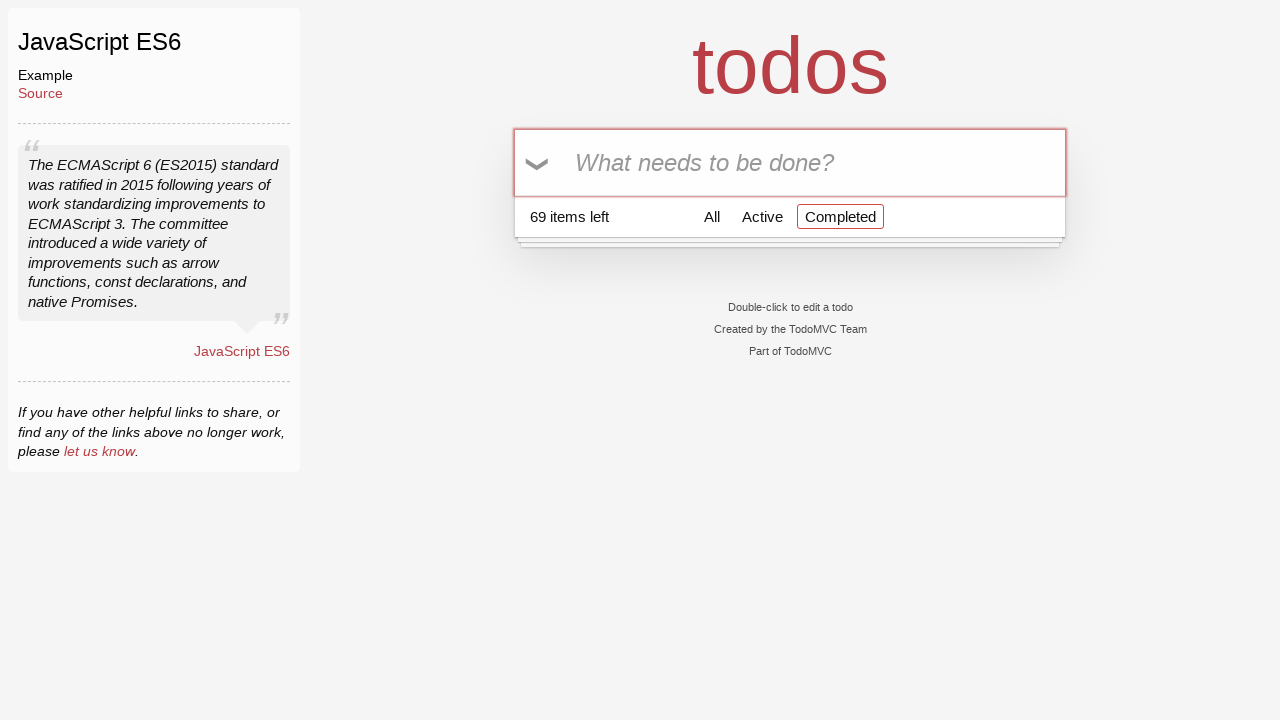

Filled todo input with 'Buy Milk' on input[placeholder='What needs to be done?']
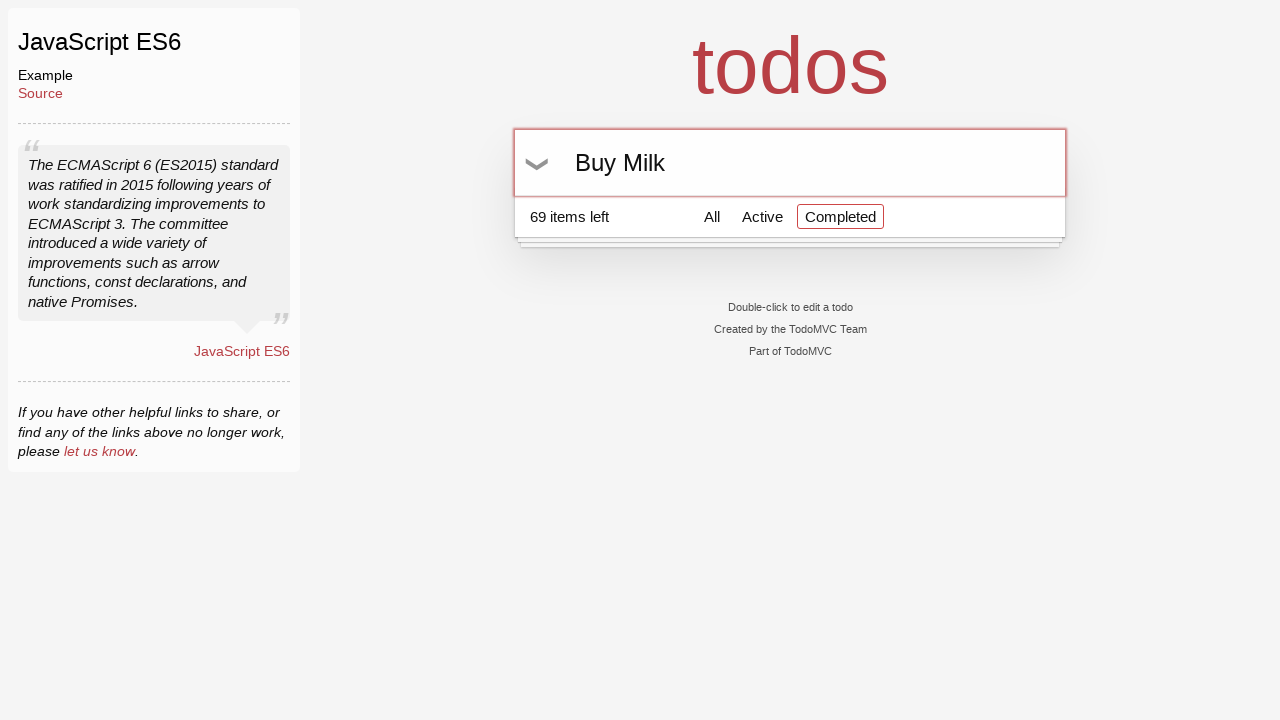

Pressed Enter to add 'Buy Milk' todo on input[placeholder='What needs to be done?']
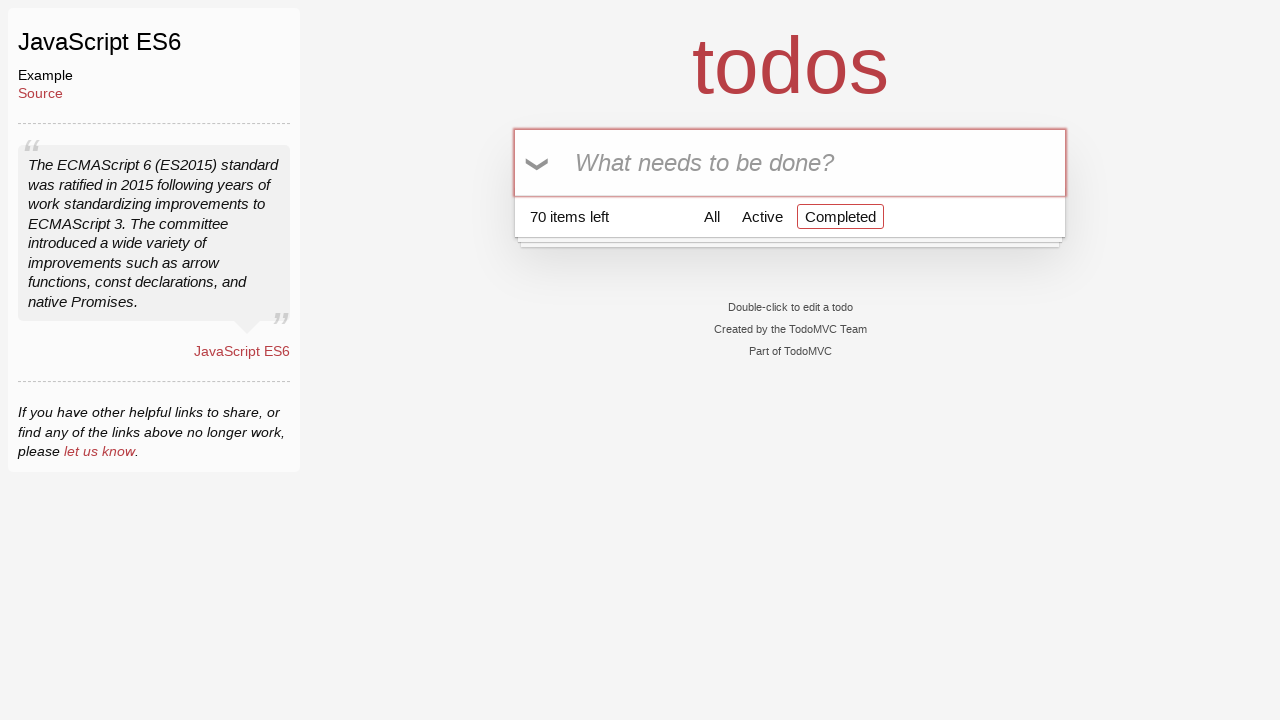

Filled todo input with 'Buy Bread' on input[placeholder='What needs to be done?']
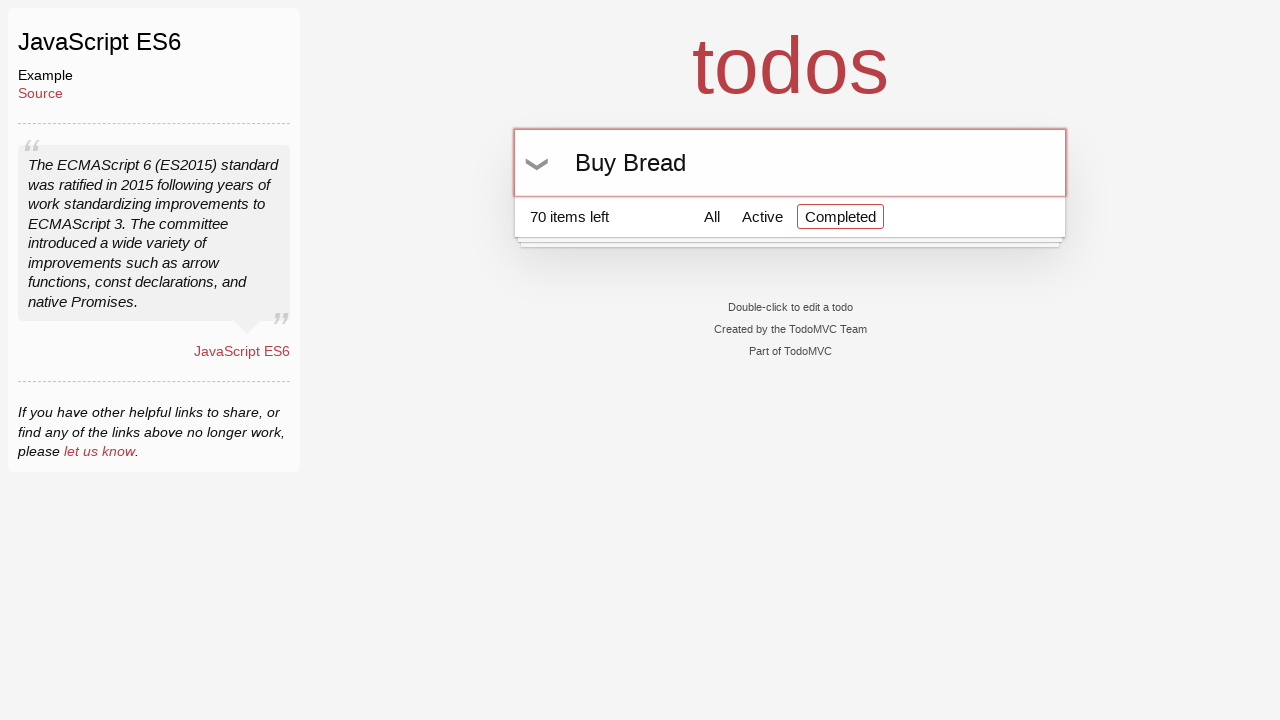

Pressed Enter to add 'Buy Bread' todo on input[placeholder='What needs to be done?']
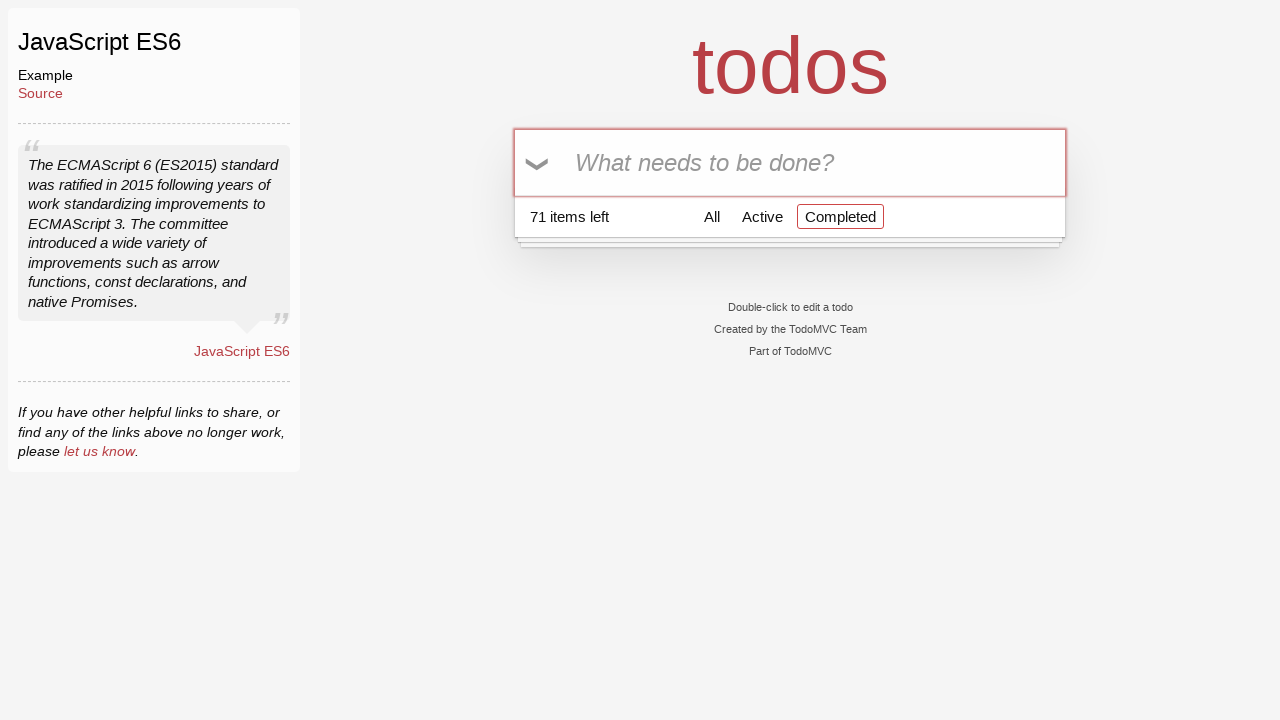

Filled todo input with 'Buy Milk' on input[placeholder='What needs to be done?']
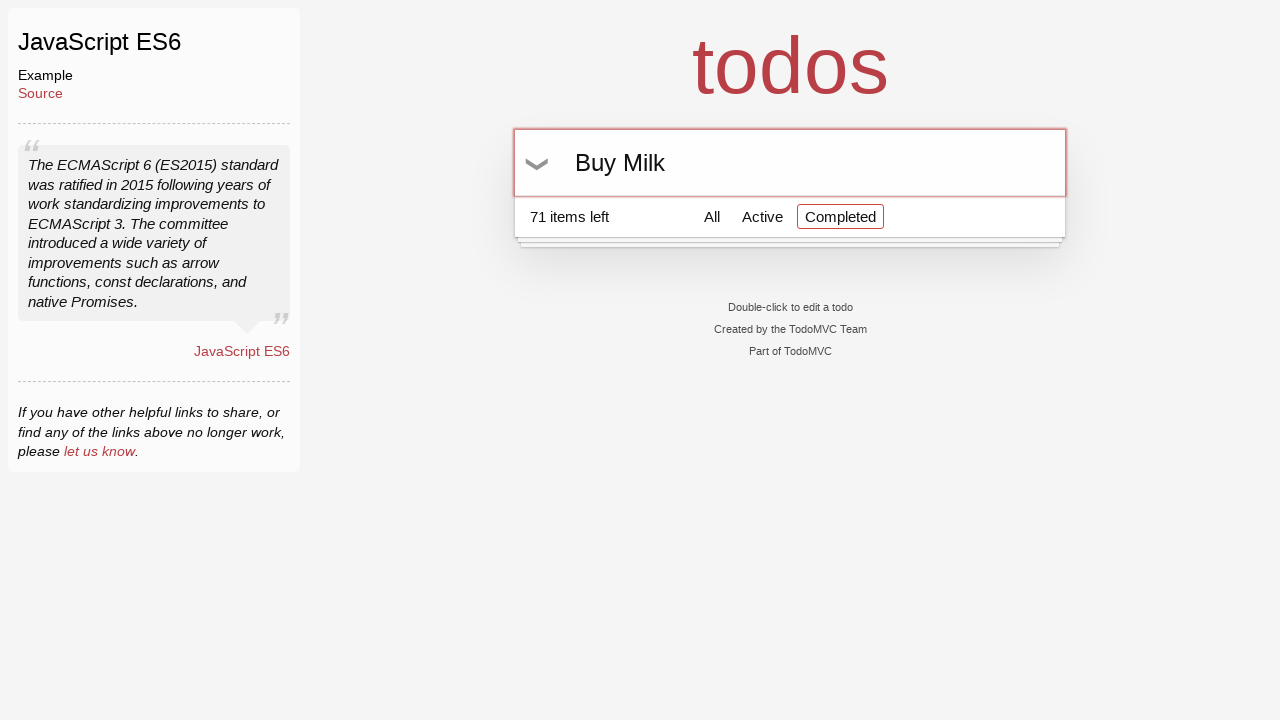

Pressed Enter to add 'Buy Milk' todo on input[placeholder='What needs to be done?']
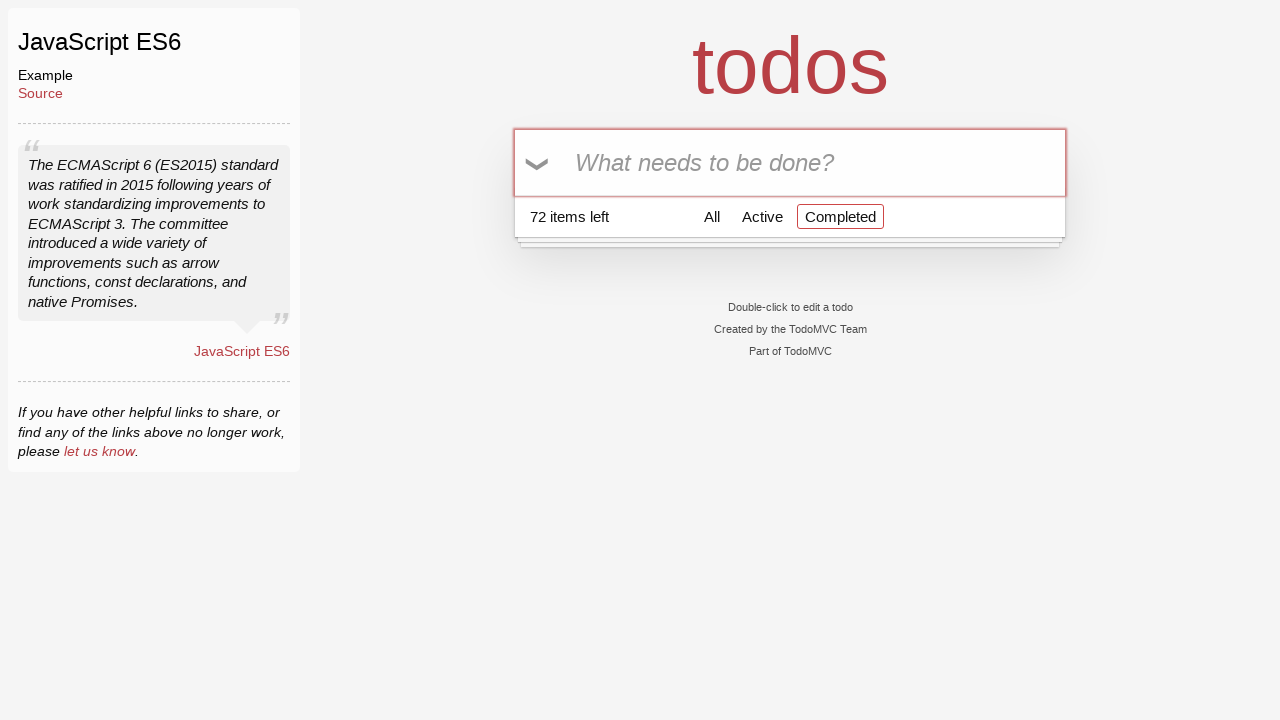

Filled todo input with 'Buy Bread' on input[placeholder='What needs to be done?']
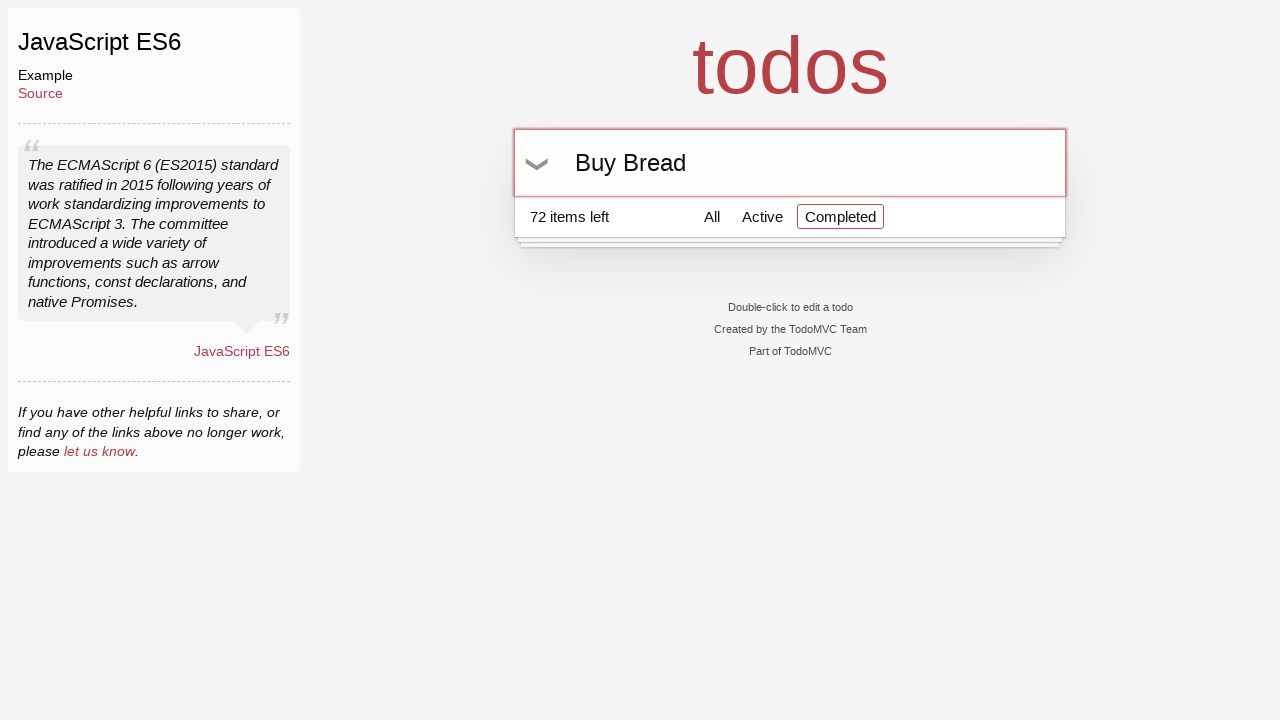

Pressed Enter to add 'Buy Bread' todo on input[placeholder='What needs to be done?']
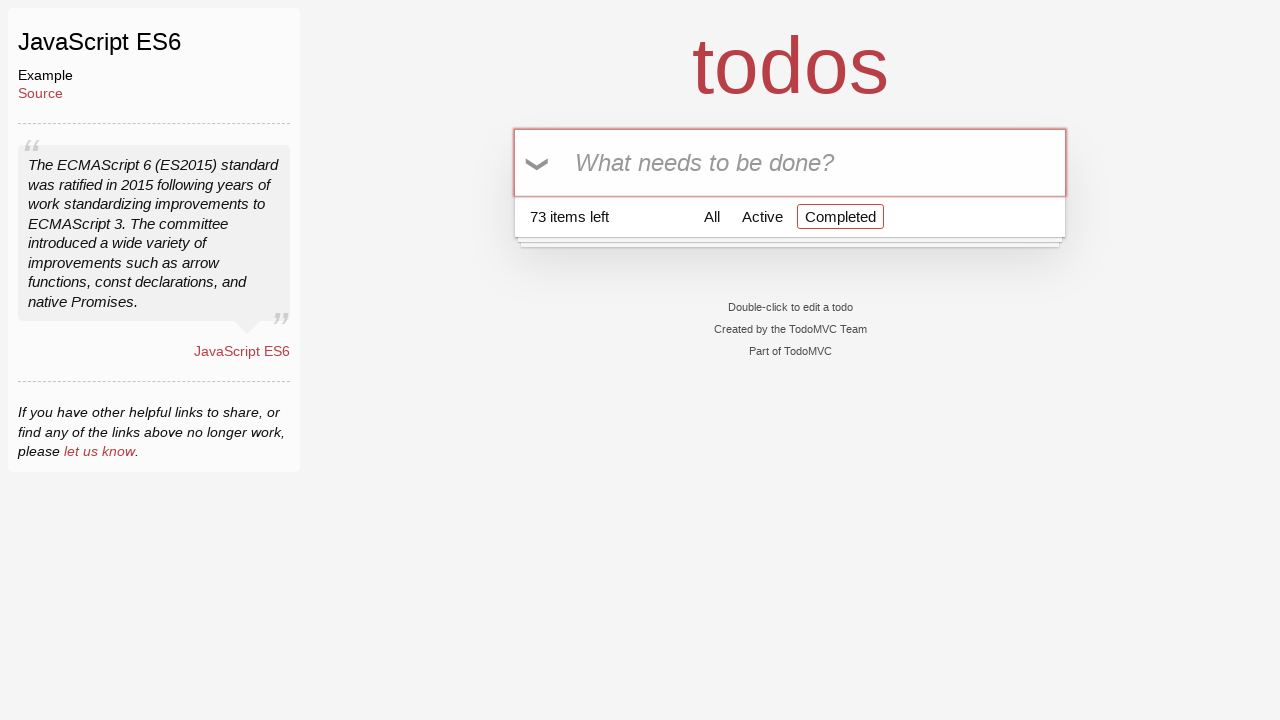

Filled todo input with 'Buy Milk' on input[placeholder='What needs to be done?']
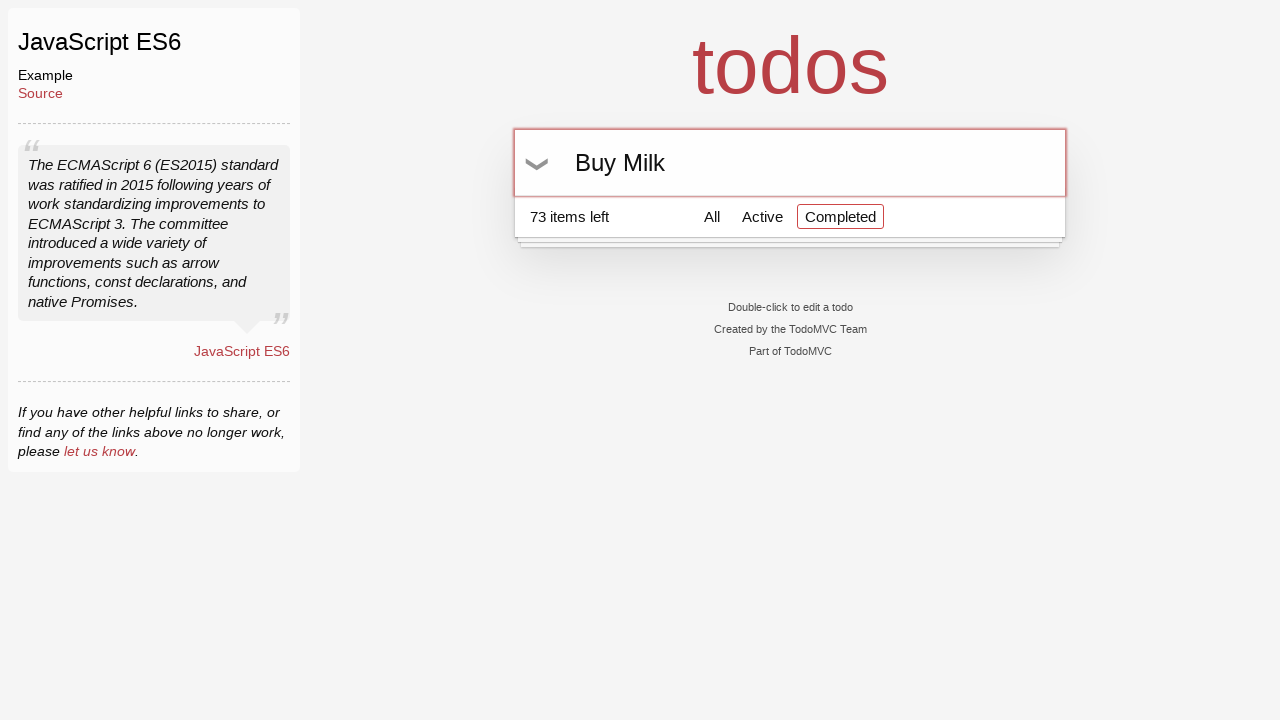

Pressed Enter to add 'Buy Milk' todo on input[placeholder='What needs to be done?']
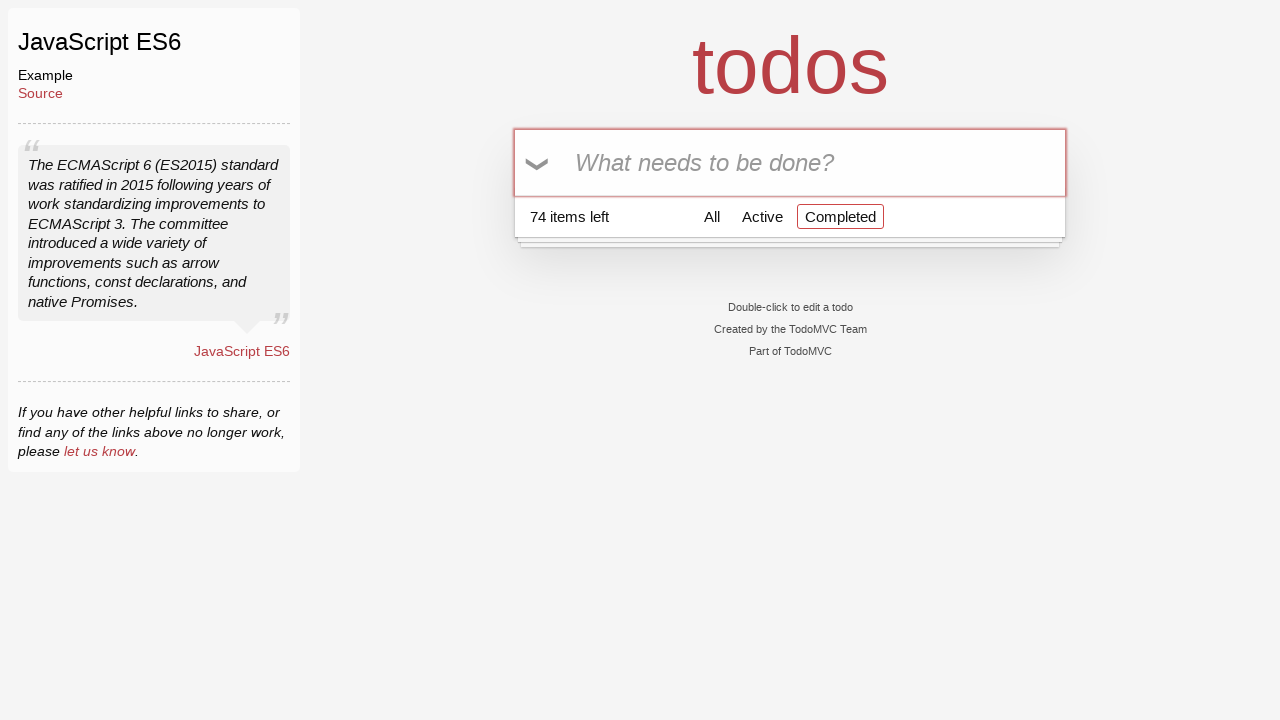

Filled todo input with 'Buy Bread' on input[placeholder='What needs to be done?']
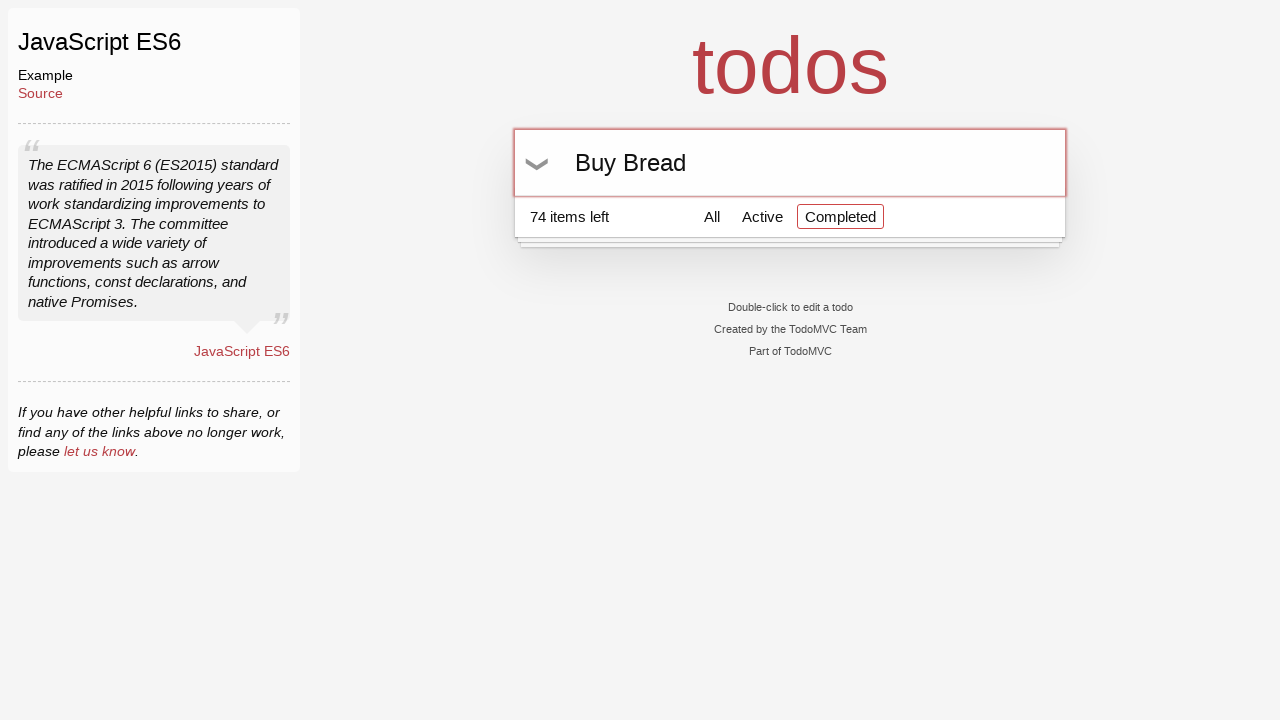

Pressed Enter to add 'Buy Bread' todo on input[placeholder='What needs to be done?']
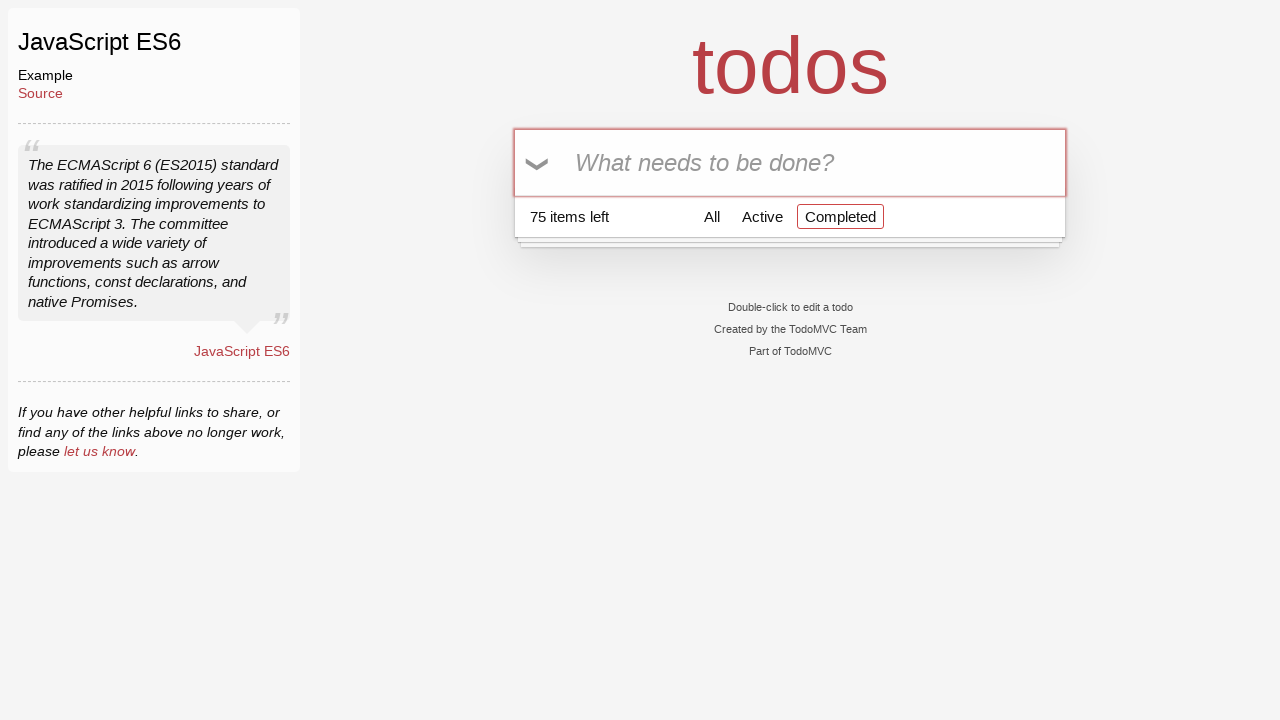

Filled todo input with 'Buy Milk' on input[placeholder='What needs to be done?']
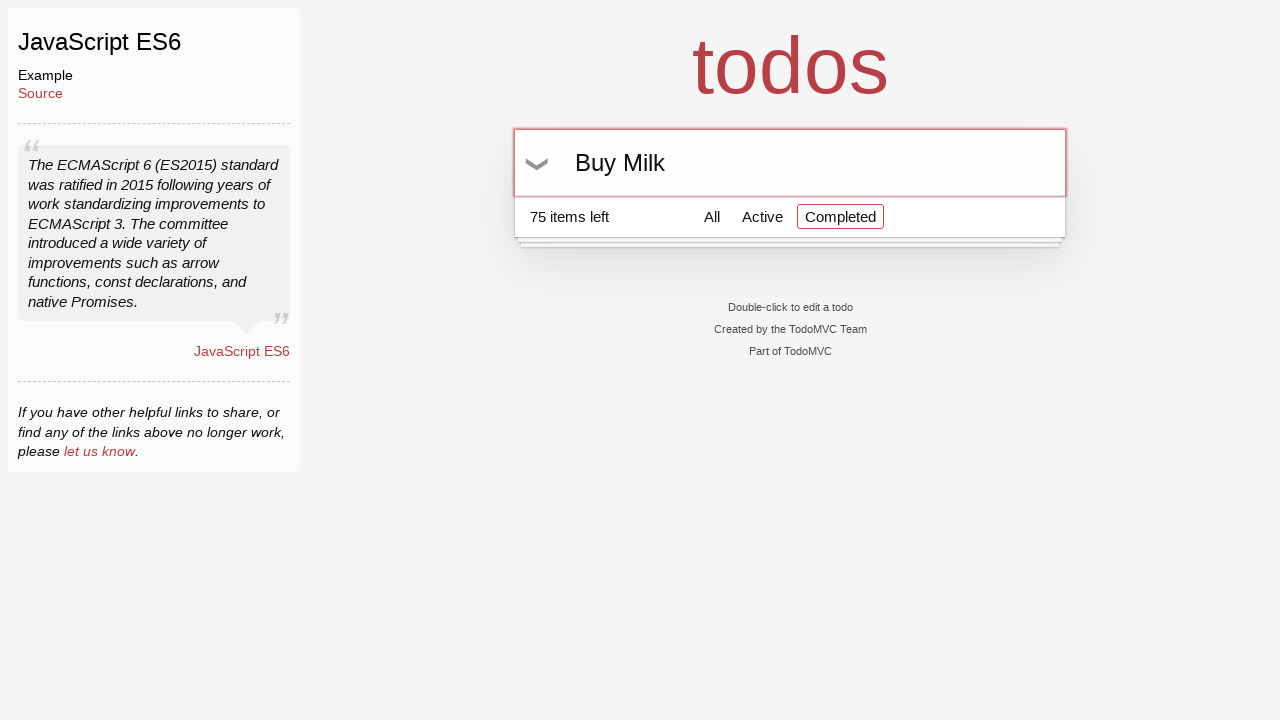

Pressed Enter to add 'Buy Milk' todo on input[placeholder='What needs to be done?']
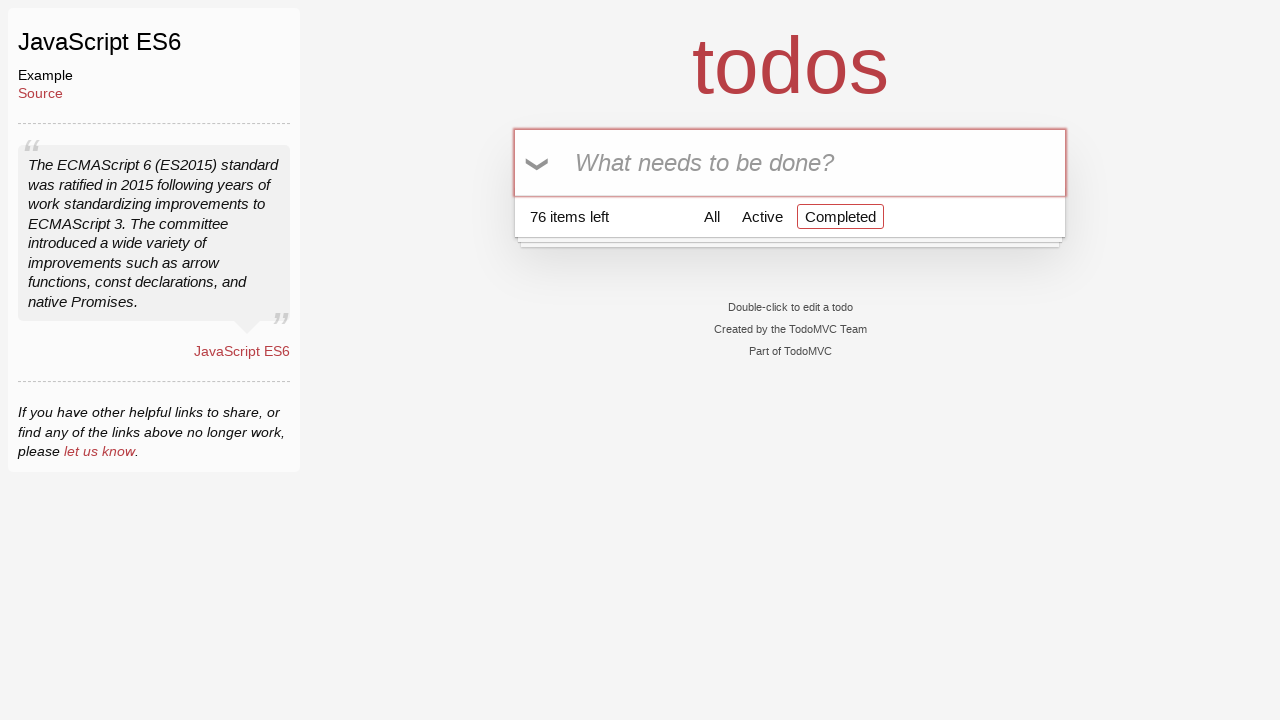

Filled todo input with 'Buy Bread' on input[placeholder='What needs to be done?']
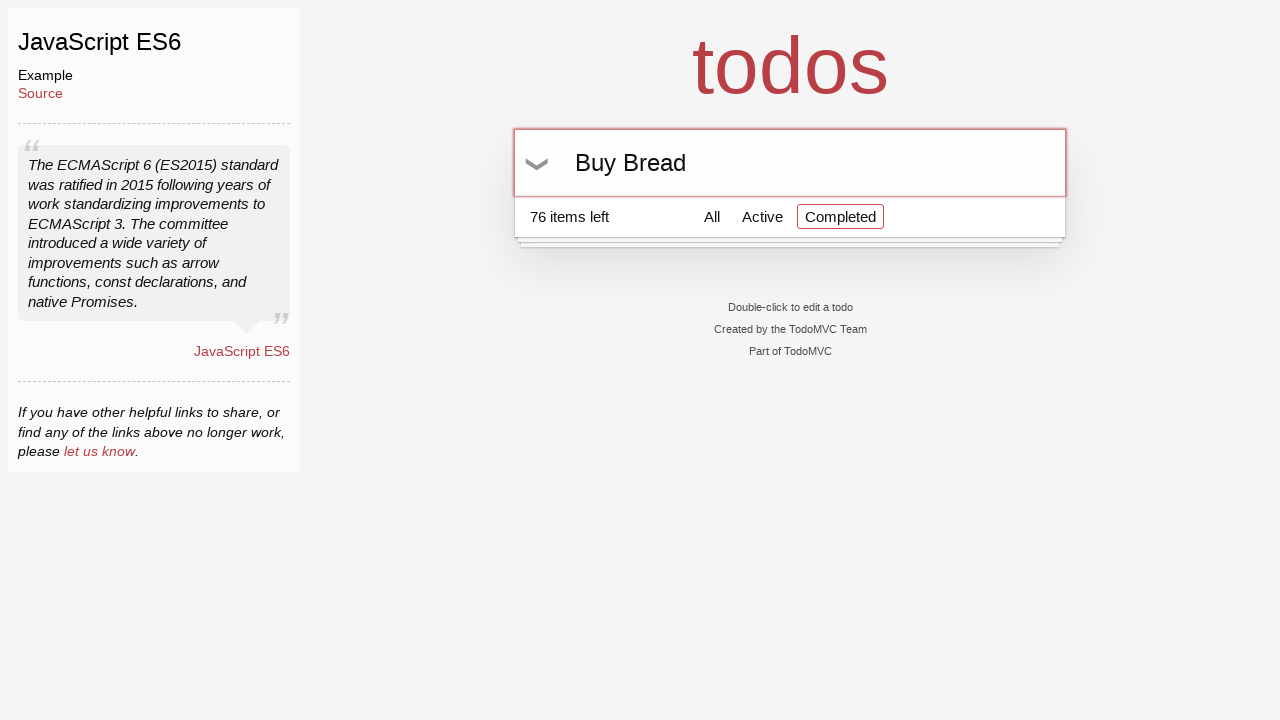

Pressed Enter to add 'Buy Bread' todo on input[placeholder='What needs to be done?']
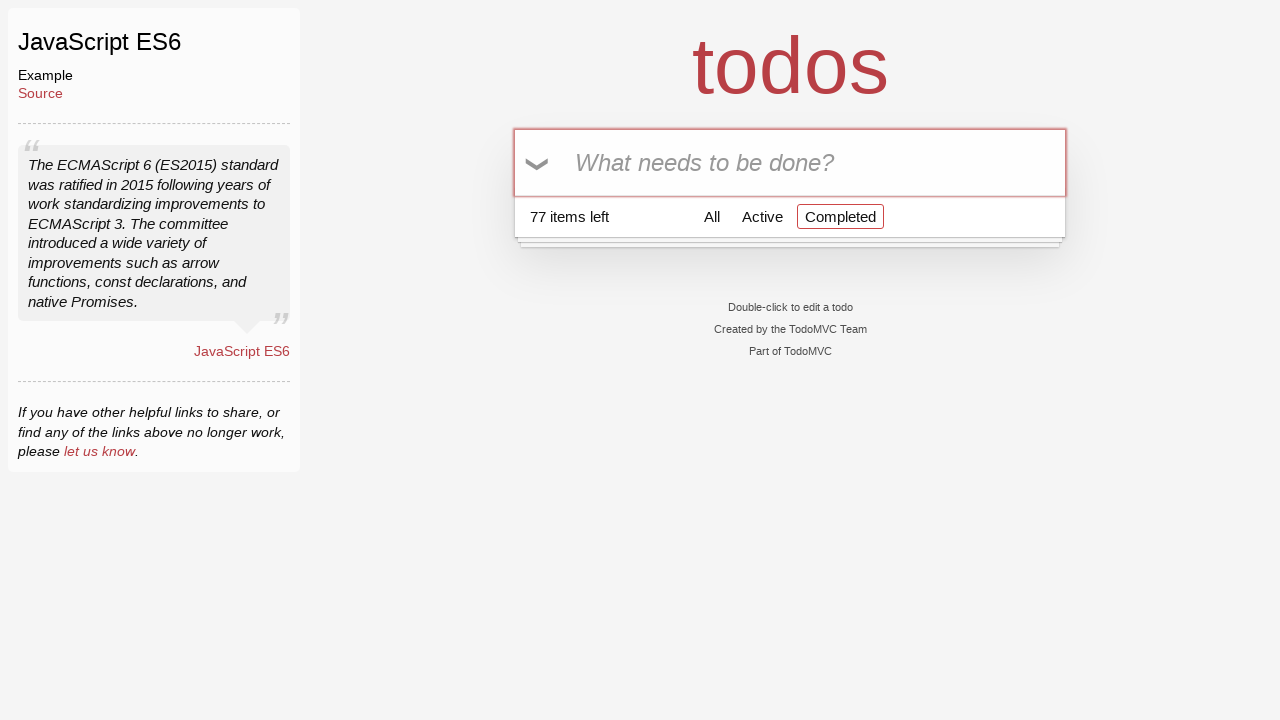

Filled todo input with 'Buy Milk' on input[placeholder='What needs to be done?']
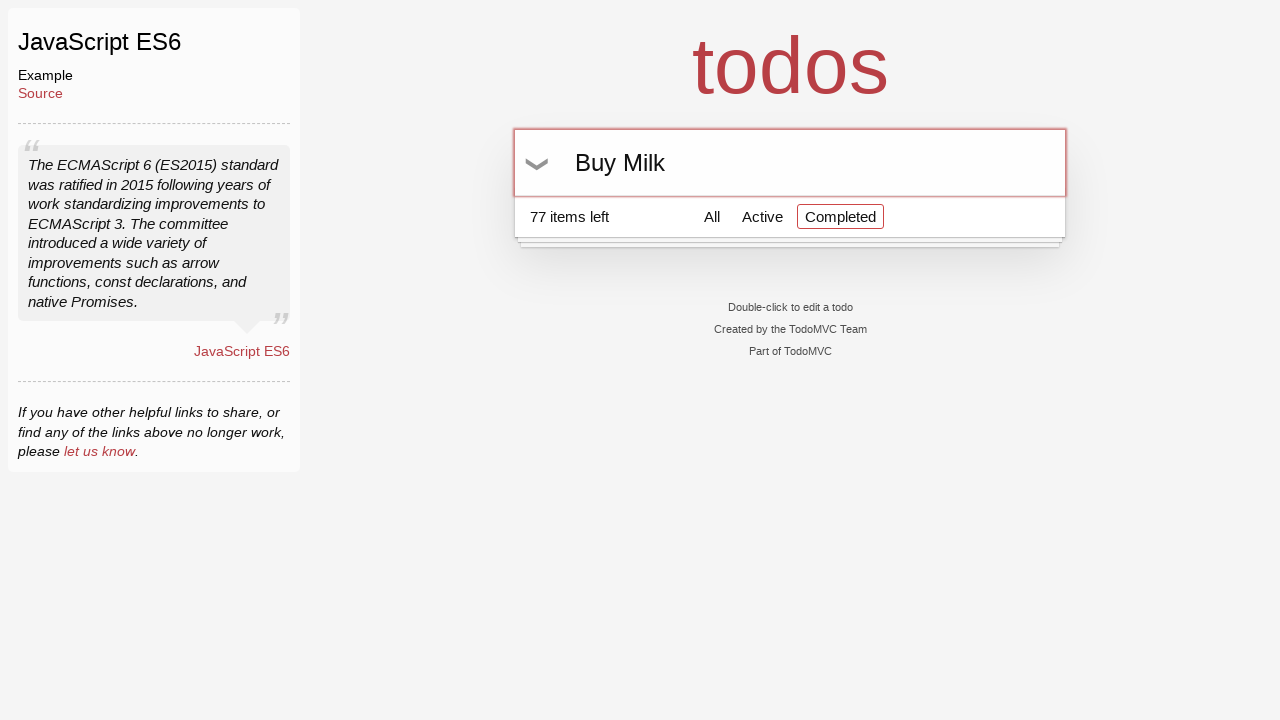

Pressed Enter to add 'Buy Milk' todo on input[placeholder='What needs to be done?']
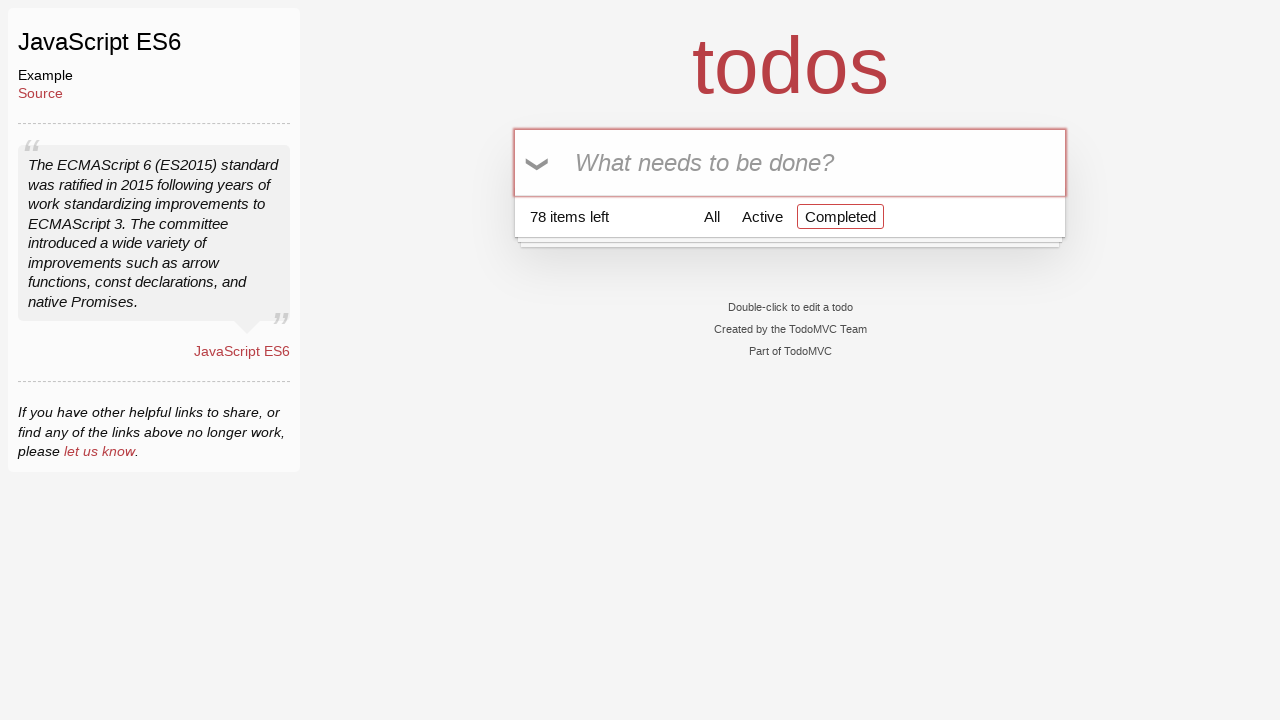

Filled todo input with 'Buy Bread' on input[placeholder='What needs to be done?']
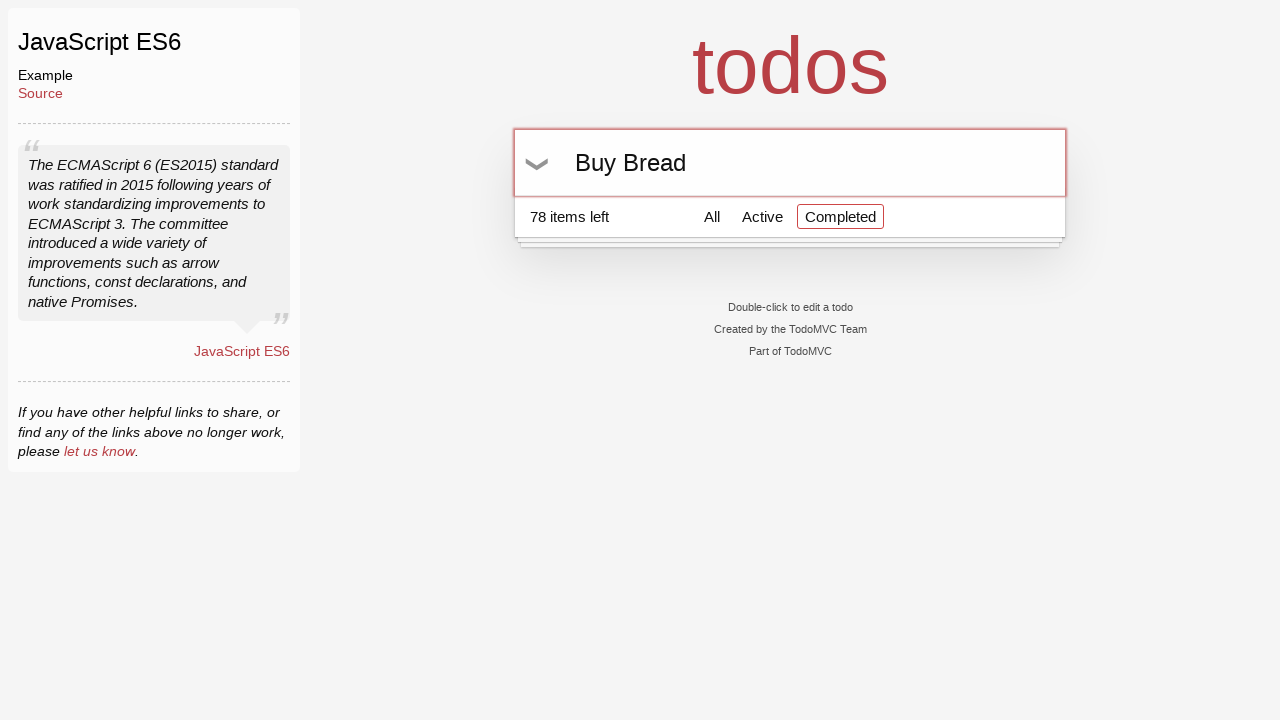

Pressed Enter to add 'Buy Bread' todo on input[placeholder='What needs to be done?']
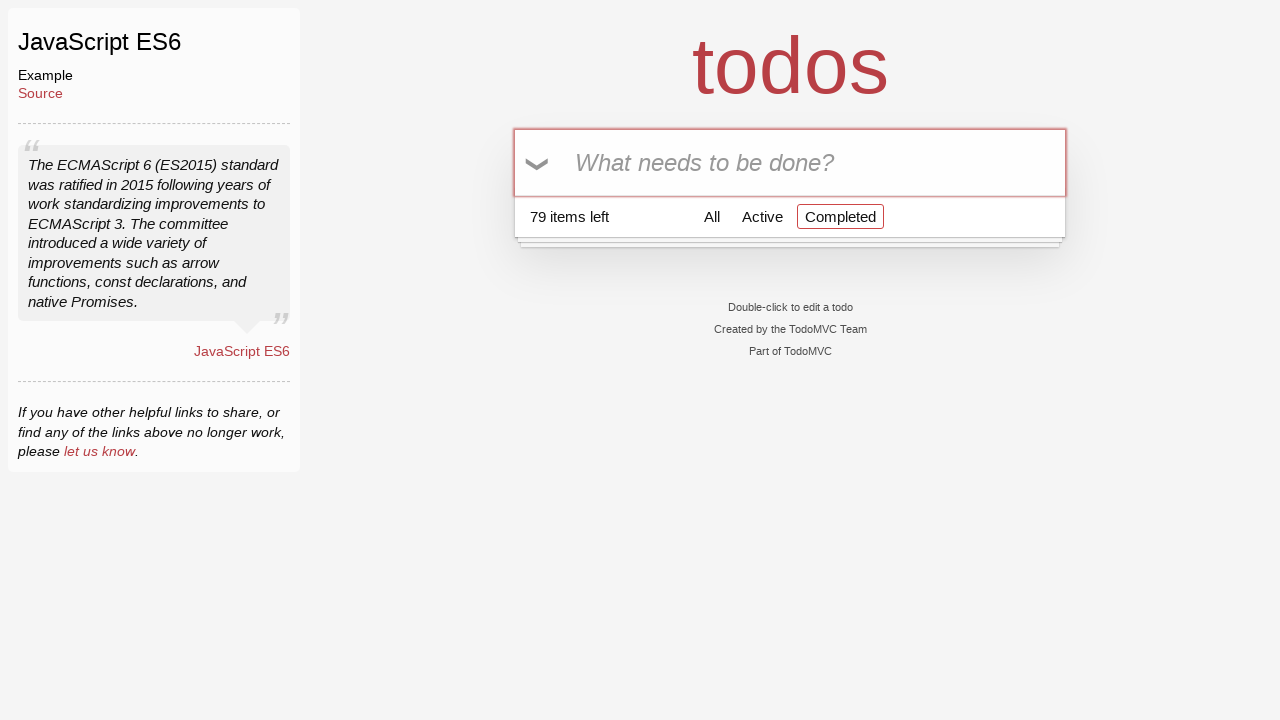

Filled todo input with 'Buy Milk' on input[placeholder='What needs to be done?']
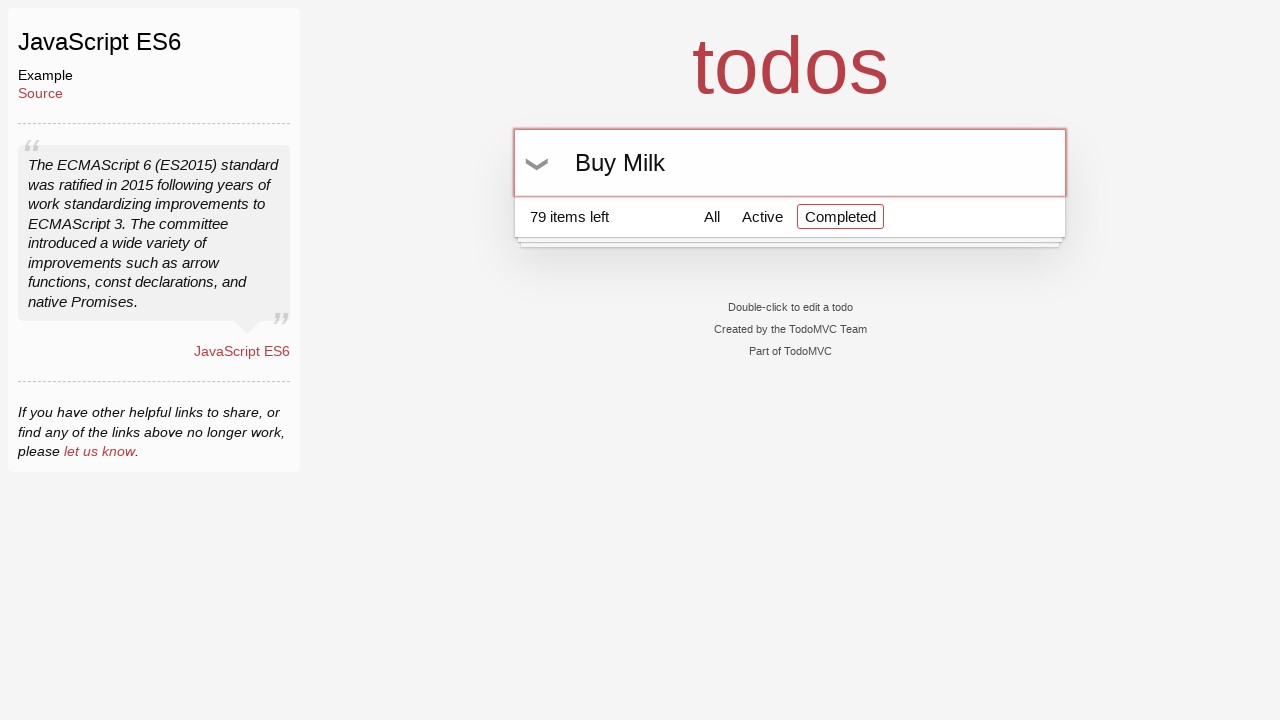

Pressed Enter to add 'Buy Milk' todo on input[placeholder='What needs to be done?']
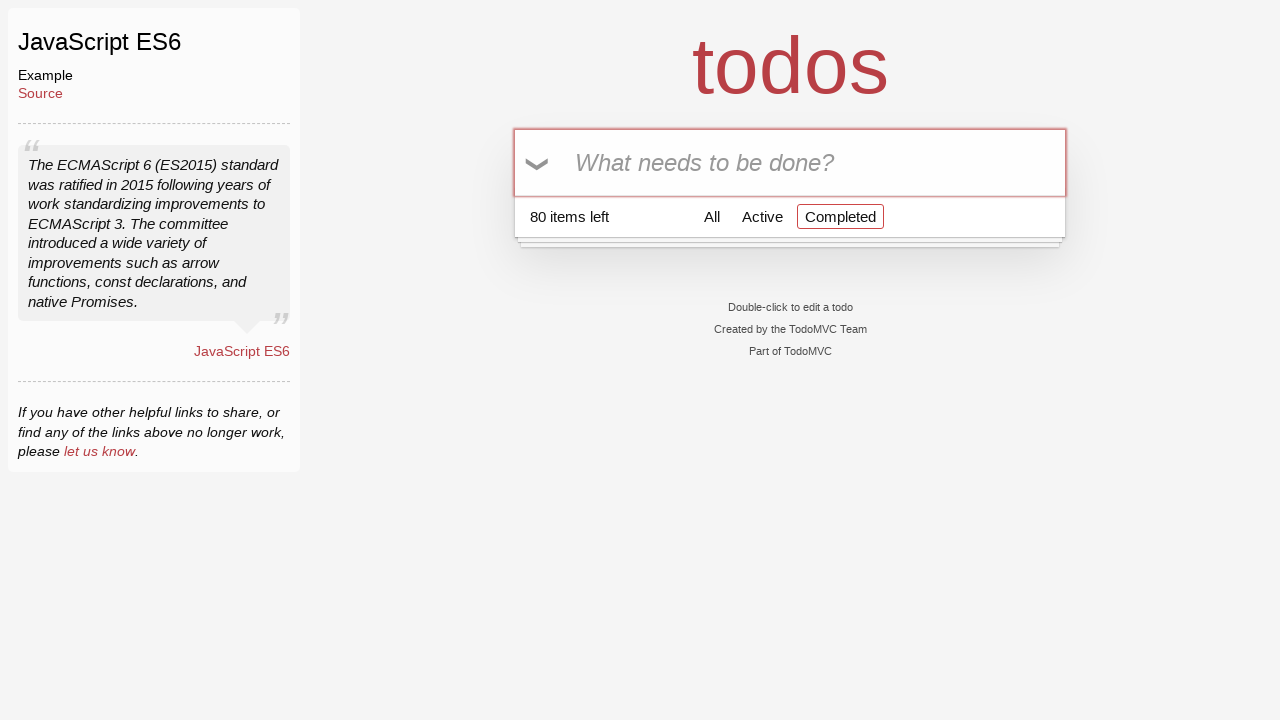

Filled todo input with 'Buy Bread' on input[placeholder='What needs to be done?']
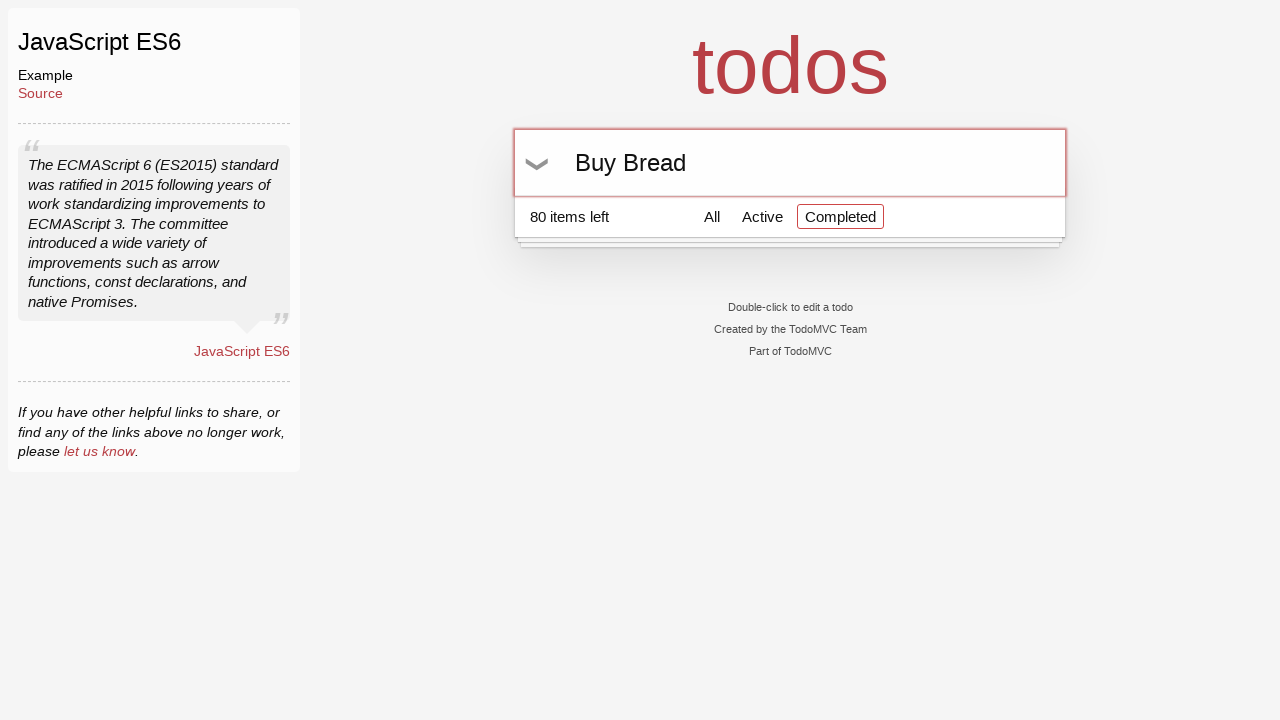

Pressed Enter to add 'Buy Bread' todo on input[placeholder='What needs to be done?']
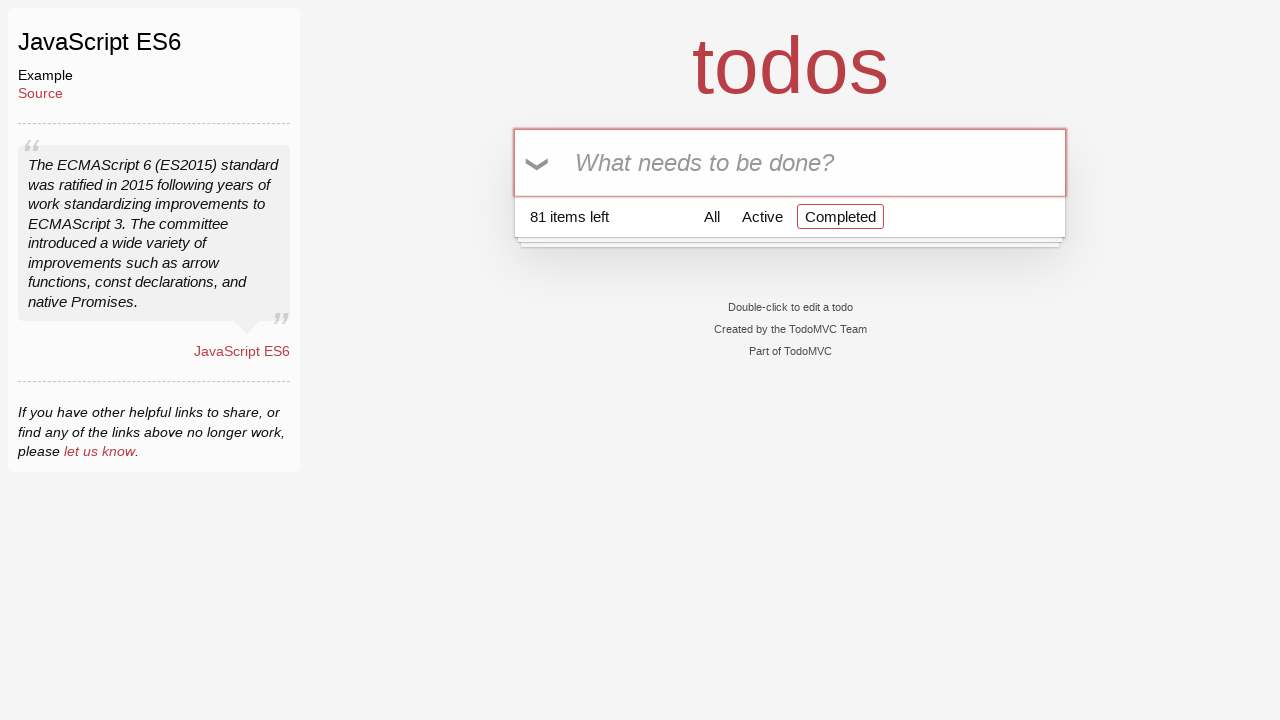

Filled todo input with 'Buy Milk' on input[placeholder='What needs to be done?']
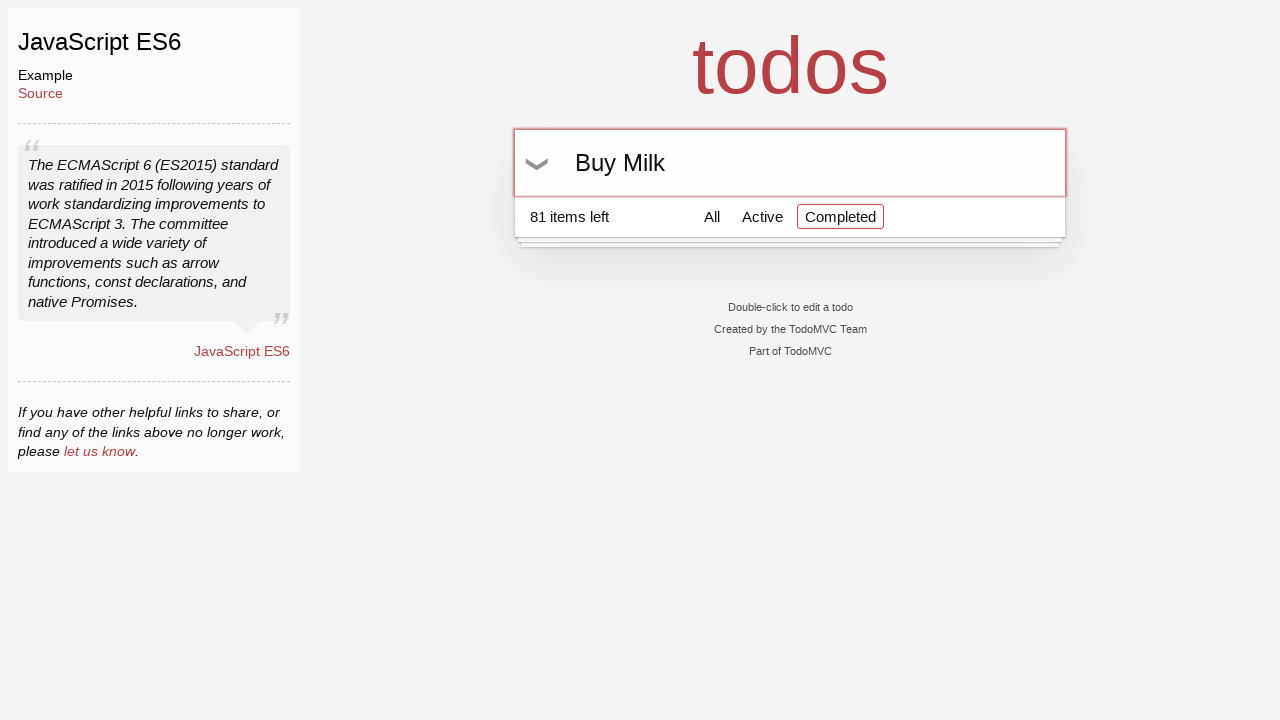

Pressed Enter to add 'Buy Milk' todo on input[placeholder='What needs to be done?']
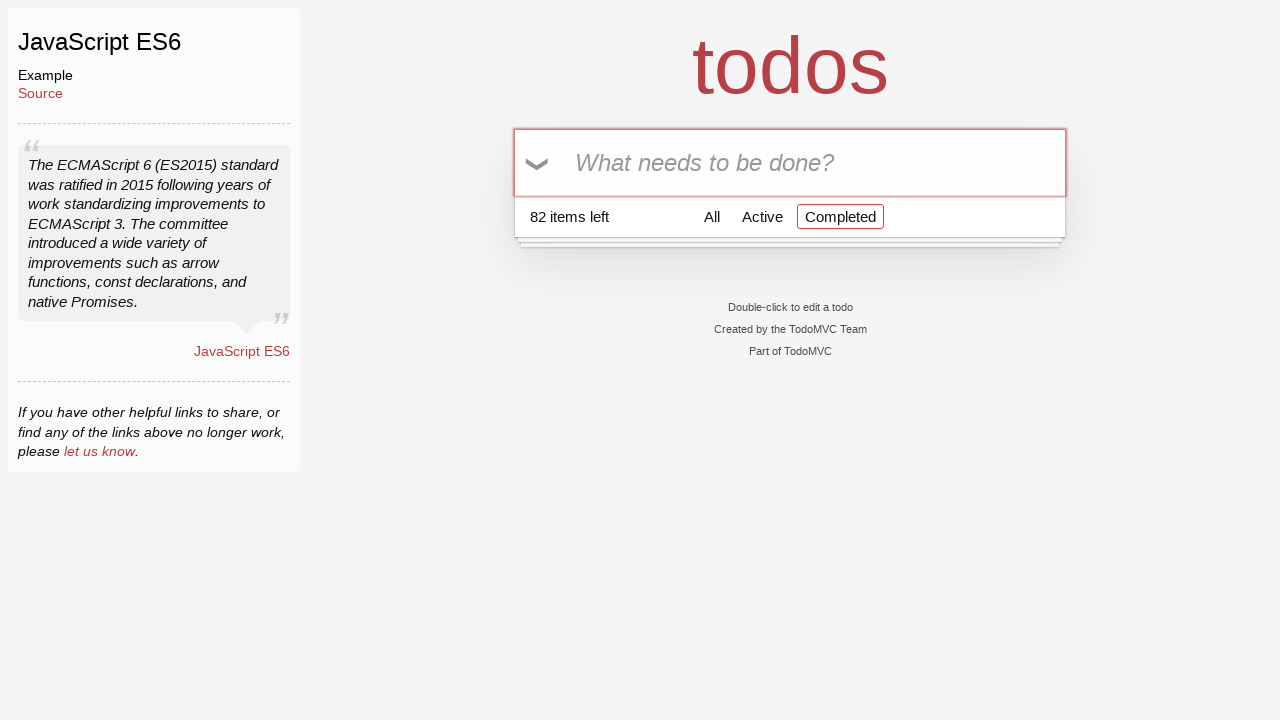

Filled todo input with 'Buy Bread' on input[placeholder='What needs to be done?']
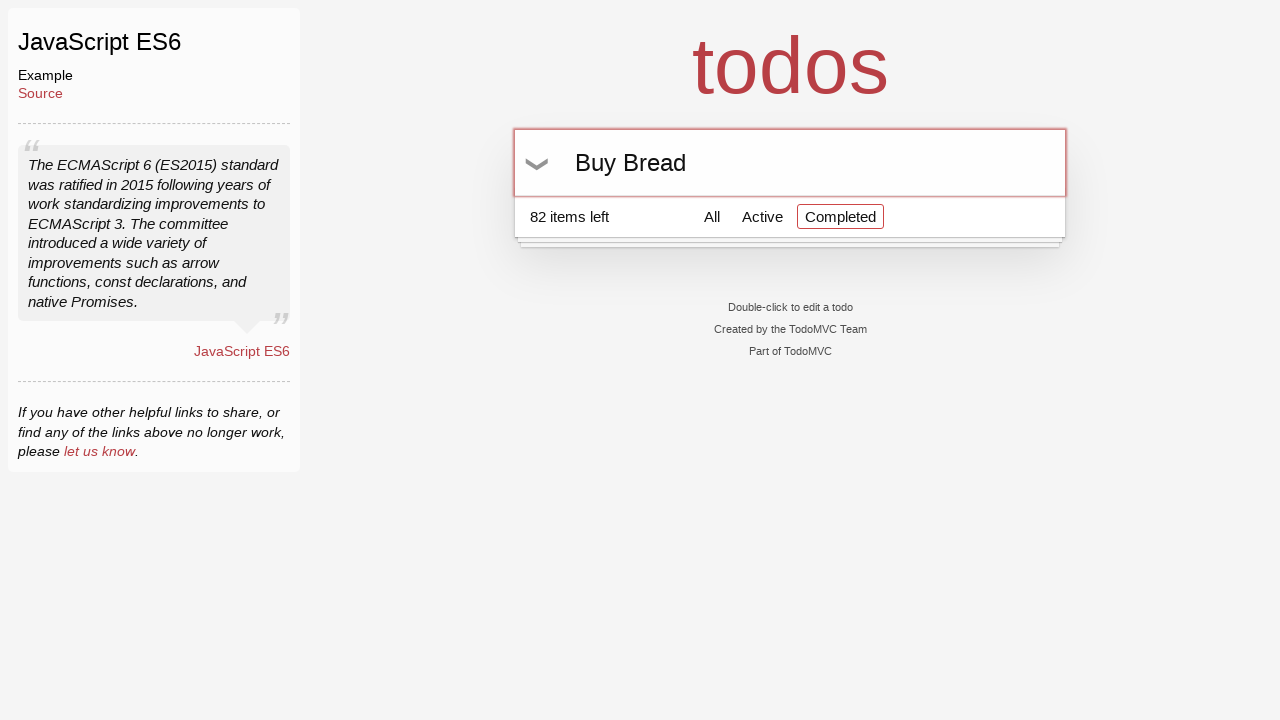

Pressed Enter to add 'Buy Bread' todo on input[placeholder='What needs to be done?']
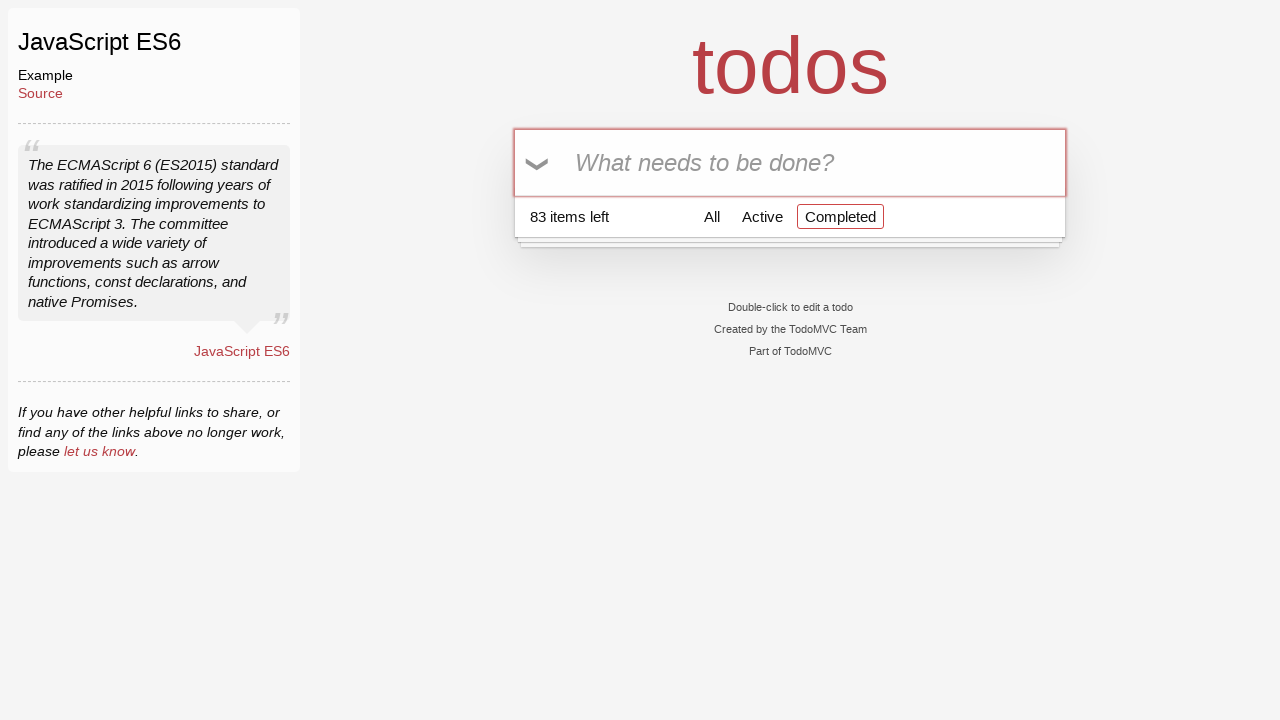

Filled todo input with 'Buy Milk' on input[placeholder='What needs to be done?']
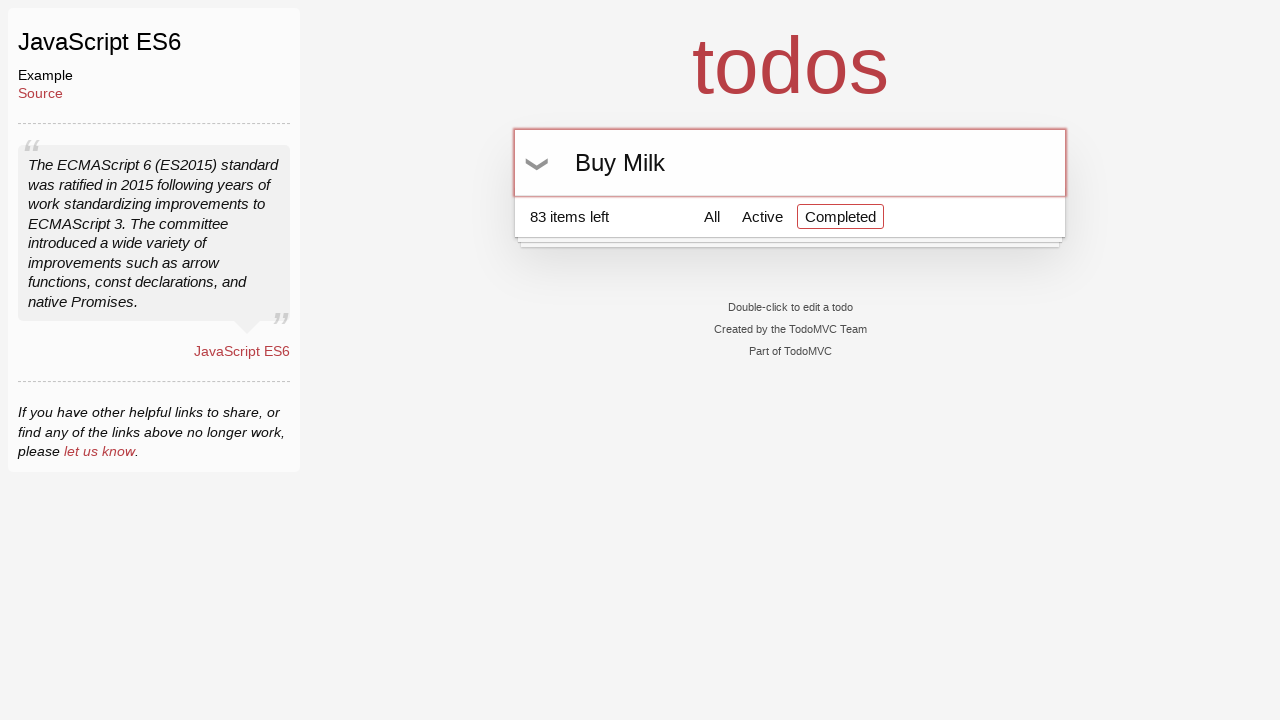

Pressed Enter to add 'Buy Milk' todo on input[placeholder='What needs to be done?']
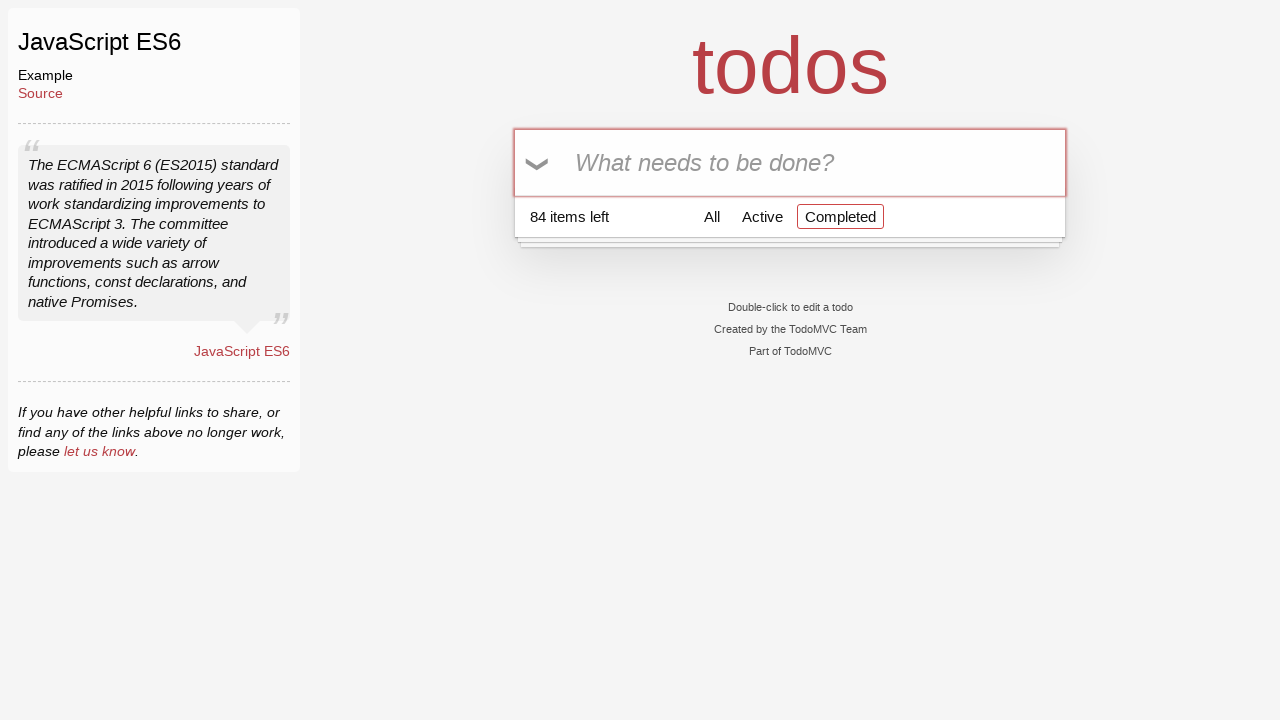

Filled todo input with 'Buy Bread' on input[placeholder='What needs to be done?']
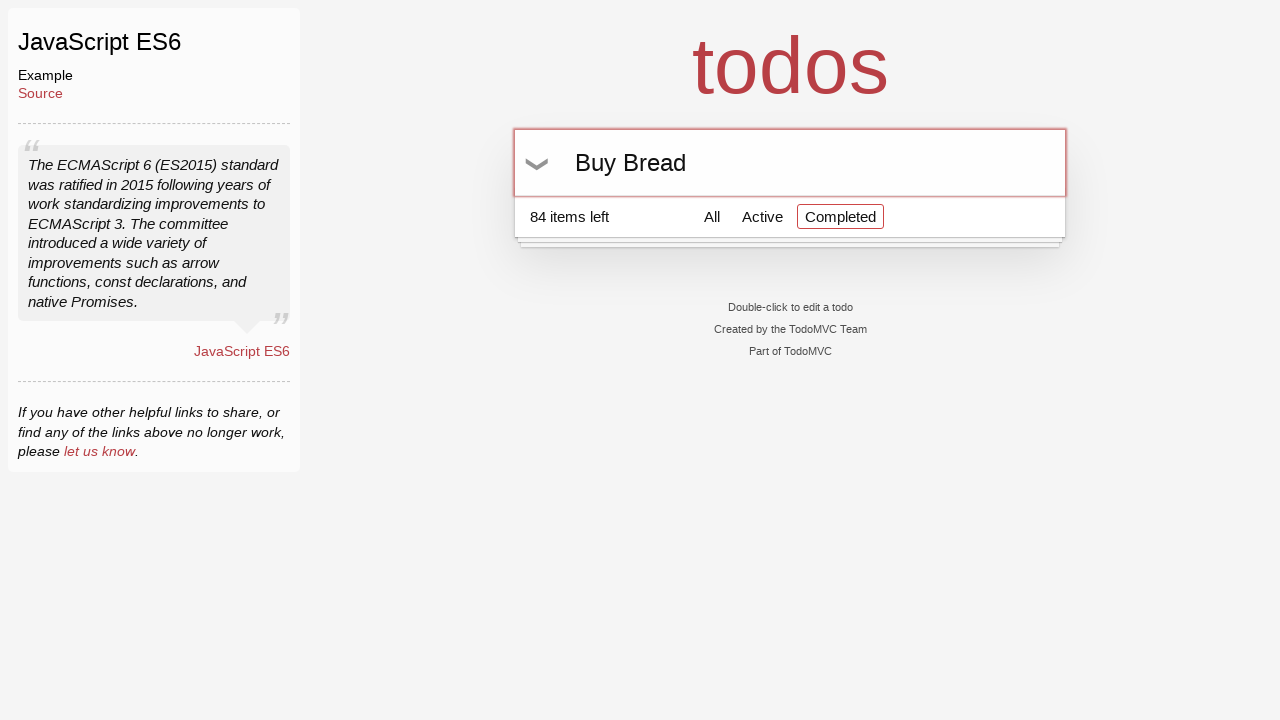

Pressed Enter to add 'Buy Bread' todo on input[placeholder='What needs to be done?']
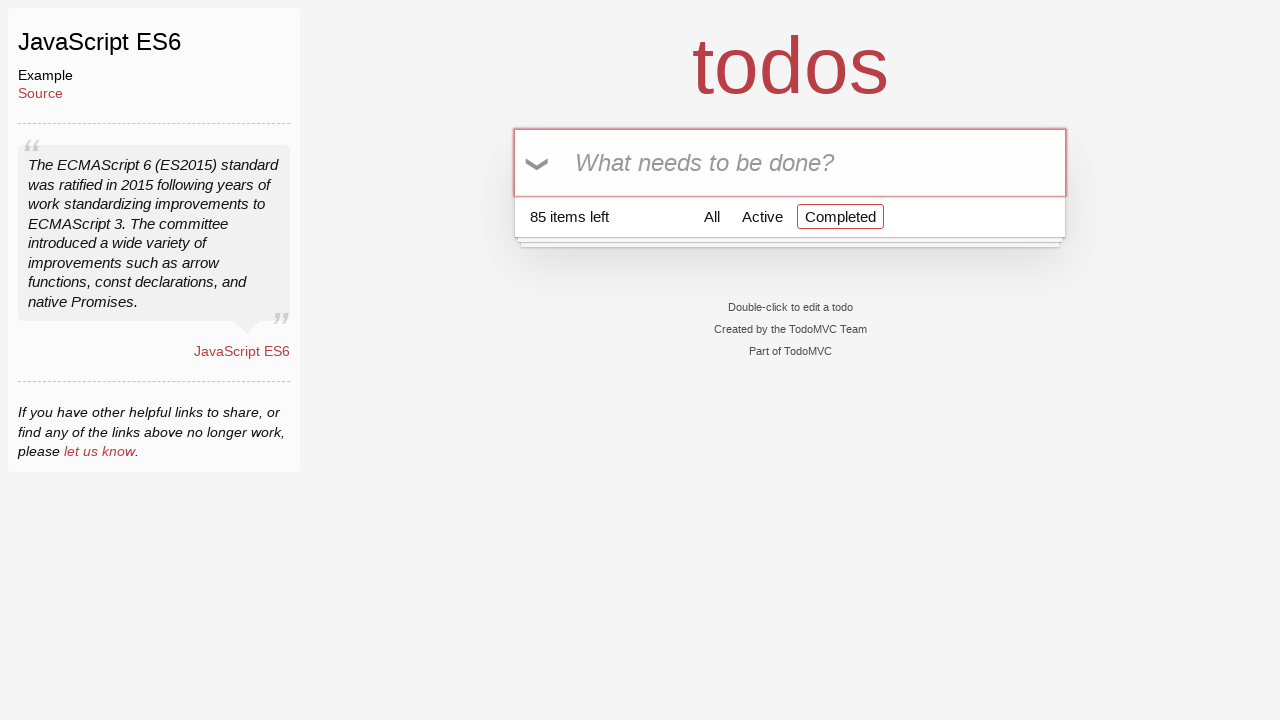

Filled todo input with 'Buy Milk' on input[placeholder='What needs to be done?']
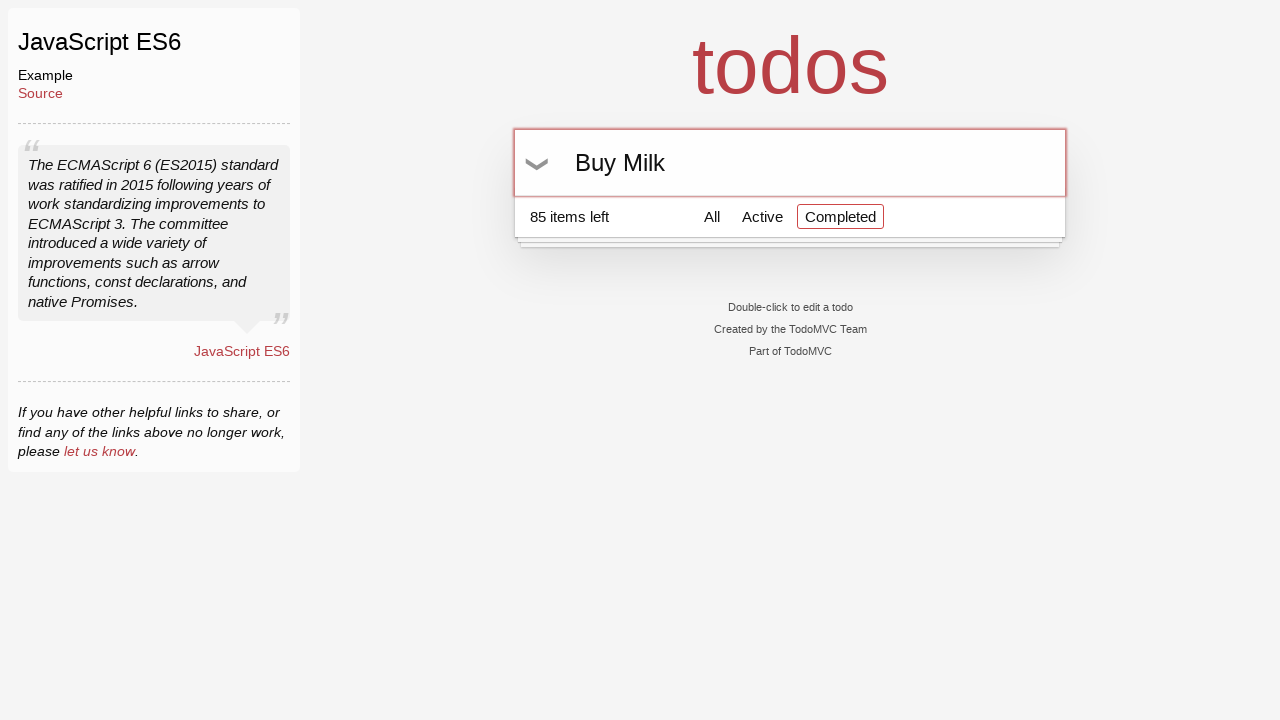

Pressed Enter to add 'Buy Milk' todo on input[placeholder='What needs to be done?']
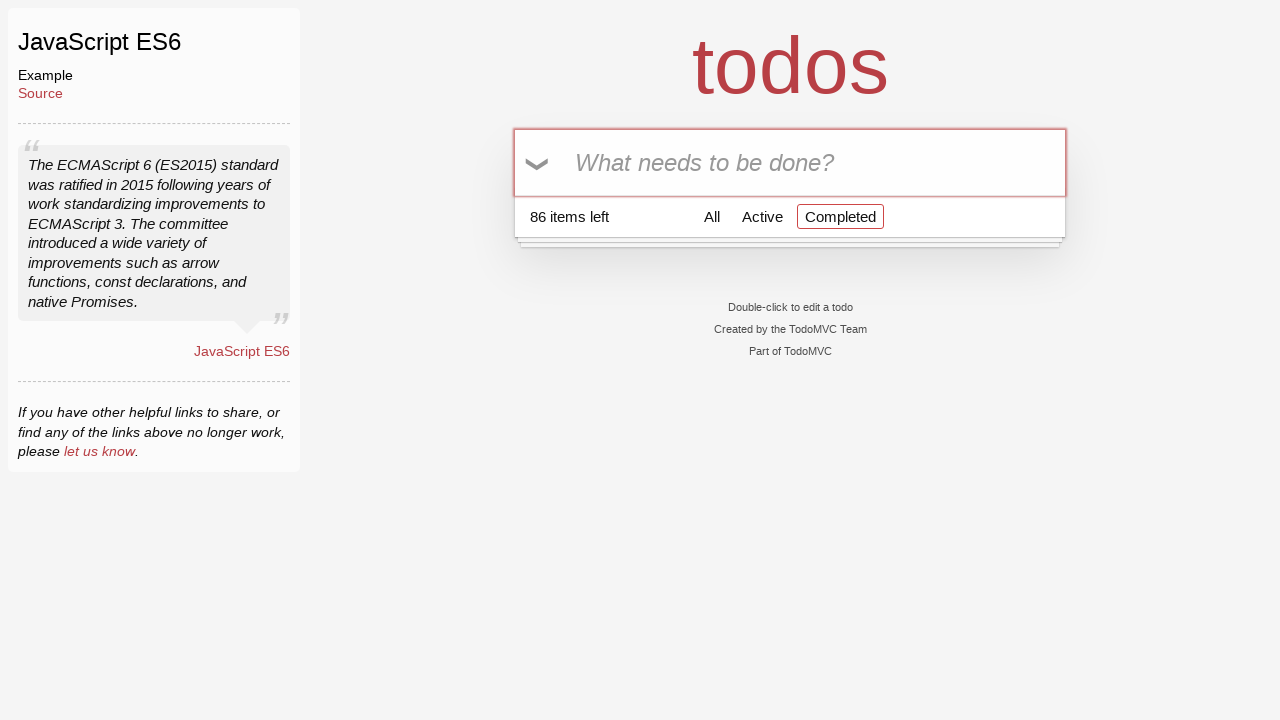

Filled todo input with 'Buy Bread' on input[placeholder='What needs to be done?']
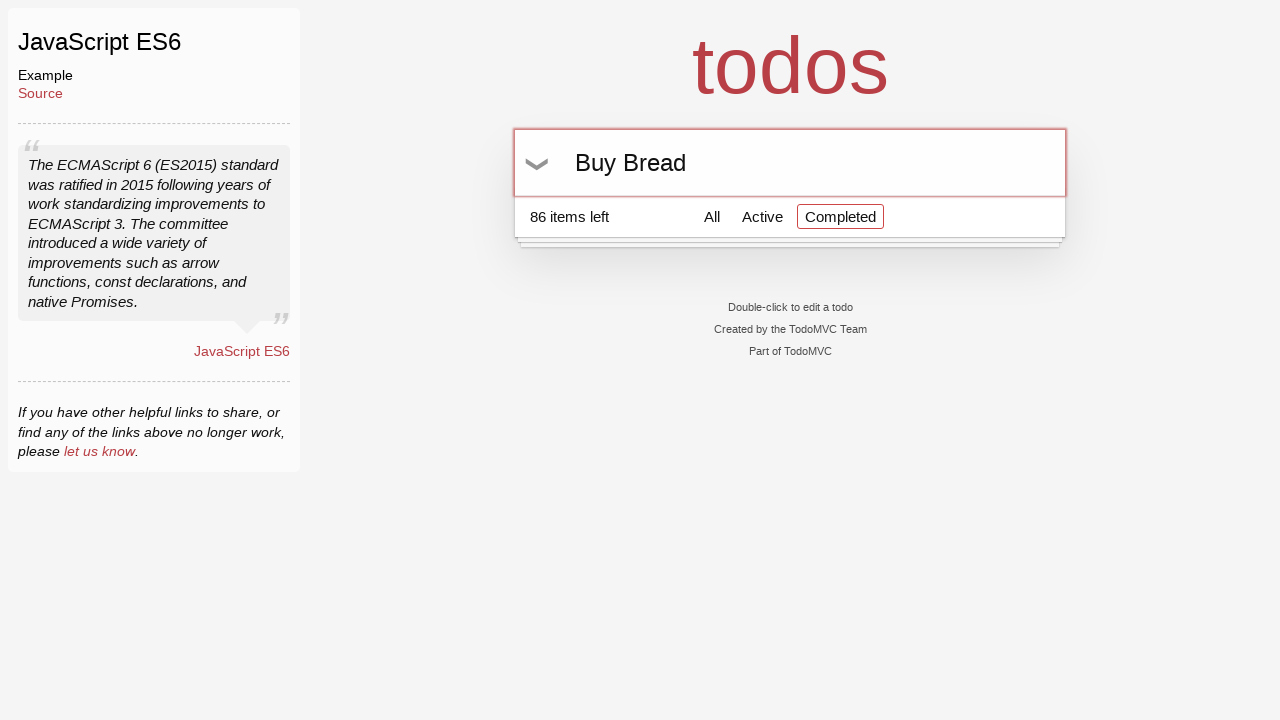

Pressed Enter to add 'Buy Bread' todo on input[placeholder='What needs to be done?']
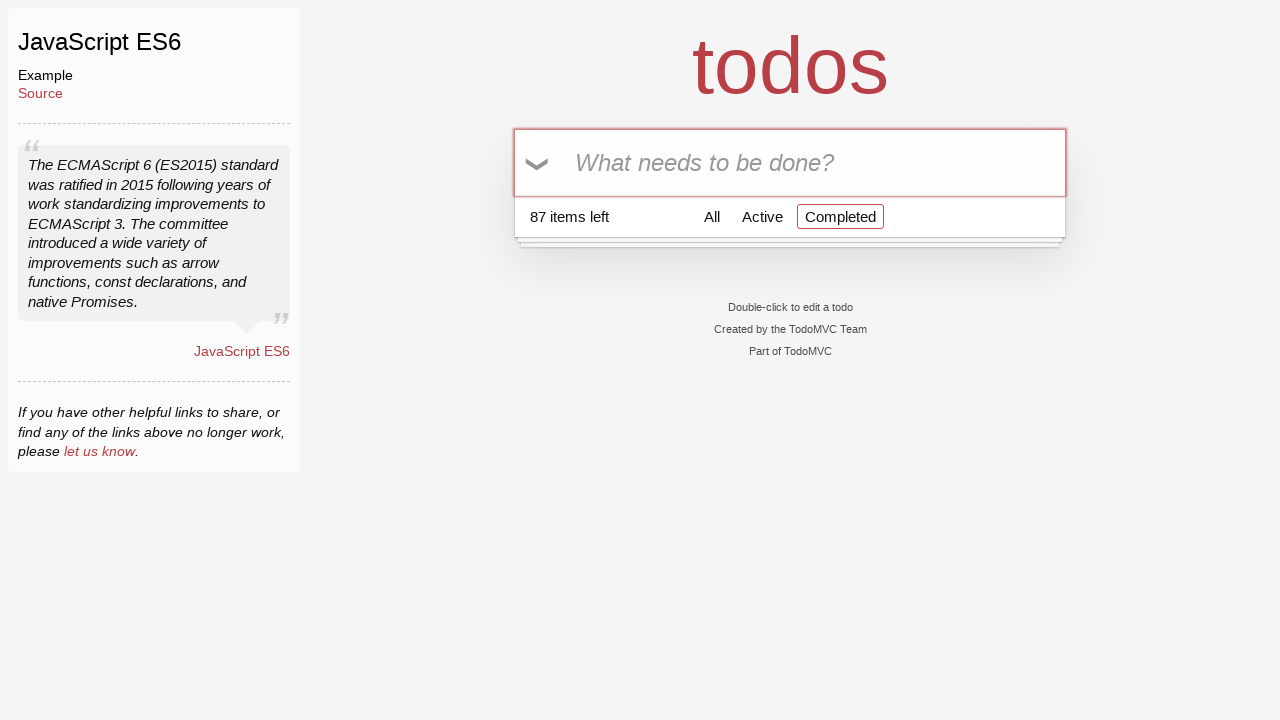

Filled todo input with 'Buy Milk' on input[placeholder='What needs to be done?']
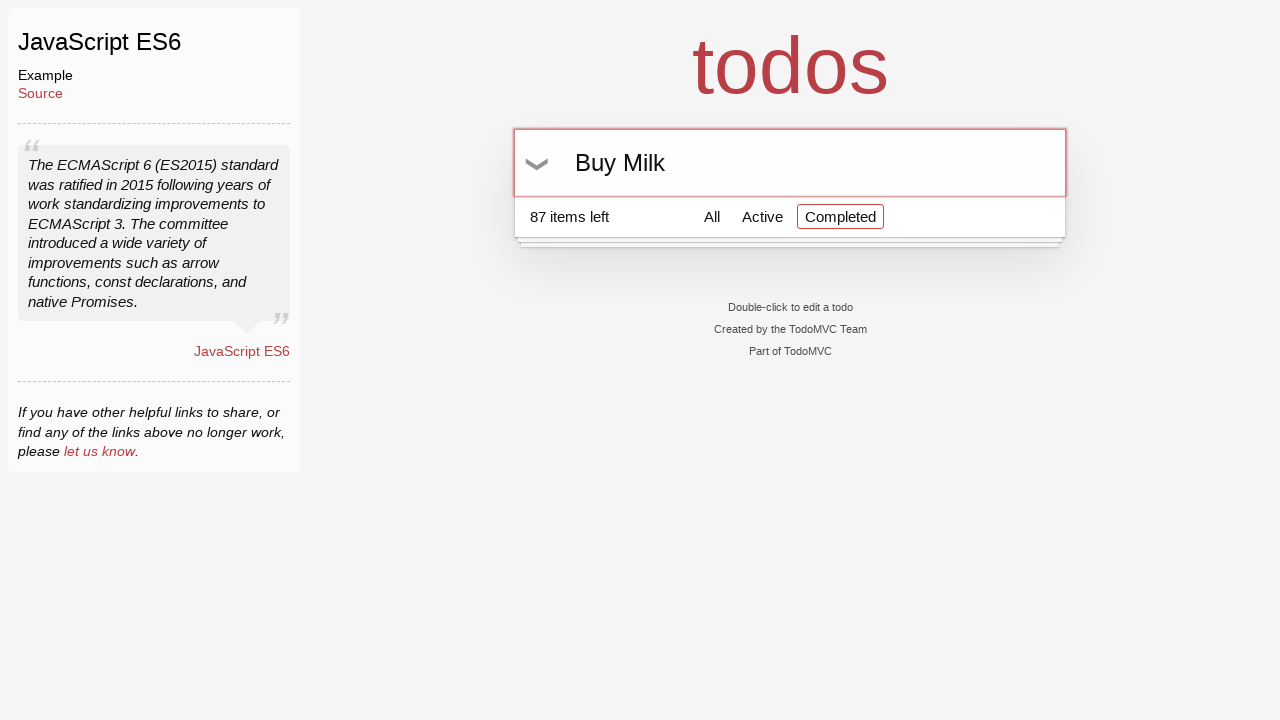

Pressed Enter to add 'Buy Milk' todo on input[placeholder='What needs to be done?']
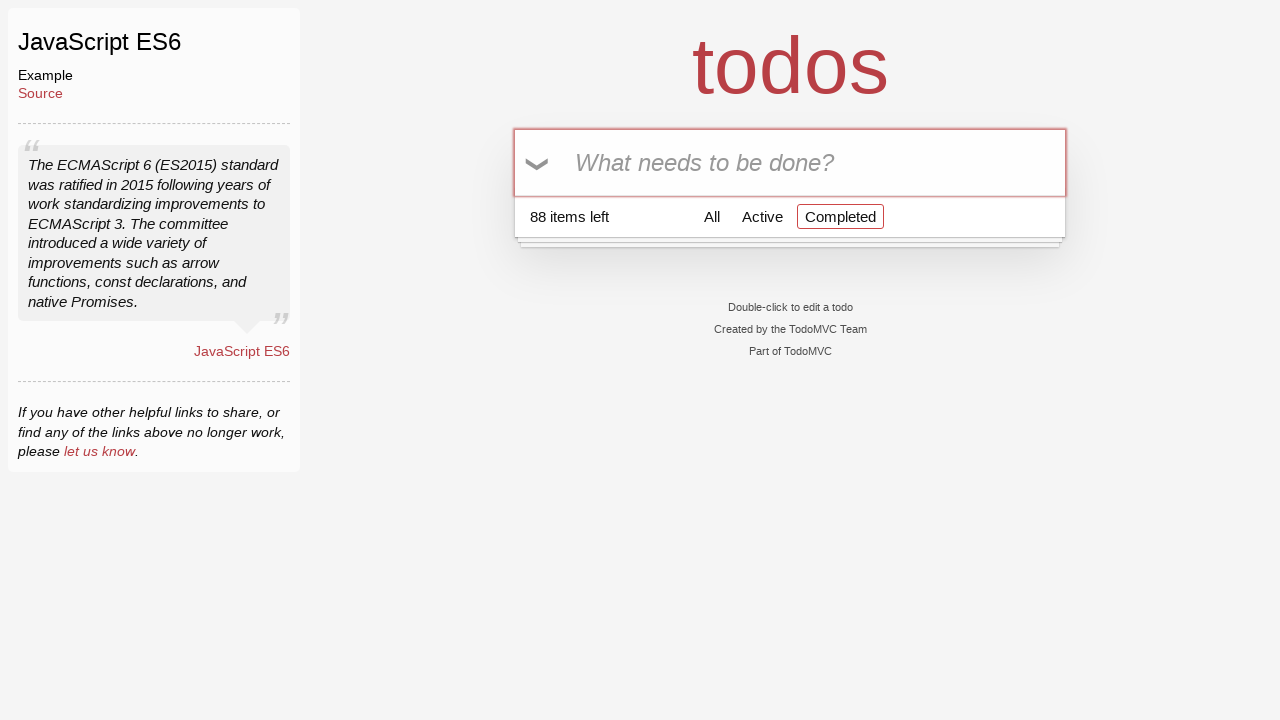

Filled todo input with 'Buy Bread' on input[placeholder='What needs to be done?']
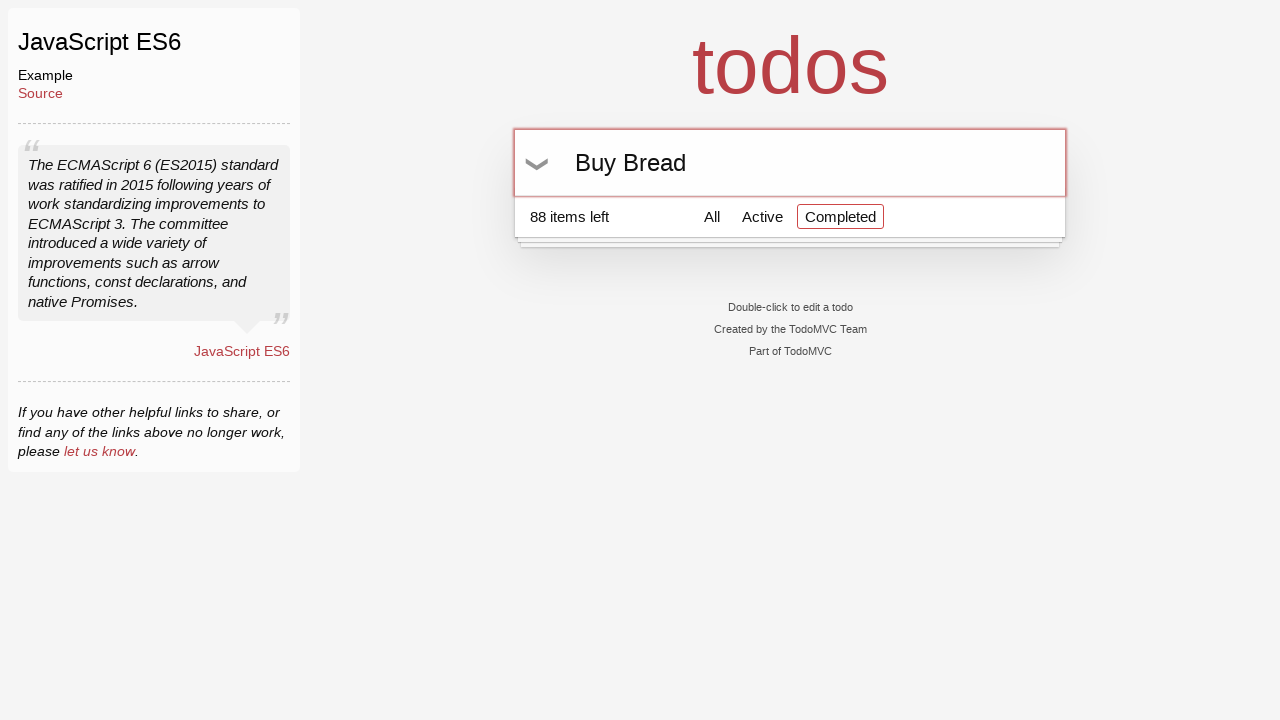

Pressed Enter to add 'Buy Bread' todo on input[placeholder='What needs to be done?']
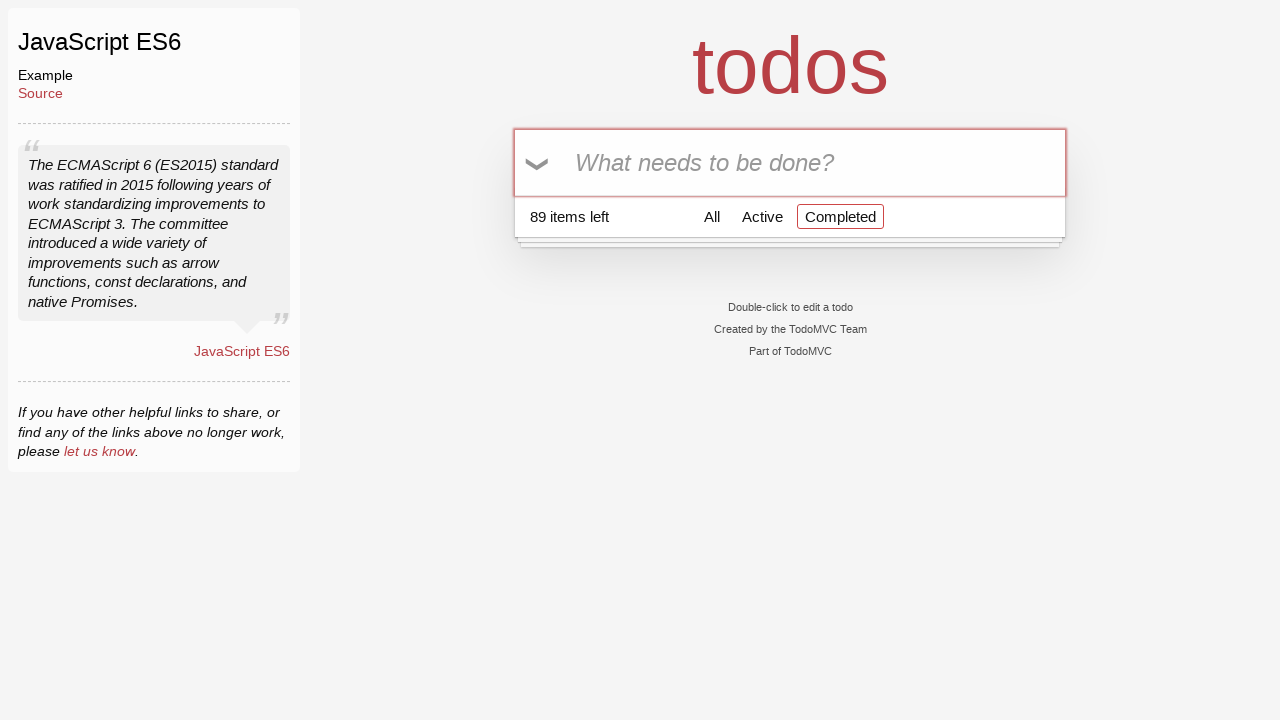

Filled todo input with 'Buy Milk' on input[placeholder='What needs to be done?']
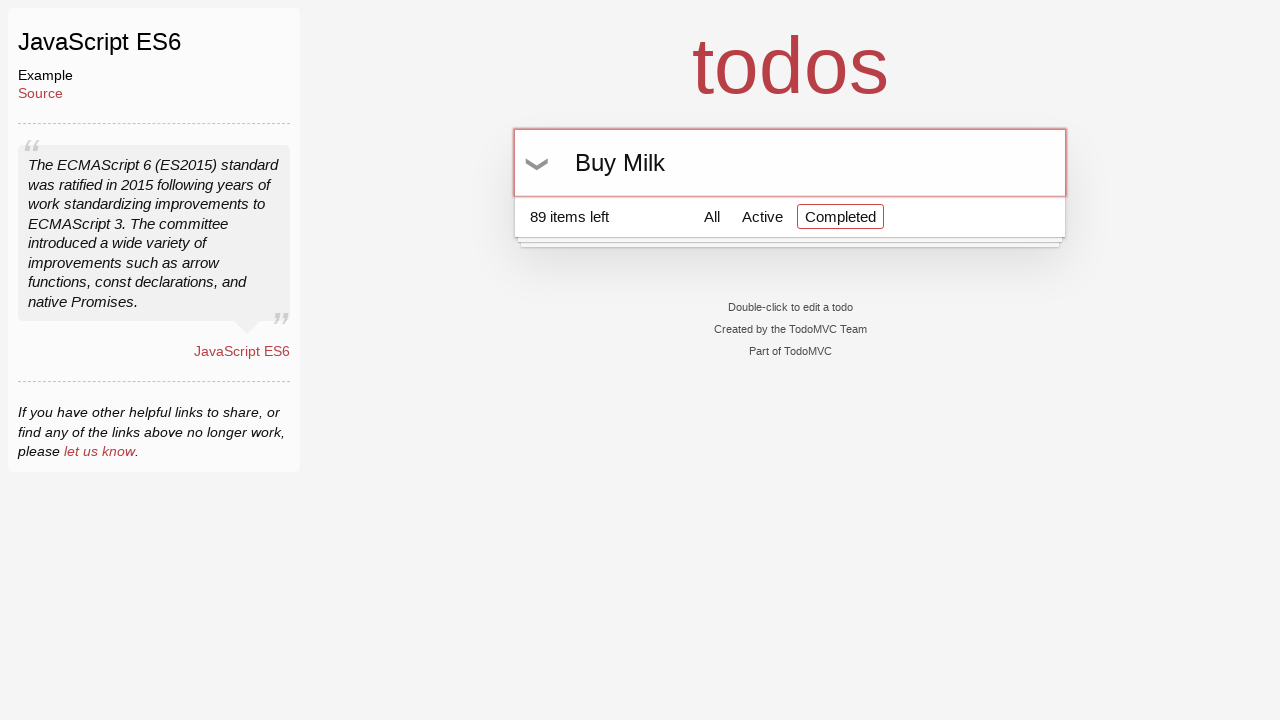

Pressed Enter to add 'Buy Milk' todo on input[placeholder='What needs to be done?']
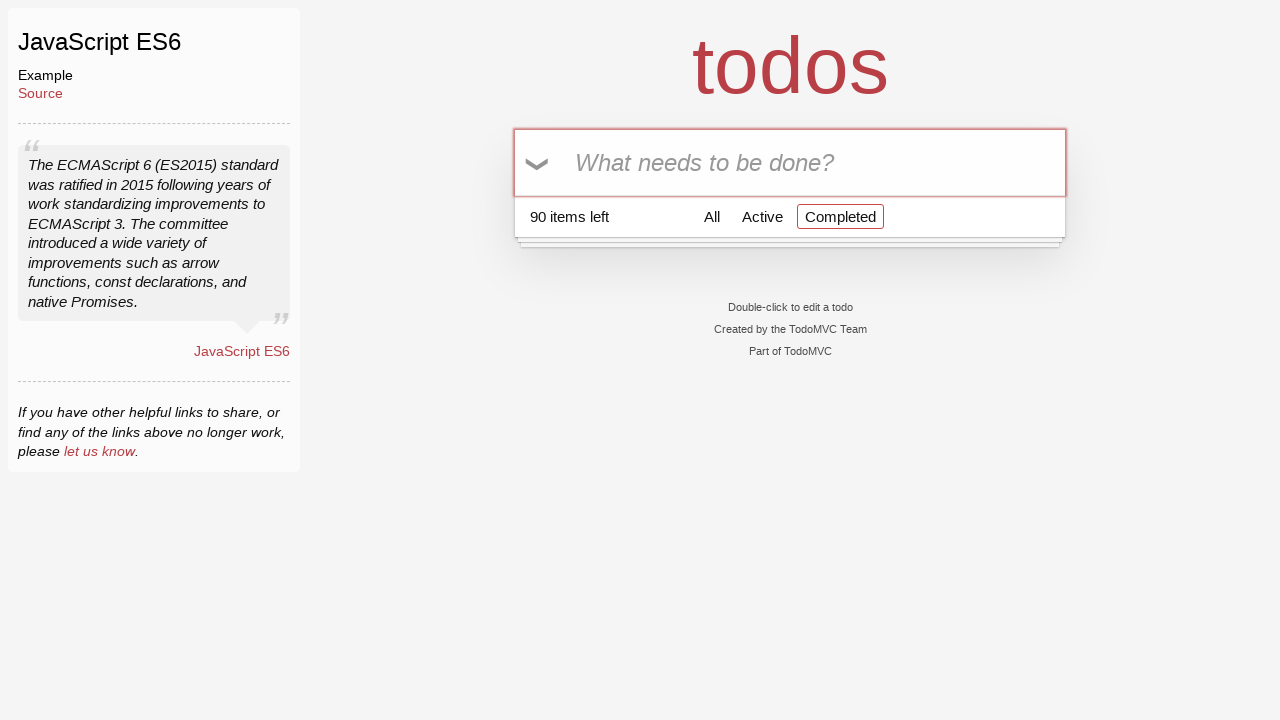

Filled todo input with 'Buy Bread' on input[placeholder='What needs to be done?']
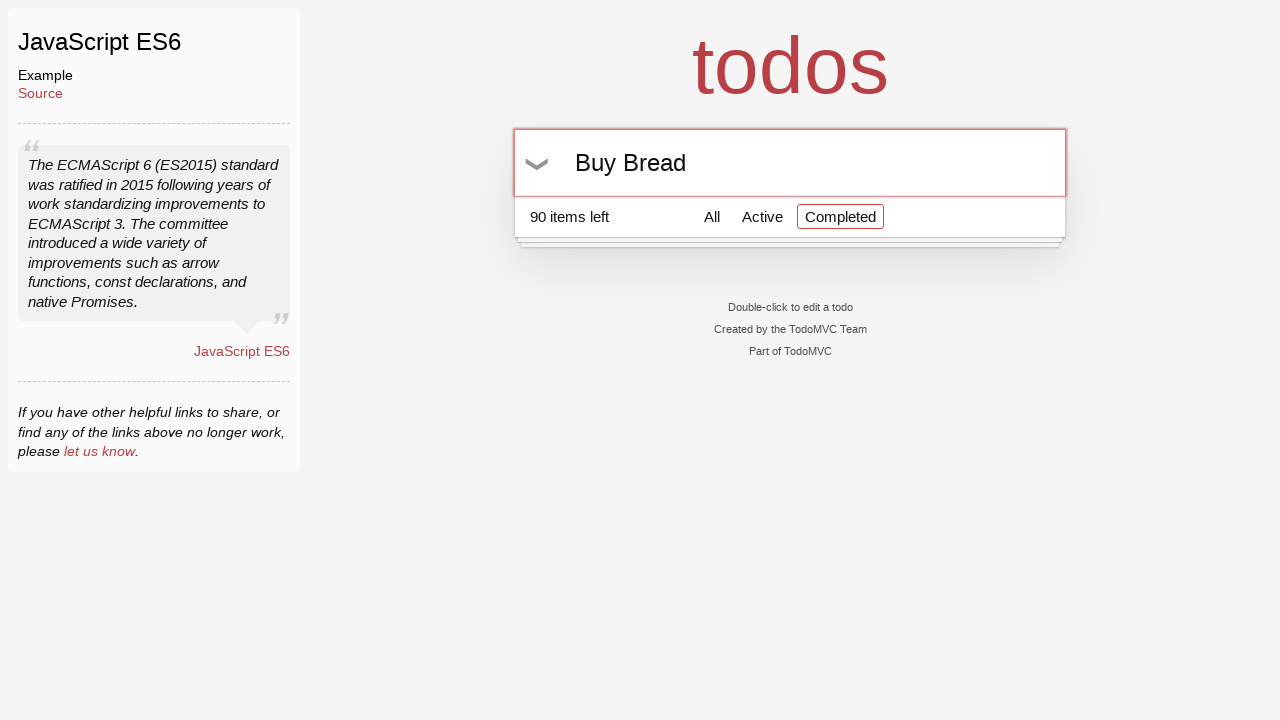

Pressed Enter to add 'Buy Bread' todo on input[placeholder='What needs to be done?']
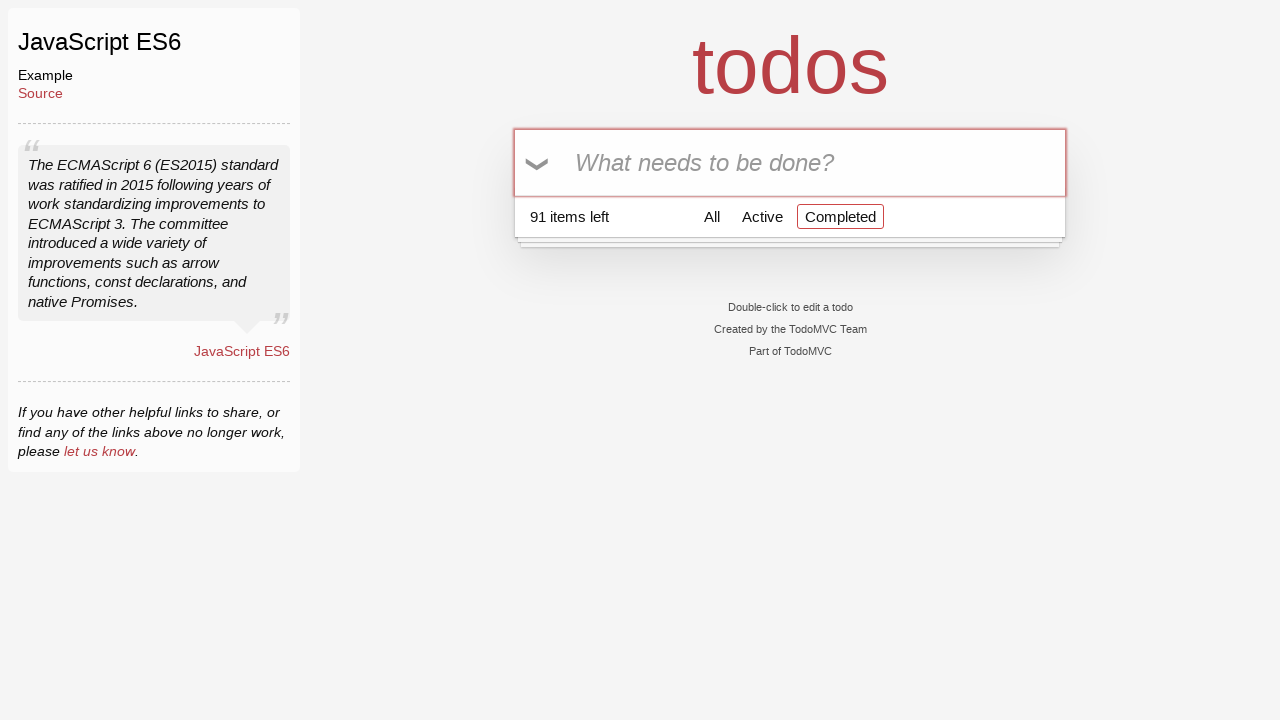

Filled todo input with 'Buy Milk' on input[placeholder='What needs to be done?']
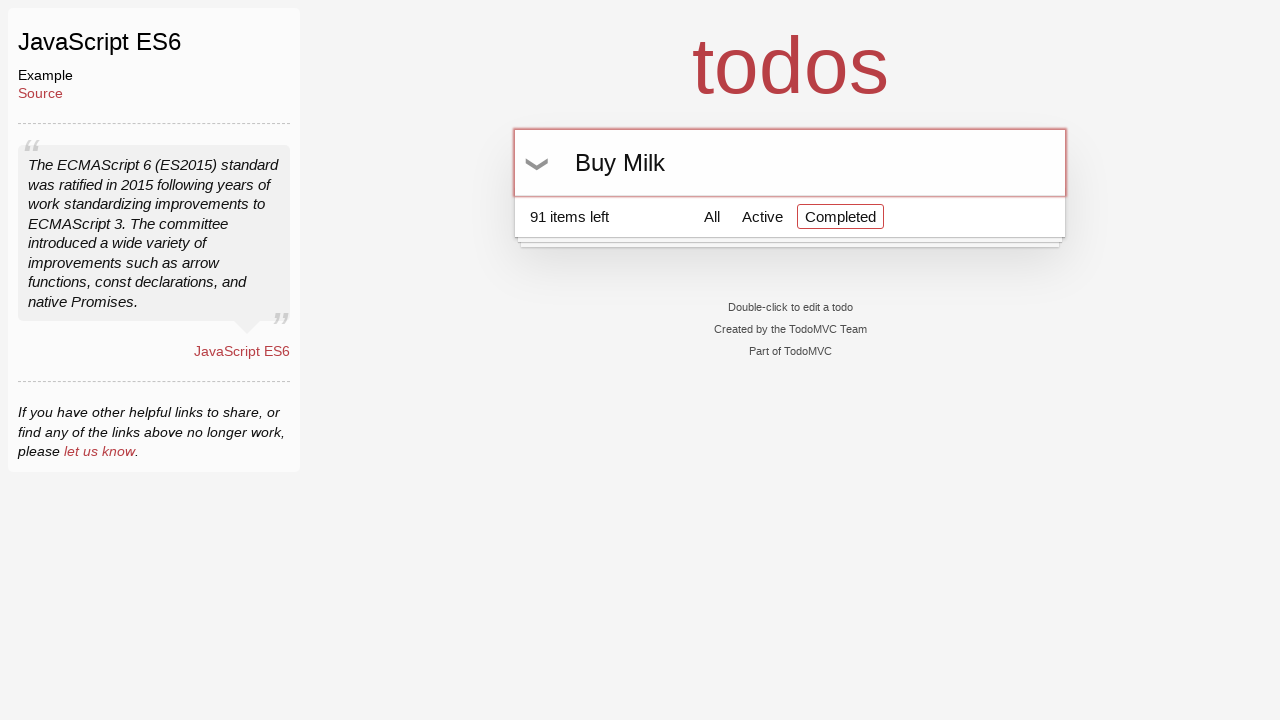

Pressed Enter to add 'Buy Milk' todo on input[placeholder='What needs to be done?']
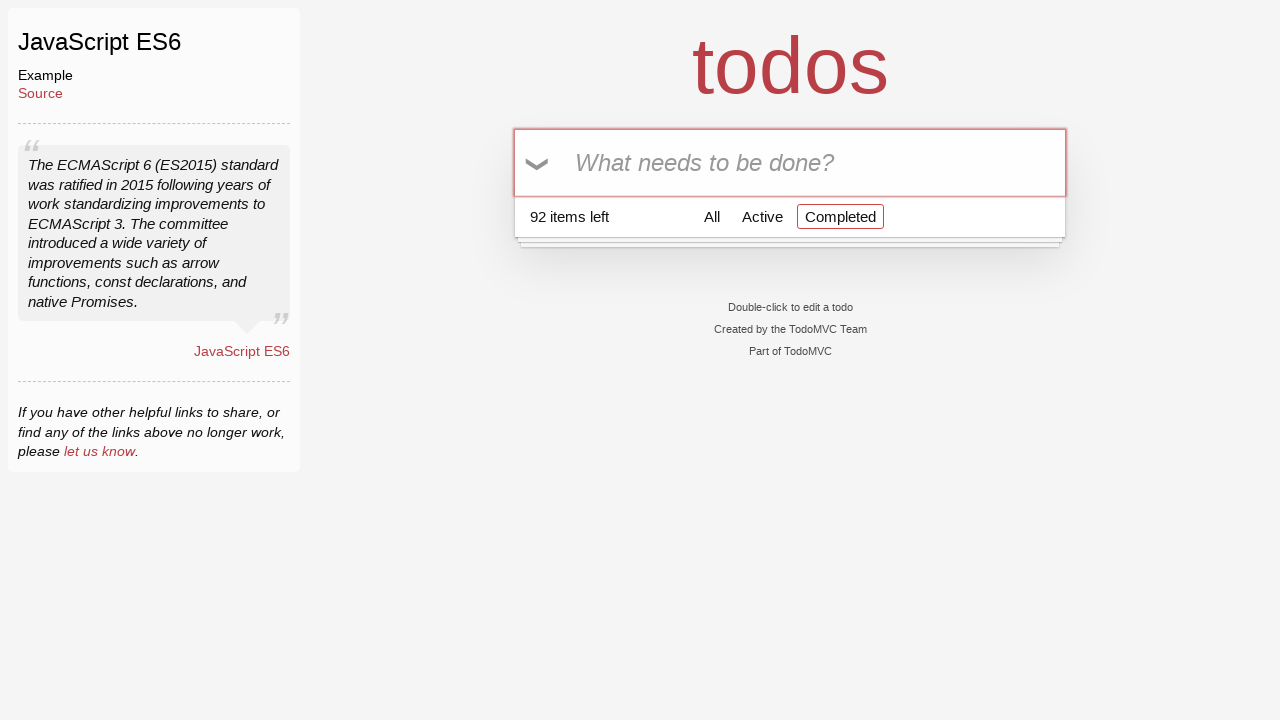

Filled todo input with 'Buy Bread' on input[placeholder='What needs to be done?']
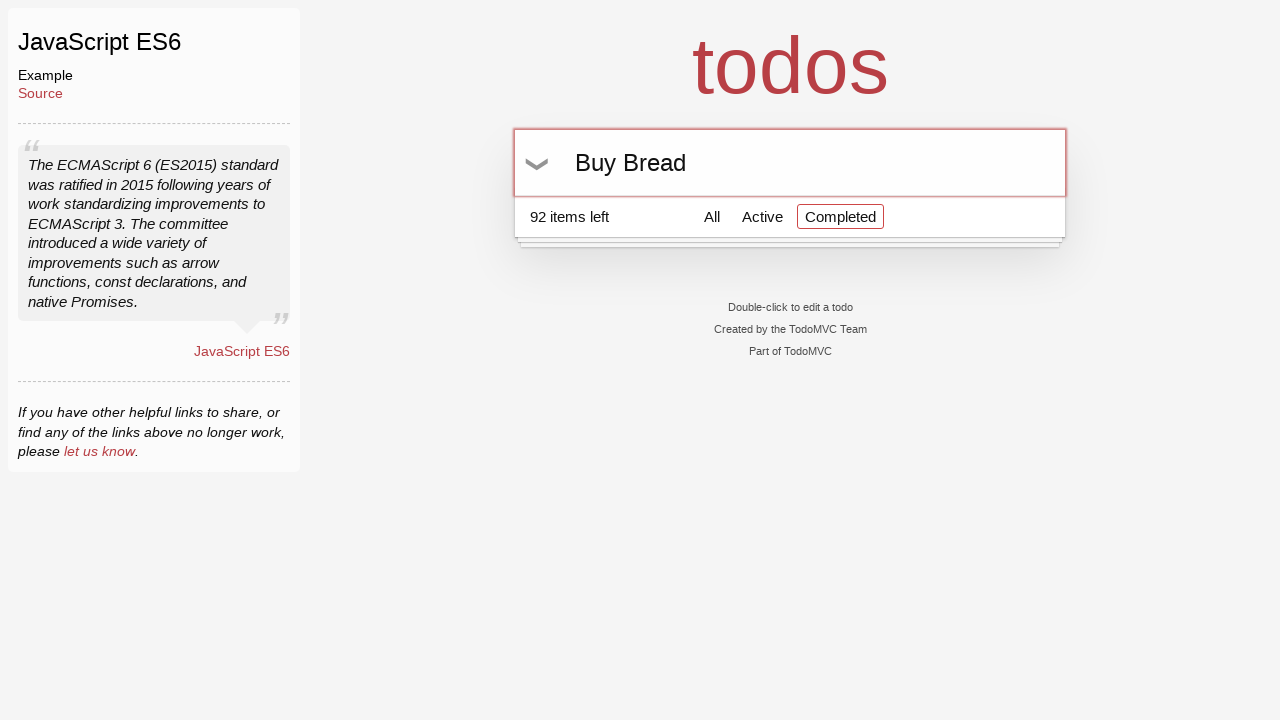

Pressed Enter to add 'Buy Bread' todo on input[placeholder='What needs to be done?']
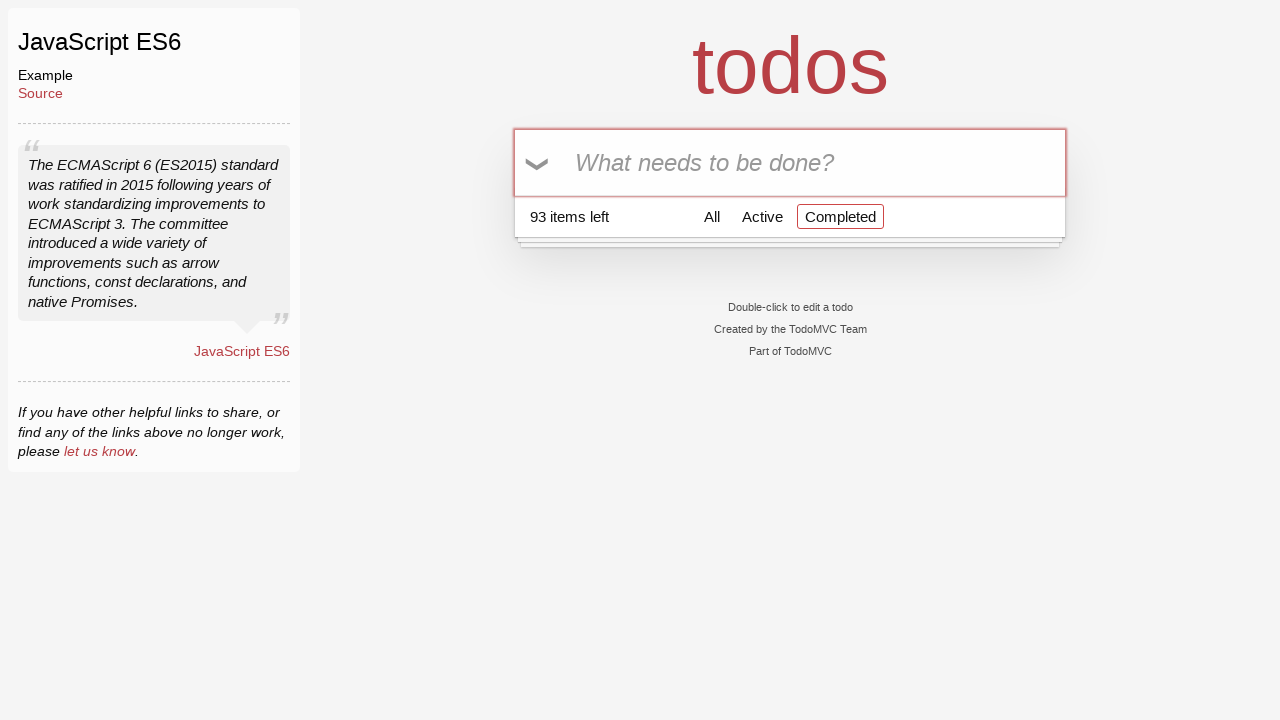

Filled todo input with 'Buy Milk' on input[placeholder='What needs to be done?']
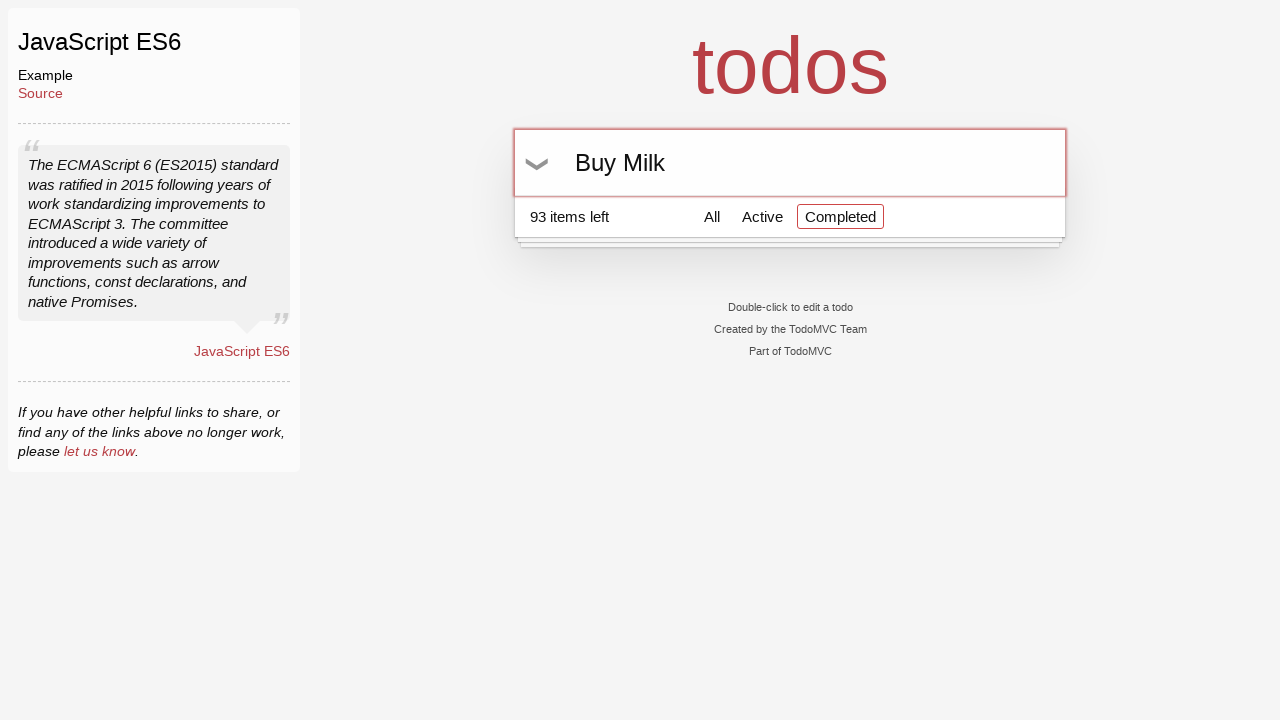

Pressed Enter to add 'Buy Milk' todo on input[placeholder='What needs to be done?']
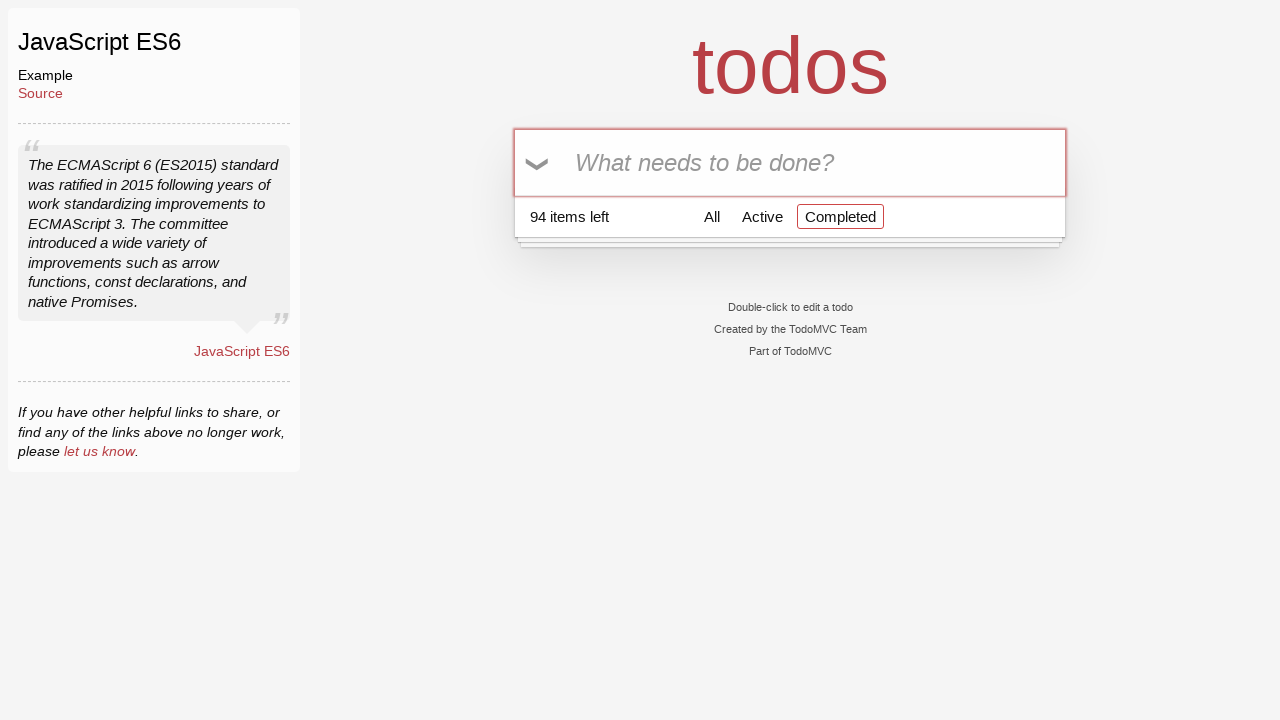

Filled todo input with 'Buy Bread' on input[placeholder='What needs to be done?']
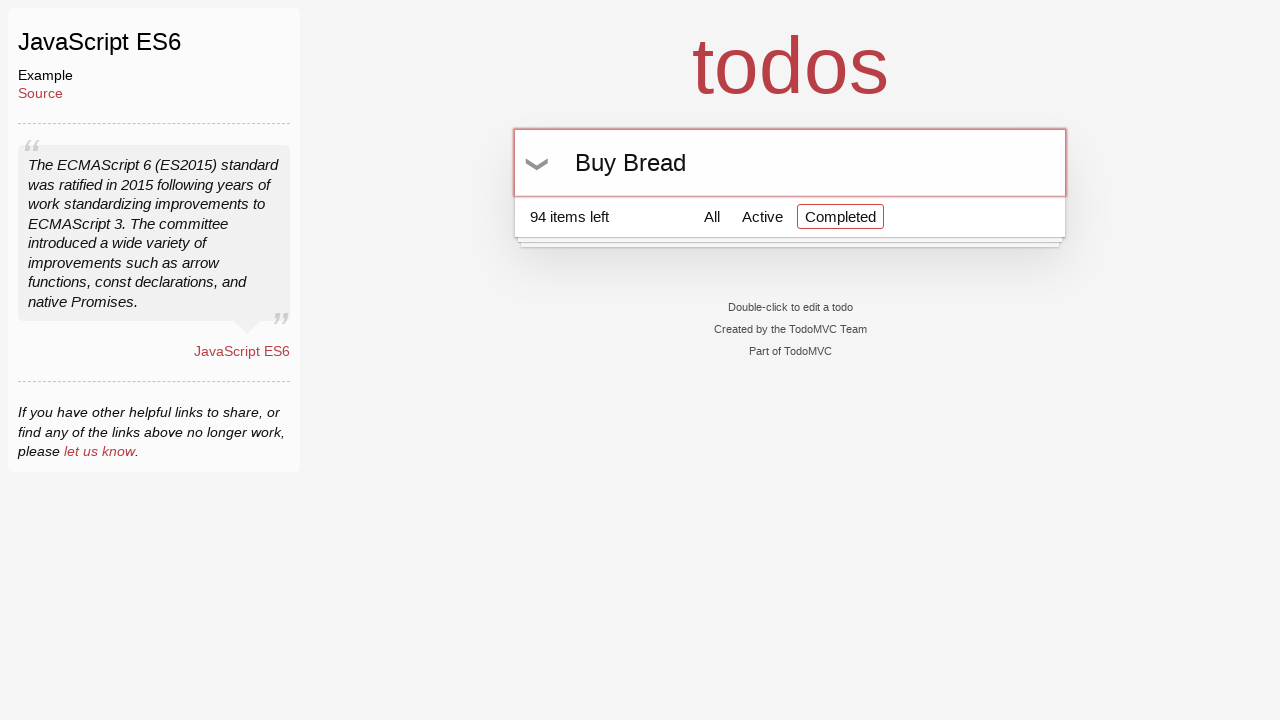

Pressed Enter to add 'Buy Bread' todo on input[placeholder='What needs to be done?']
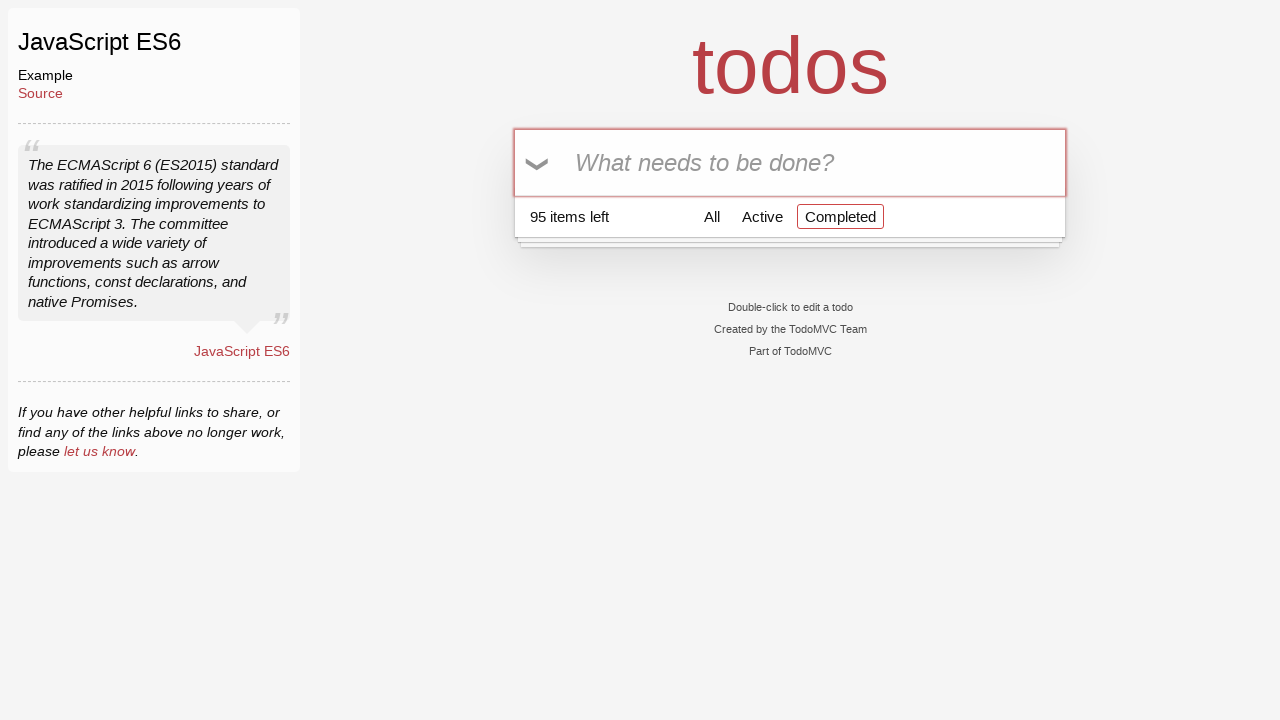

Filled todo input with 'Buy Milk' on input[placeholder='What needs to be done?']
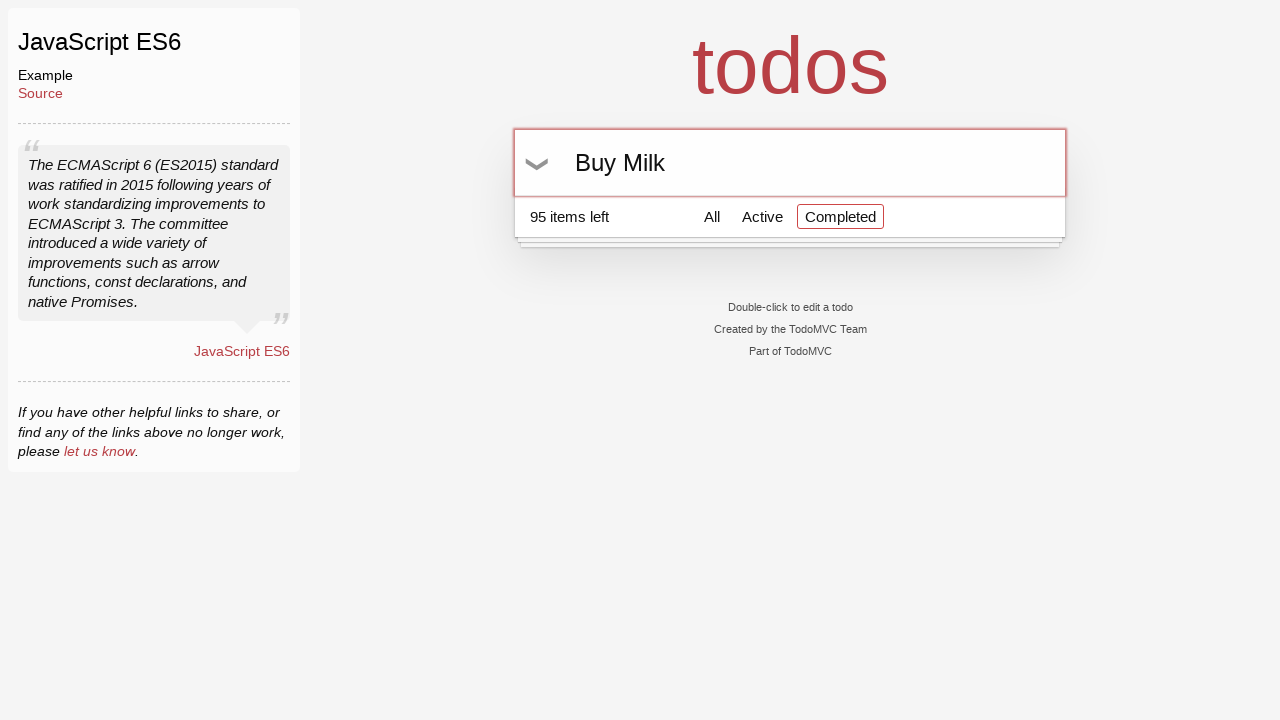

Pressed Enter to add 'Buy Milk' todo on input[placeholder='What needs to be done?']
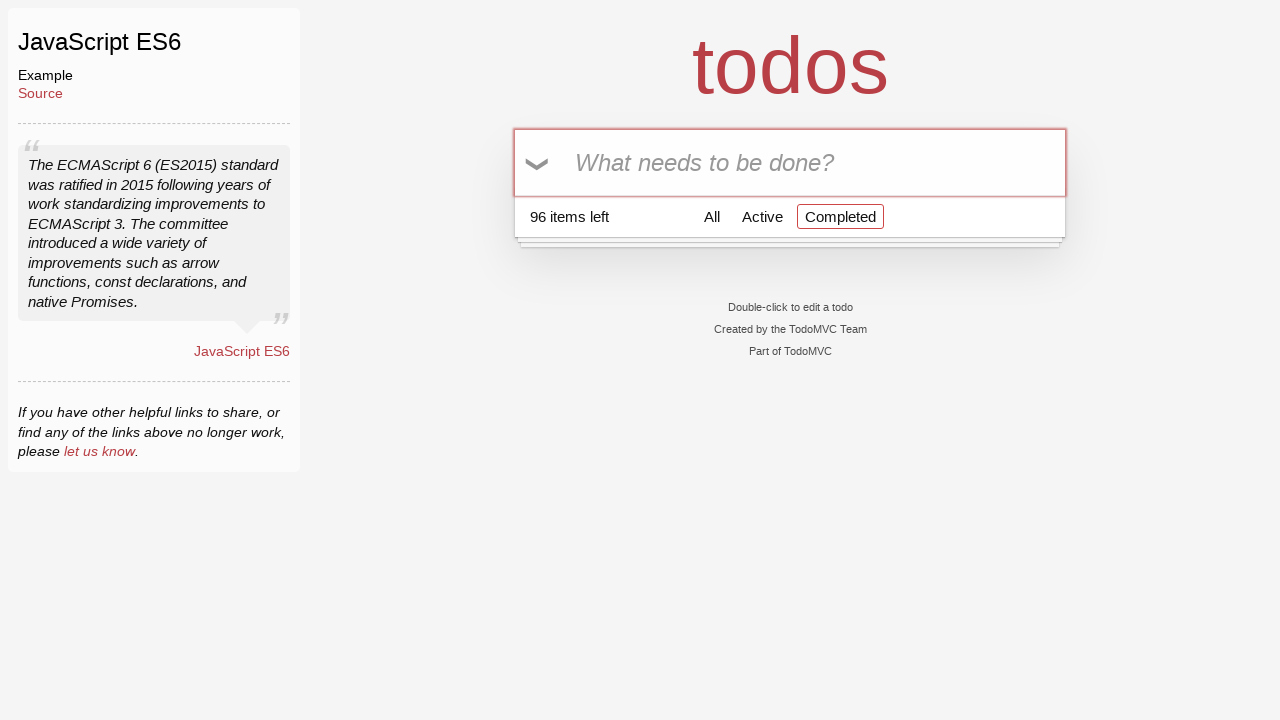

Filled todo input with 'Buy Bread' on input[placeholder='What needs to be done?']
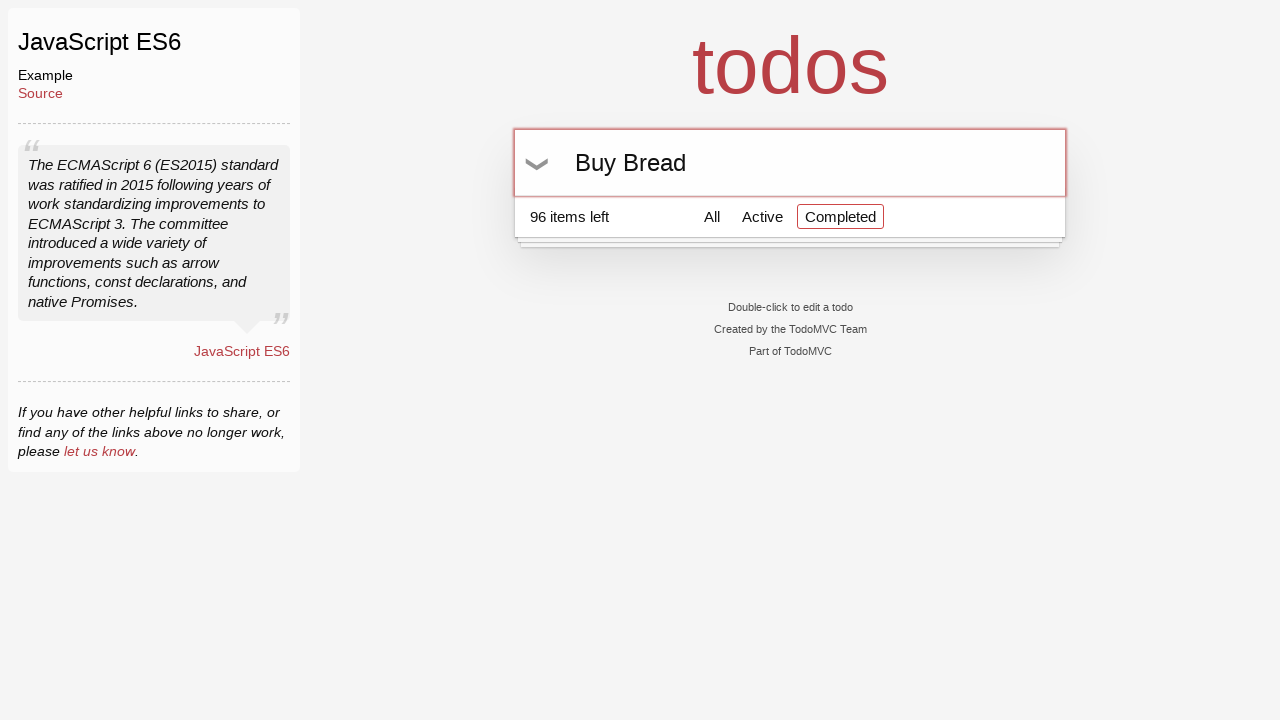

Pressed Enter to add 'Buy Bread' todo on input[placeholder='What needs to be done?']
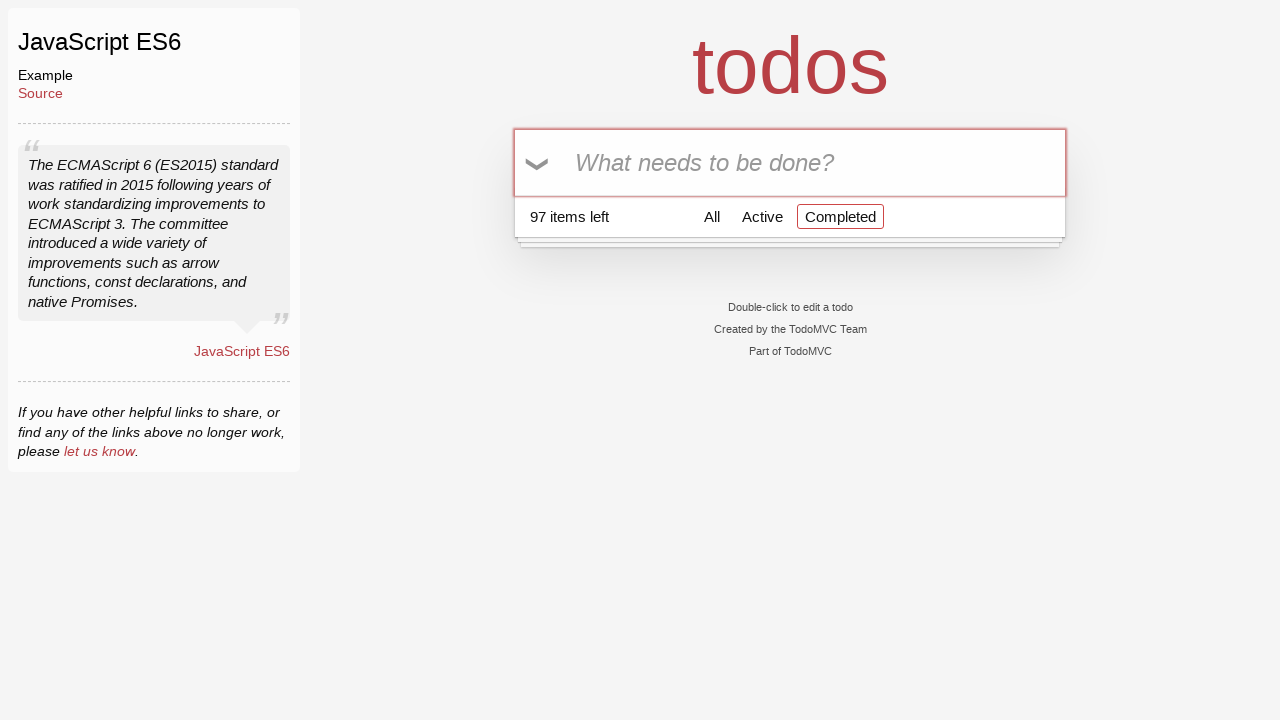

Filled todo input with 'Buy Milk' on input[placeholder='What needs to be done?']
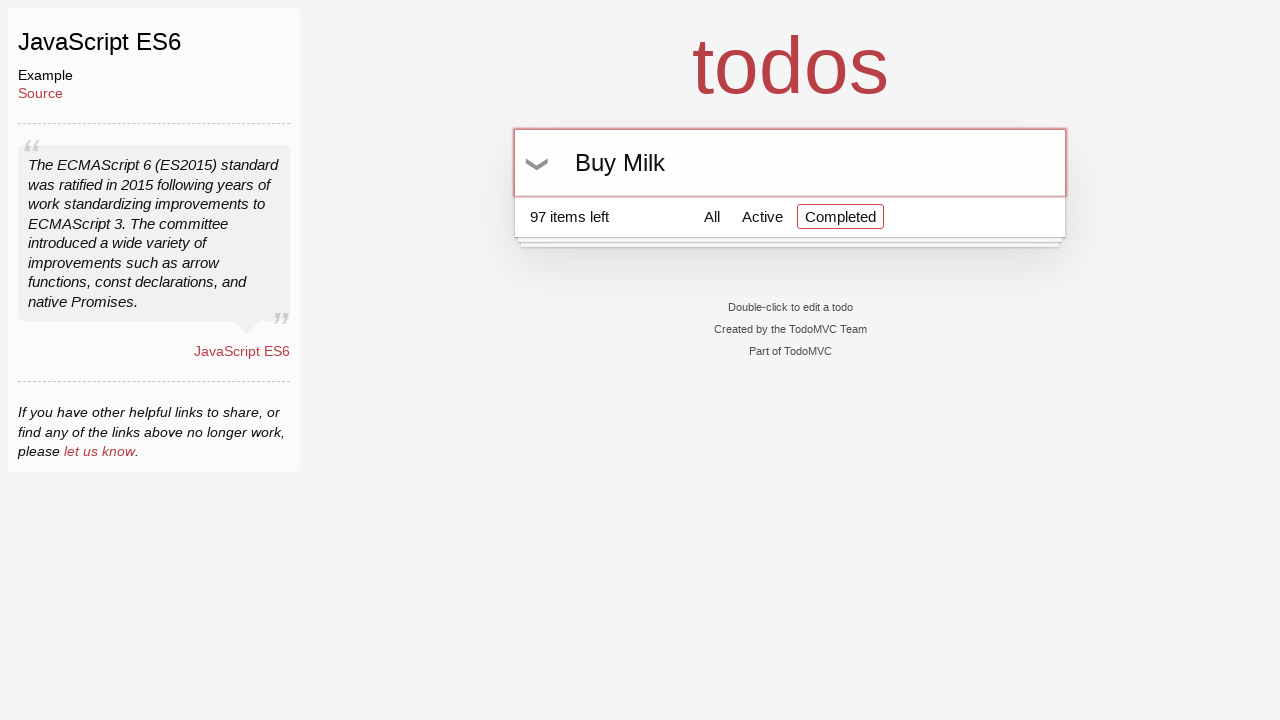

Pressed Enter to add 'Buy Milk' todo on input[placeholder='What needs to be done?']
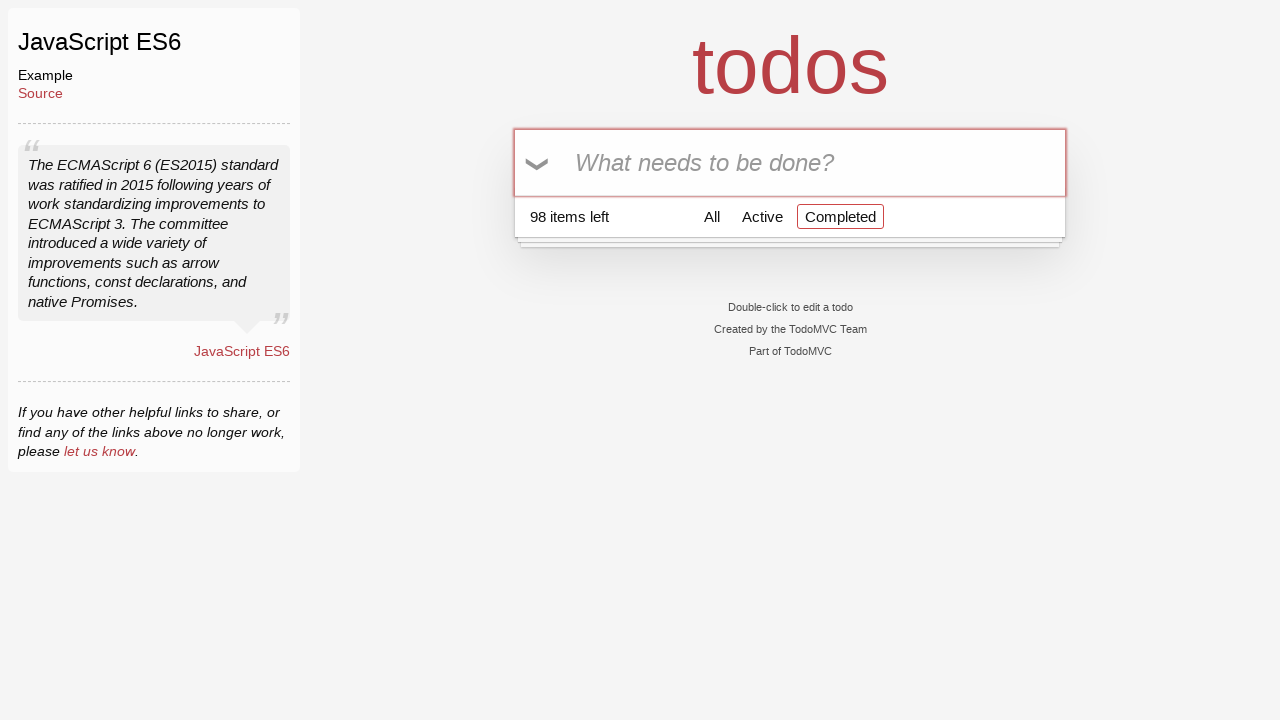

Filled todo input with 'Buy Bread' on input[placeholder='What needs to be done?']
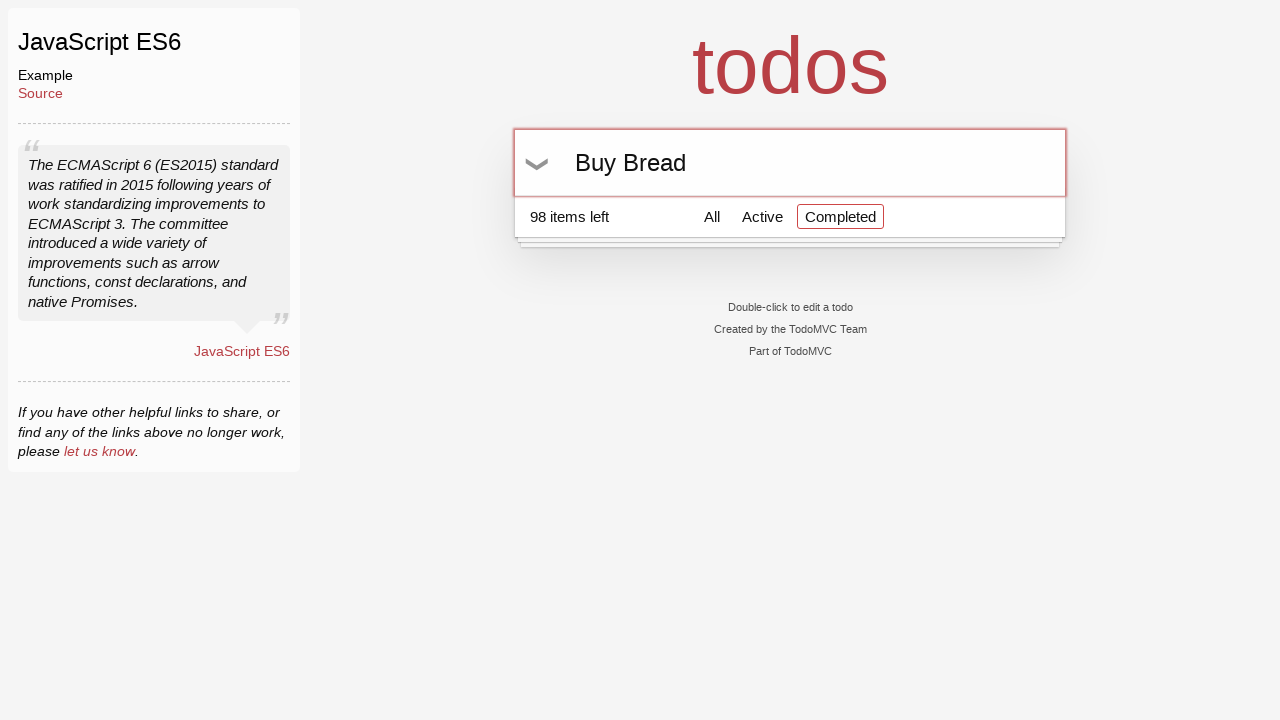

Pressed Enter to add 'Buy Bread' todo on input[placeholder='What needs to be done?']
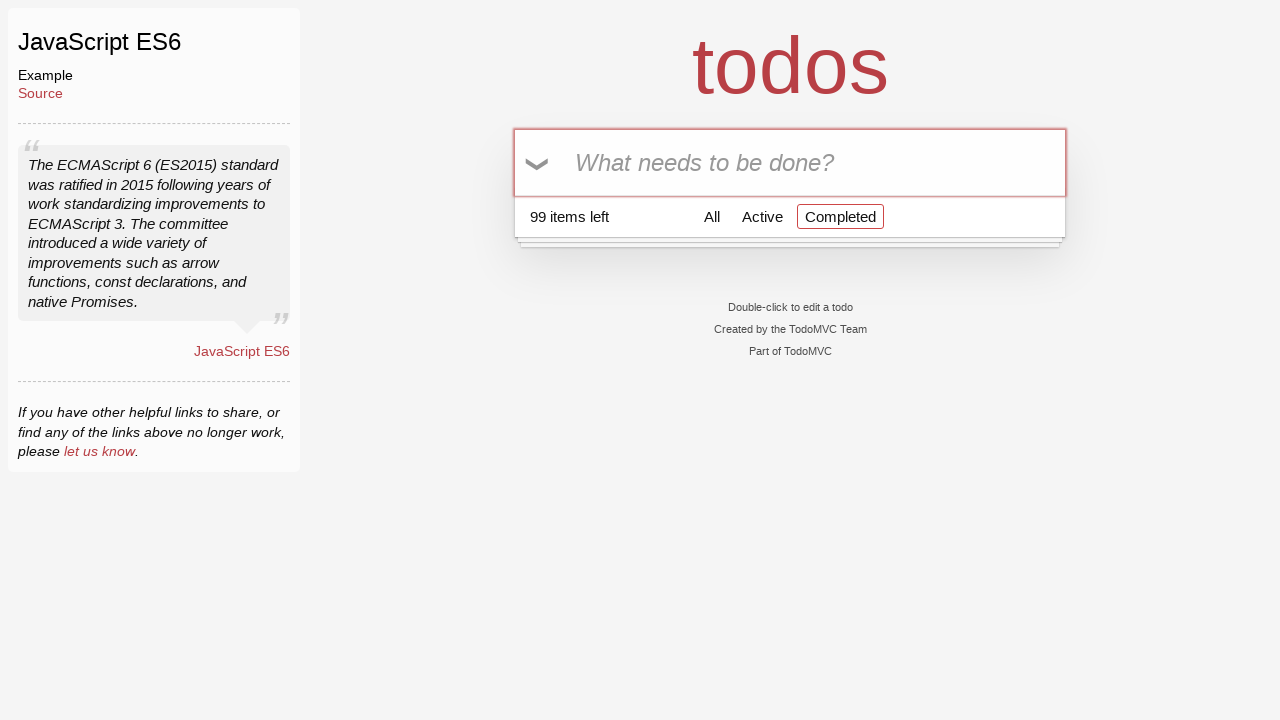

Filled todo input with 'Buy Milk' on input[placeholder='What needs to be done?']
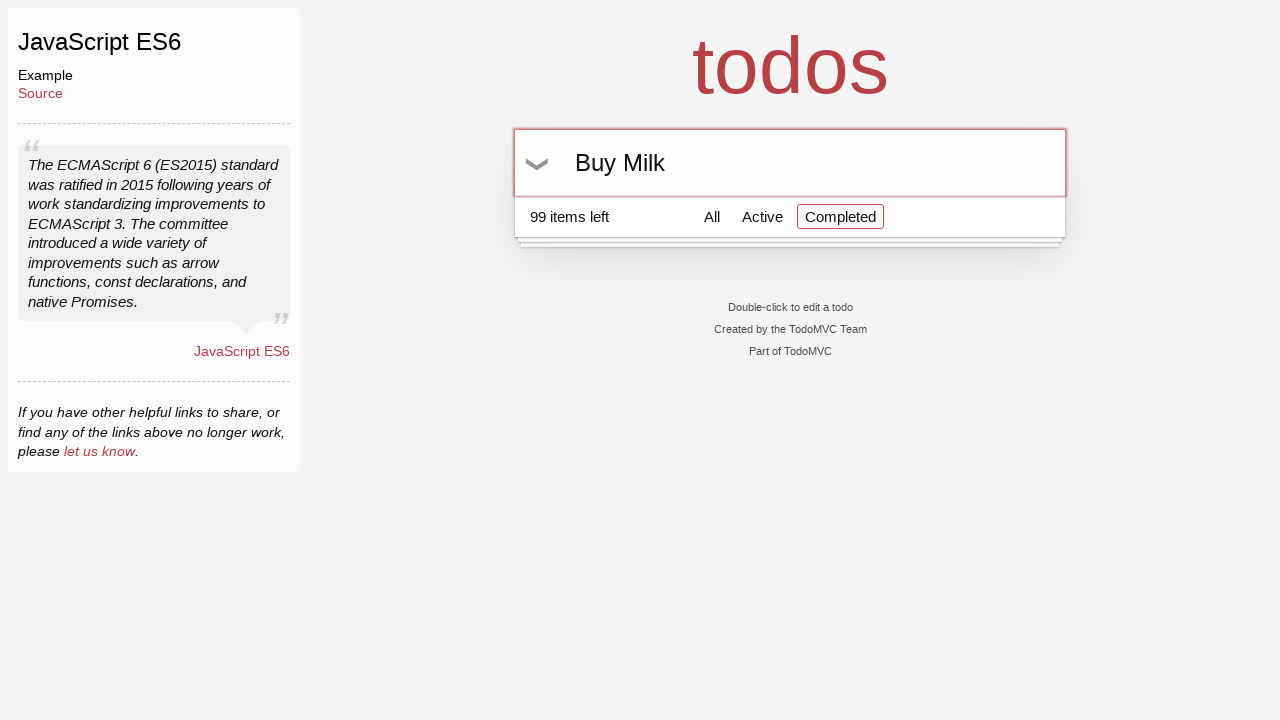

Pressed Enter to add 'Buy Milk' todo on input[placeholder='What needs to be done?']
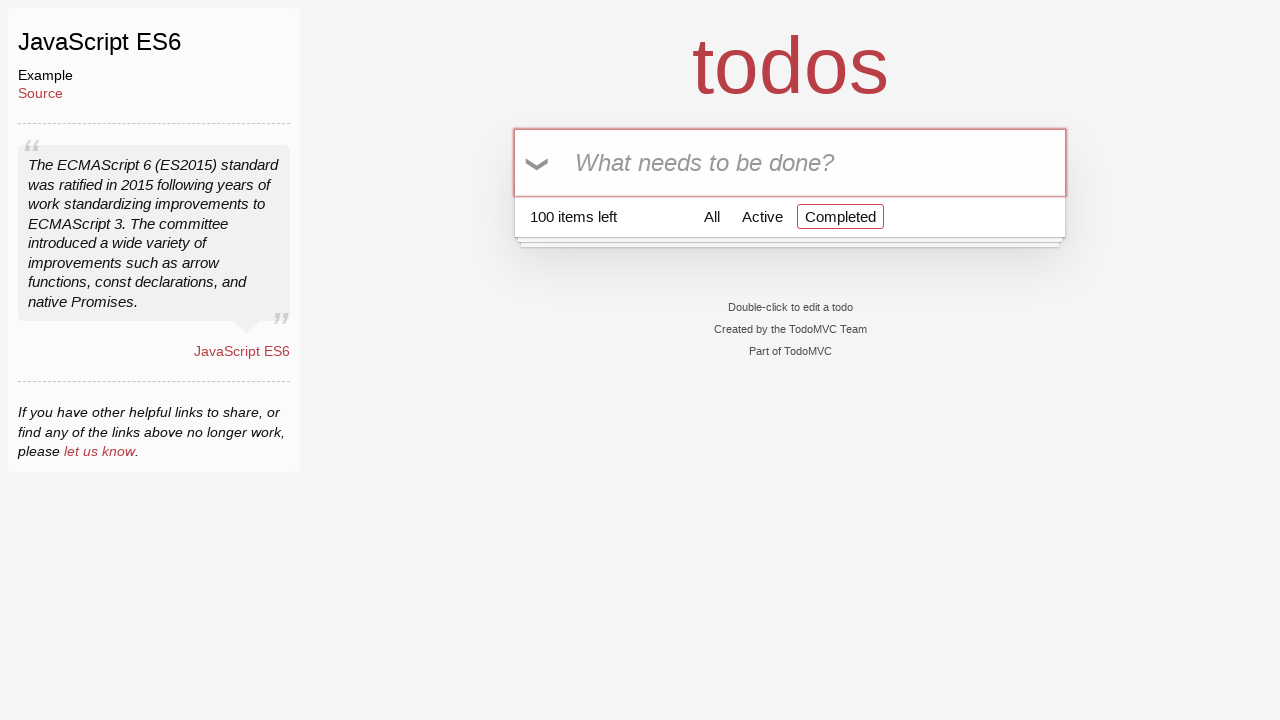

Clicked 'Mark all as complete' button at (538, 164) on text=Mark all as complete
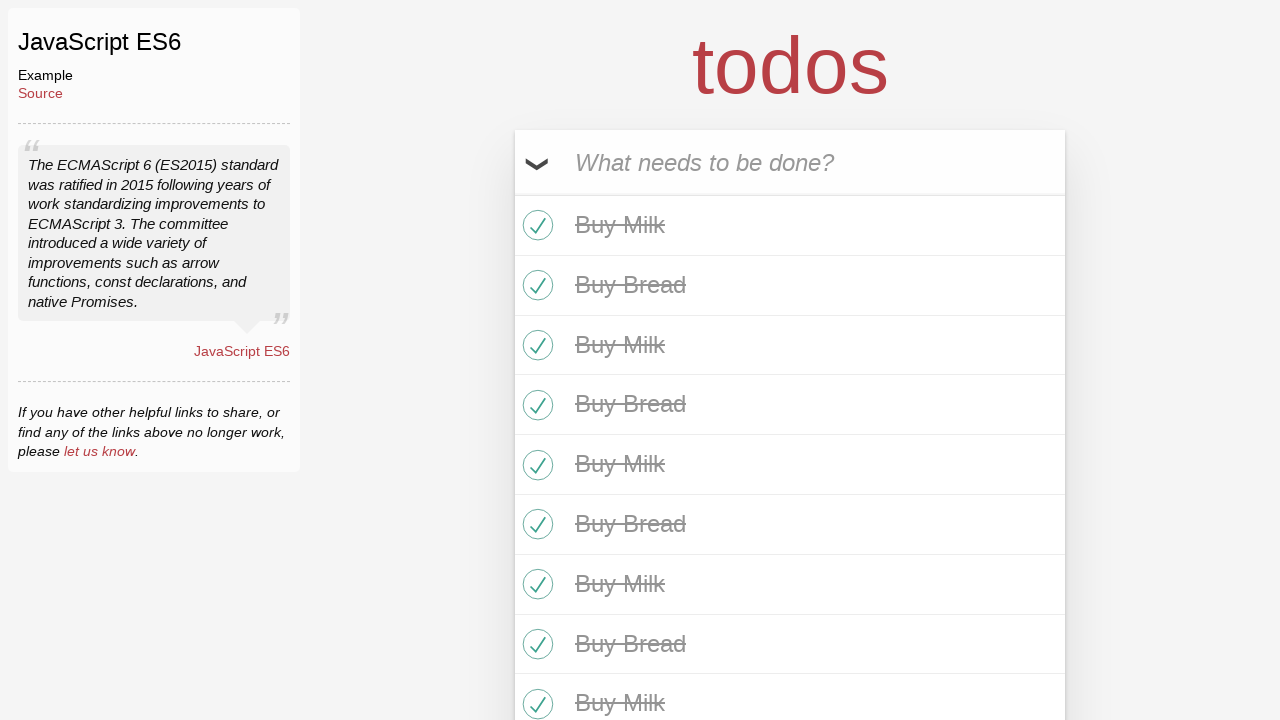

Waited for completed todo list items to load
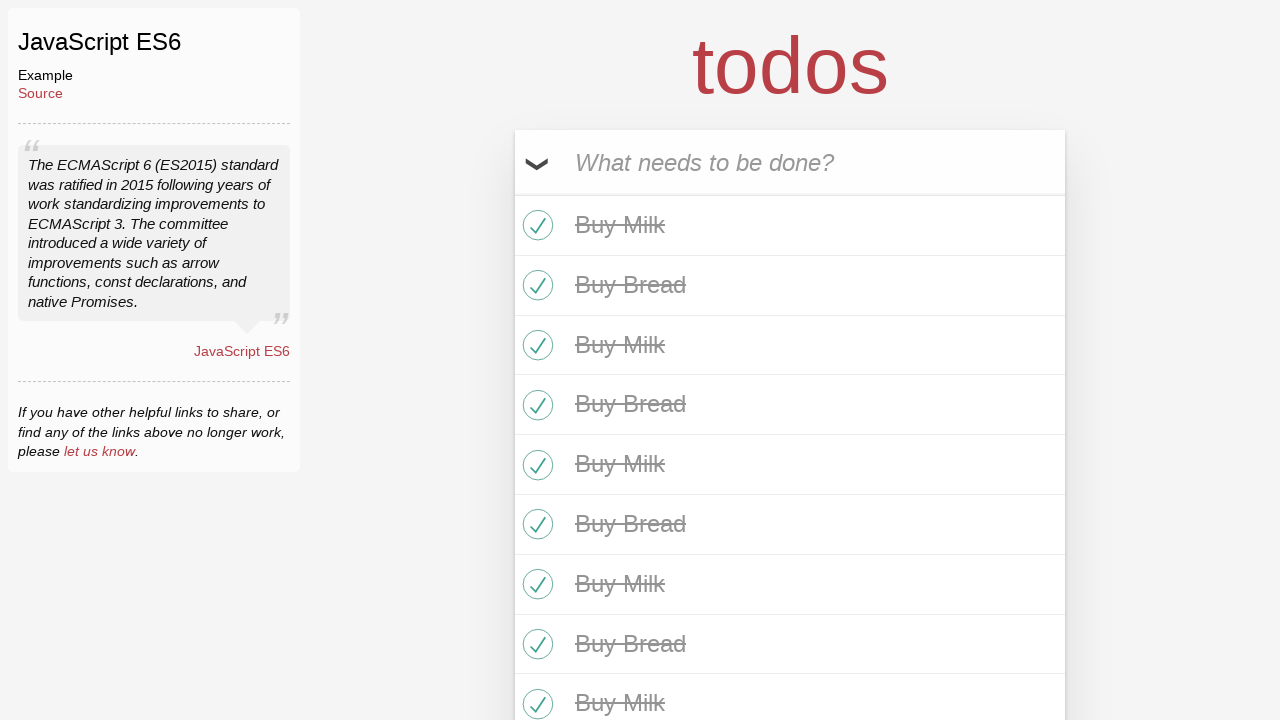

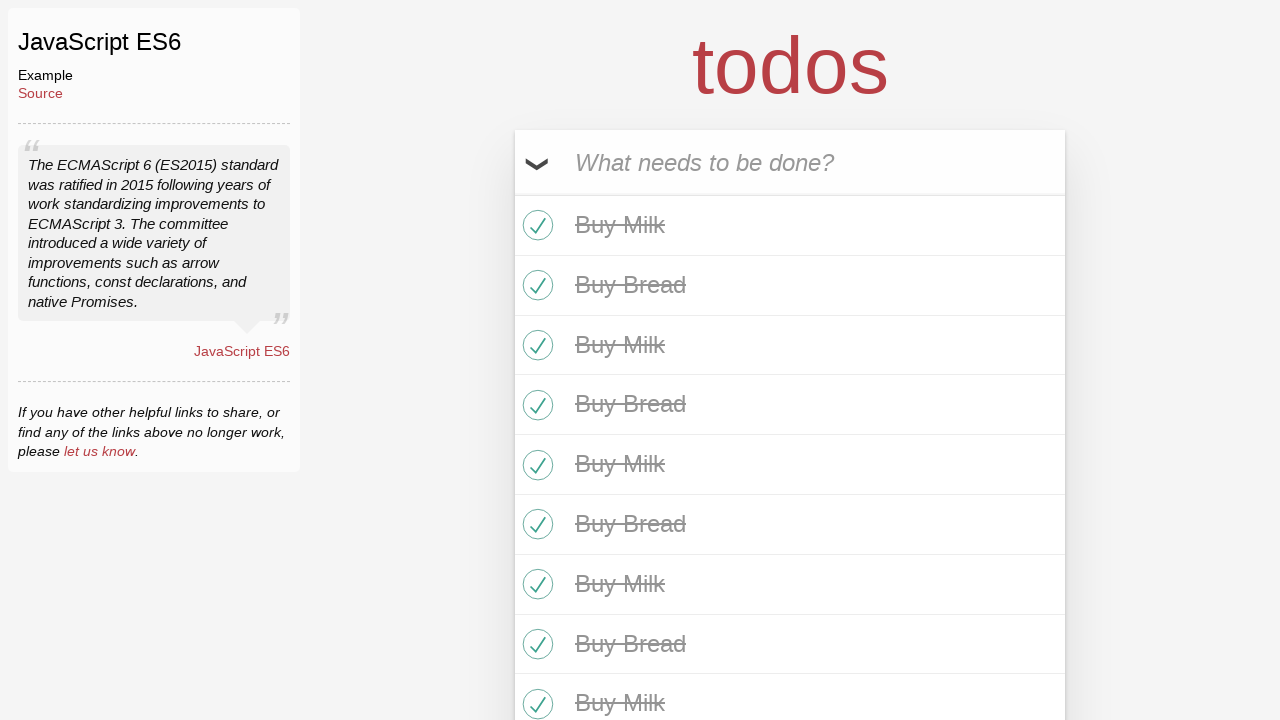